Automates playing through all 32 levels of the CSS Diner game by entering CSS selector solutions and advancing through each level

Starting URL: https://flukeout.github.io/

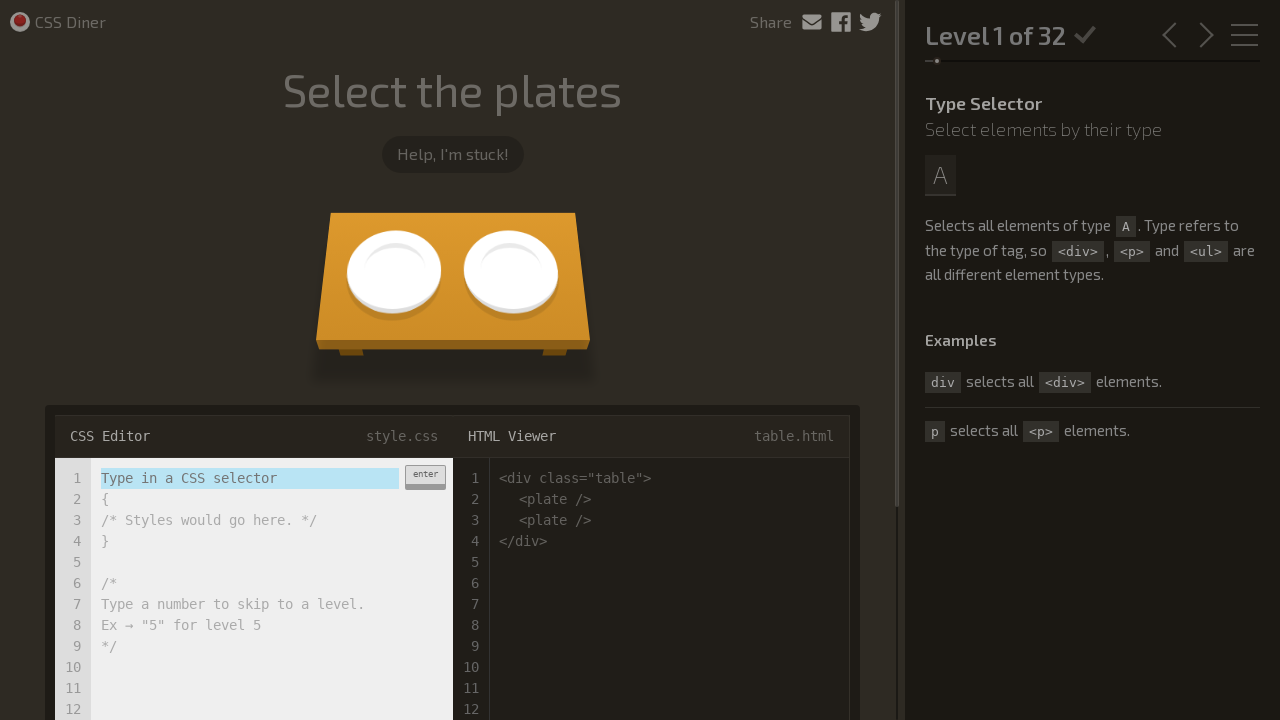

Input field ready for level 1
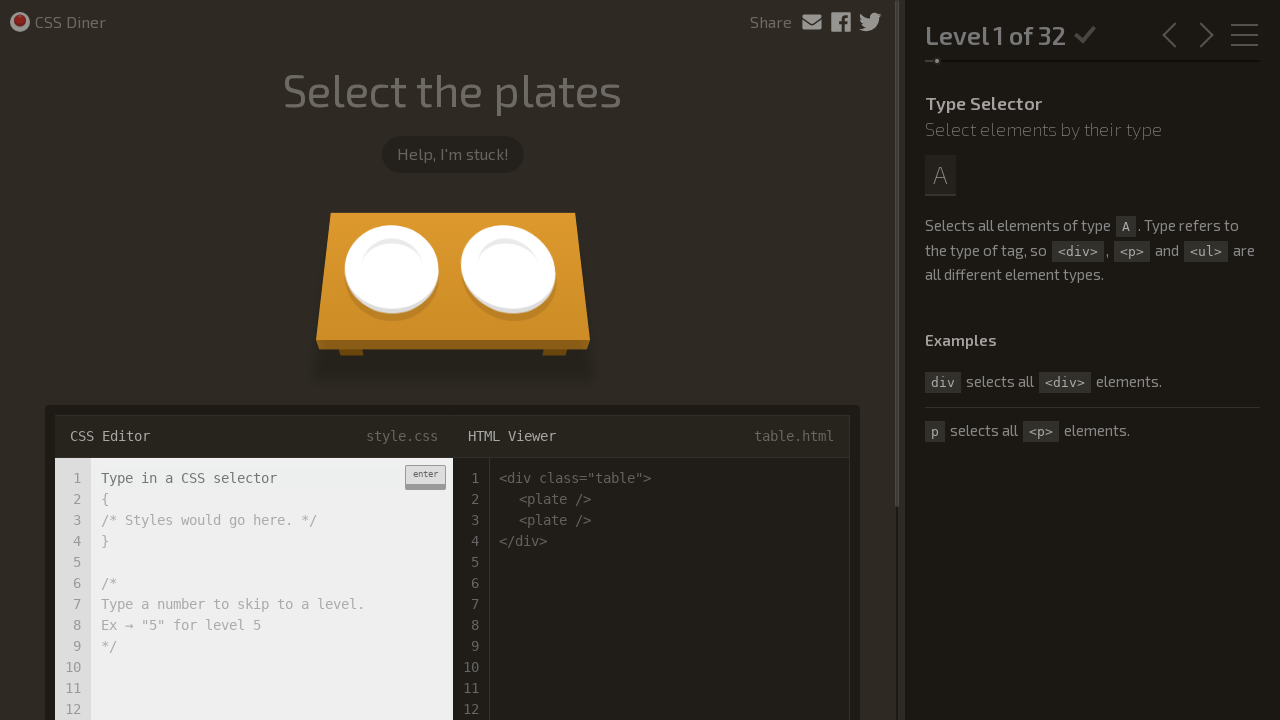

Cleared input field for level 1 on input[type='text']
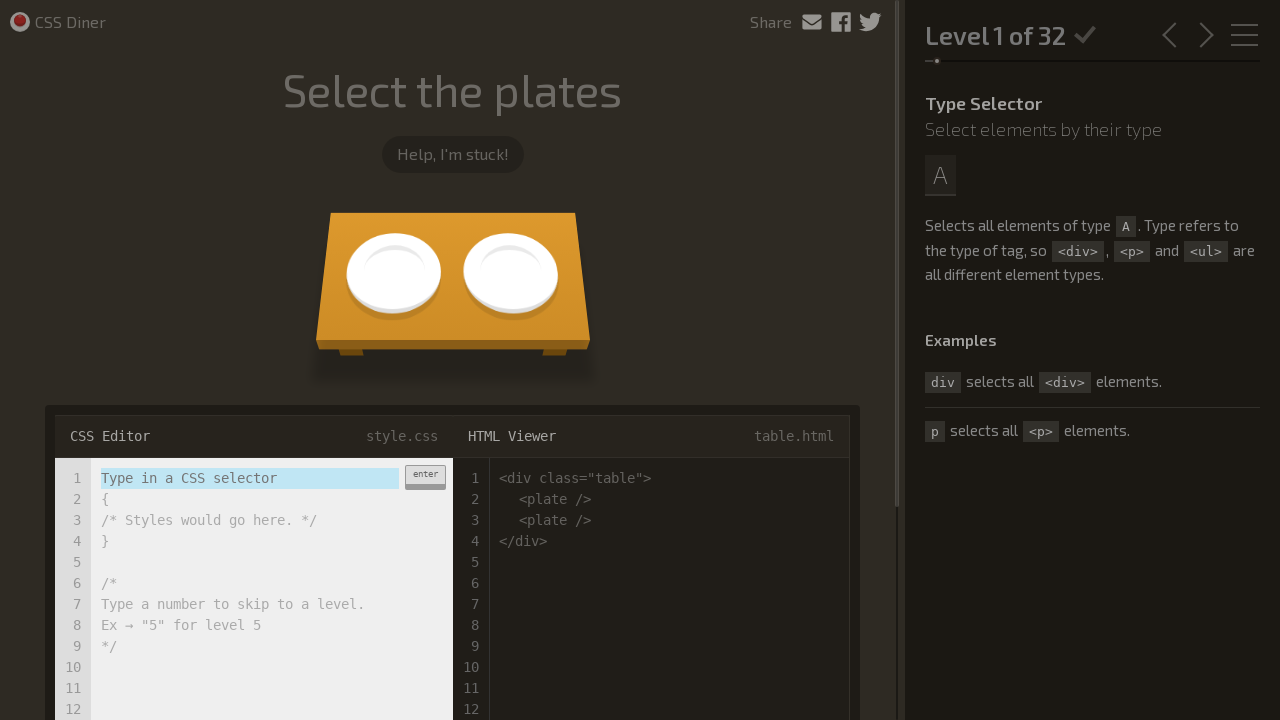

Entered CSS selector 'plate' for level 1 on input[type='text']
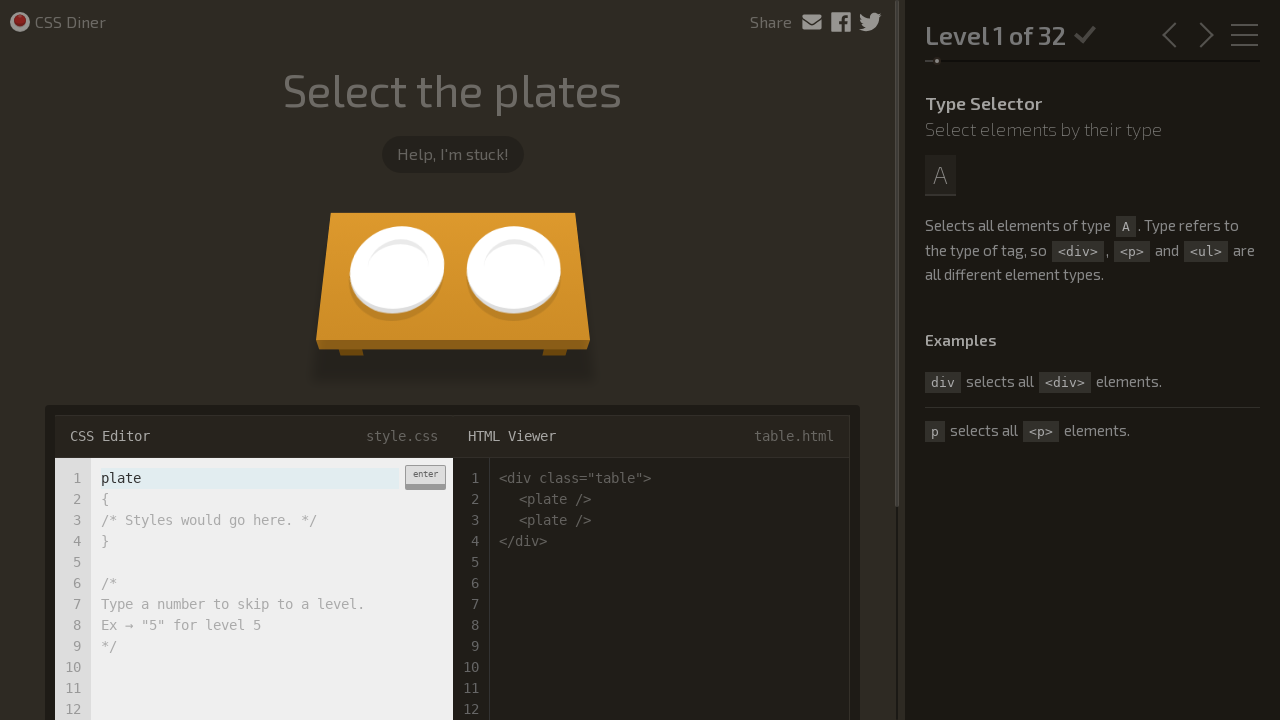

Submitted solution for level 1 at (425, 477) on div.enter-button
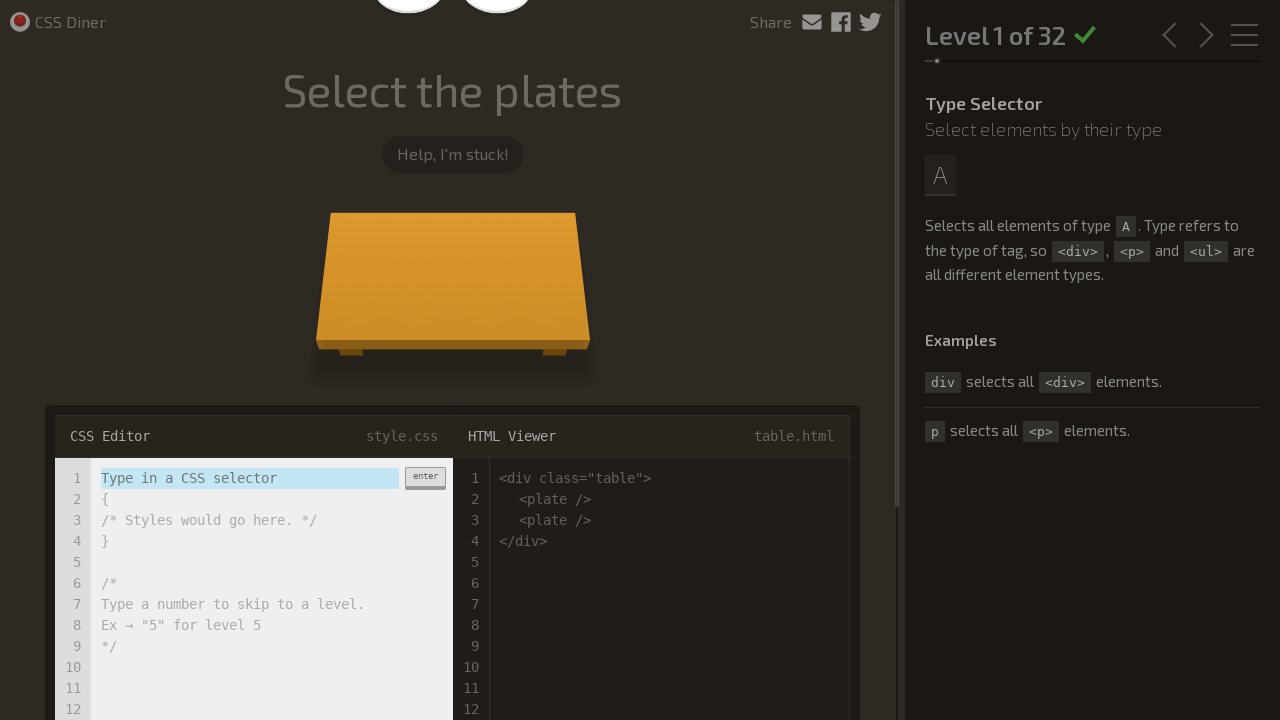

Level 1 marked as completed
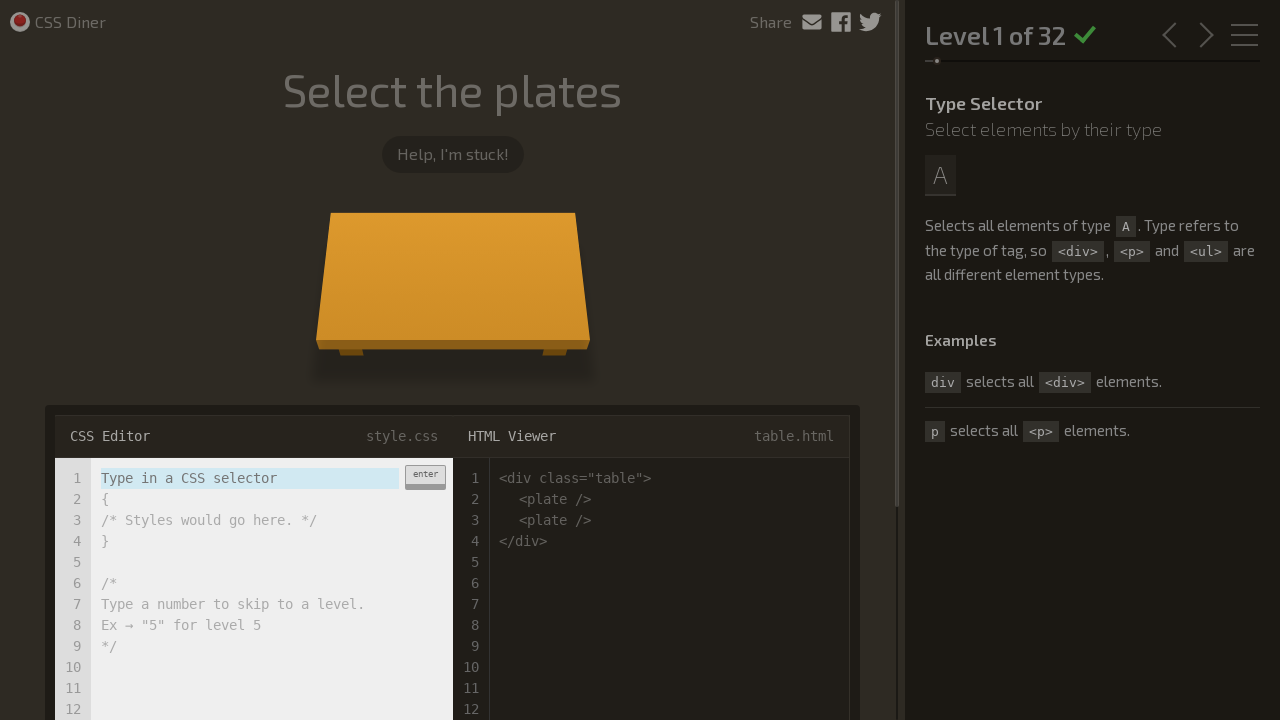

Level 2 loaded
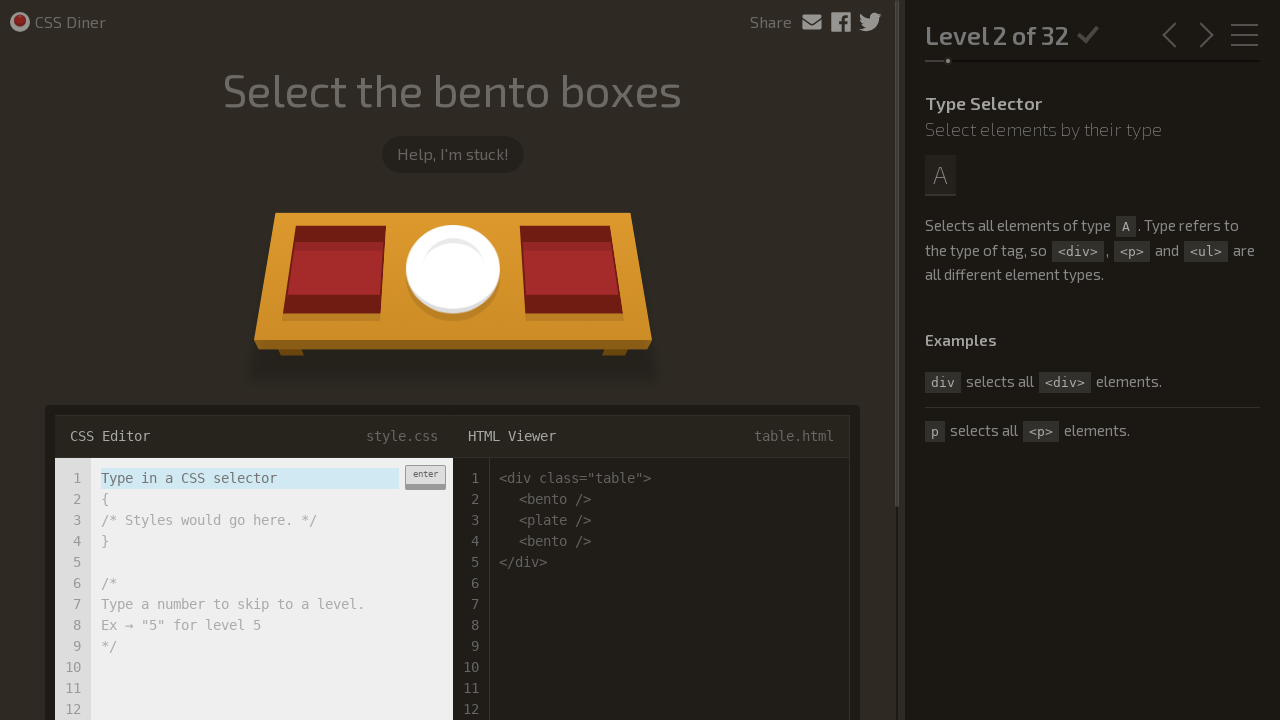

Input field ready for level 2
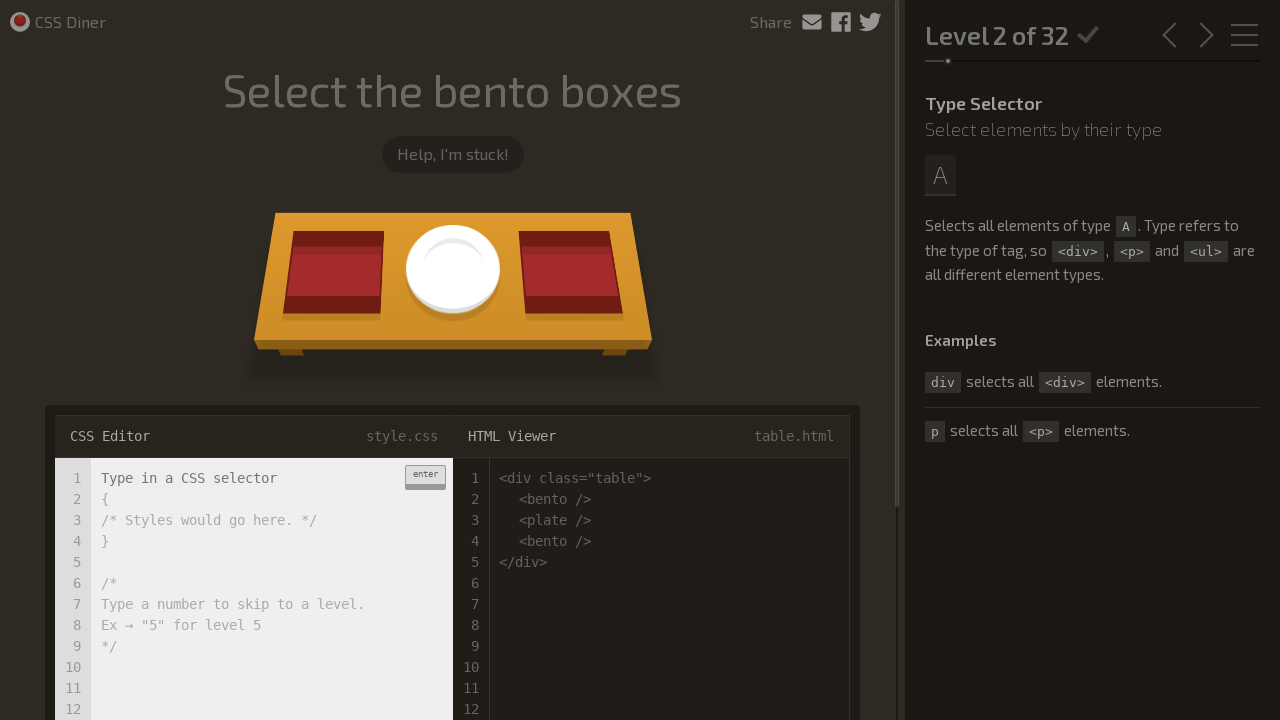

Cleared input field for level 2 on input[type='text']
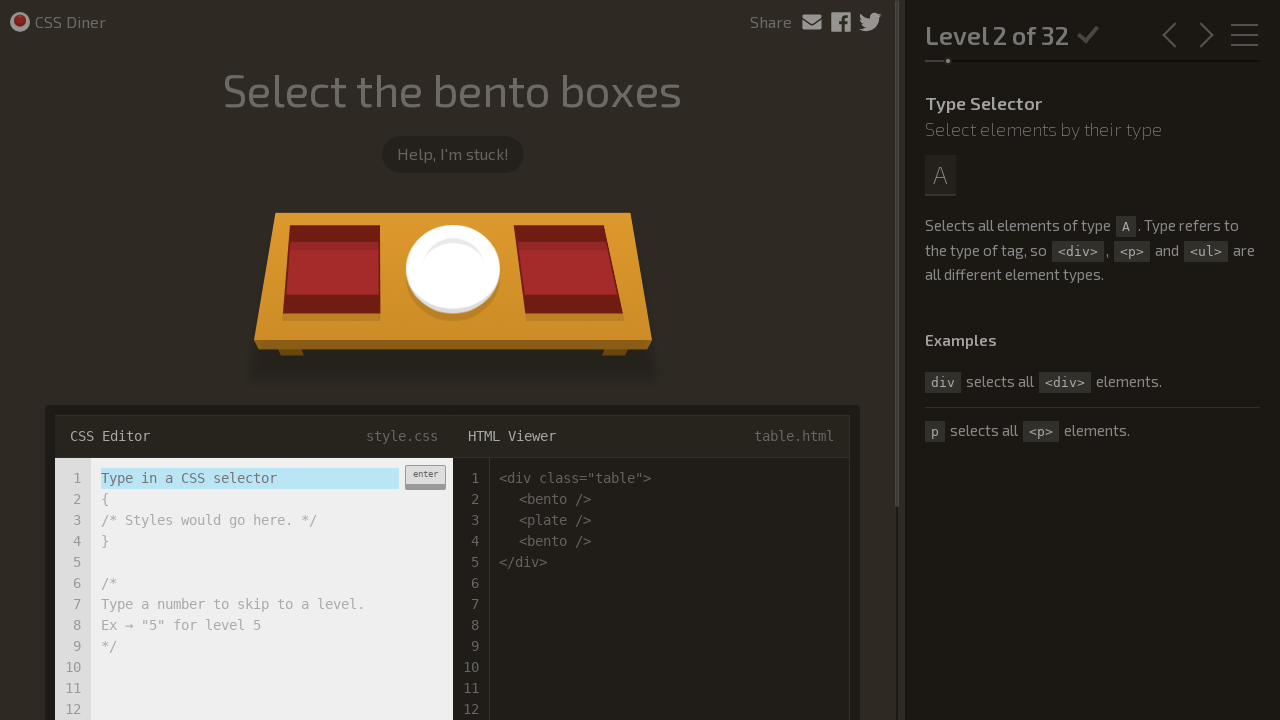

Entered CSS selector 'bento' for level 2 on input[type='text']
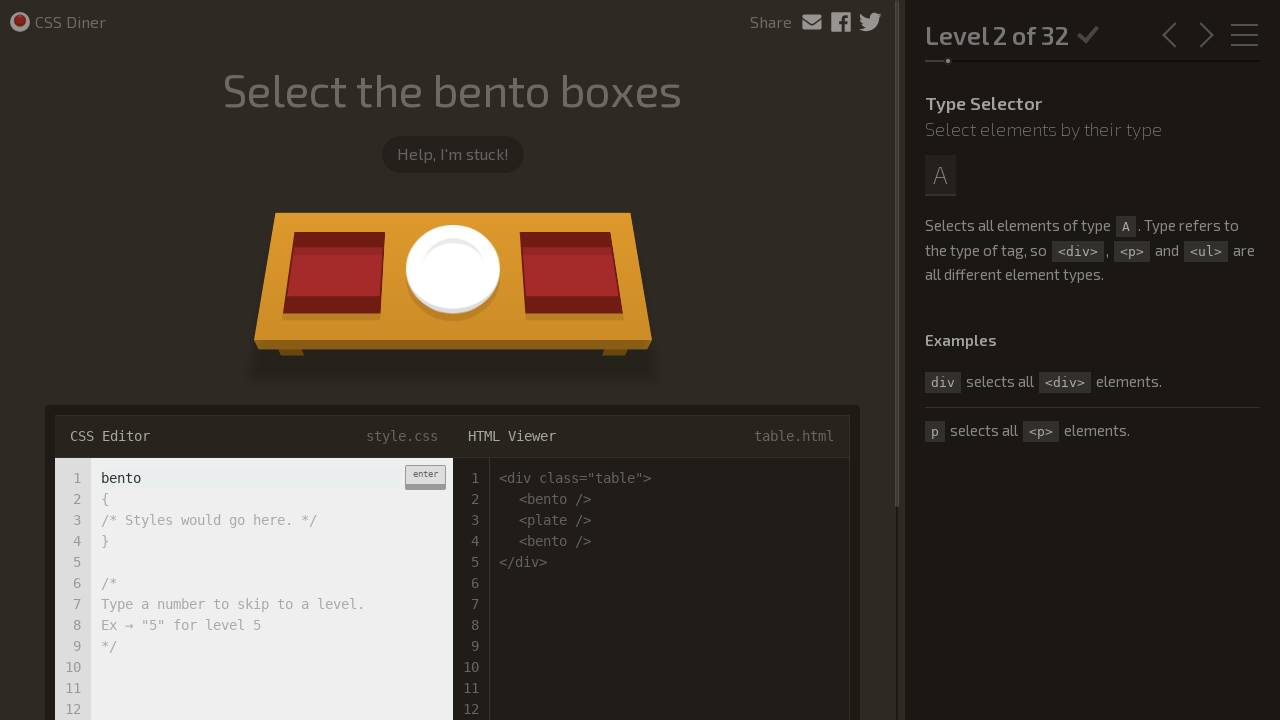

Submitted solution for level 2 at (425, 477) on div.enter-button
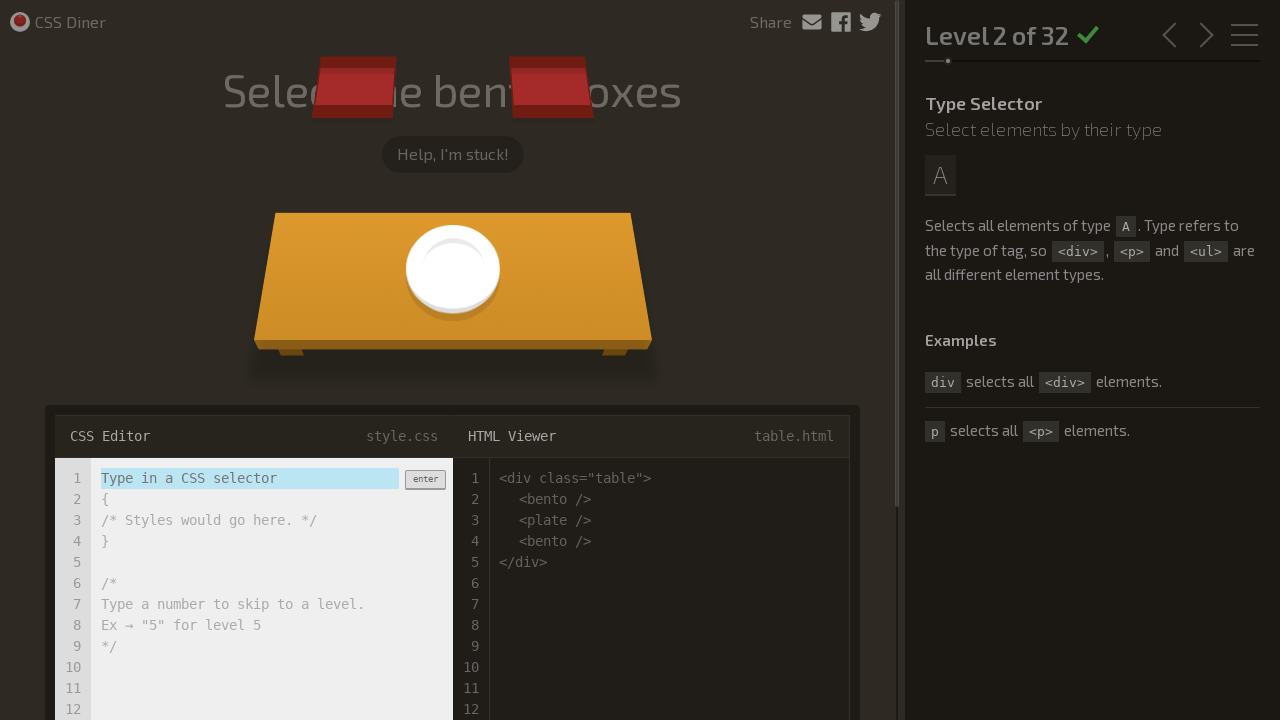

Level 2 marked as completed
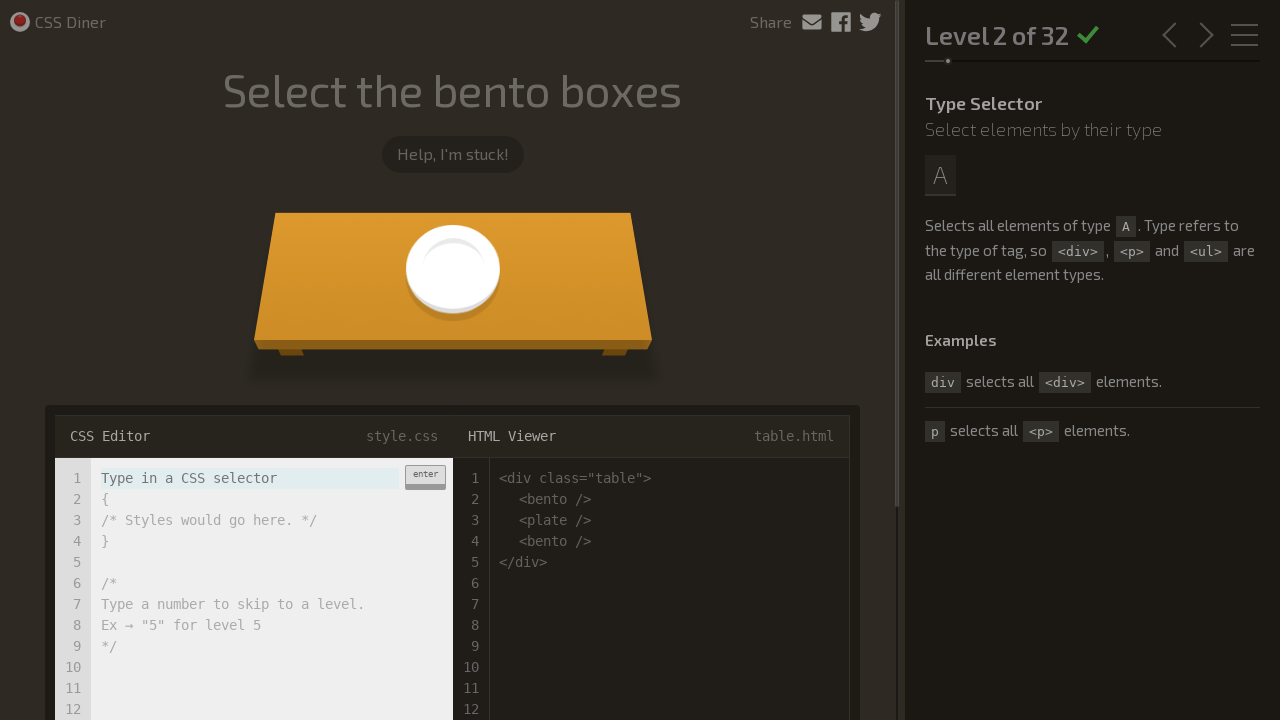

Level 3 loaded
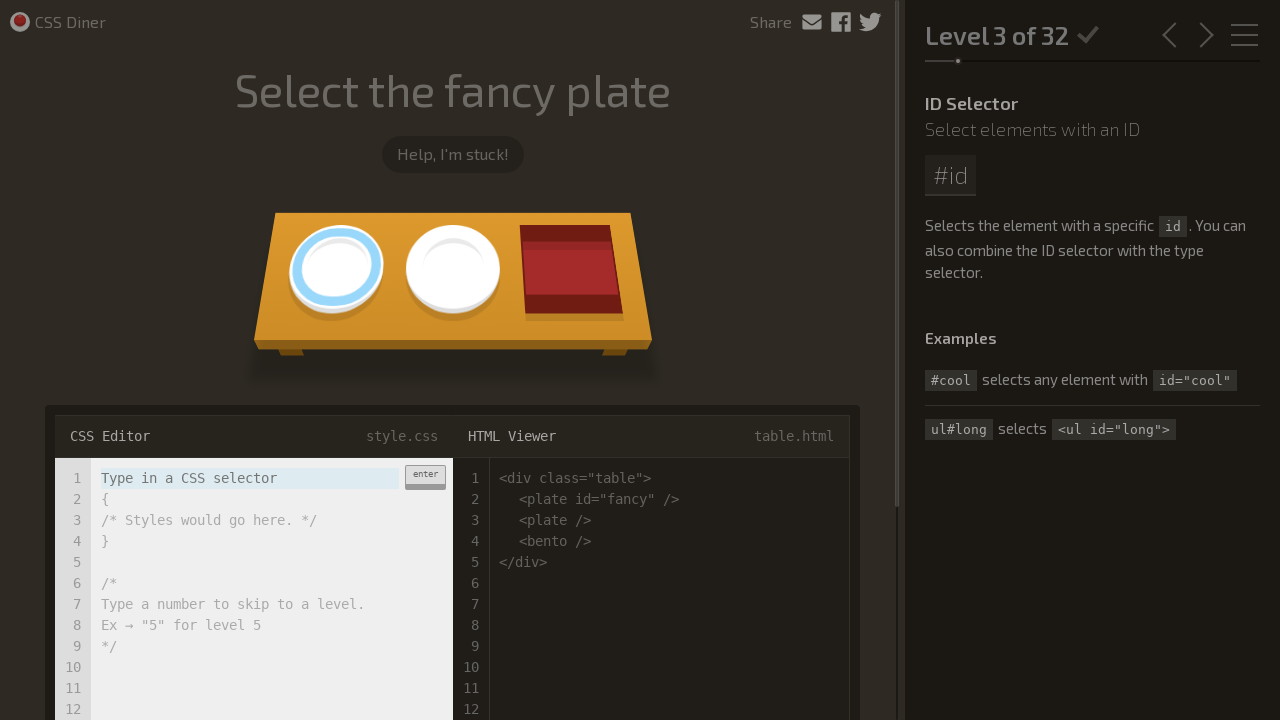

Input field ready for level 3
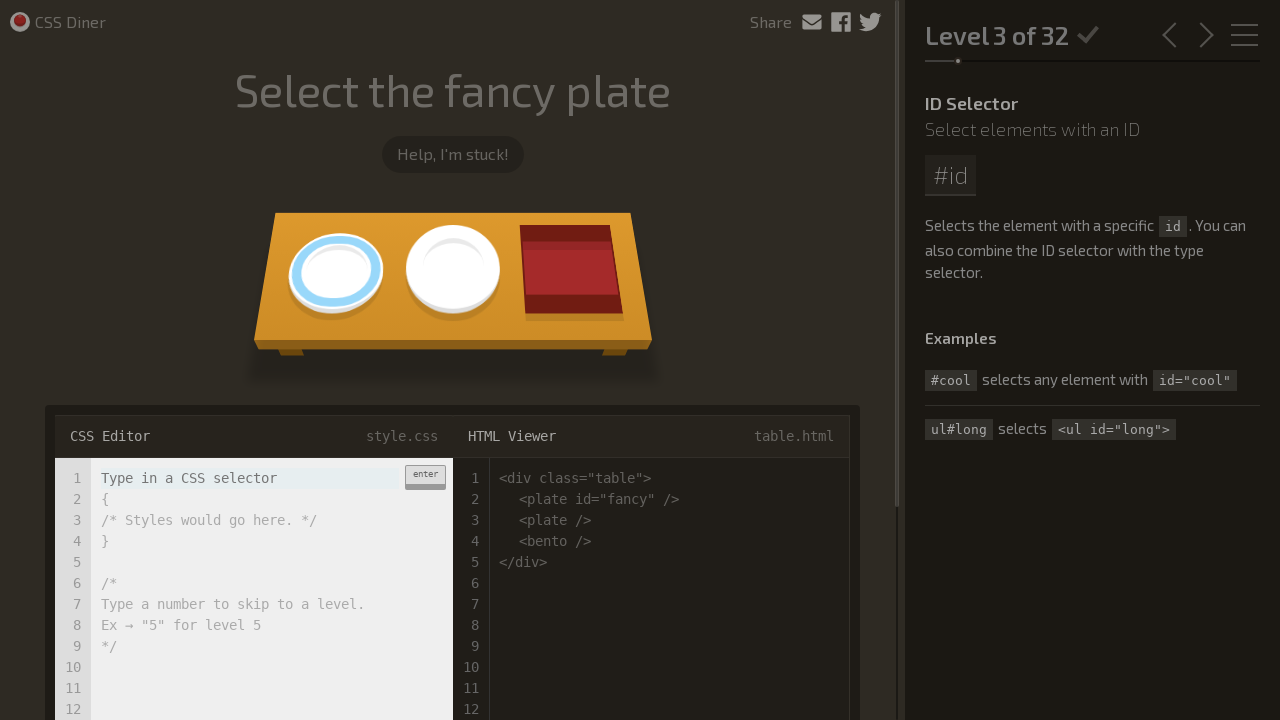

Cleared input field for level 3 on input[type='text']
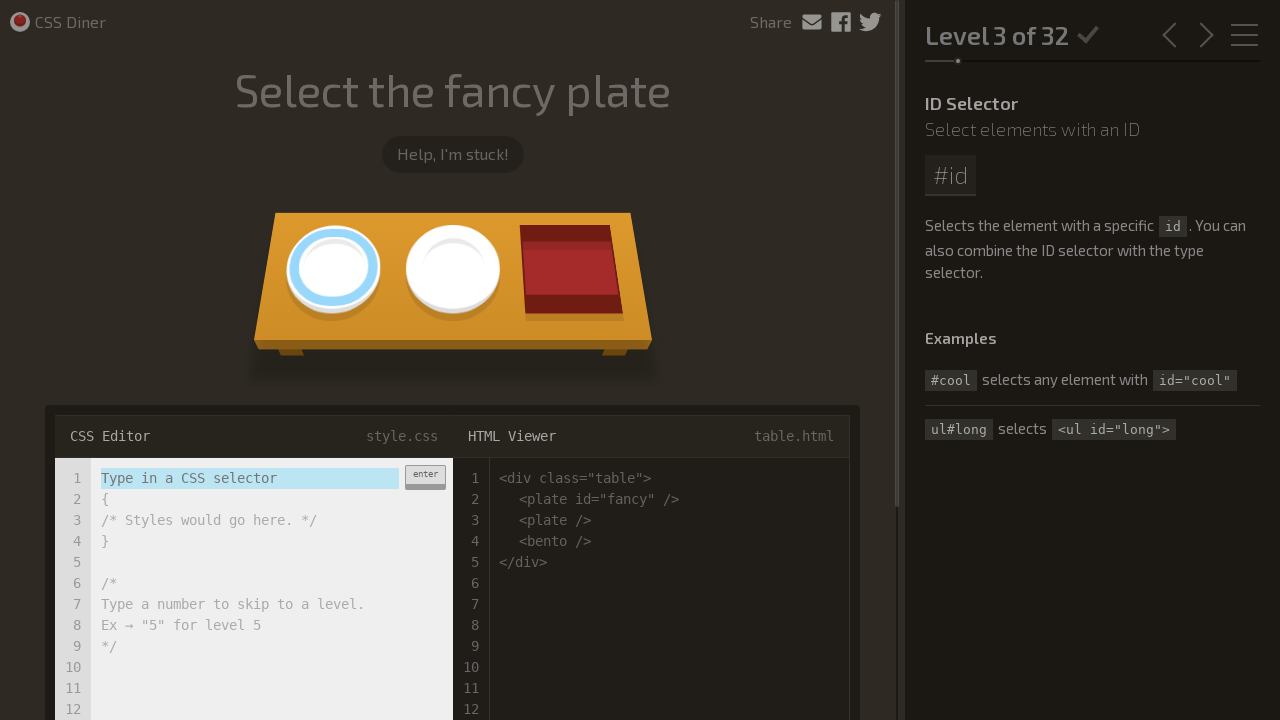

Entered CSS selector 'plate#fancy' for level 3 on input[type='text']
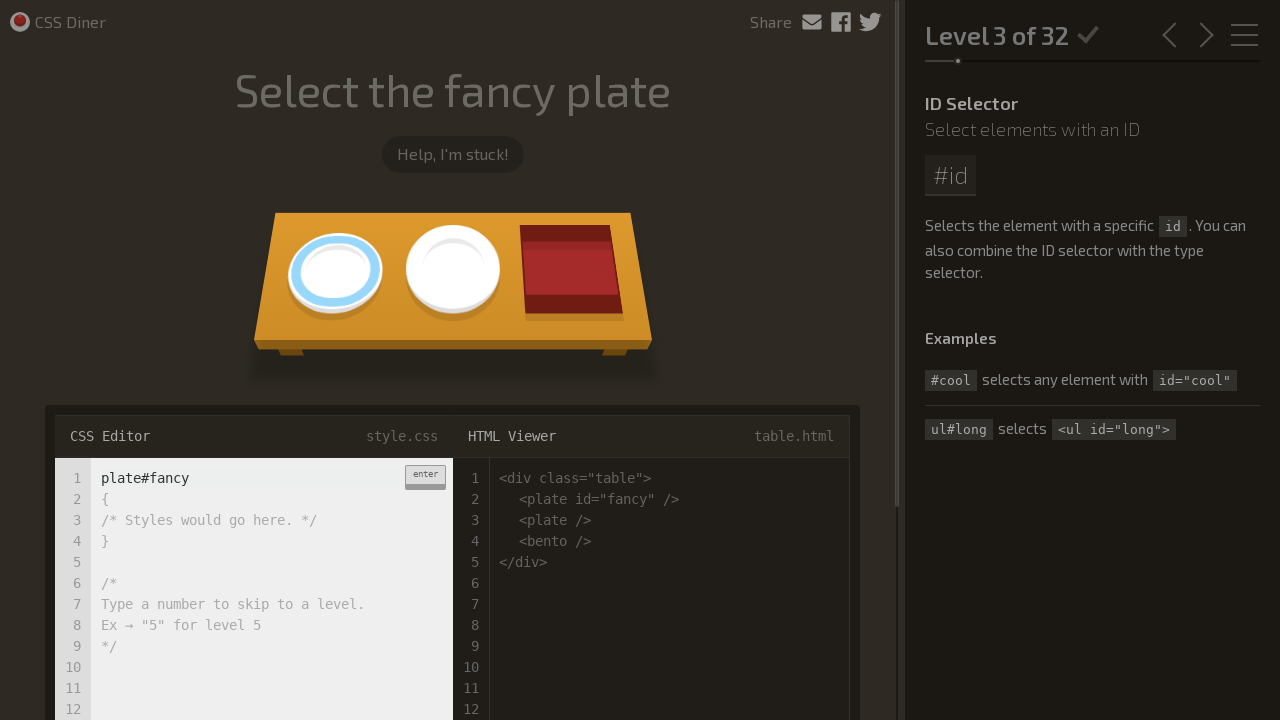

Submitted solution for level 3 at (425, 477) on div.enter-button
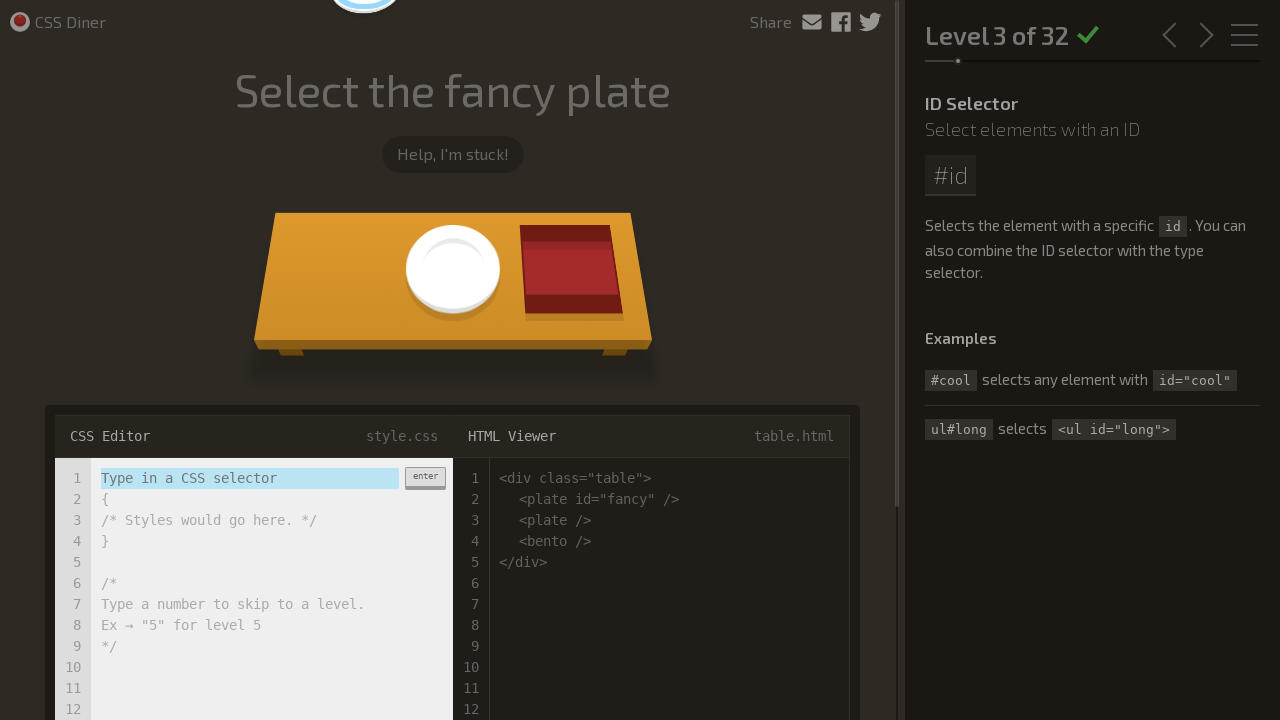

Level 3 marked as completed
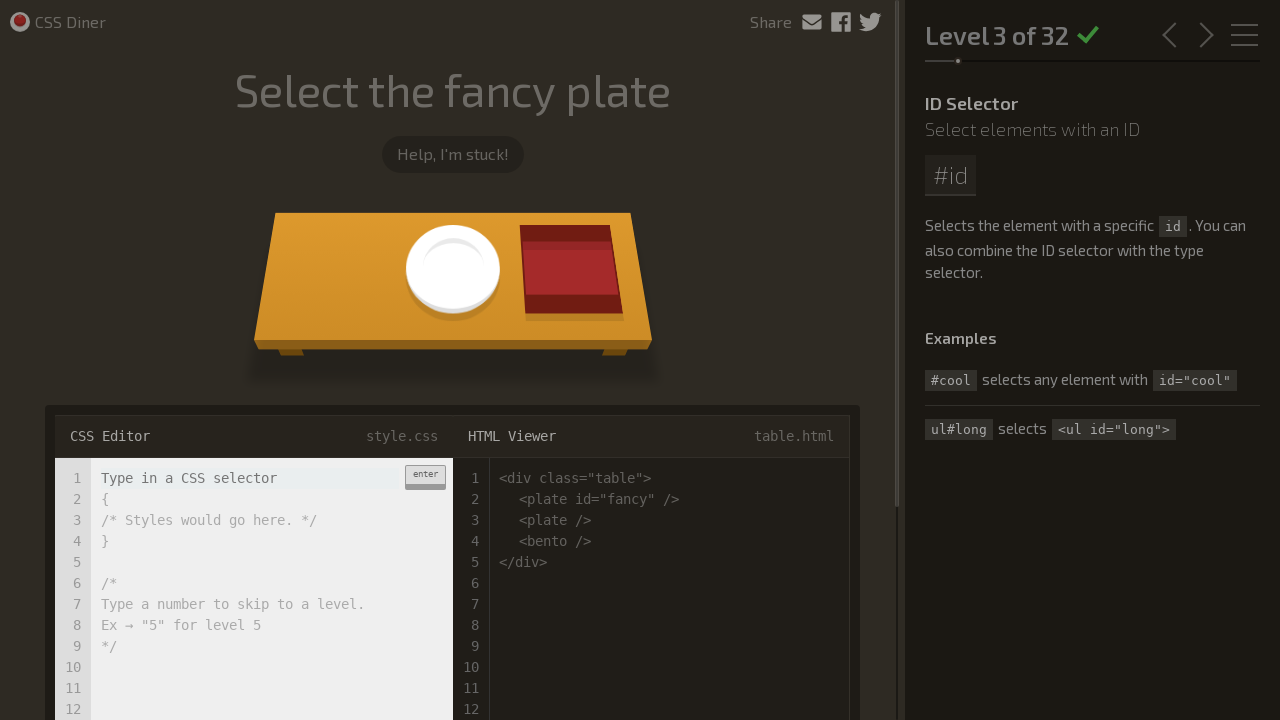

Level 4 loaded
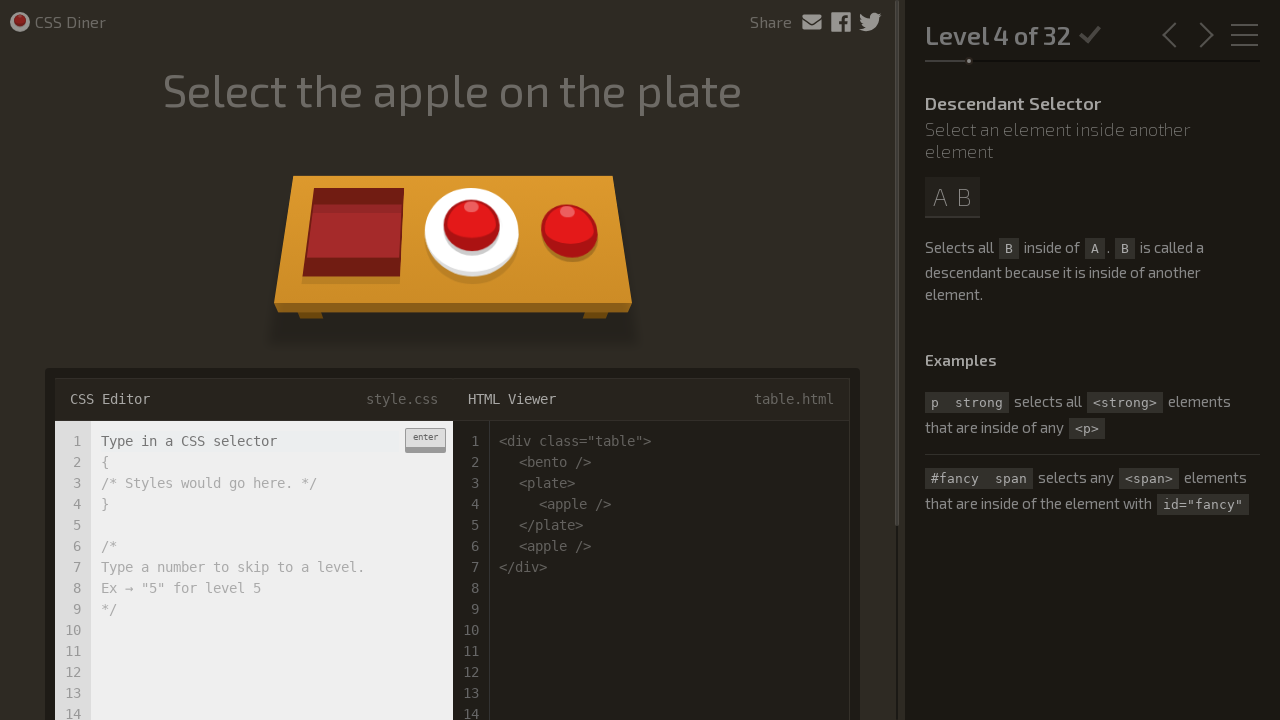

Input field ready for level 4
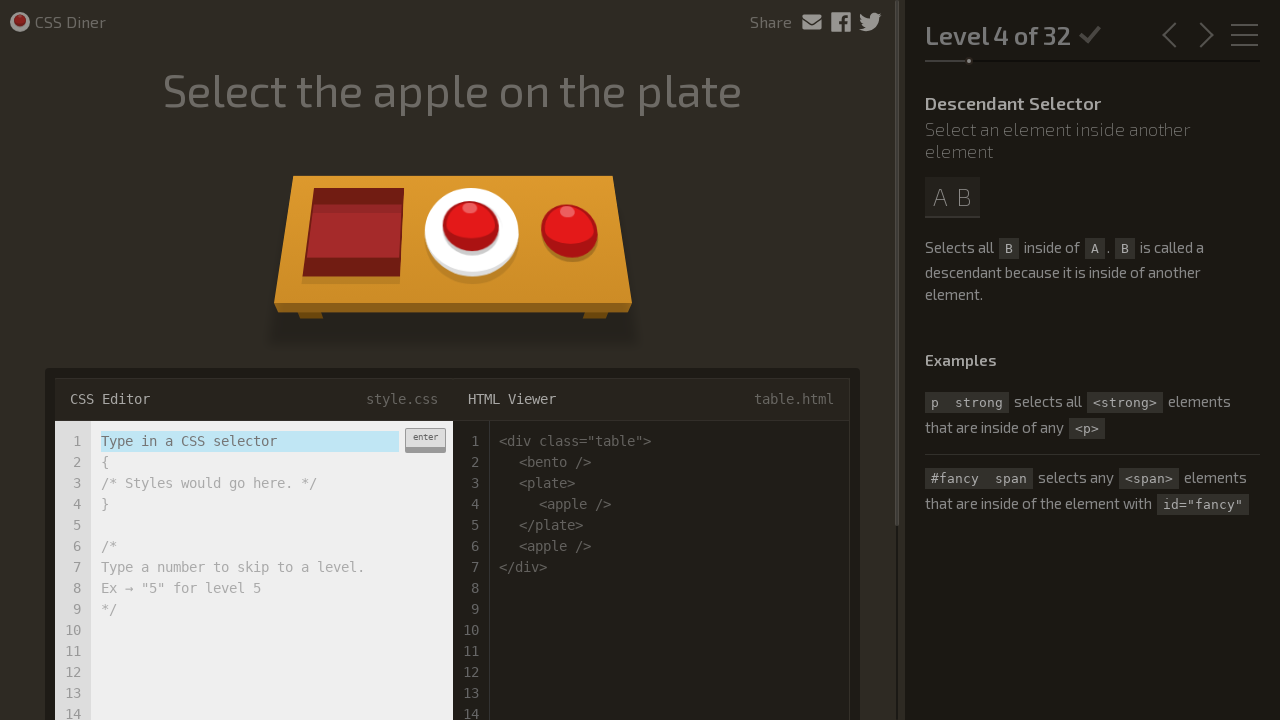

Cleared input field for level 4 on input[type='text']
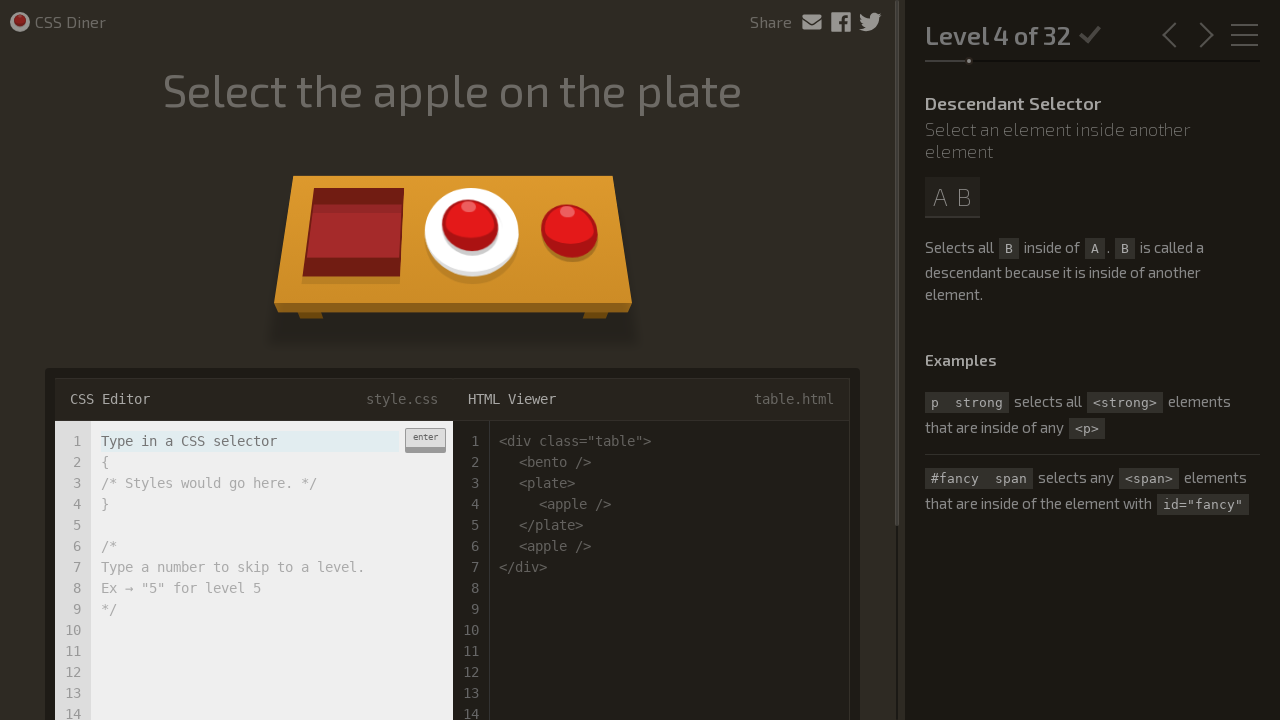

Entered CSS selector 'plate apple' for level 4 on input[type='text']
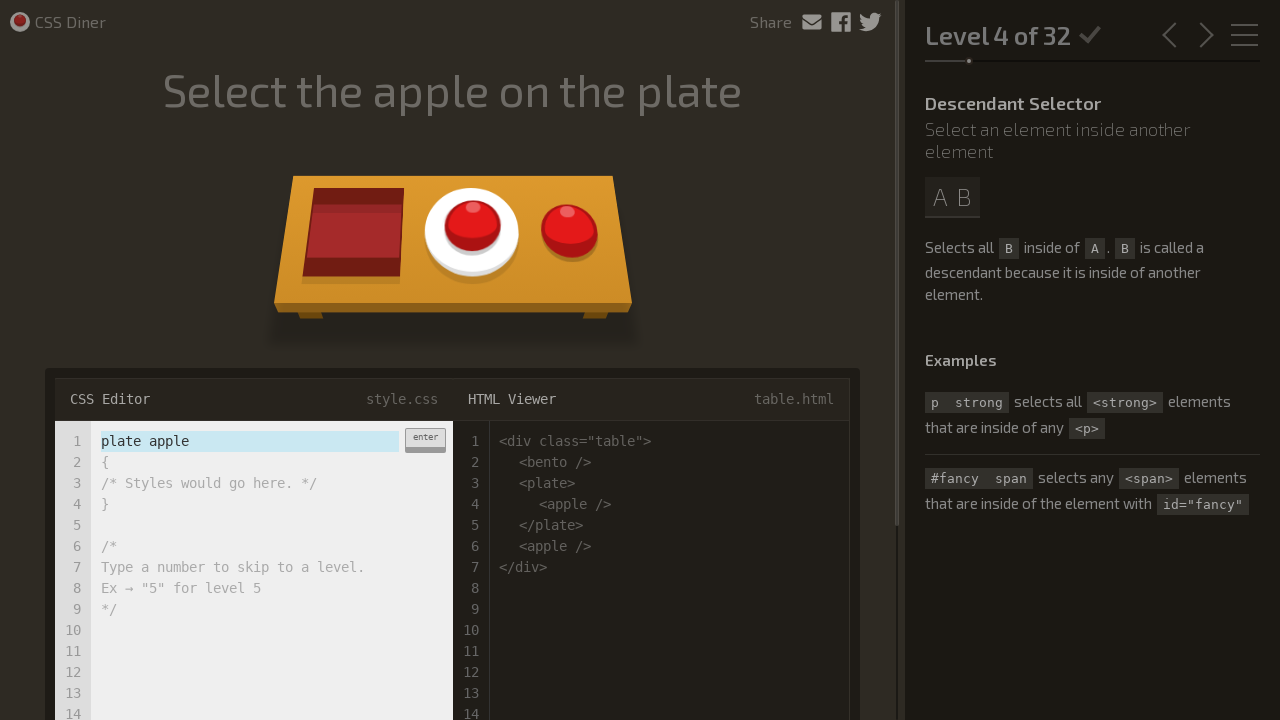

Submitted solution for level 4 at (425, 440) on div.enter-button
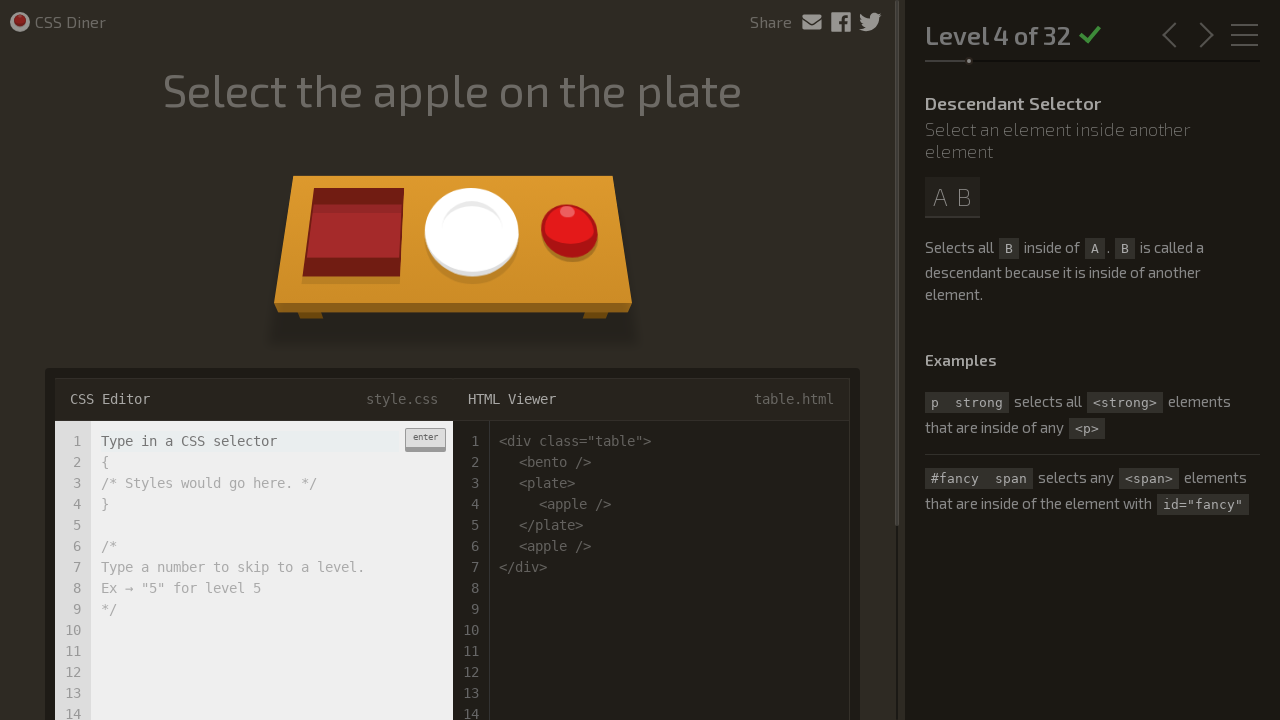

Level 4 marked as completed
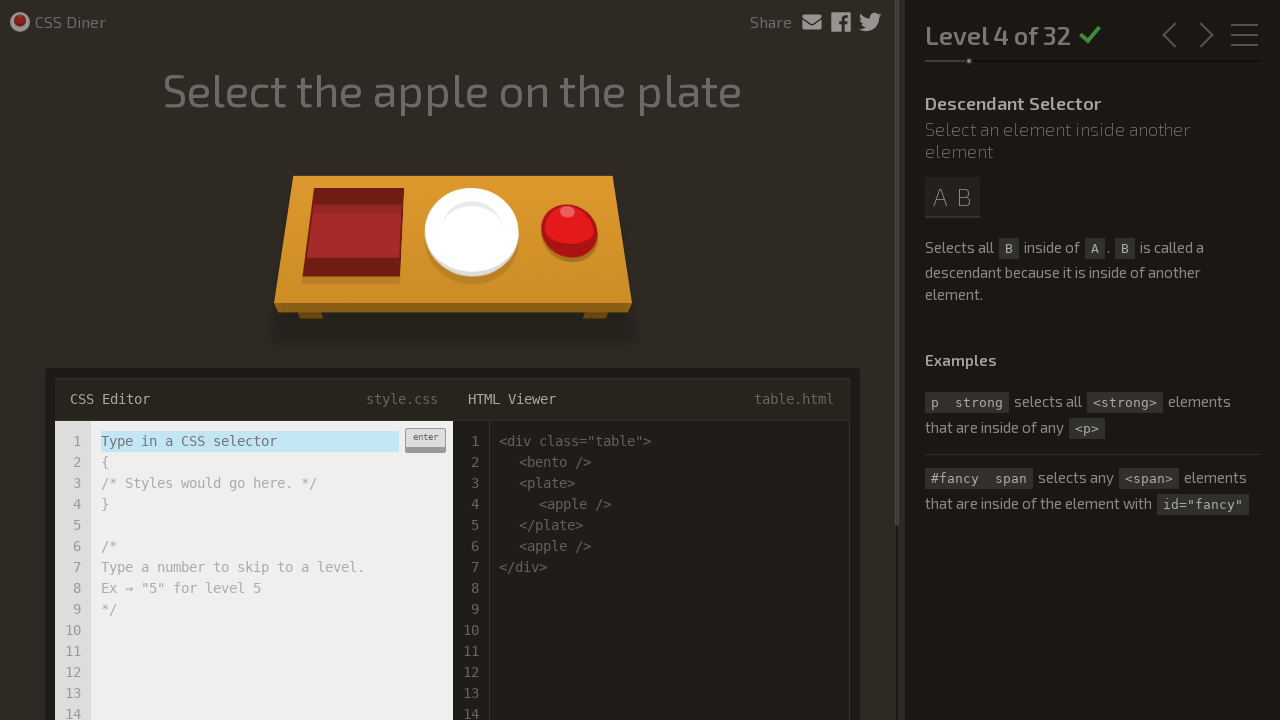

Level 5 loaded
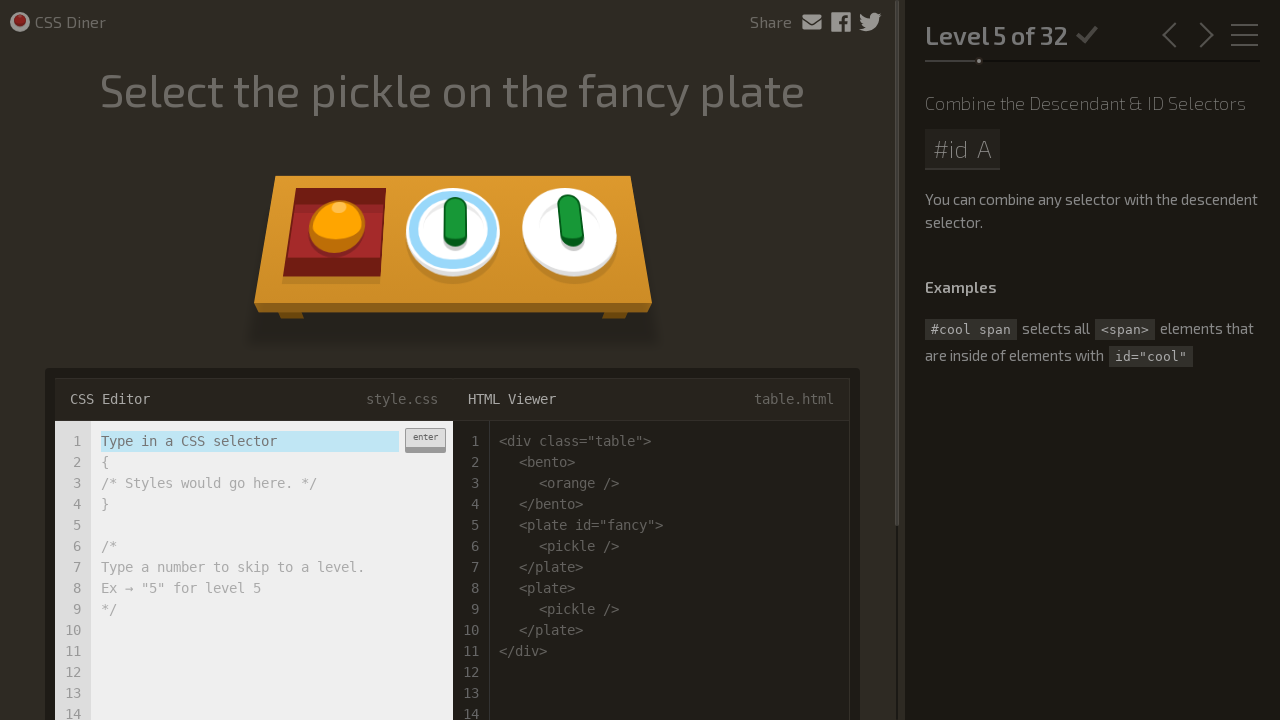

Input field ready for level 5
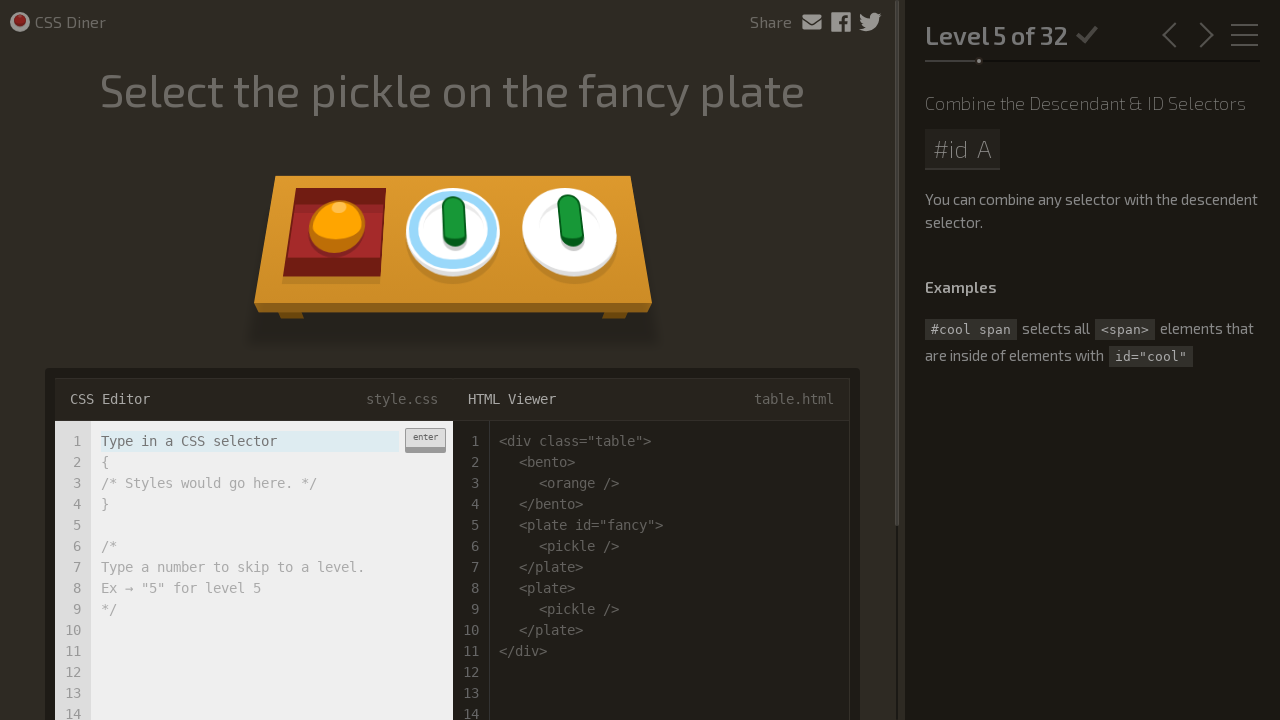

Cleared input field for level 5 on input[type='text']
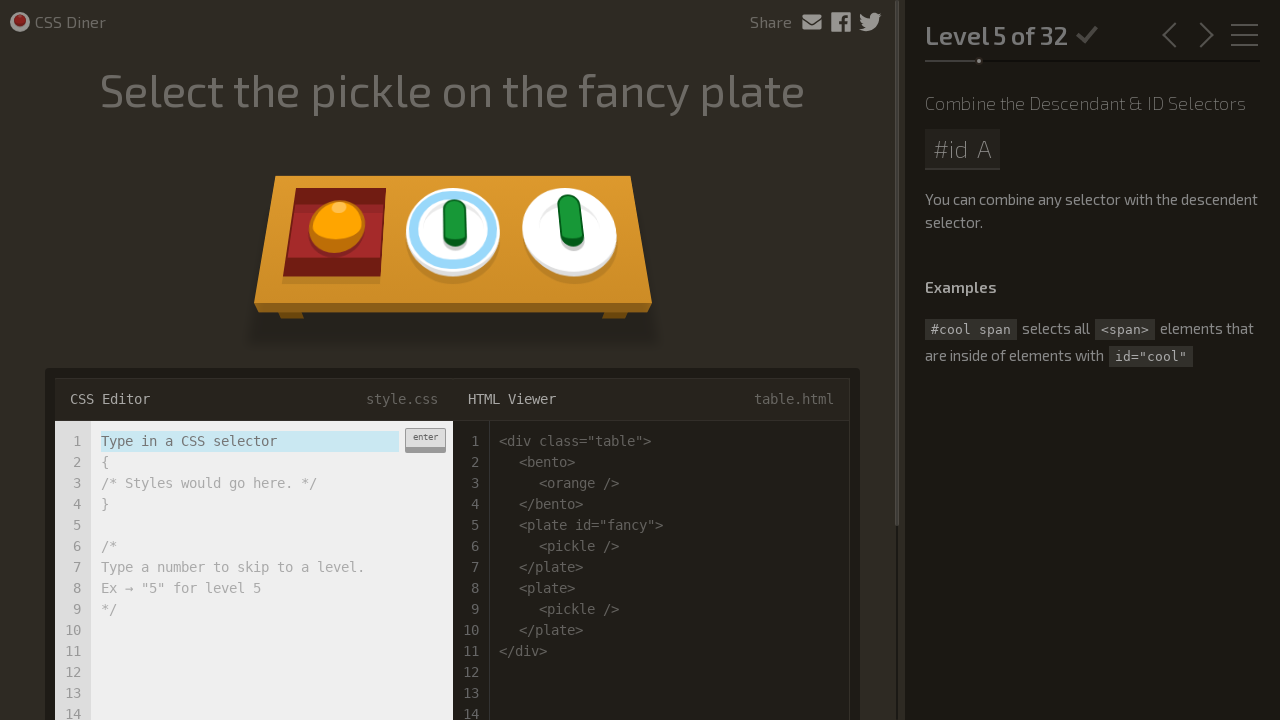

Entered CSS selector 'plate#fancy pickle' for level 5 on input[type='text']
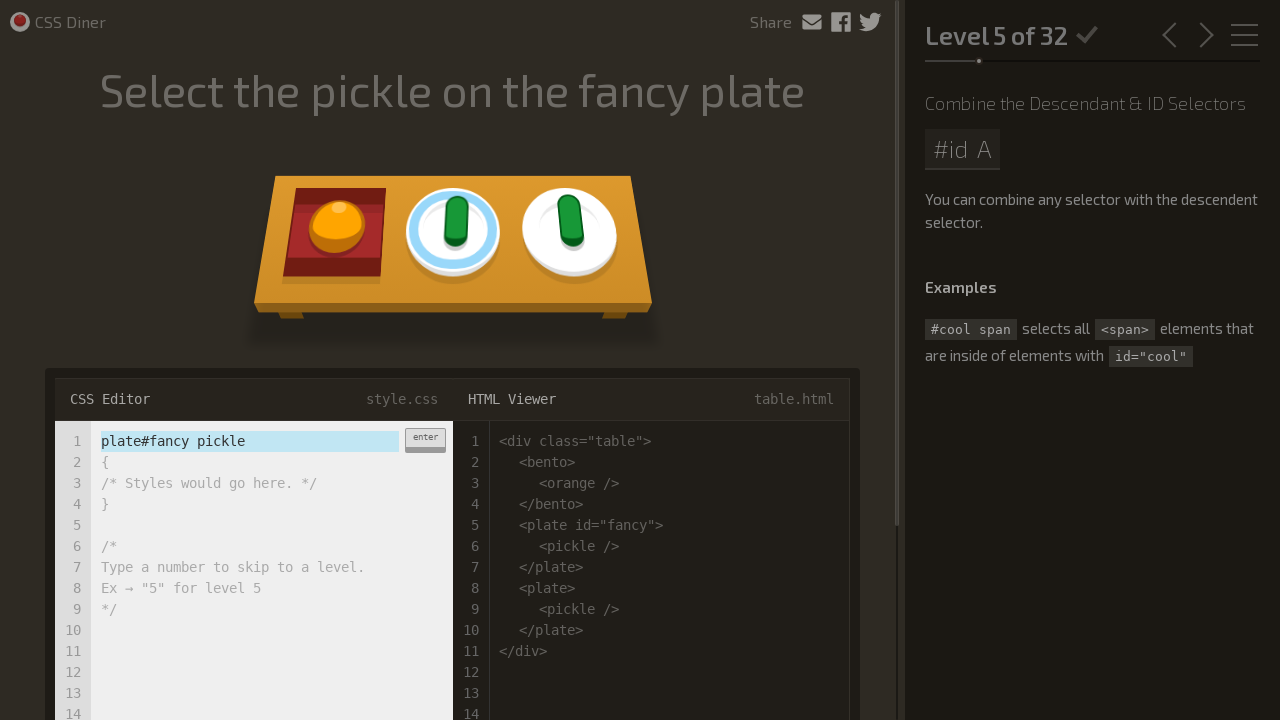

Submitted solution for level 5 at (425, 440) on div.enter-button
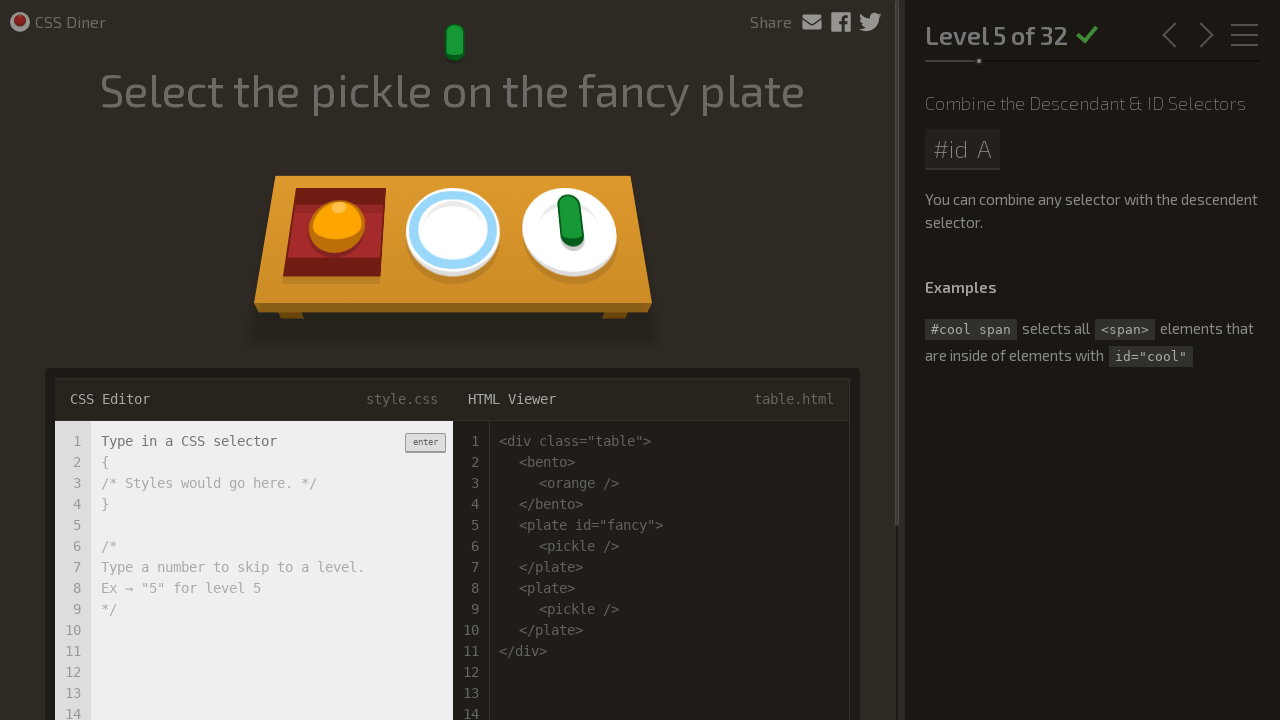

Level 5 marked as completed
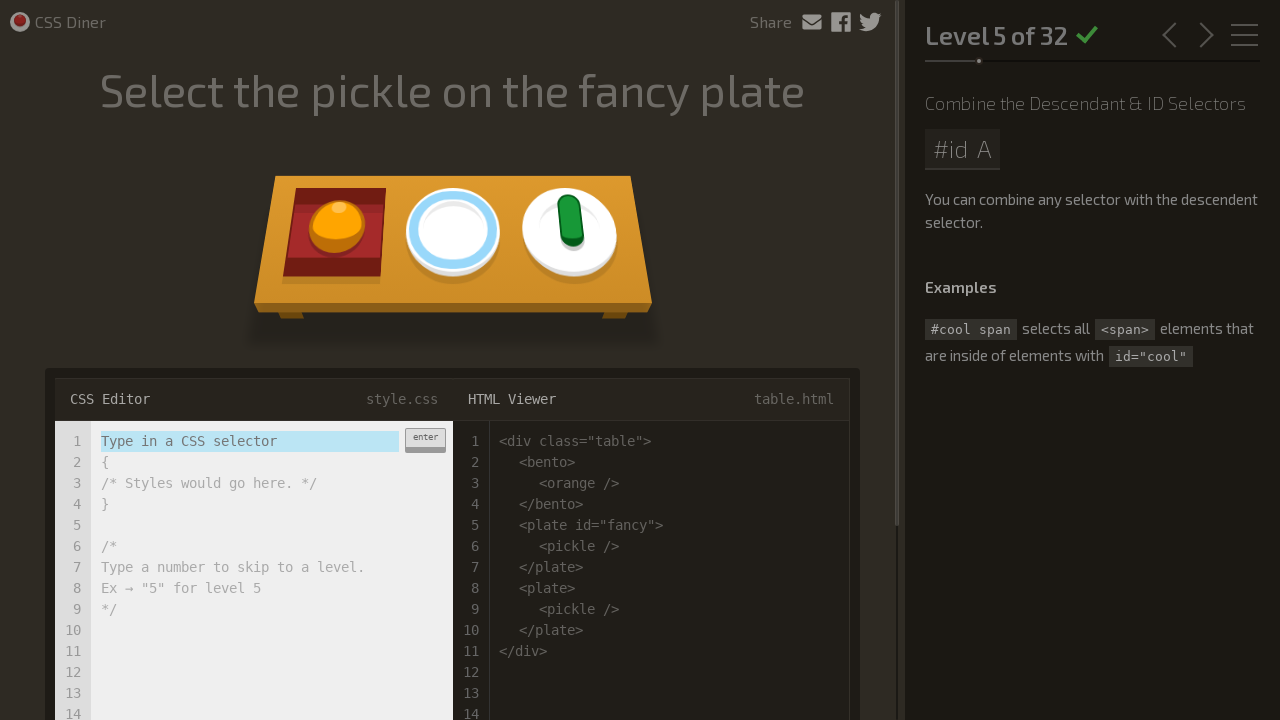

Level 6 loaded
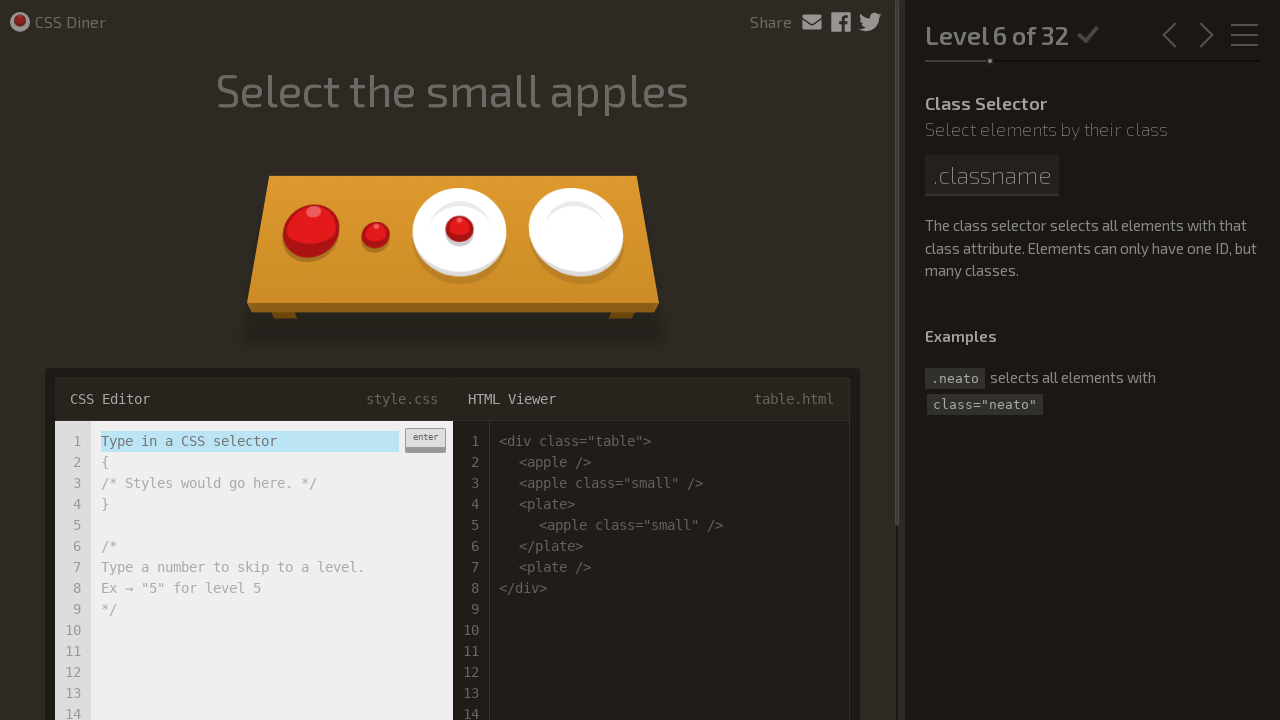

Input field ready for level 6
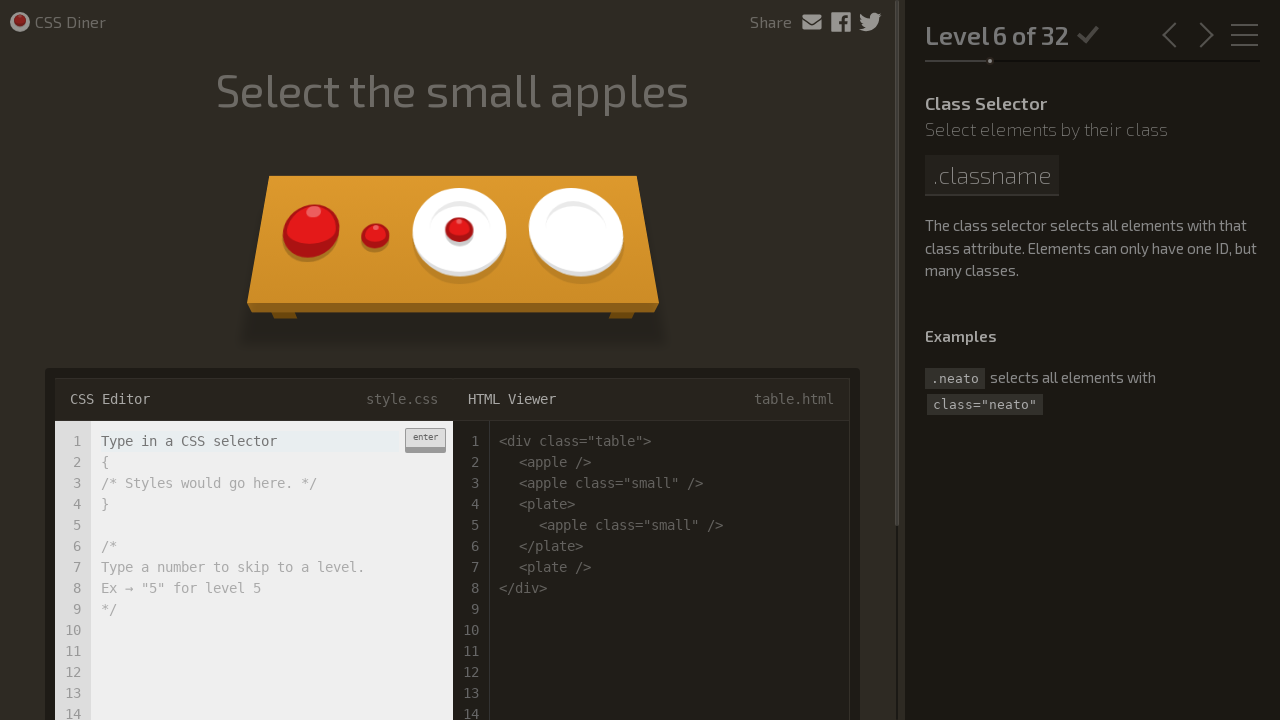

Cleared input field for level 6 on input[type='text']
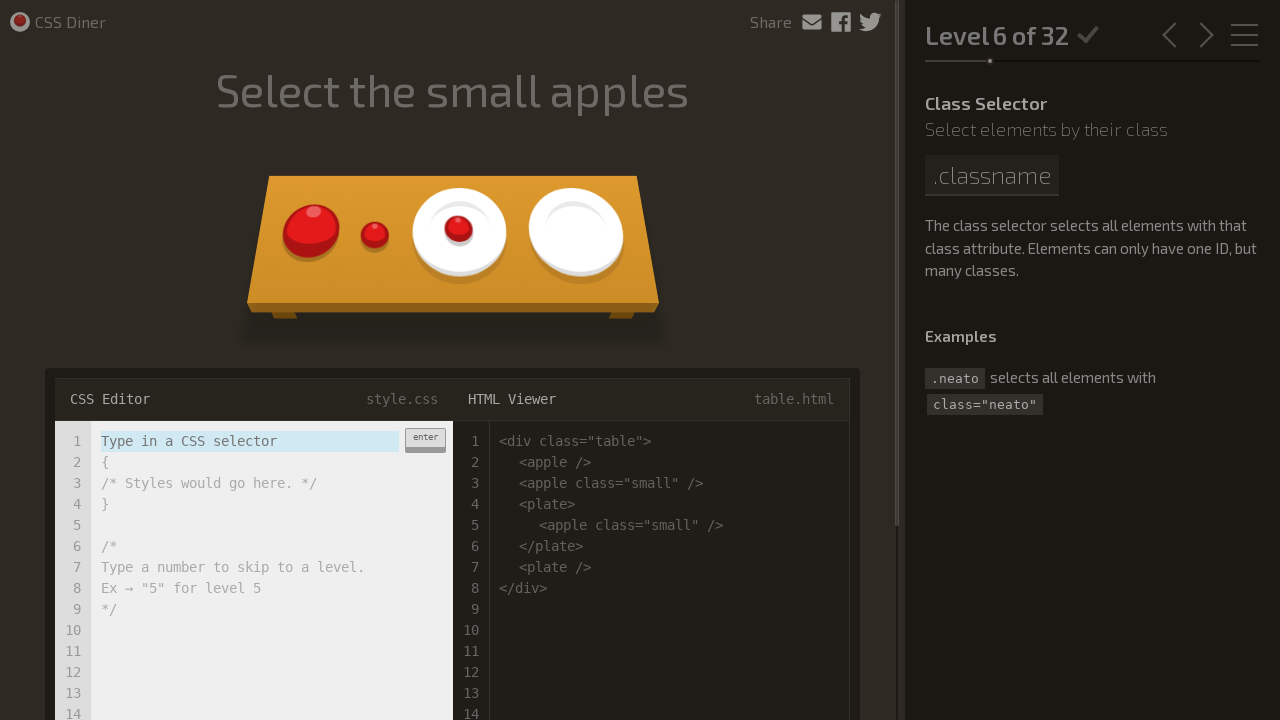

Entered CSS selector 'apple.small' for level 6 on input[type='text']
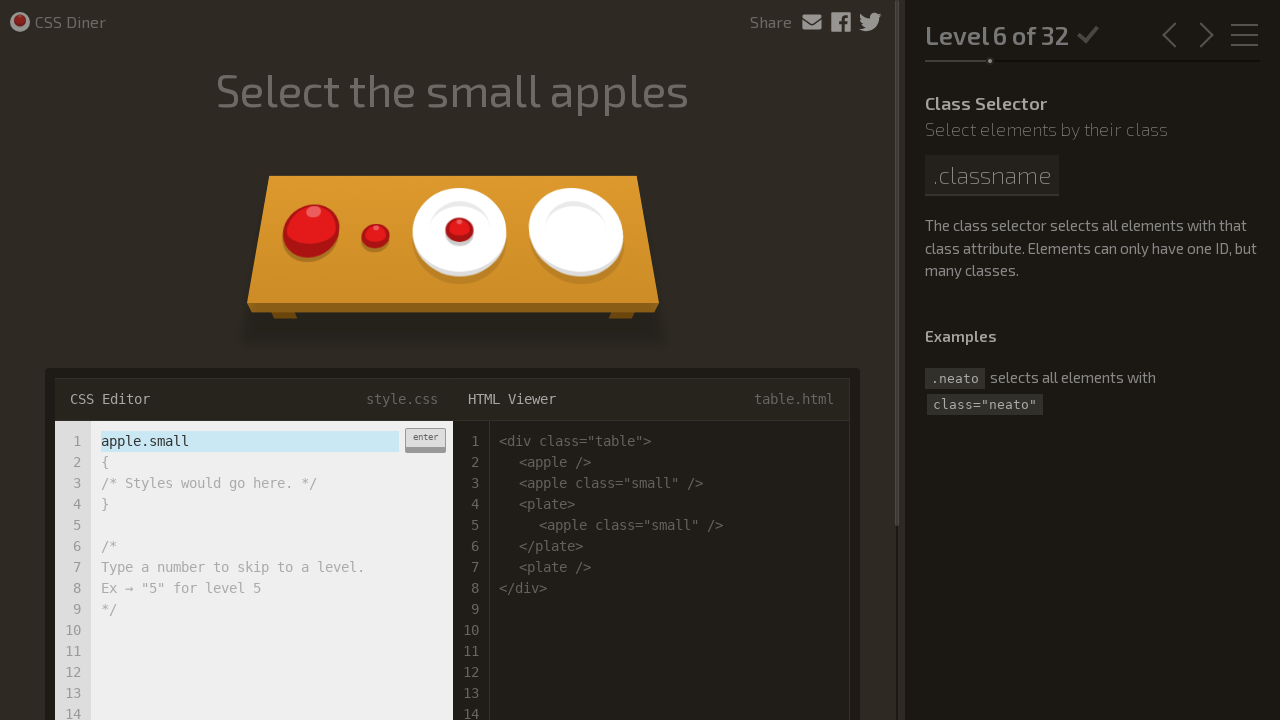

Submitted solution for level 6 at (425, 440) on div.enter-button
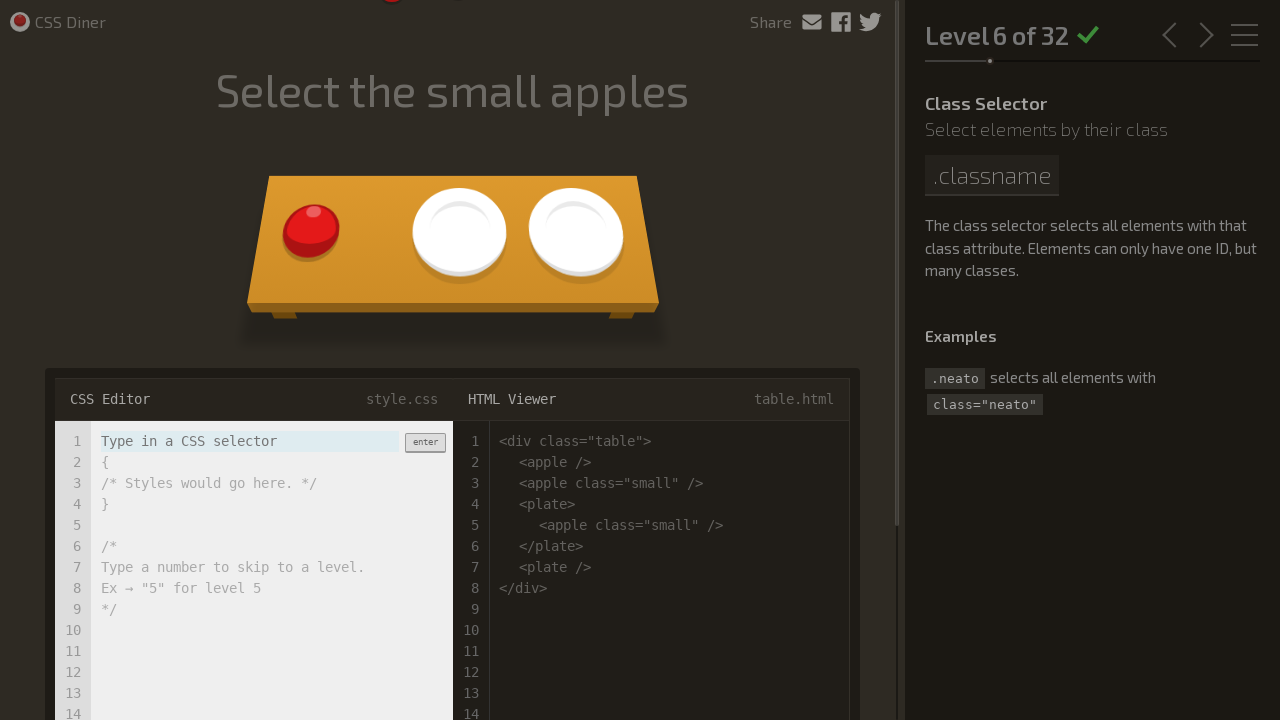

Level 6 marked as completed
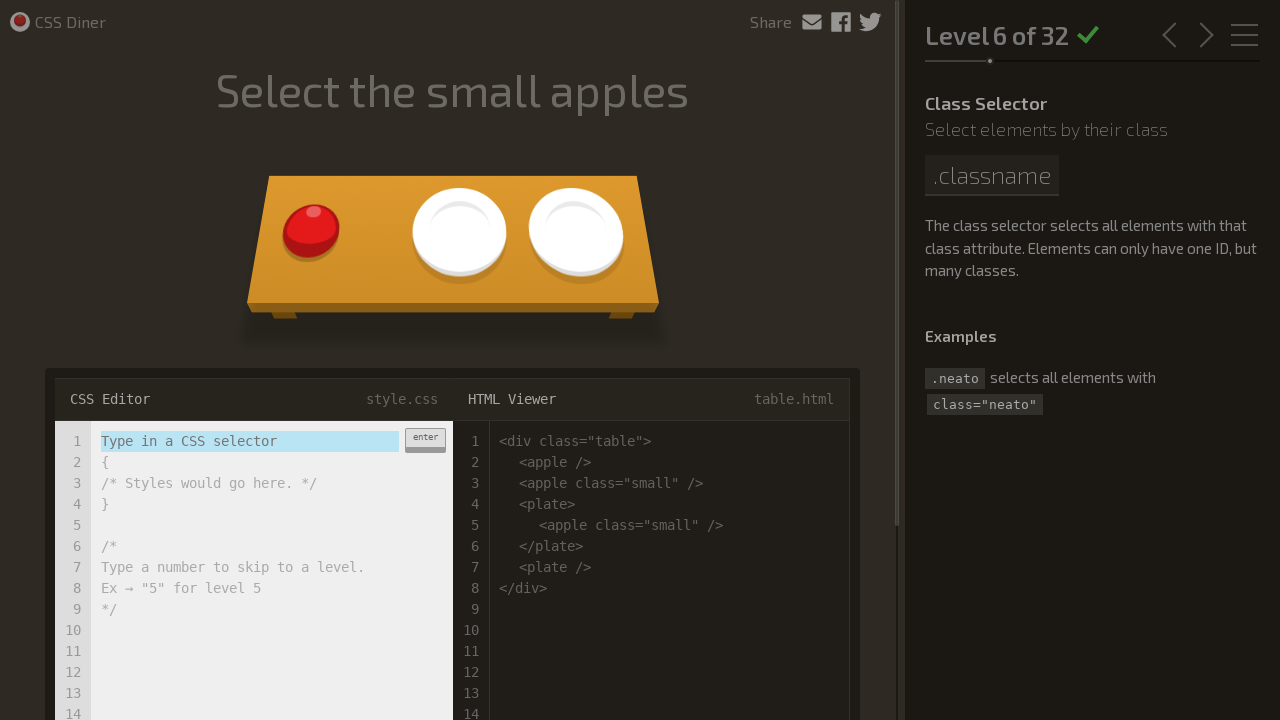

Level 7 loaded
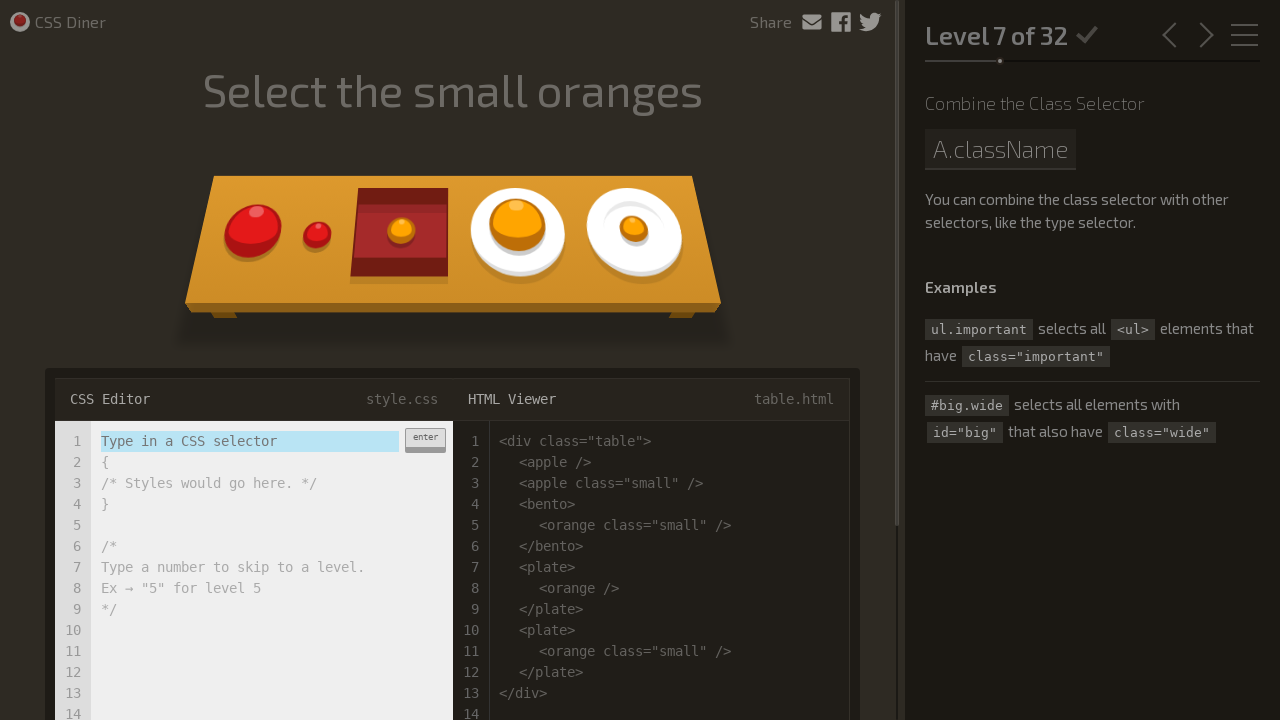

Input field ready for level 7
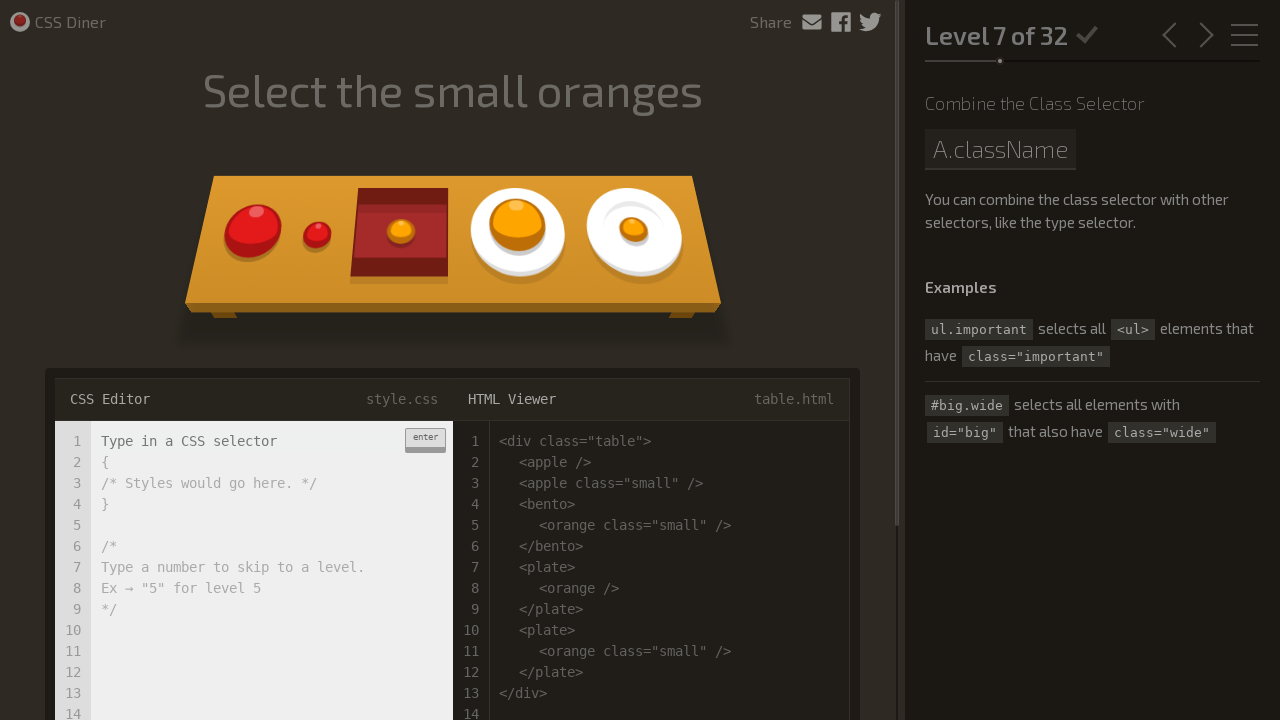

Cleared input field for level 7 on input[type='text']
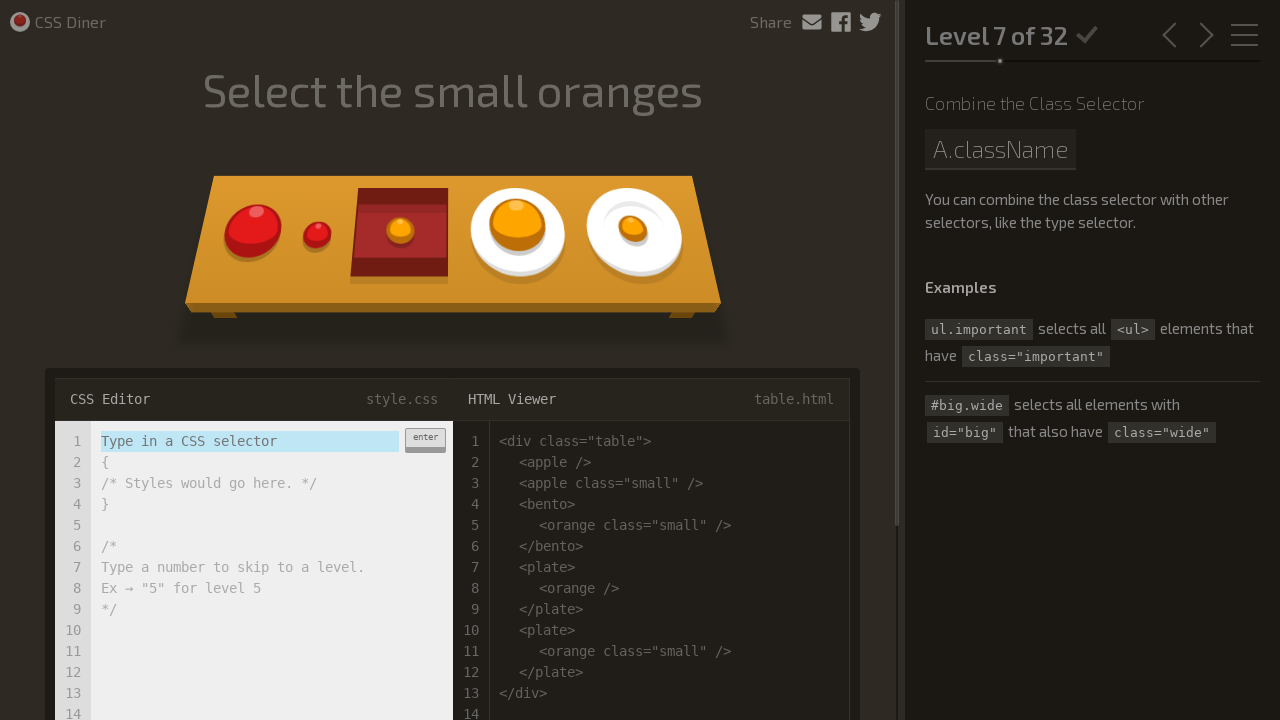

Entered CSS selector 'orange.small' for level 7 on input[type='text']
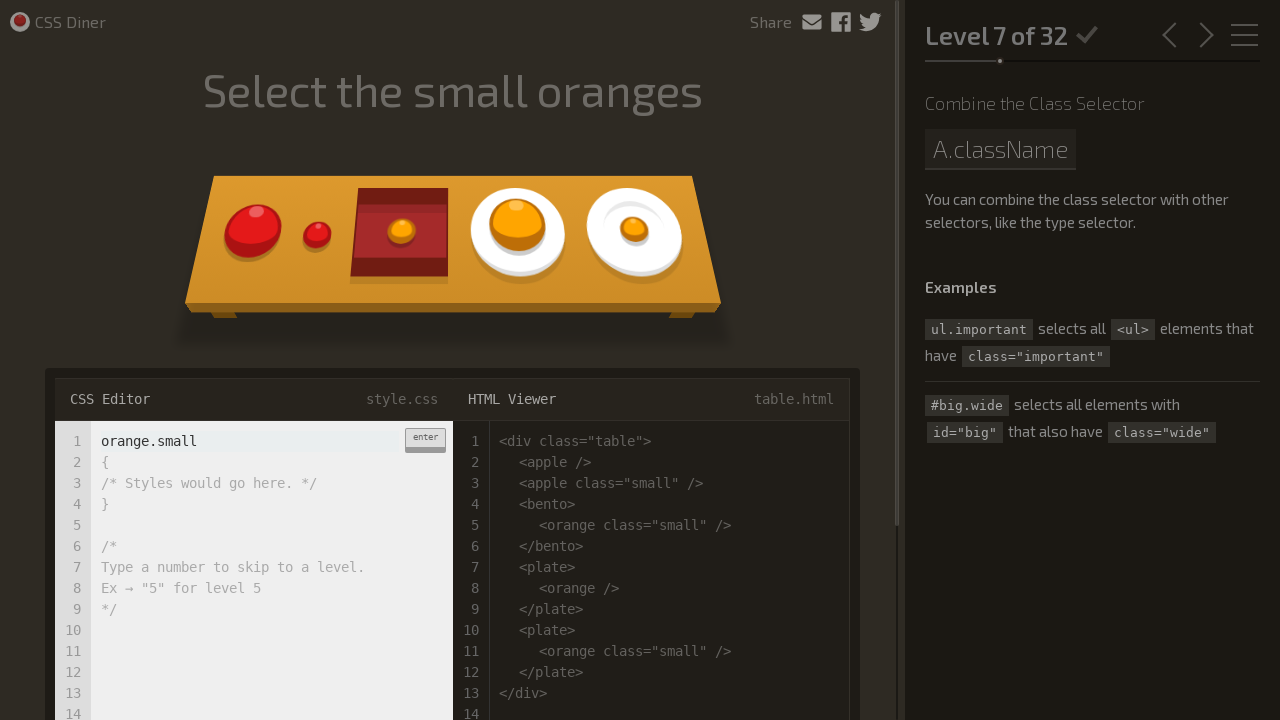

Submitted solution for level 7 at (425, 440) on div.enter-button
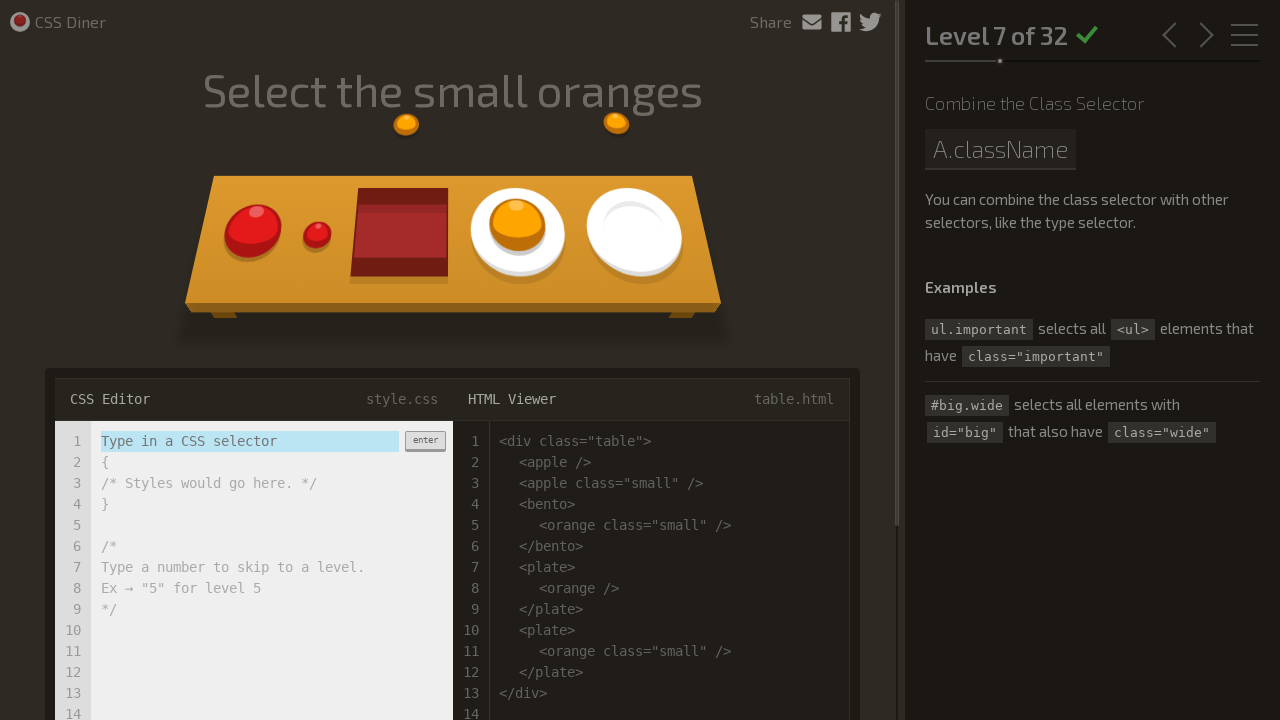

Level 7 marked as completed
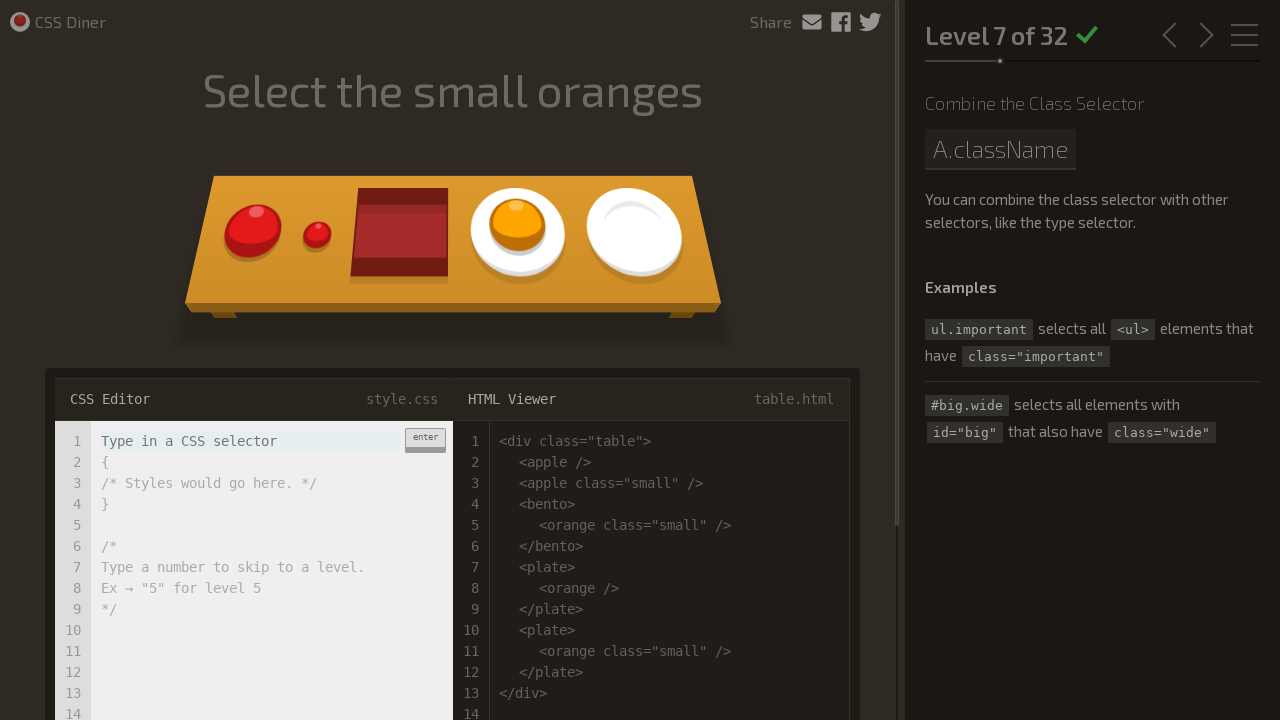

Level 8 loaded
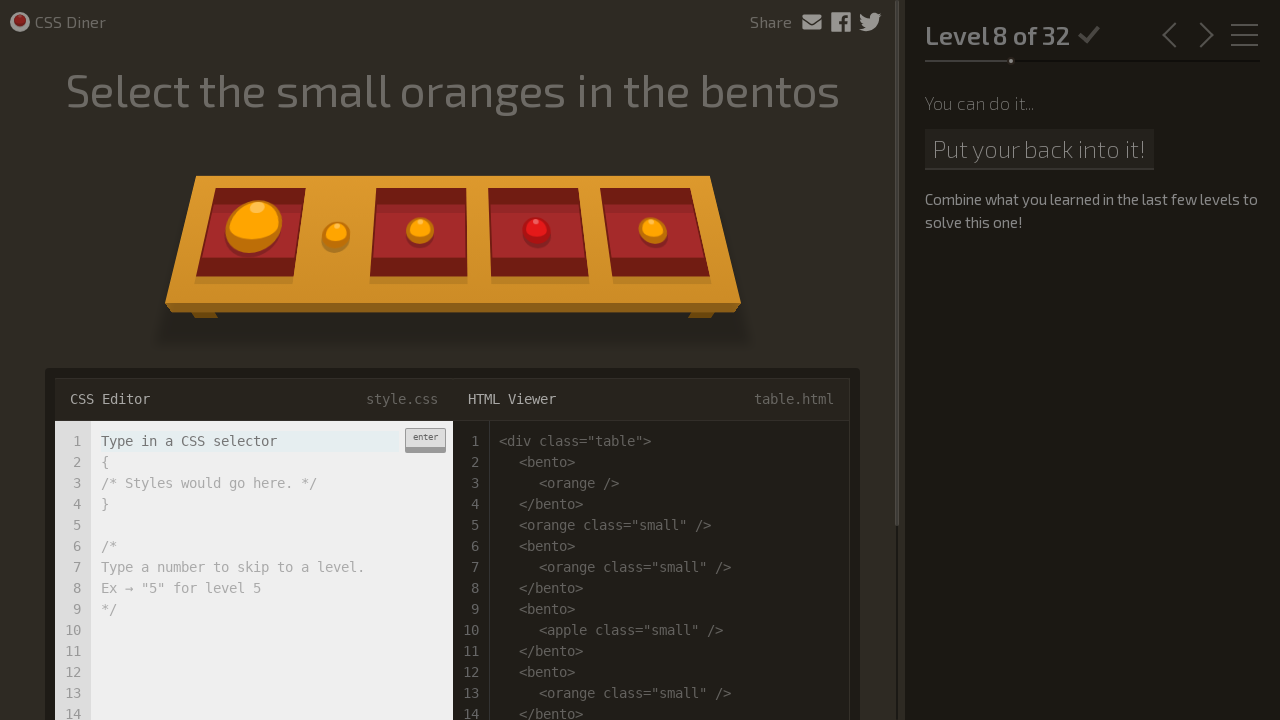

Input field ready for level 8
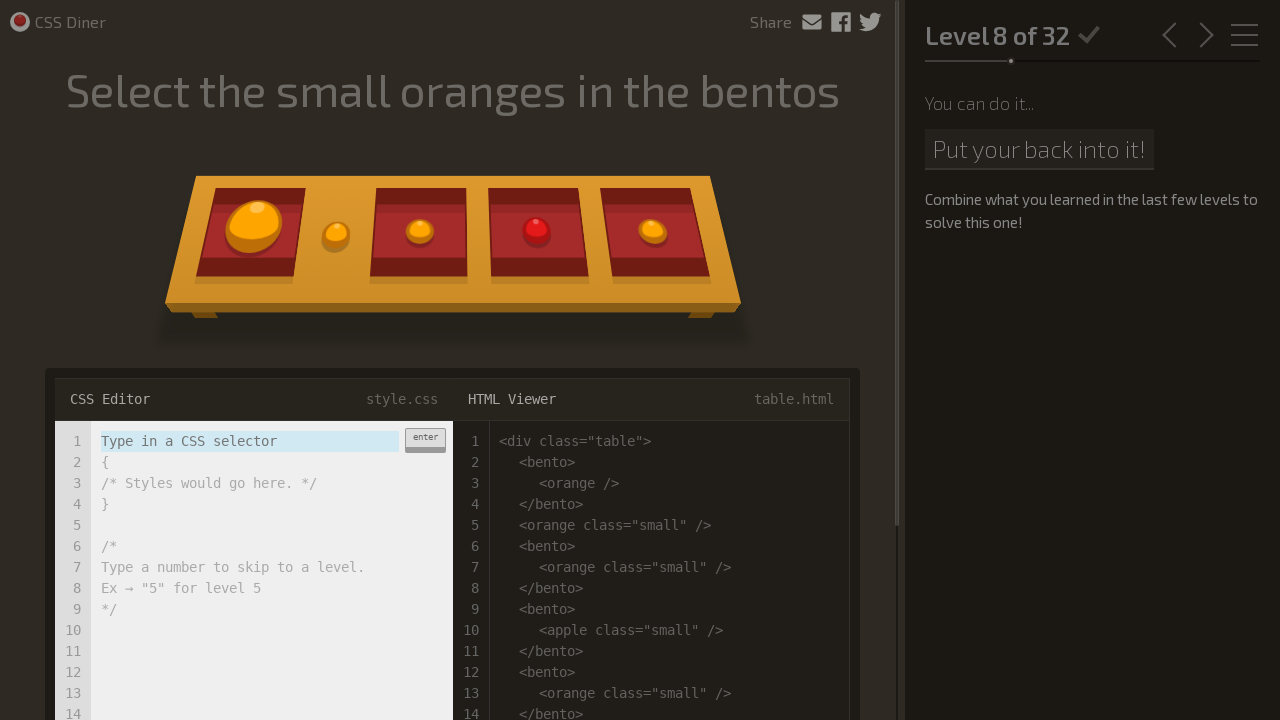

Cleared input field for level 8 on input[type='text']
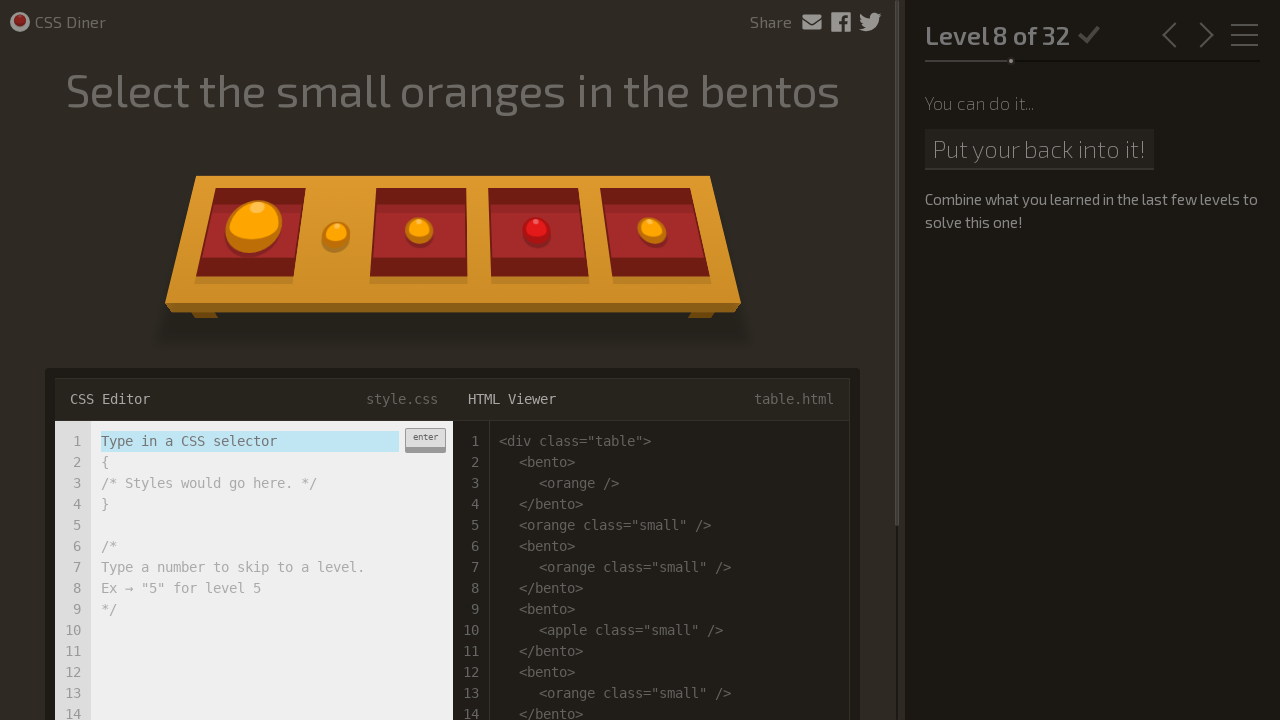

Entered CSS selector 'bento orange.small' for level 8 on input[type='text']
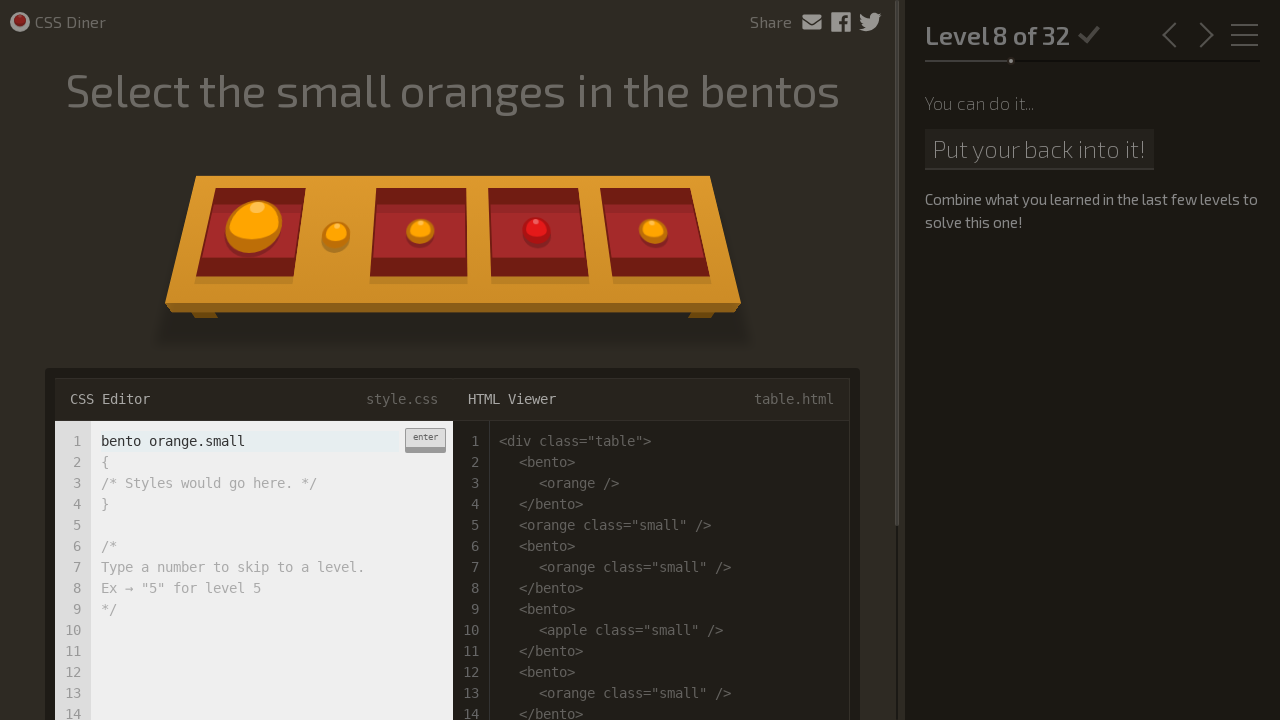

Submitted solution for level 8 at (425, 440) on div.enter-button
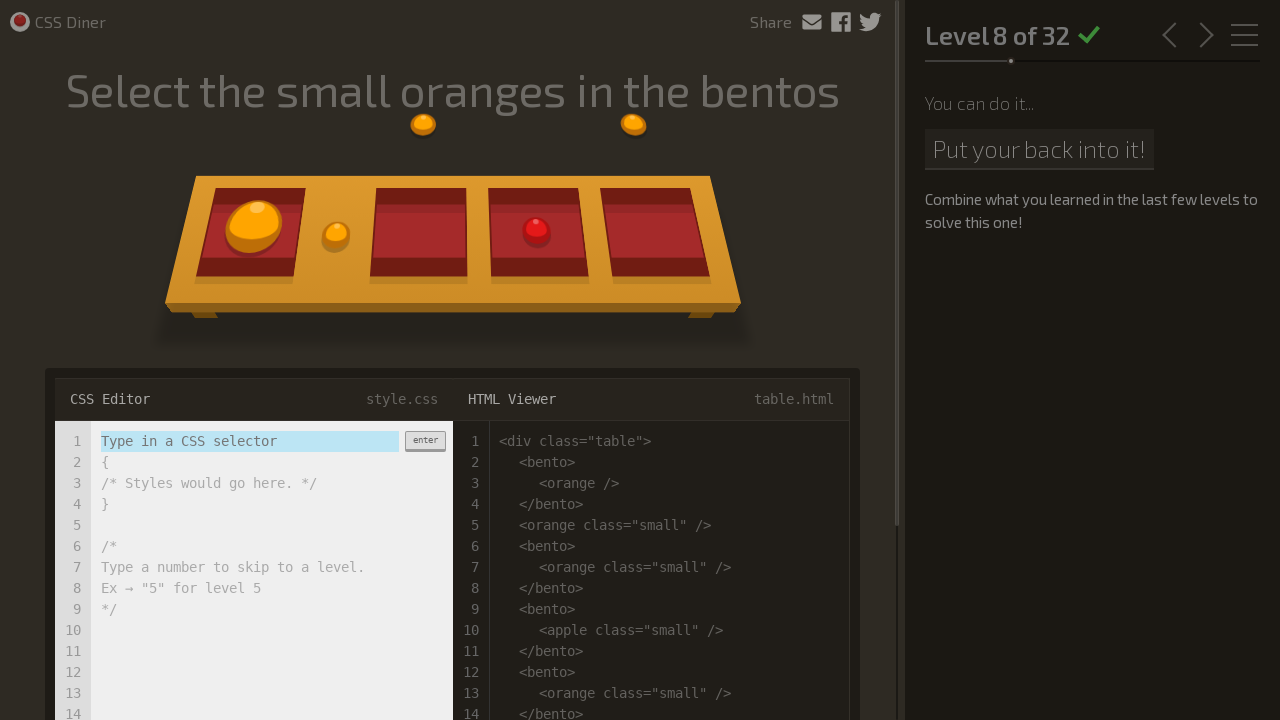

Level 8 marked as completed
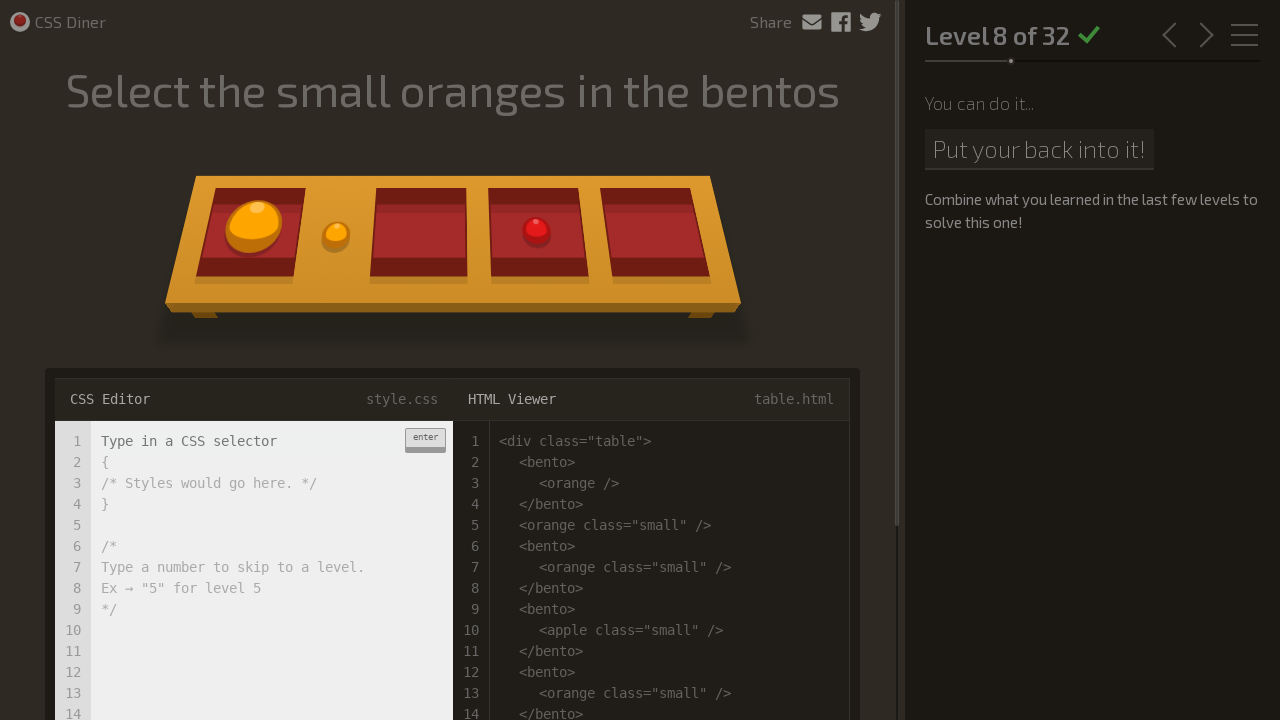

Level 9 loaded
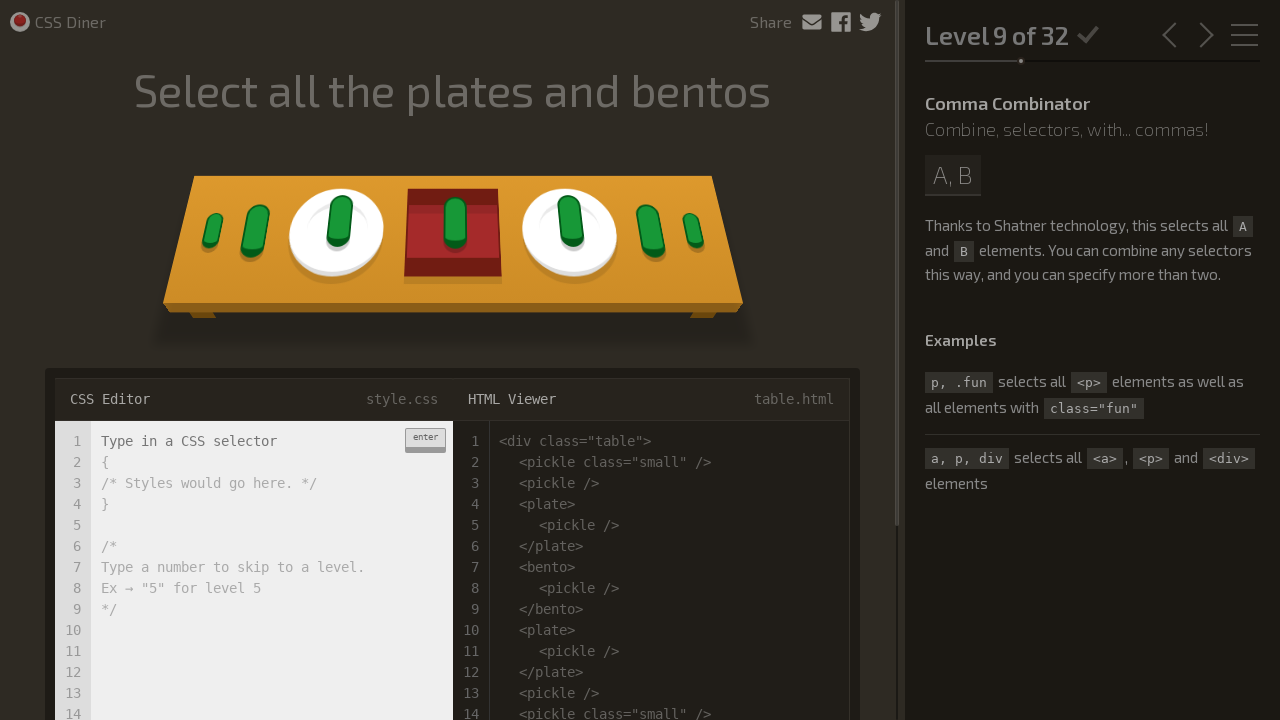

Input field ready for level 9
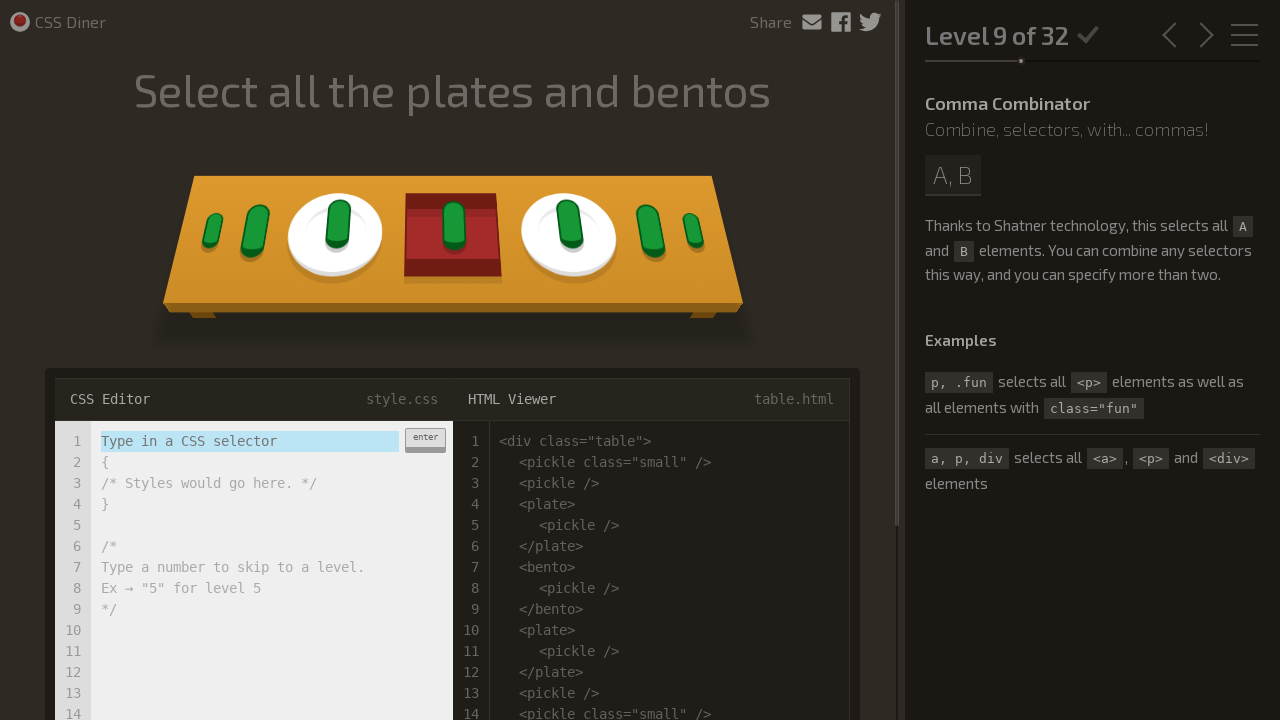

Cleared input field for level 9 on input[type='text']
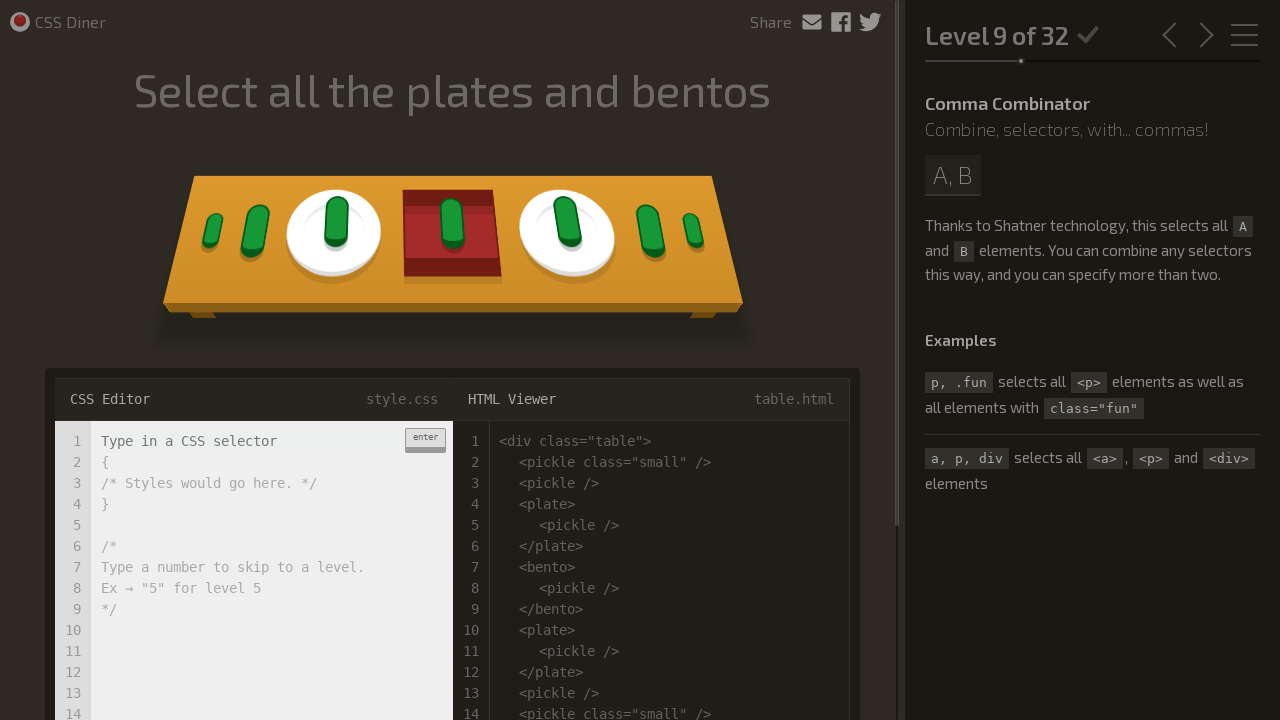

Entered CSS selector 'plate, bento' for level 9 on input[type='text']
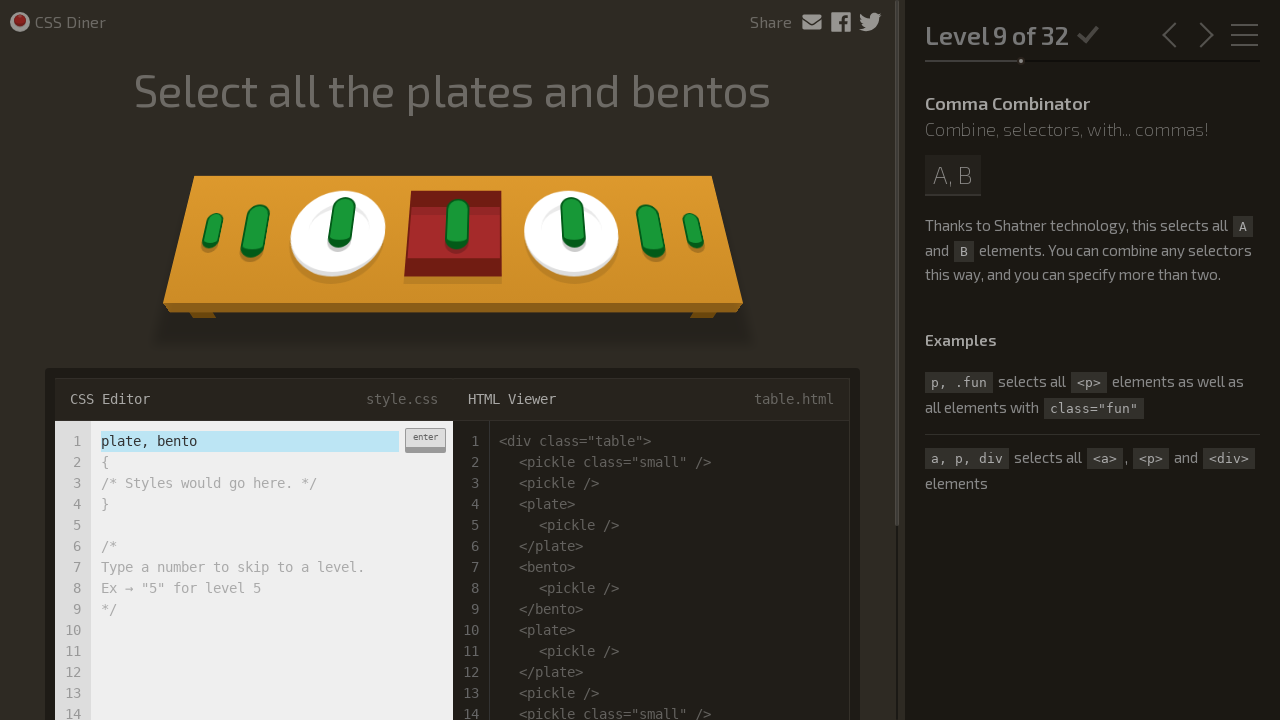

Submitted solution for level 9 at (425, 440) on div.enter-button
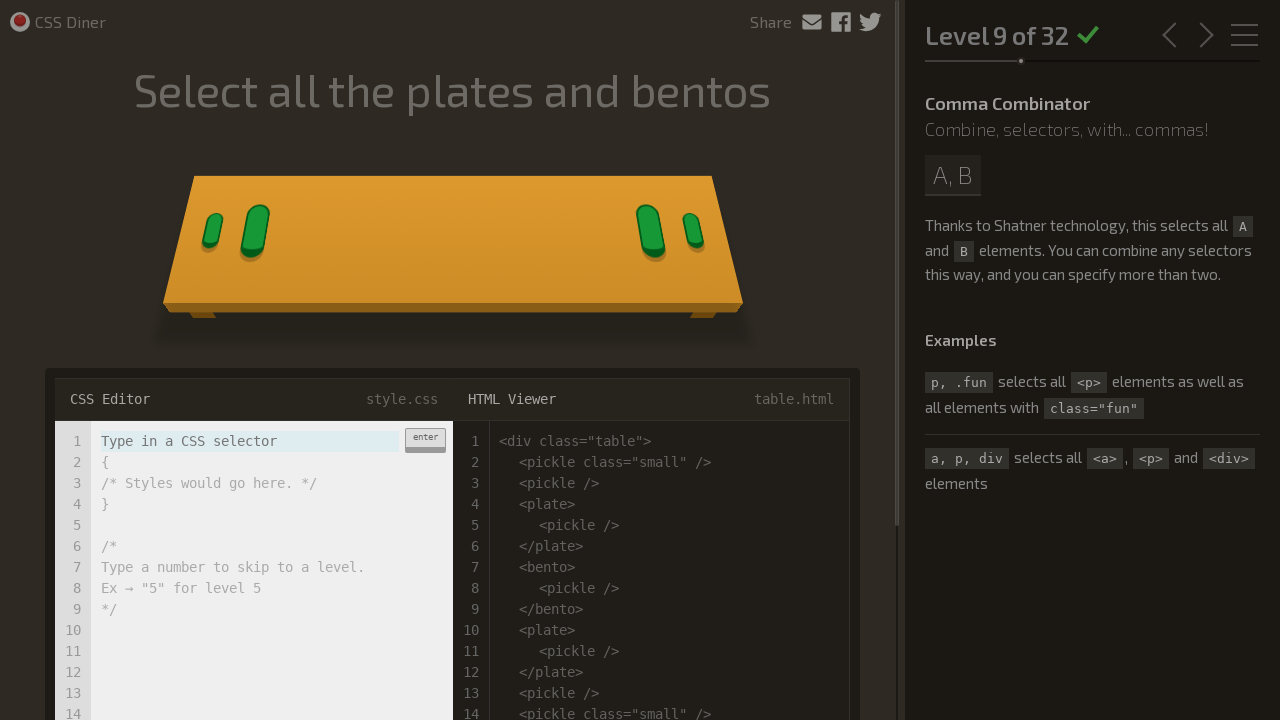

Level 9 marked as completed
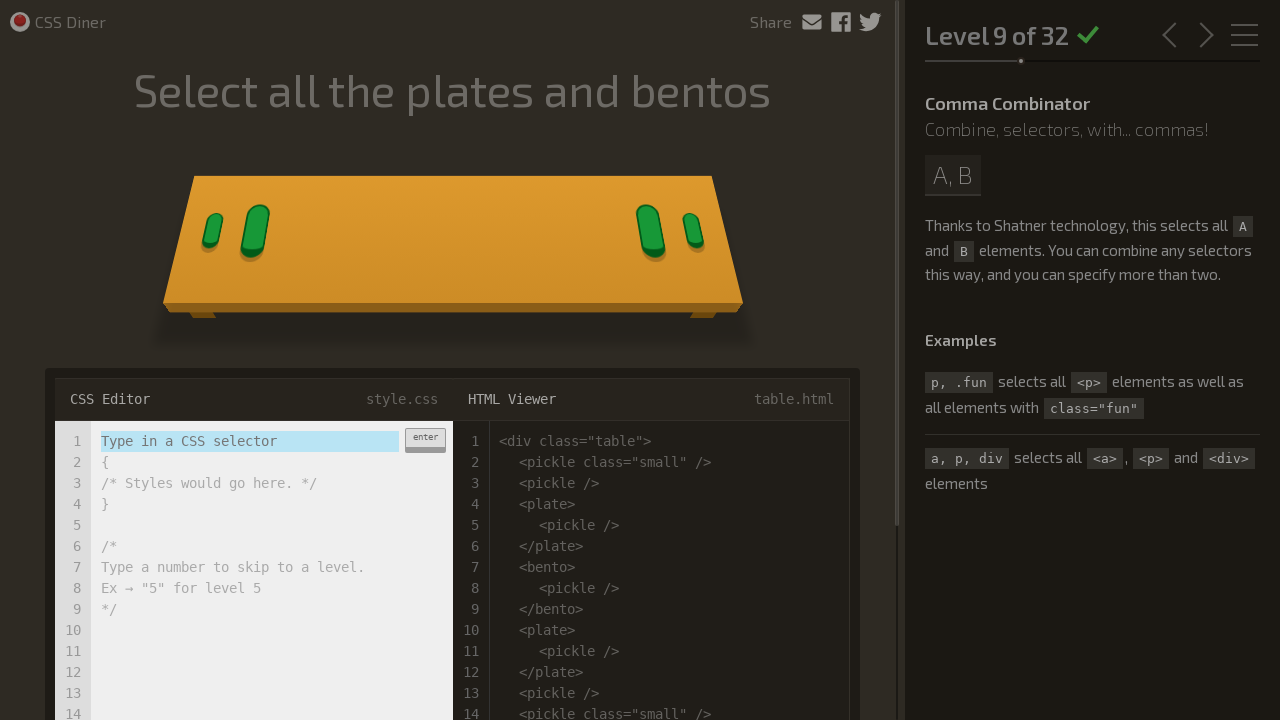

Level 10 loaded
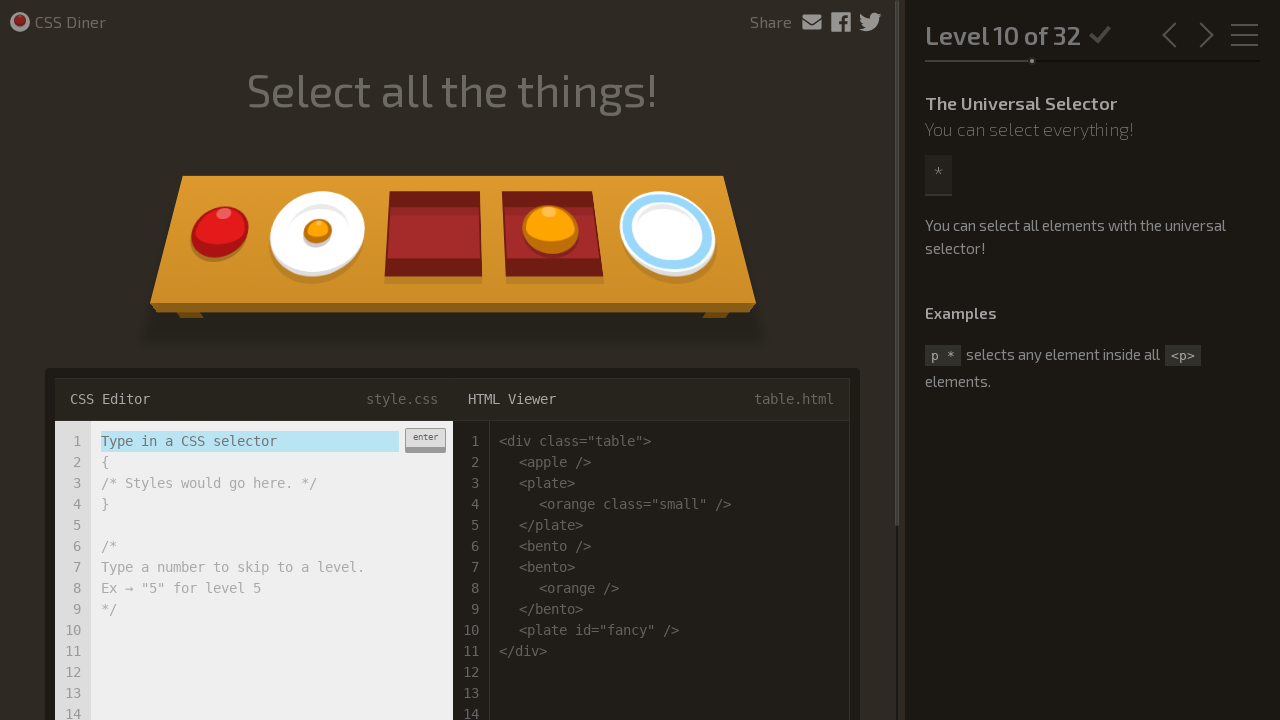

Input field ready for level 10
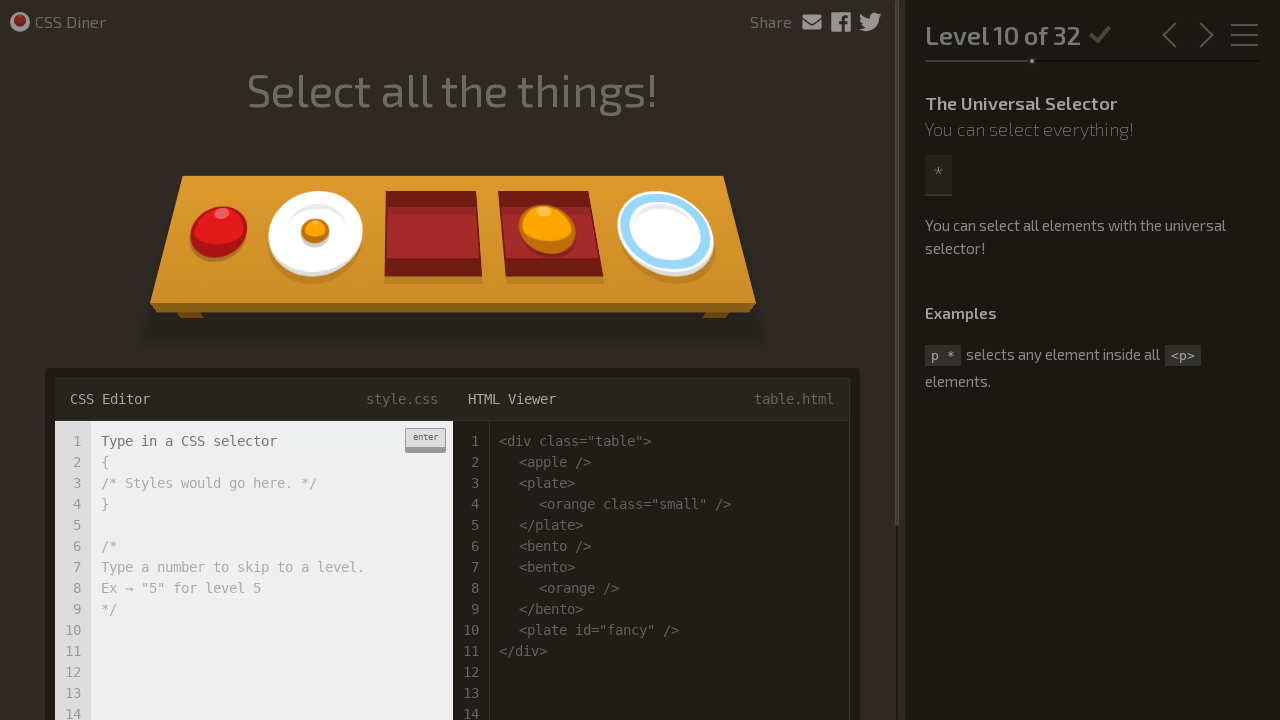

Cleared input field for level 10 on input[type='text']
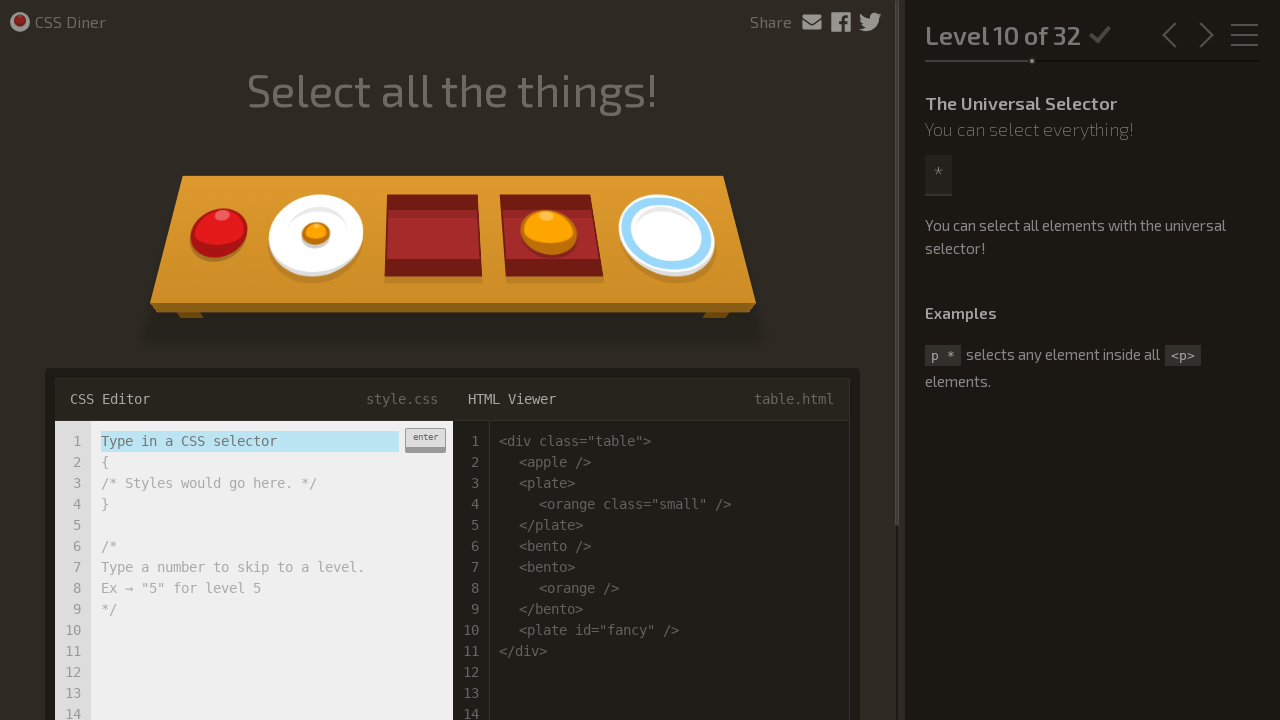

Entered CSS selector '*' for level 10 on input[type='text']
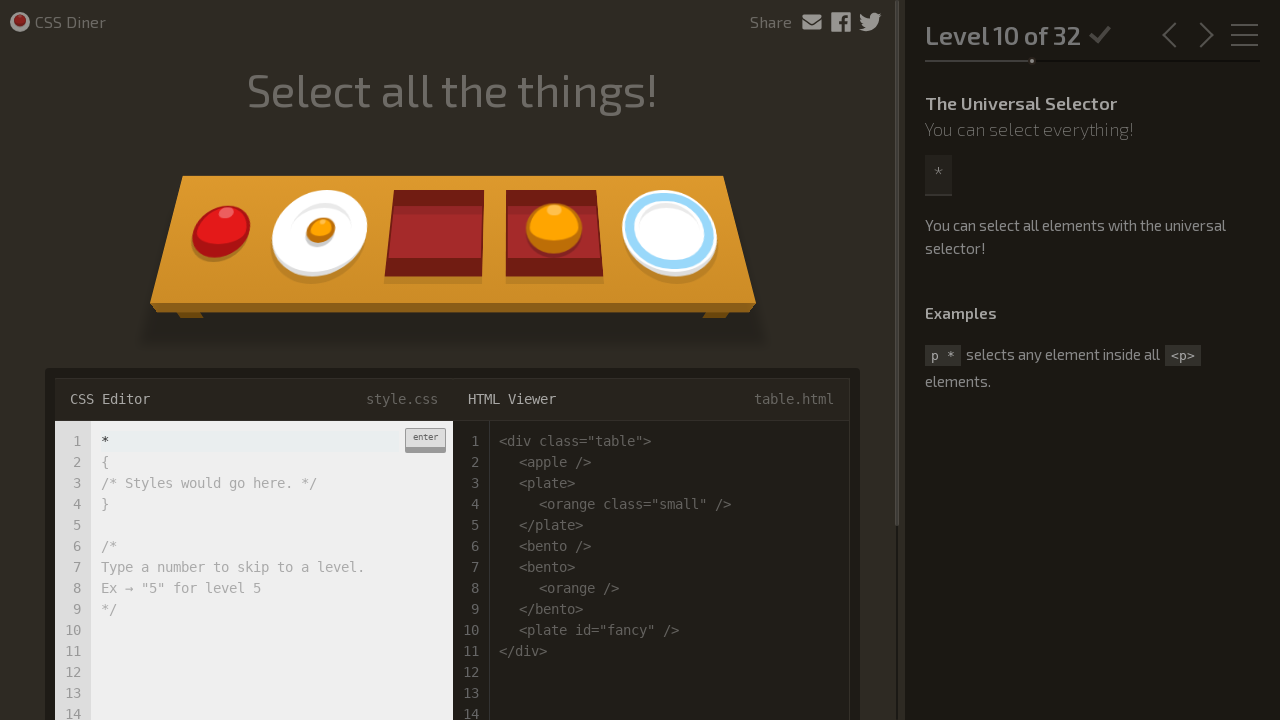

Submitted solution for level 10 at (425, 440) on div.enter-button
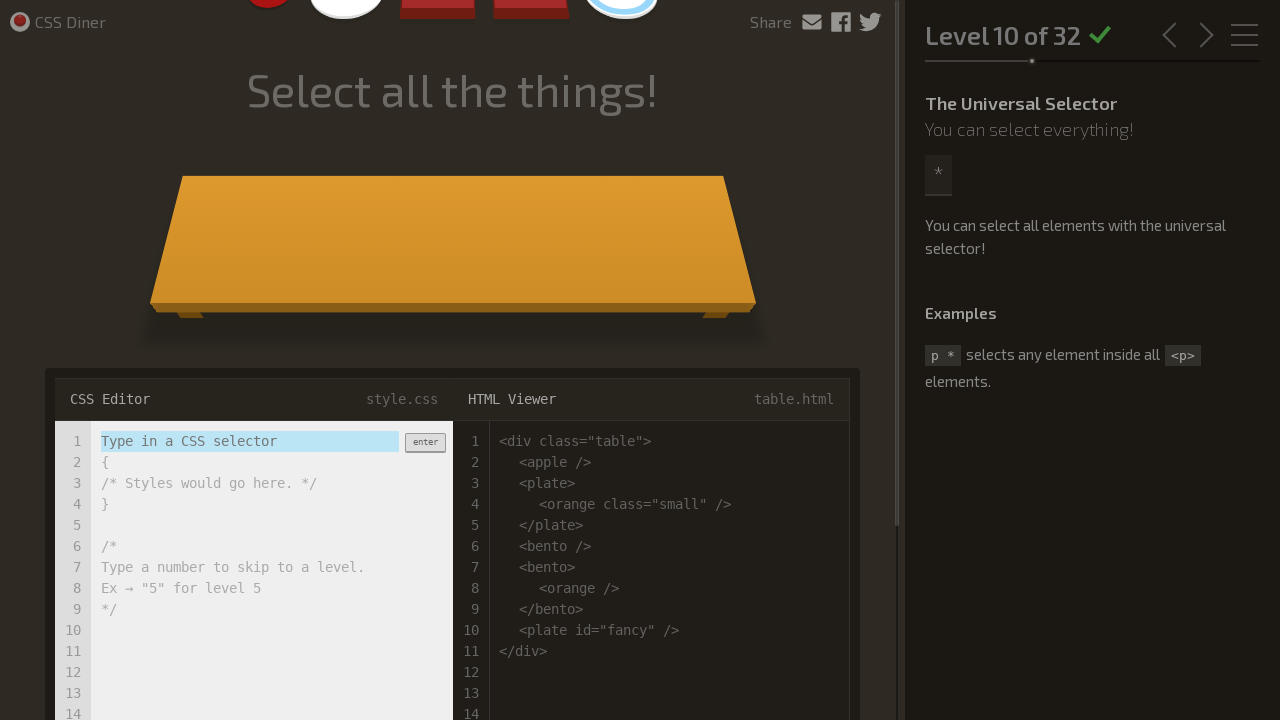

Level 10 marked as completed
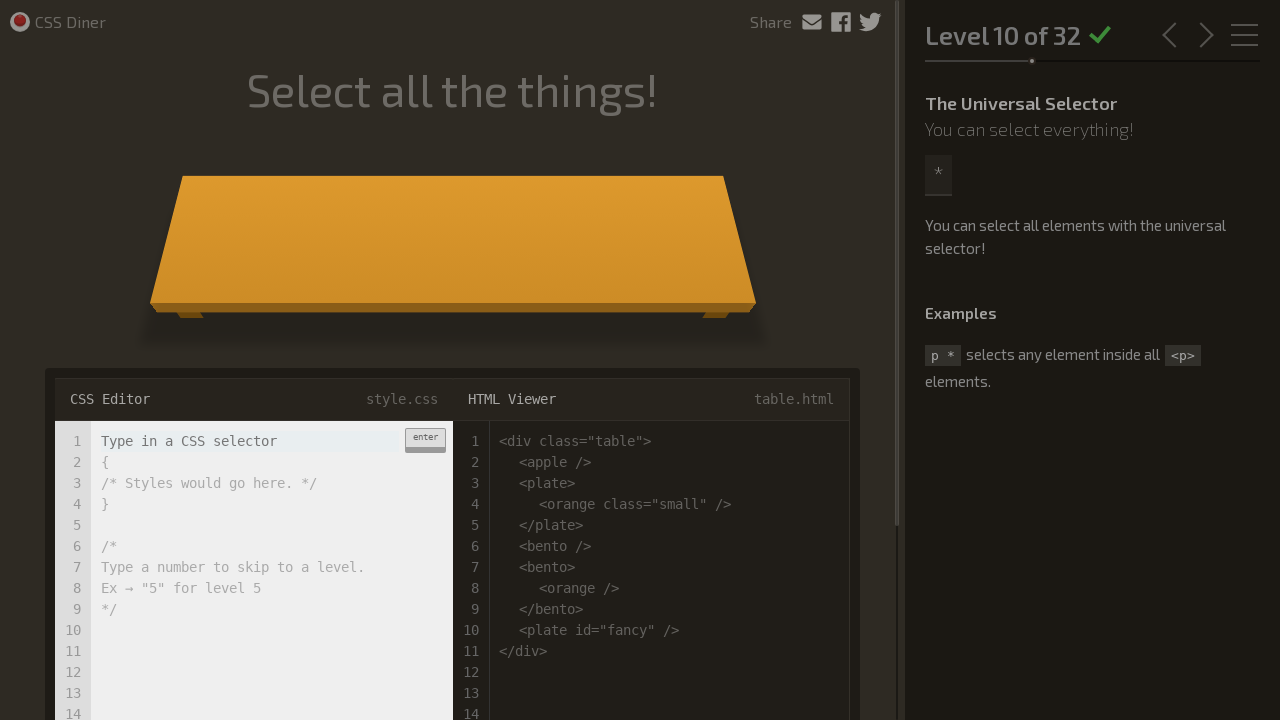

Level 11 loaded
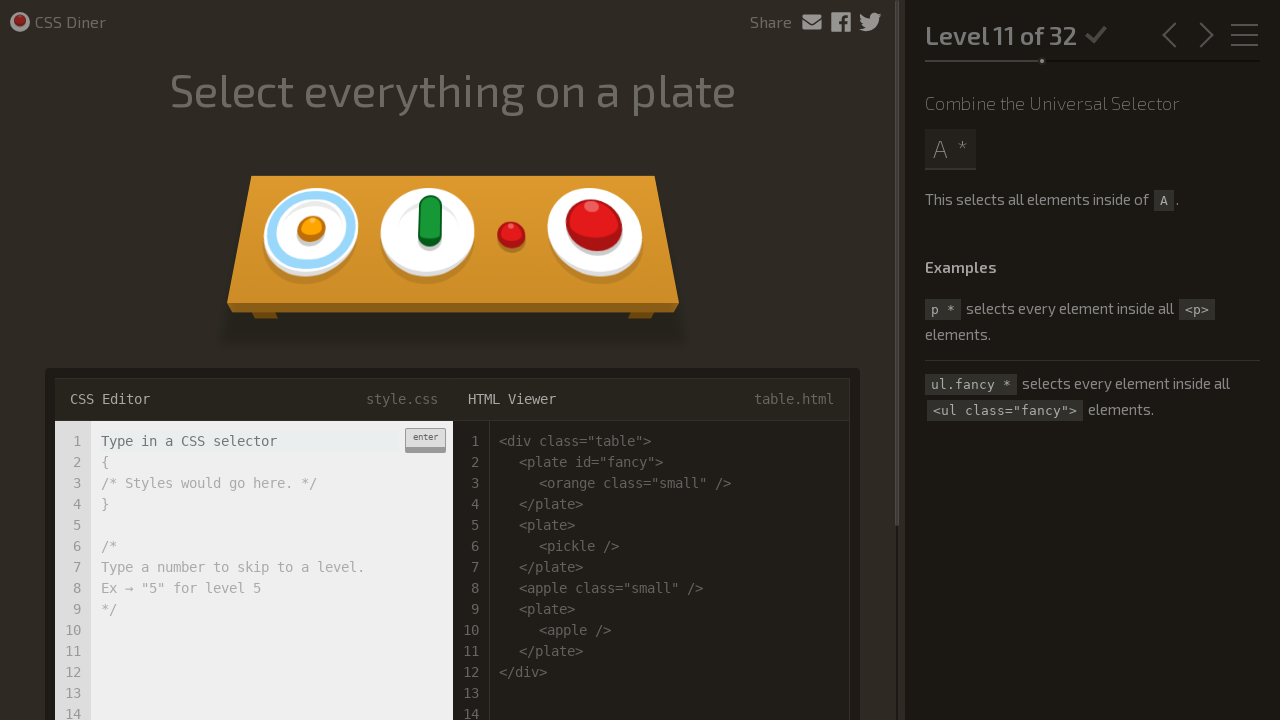

Input field ready for level 11
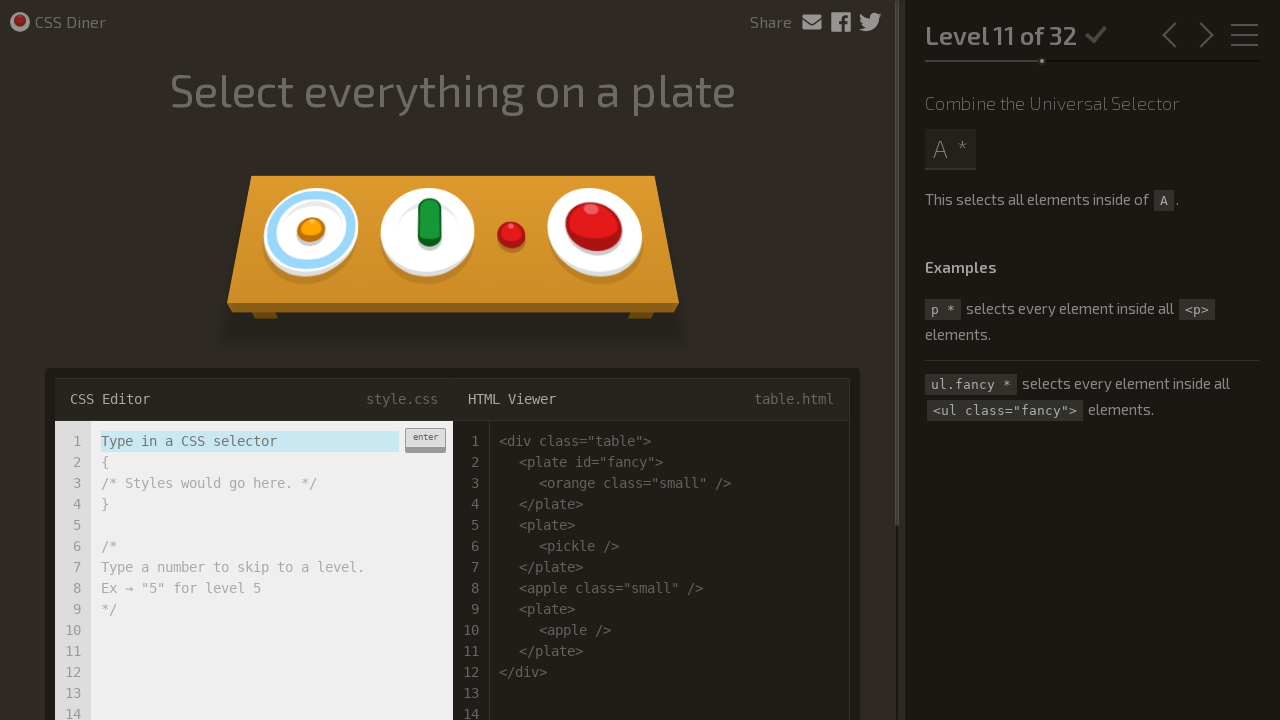

Cleared input field for level 11 on input[type='text']
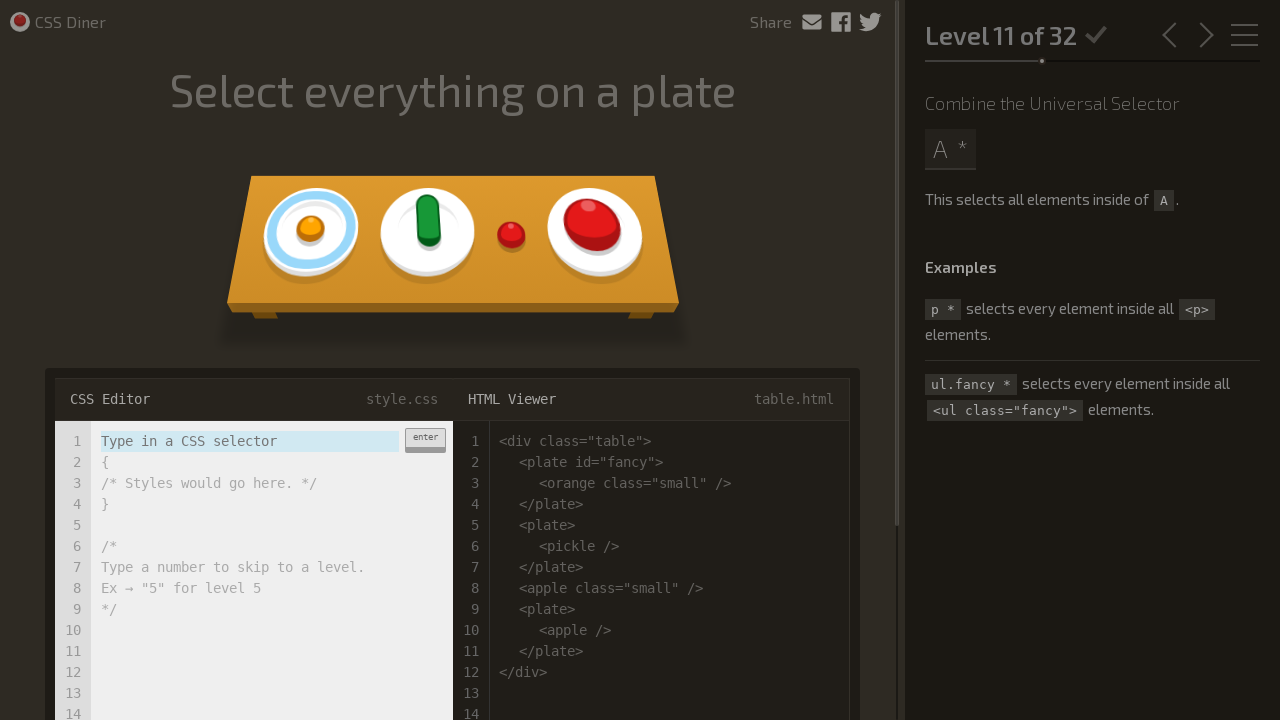

Entered CSS selector 'plate *' for level 11 on input[type='text']
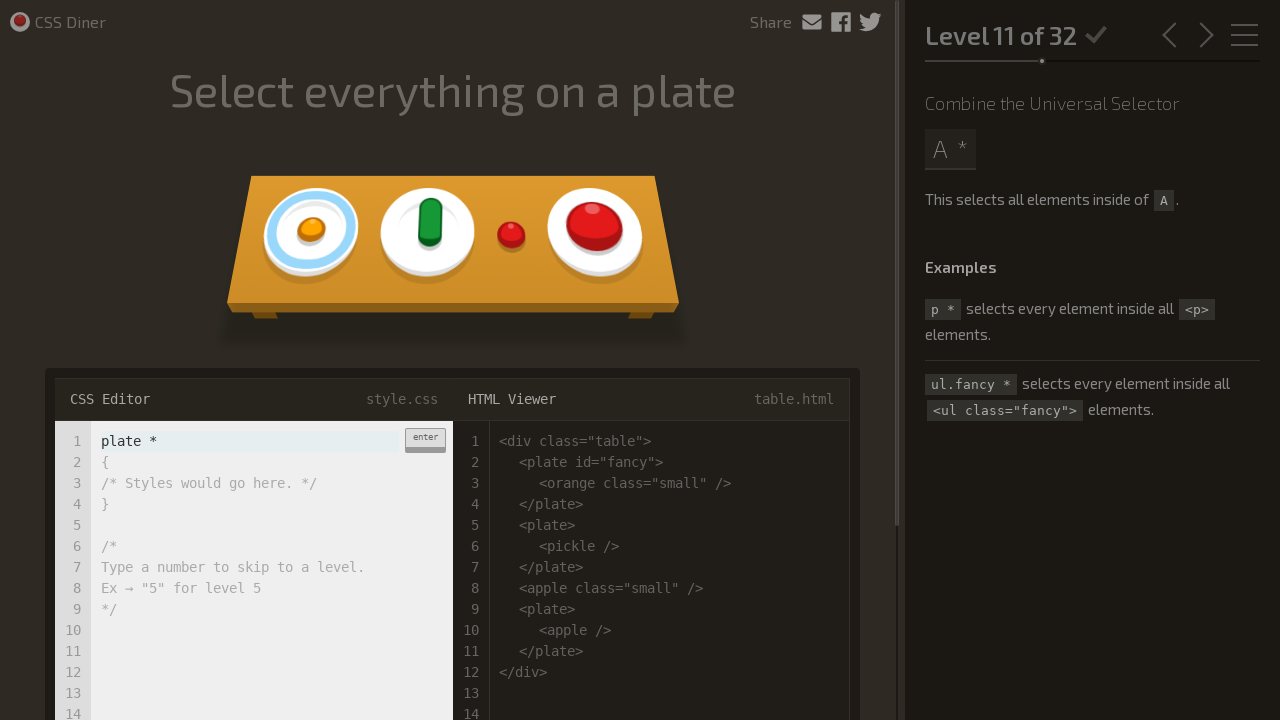

Submitted solution for level 11 at (425, 440) on div.enter-button
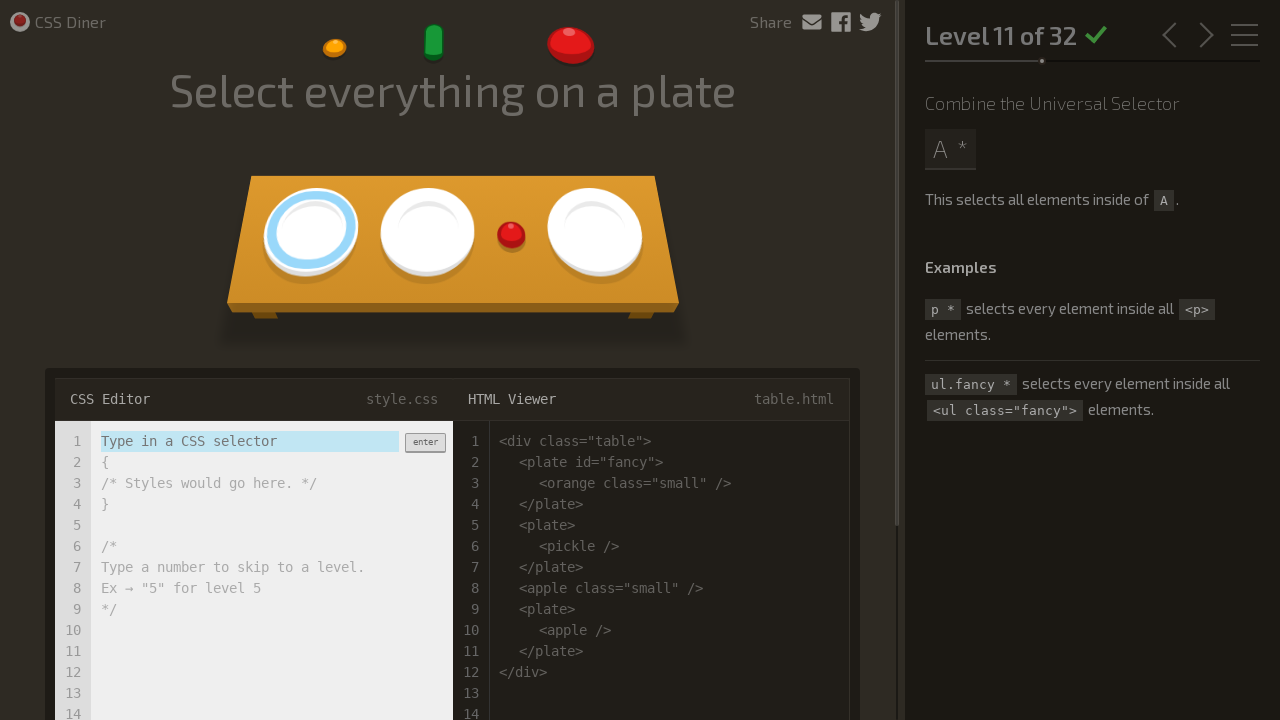

Level 11 marked as completed
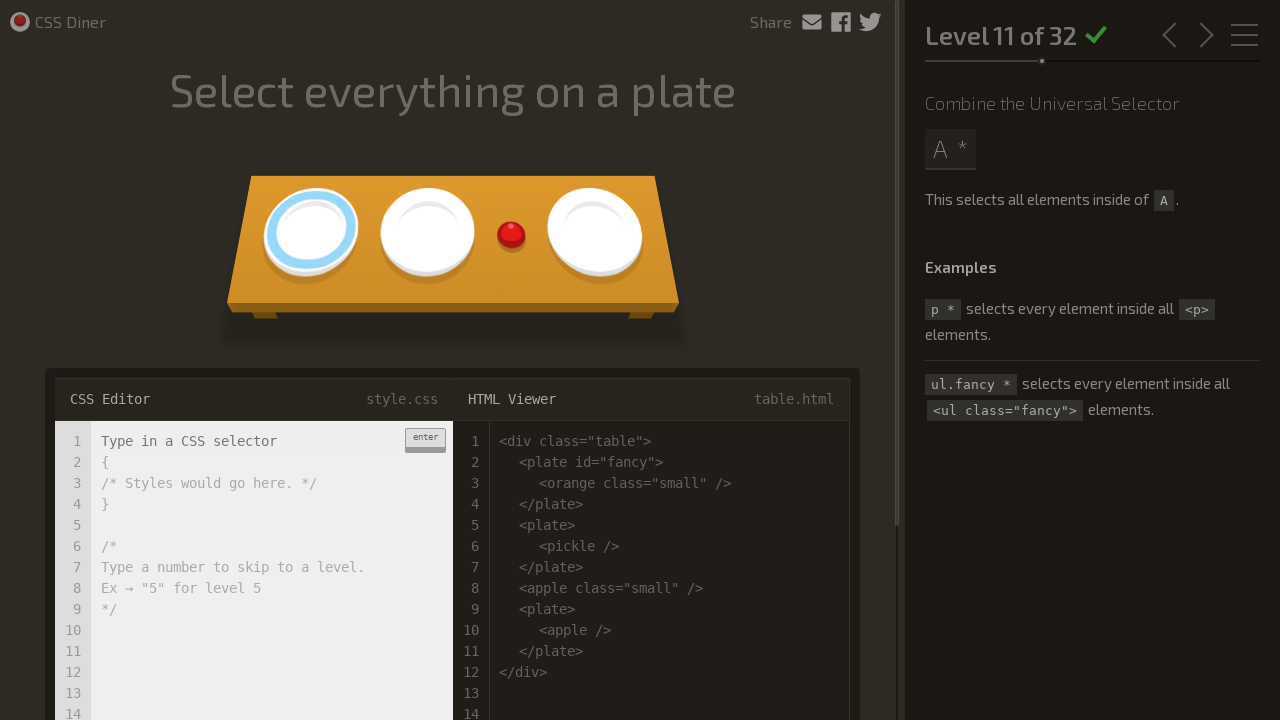

Level 12 loaded
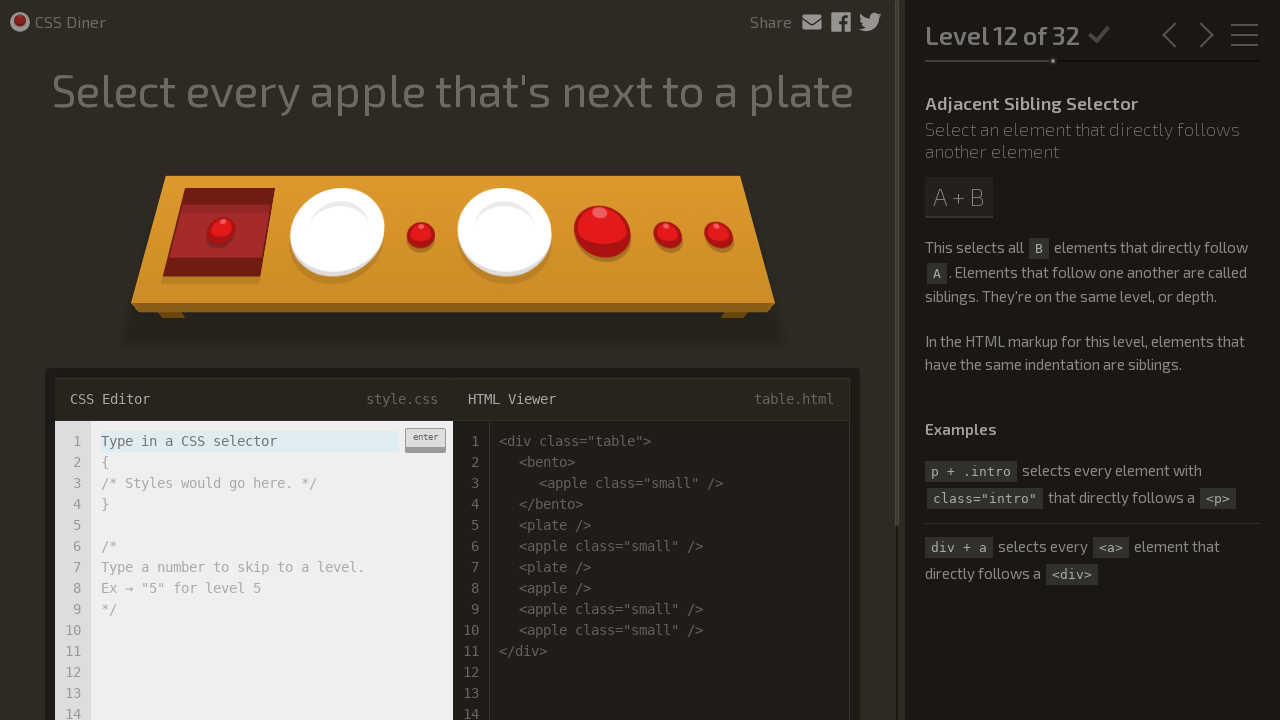

Input field ready for level 12
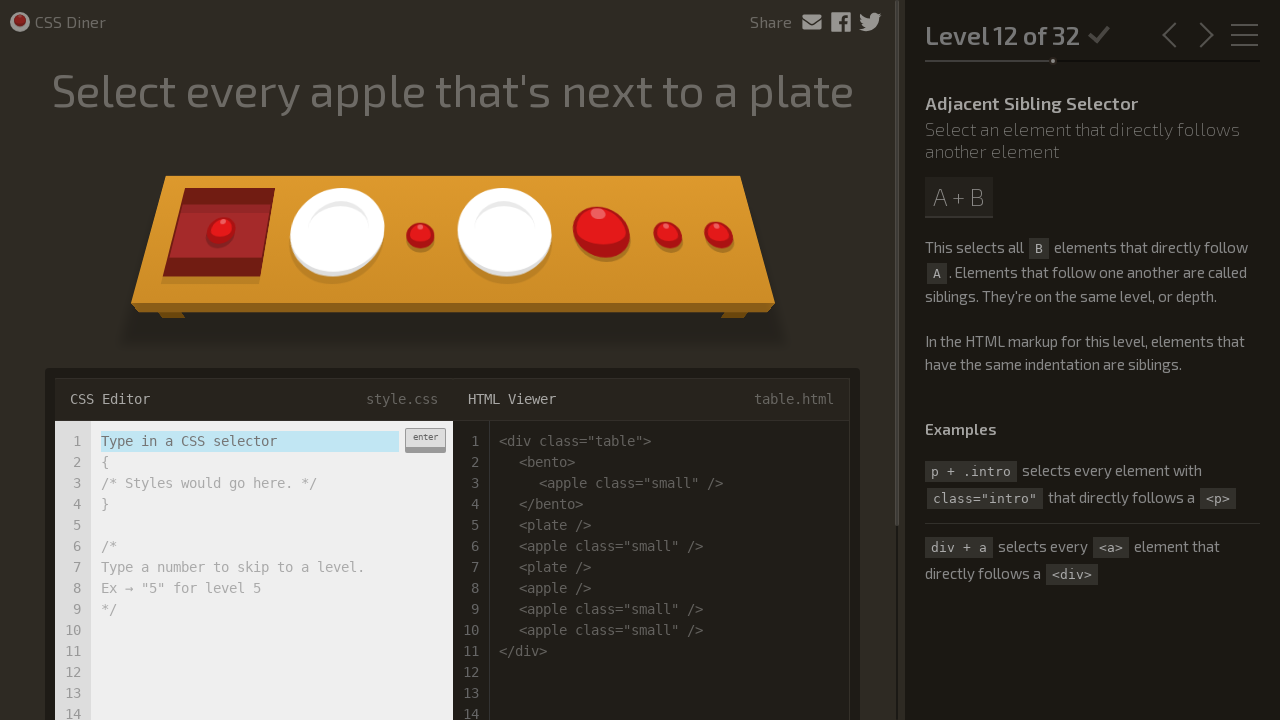

Cleared input field for level 12 on input[type='text']
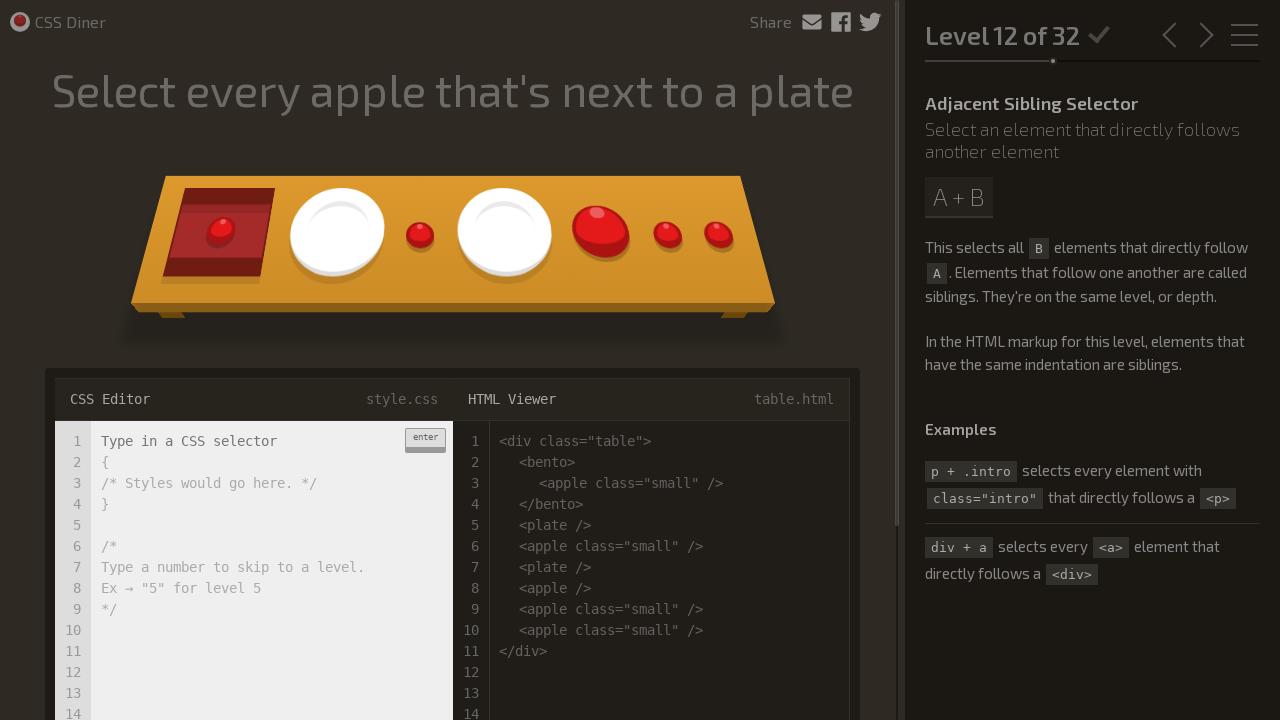

Entered CSS selector 'plate + apple' for level 12 on input[type='text']
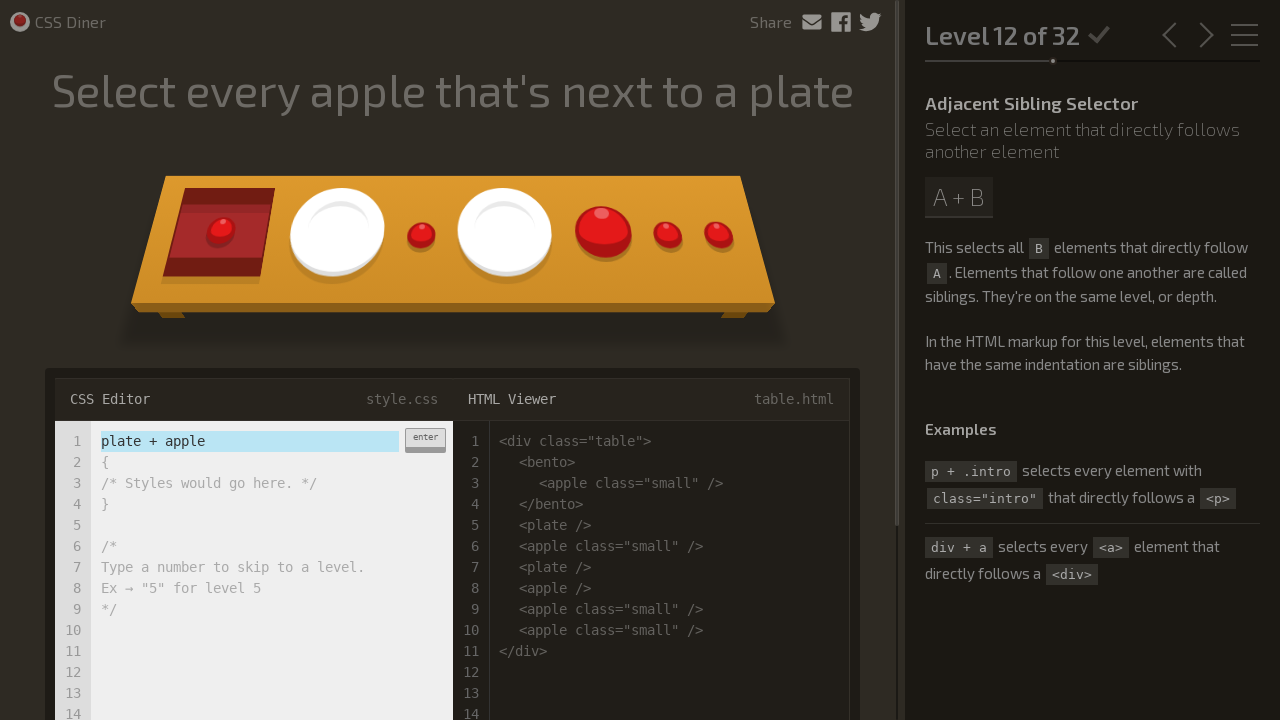

Submitted solution for level 12 at (425, 440) on div.enter-button
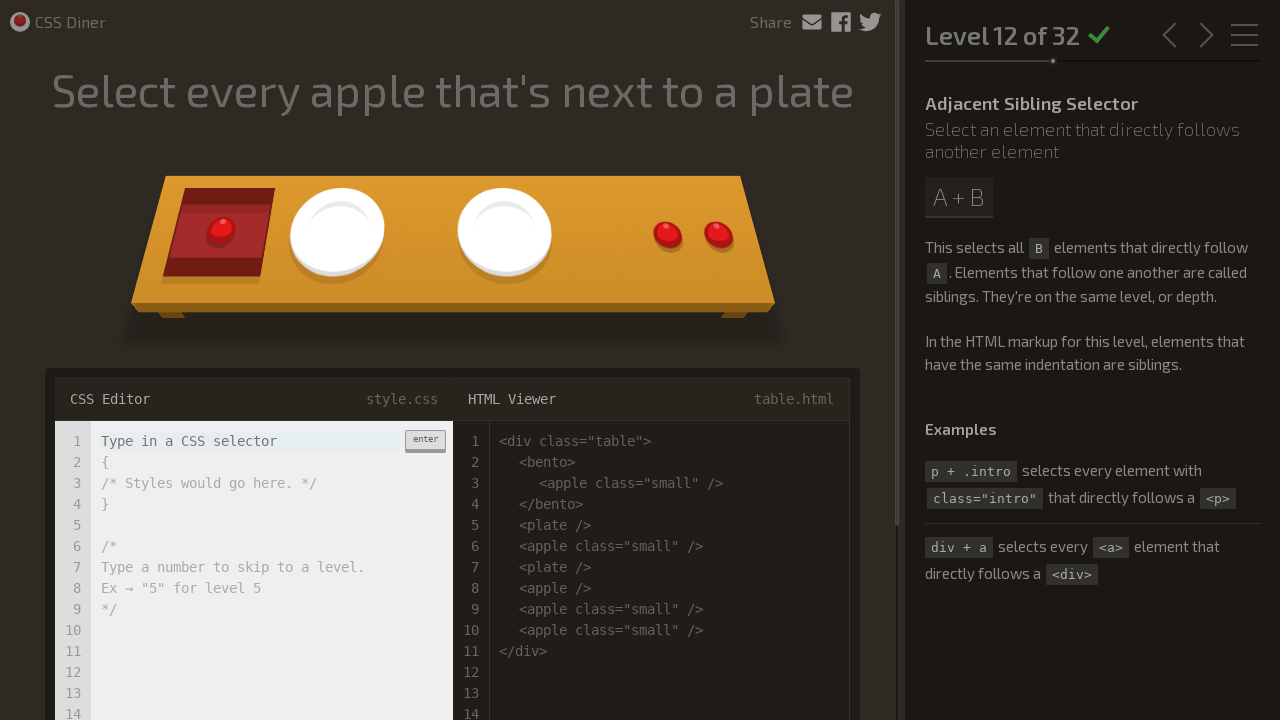

Level 12 marked as completed
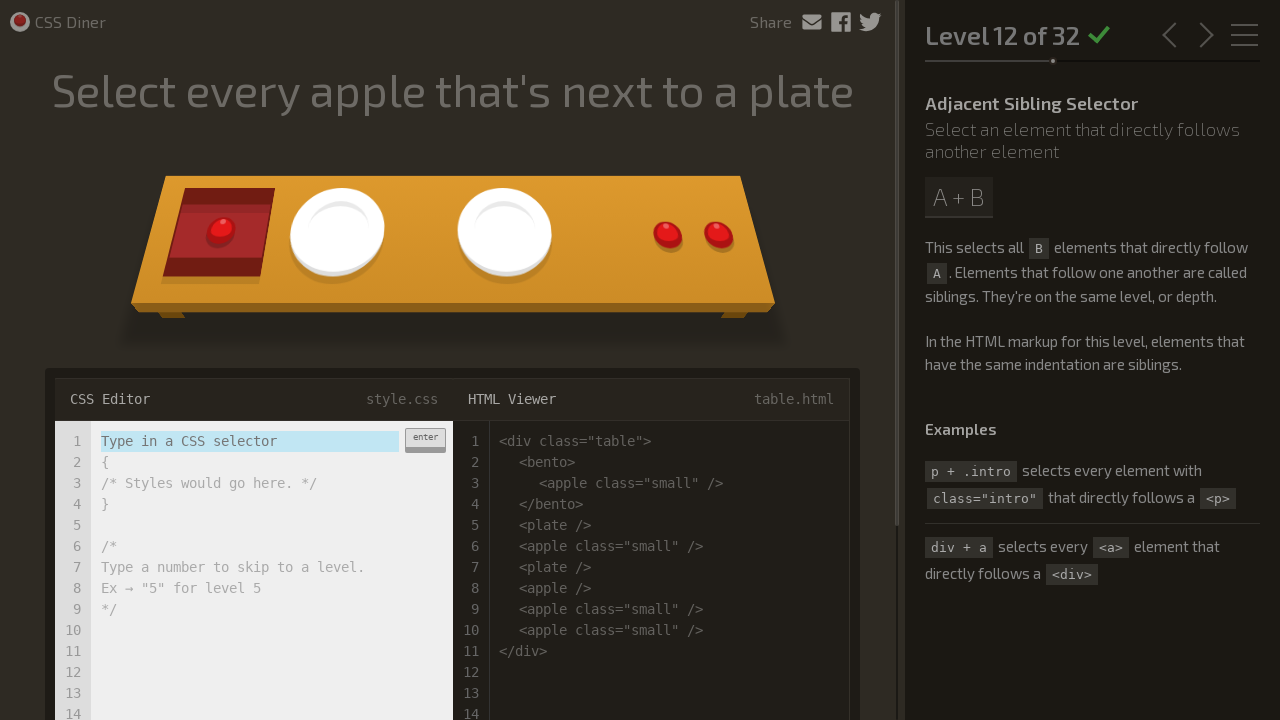

Level 13 loaded
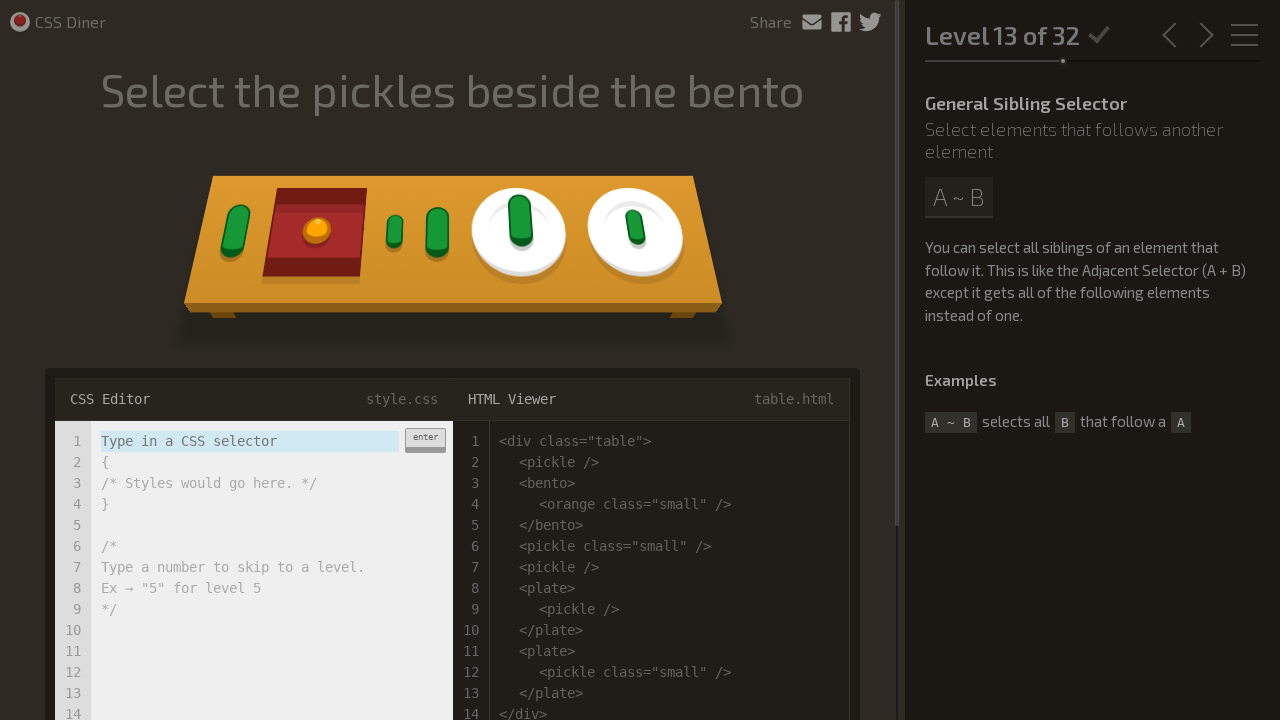

Input field ready for level 13
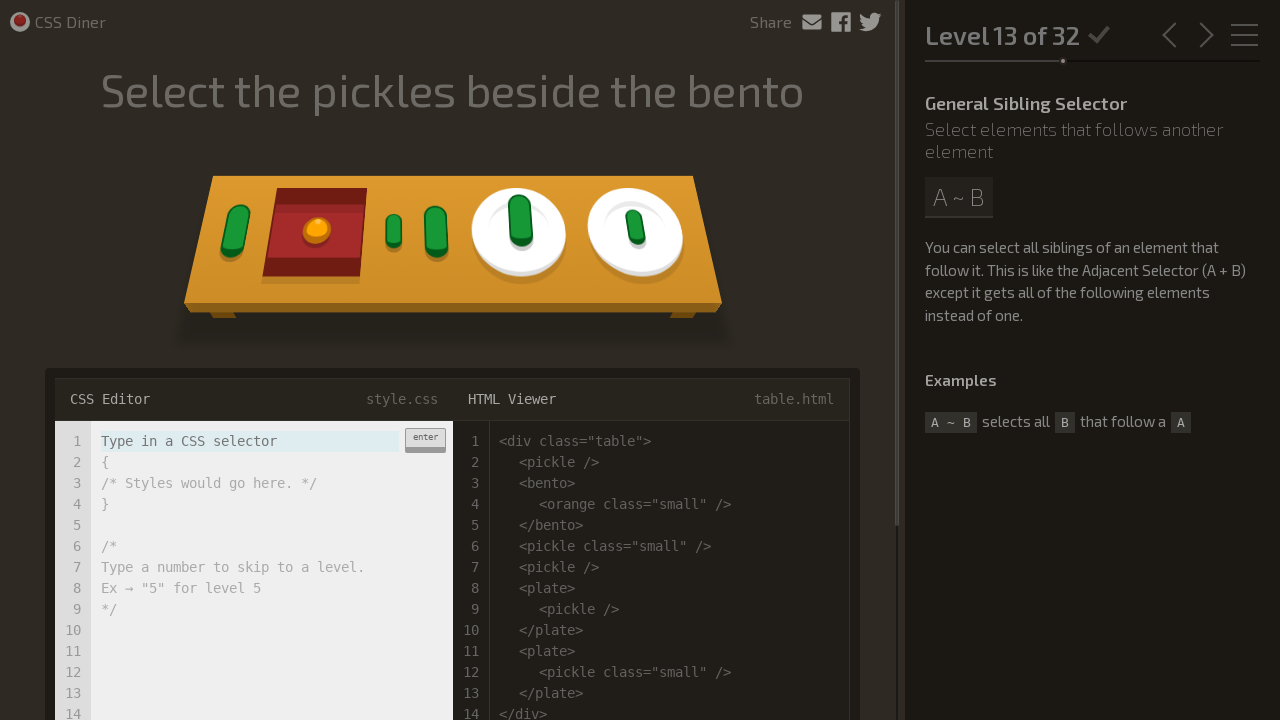

Cleared input field for level 13 on input[type='text']
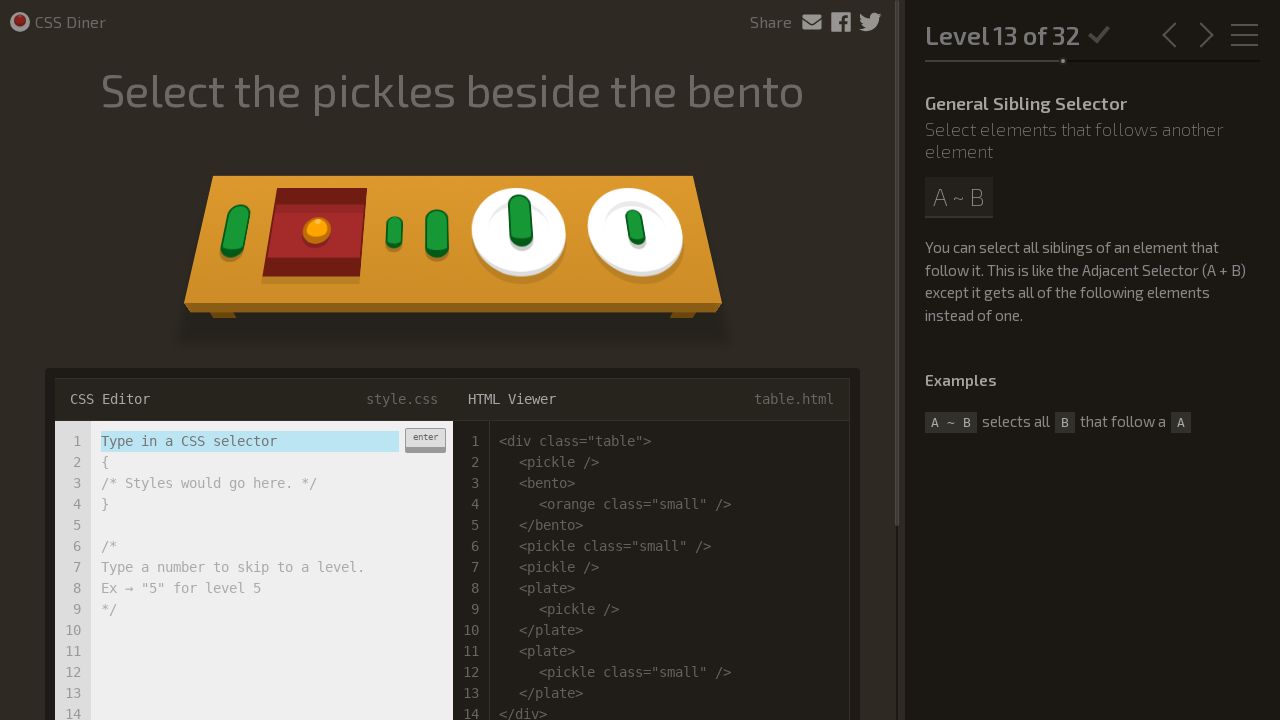

Entered CSS selector 'bento ~ pickle' for level 13 on input[type='text']
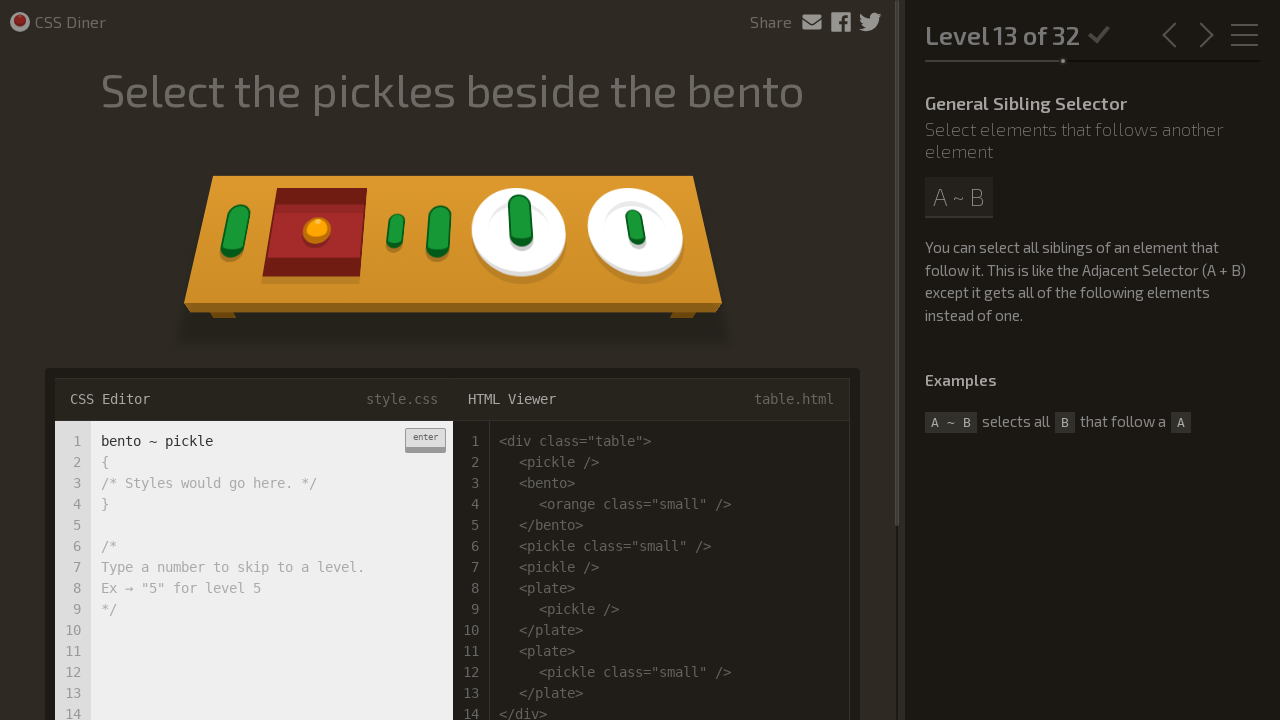

Submitted solution for level 13 at (425, 440) on div.enter-button
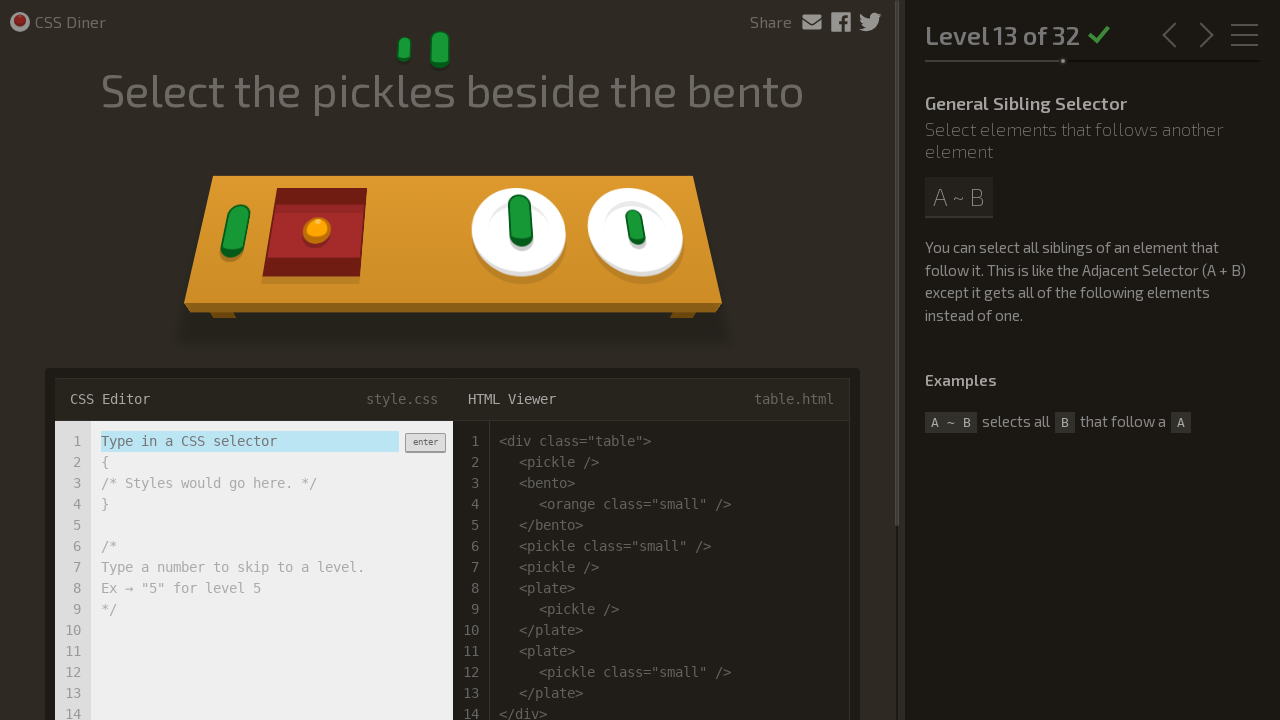

Level 13 marked as completed
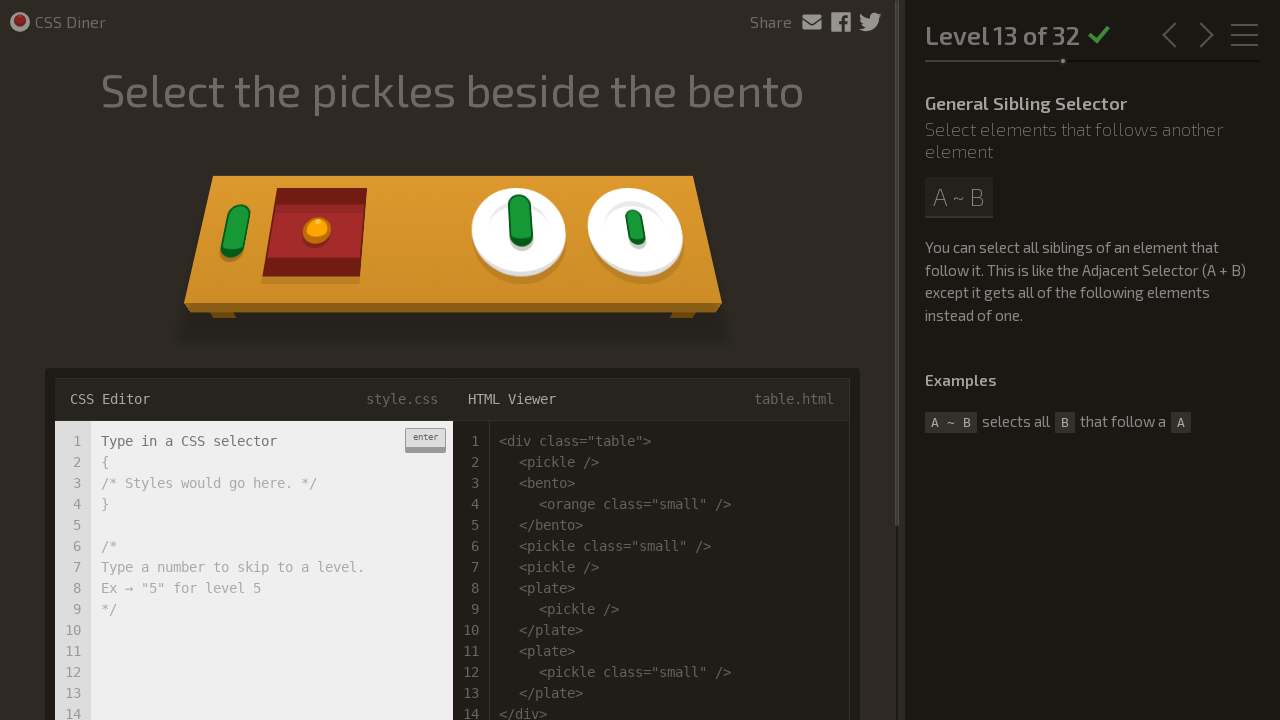

Level 14 loaded
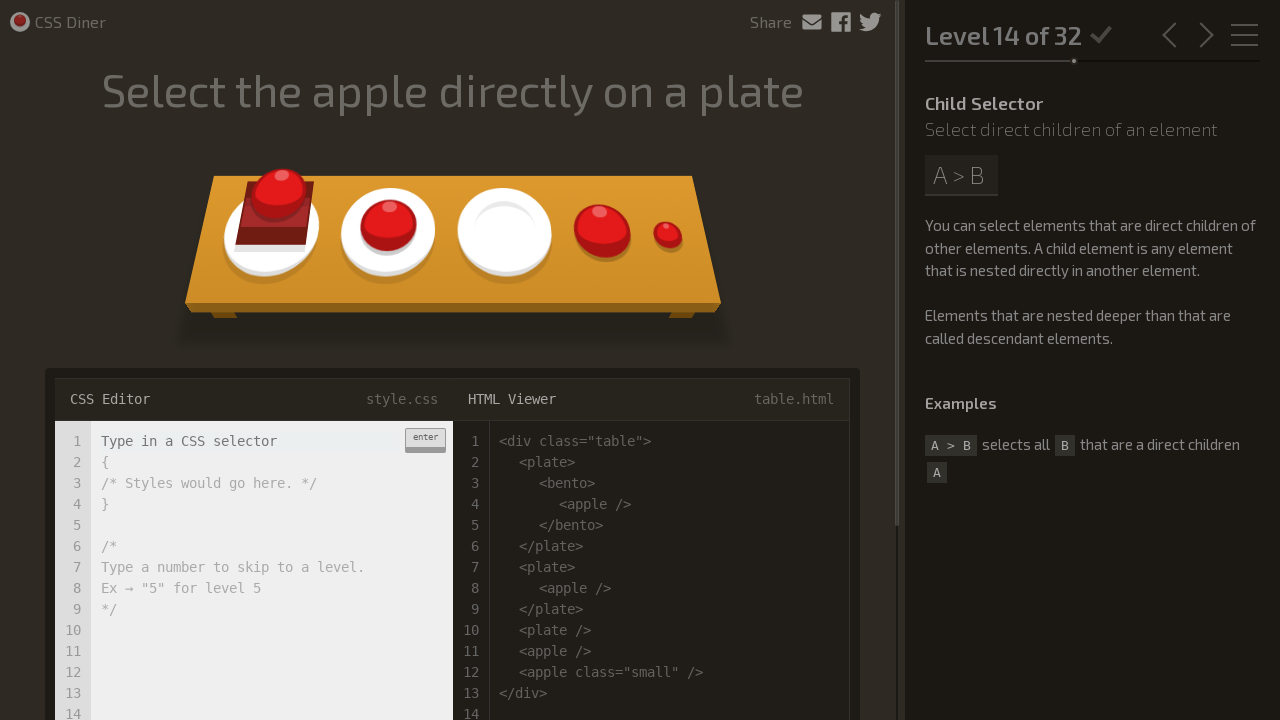

Input field ready for level 14
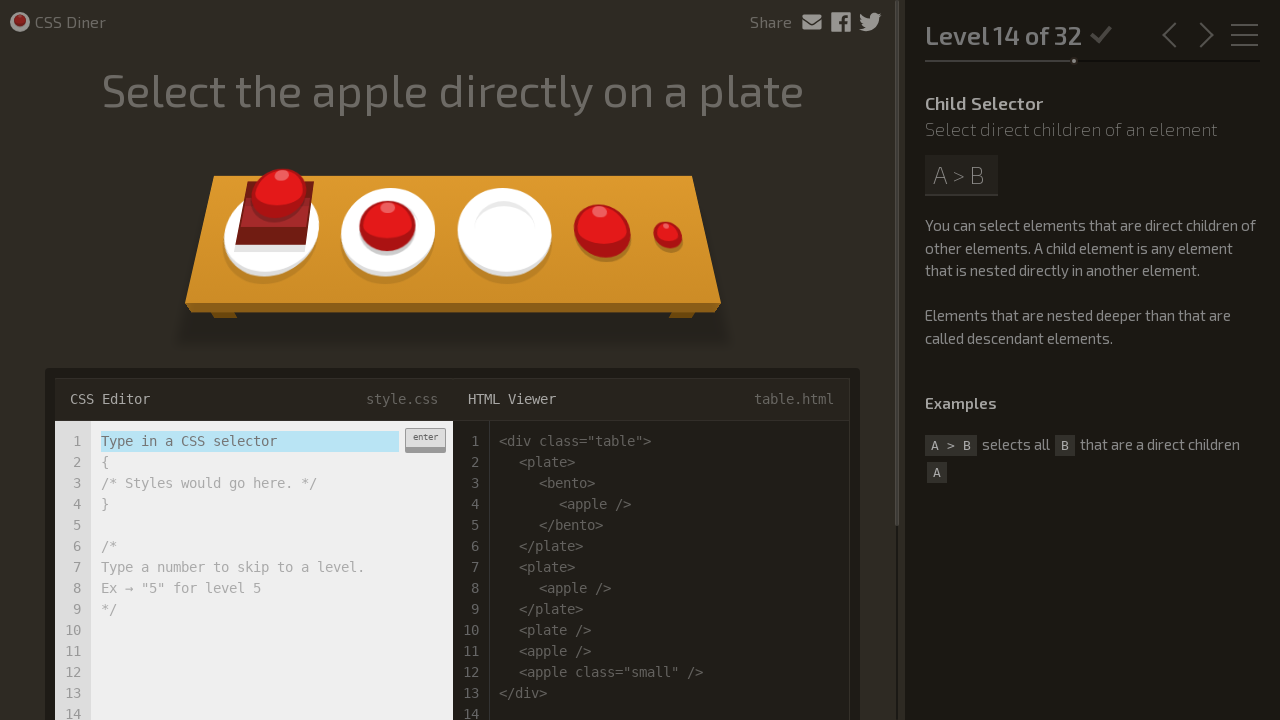

Cleared input field for level 14 on input[type='text']
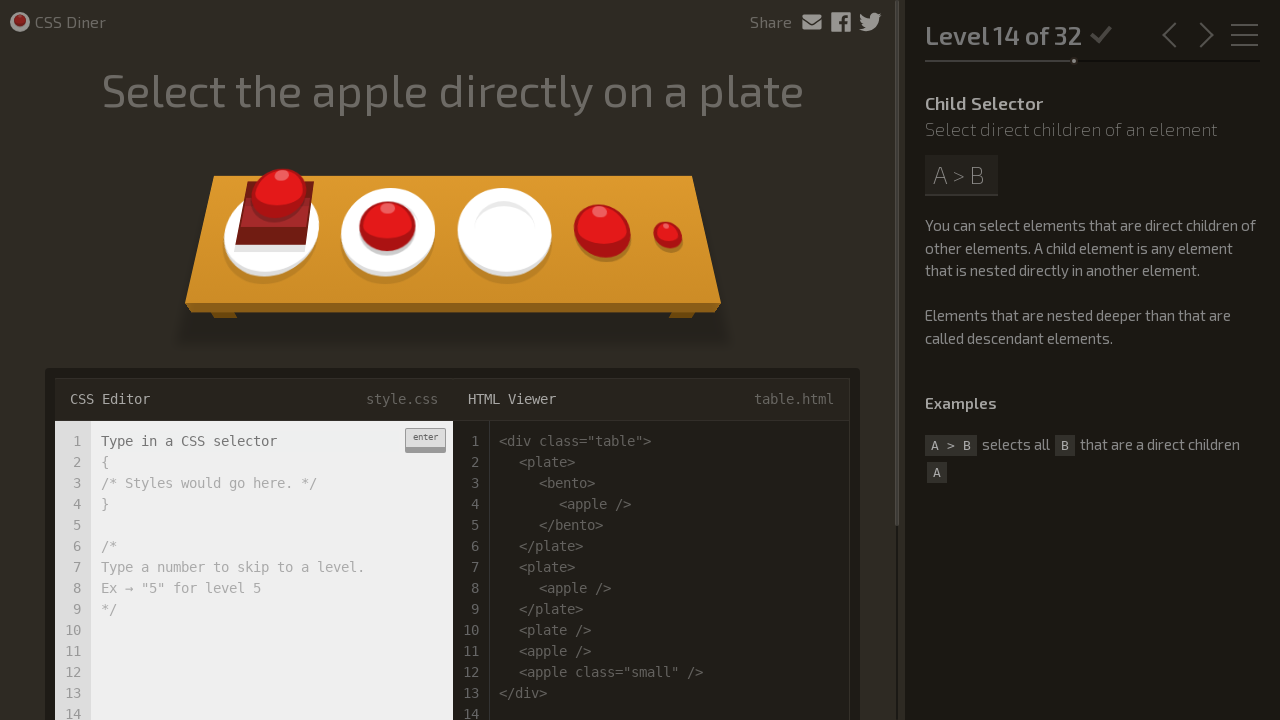

Entered CSS selector 'plate > apple' for level 14 on input[type='text']
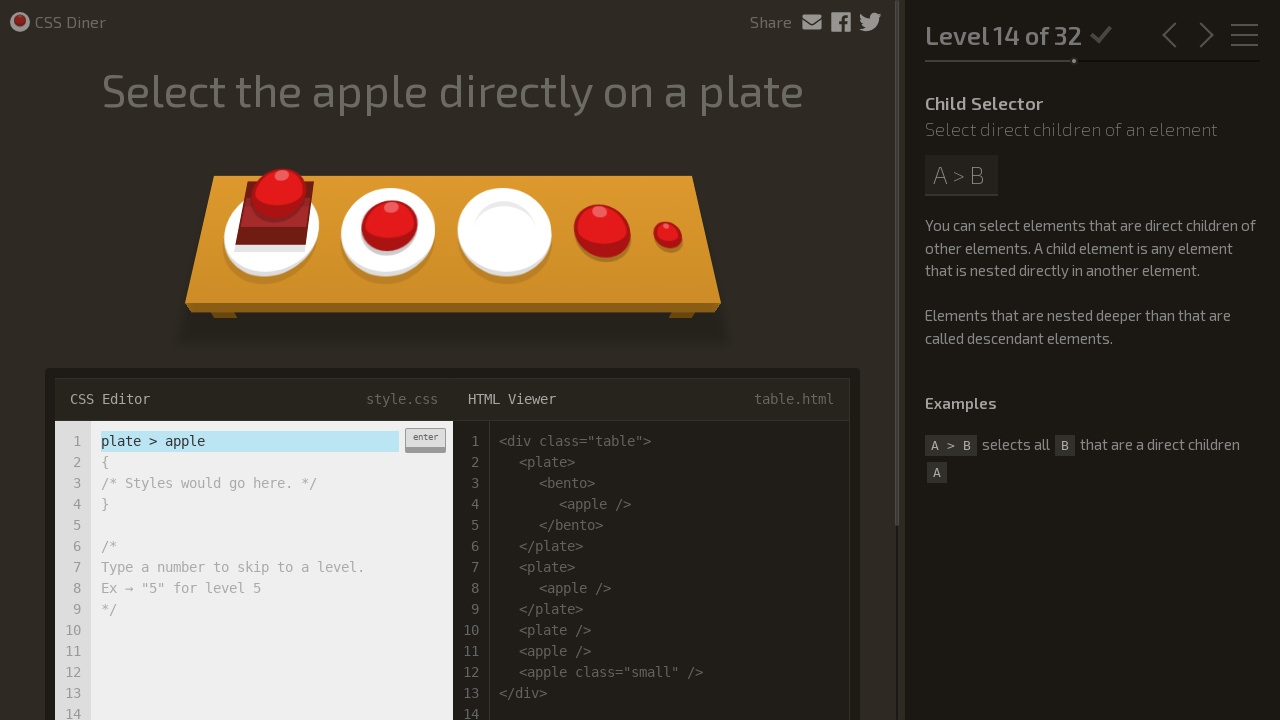

Submitted solution for level 14 at (425, 440) on div.enter-button
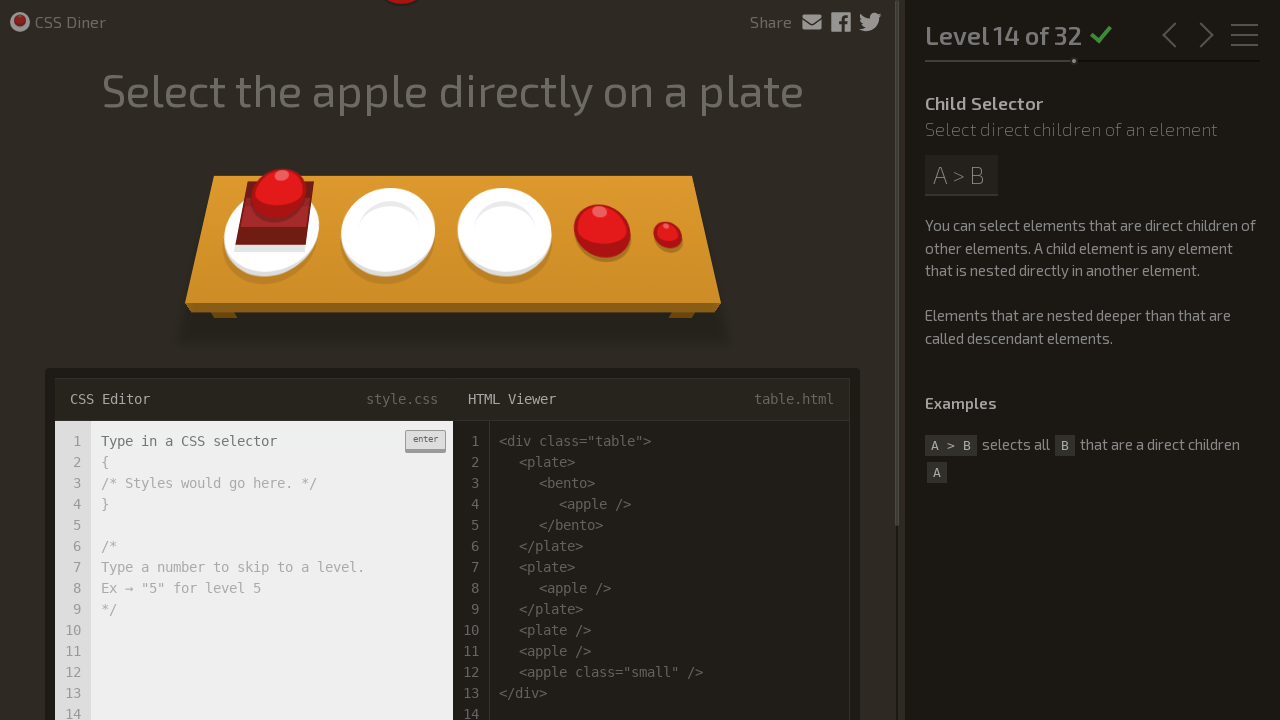

Level 14 marked as completed
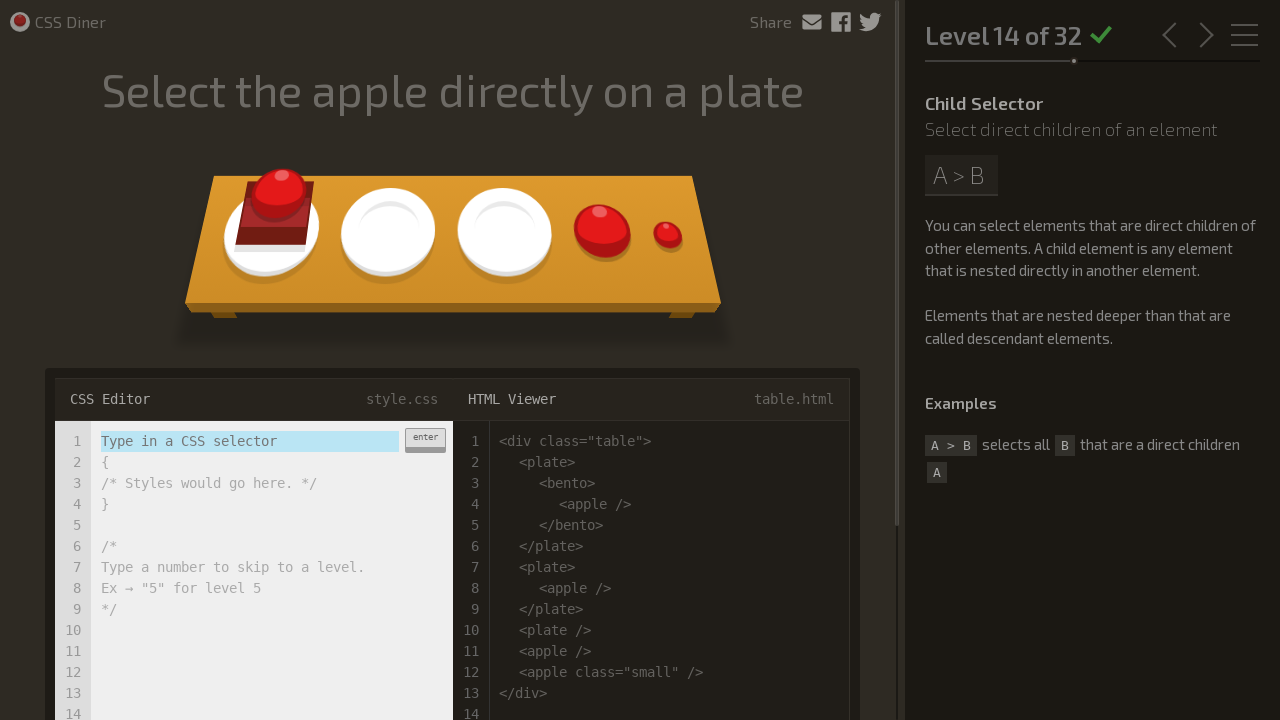

Level 15 loaded
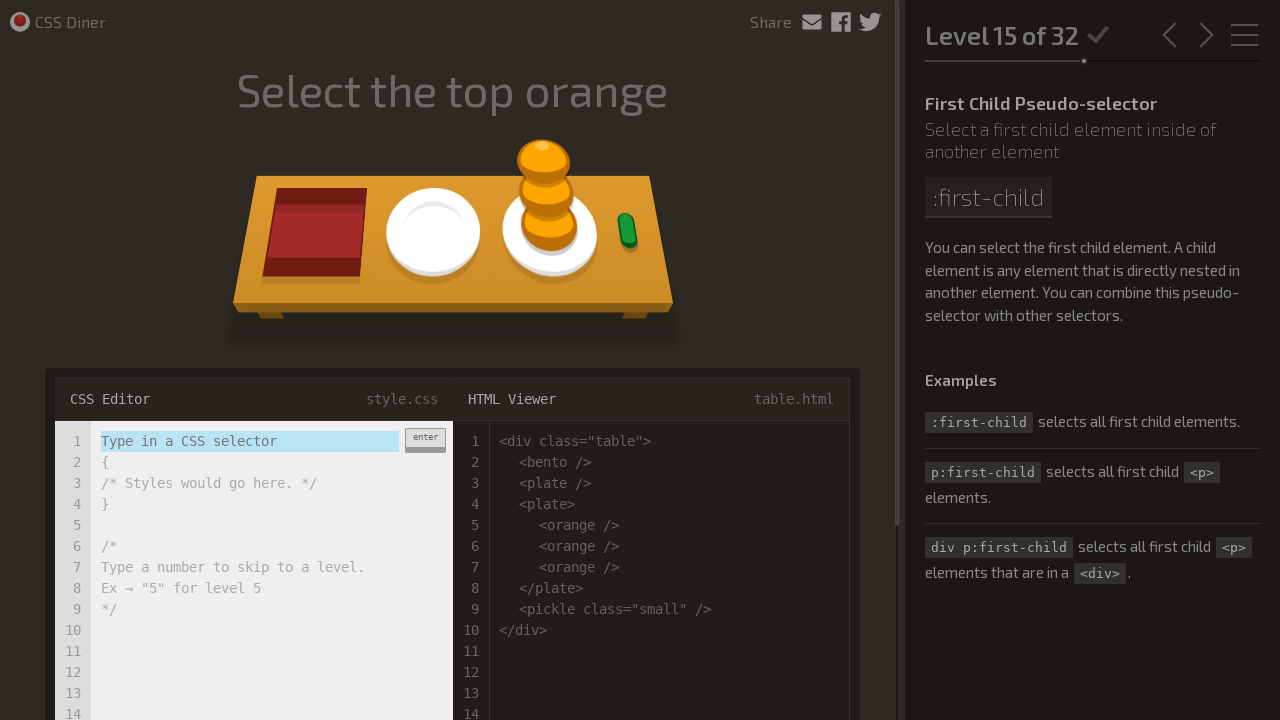

Input field ready for level 15
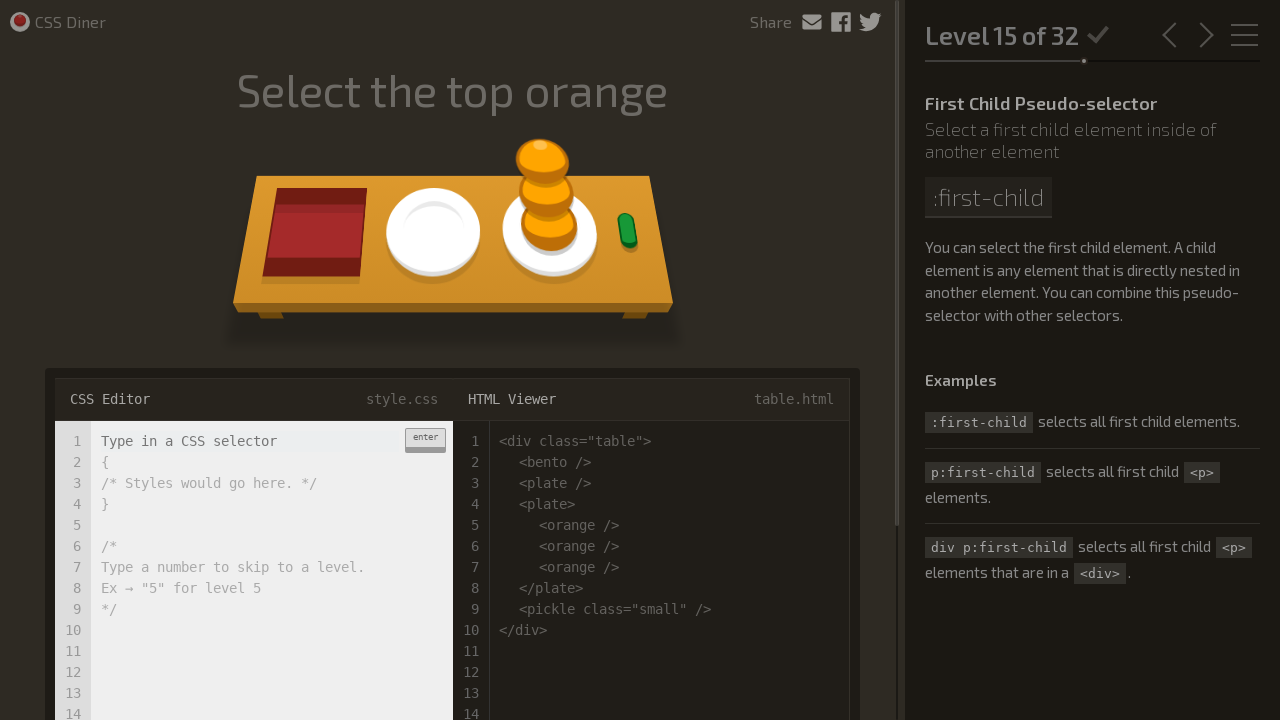

Cleared input field for level 15 on input[type='text']
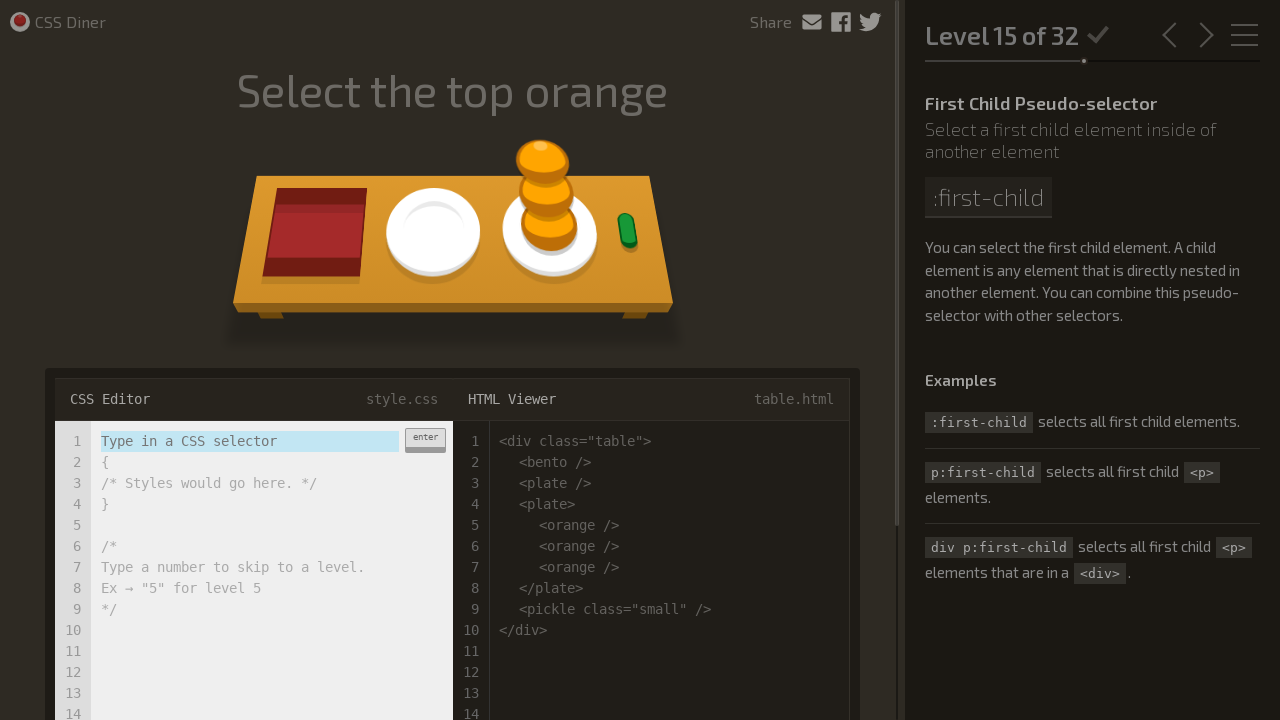

Entered CSS selector 'plate > orange:first-child' for level 15 on input[type='text']
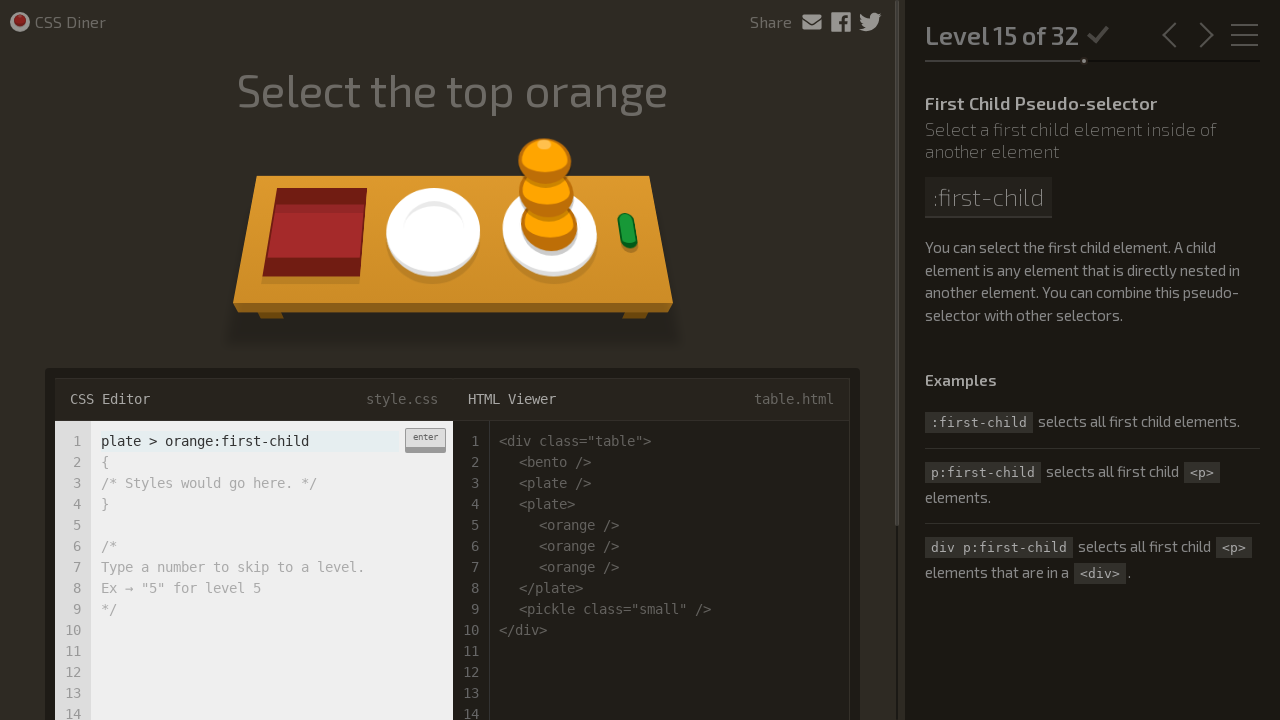

Submitted solution for level 15 at (425, 440) on div.enter-button
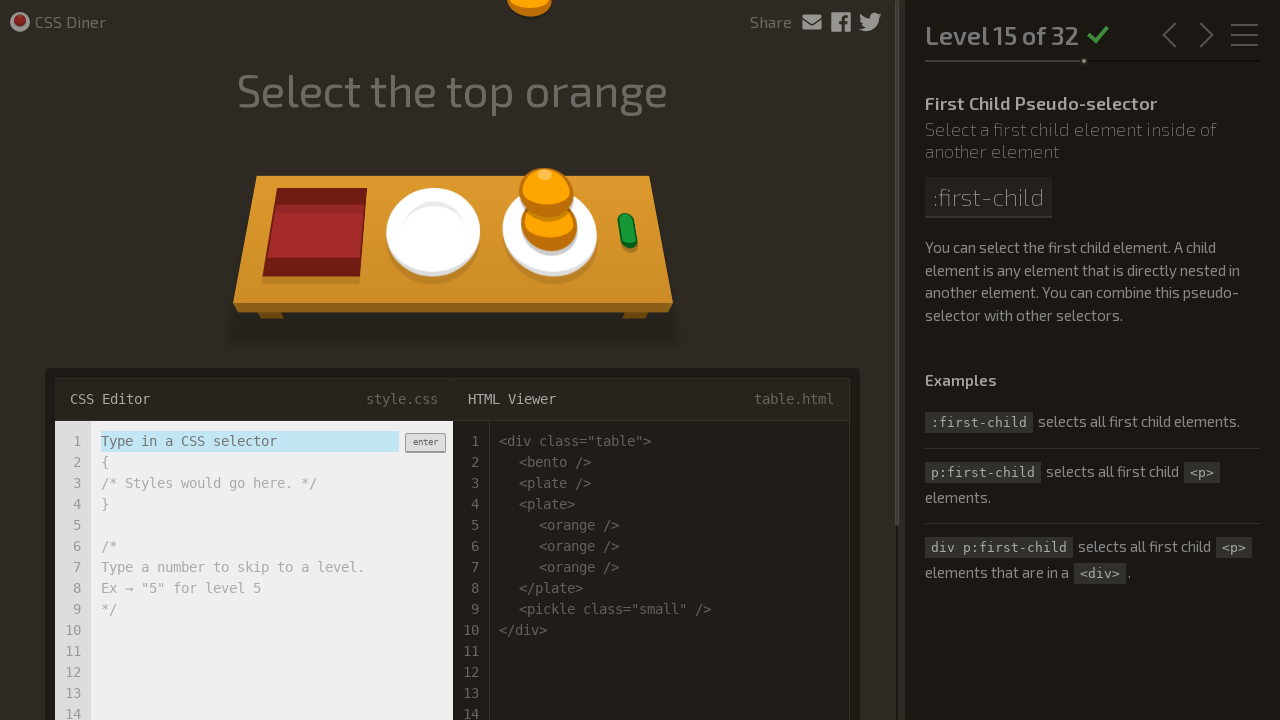

Level 15 marked as completed
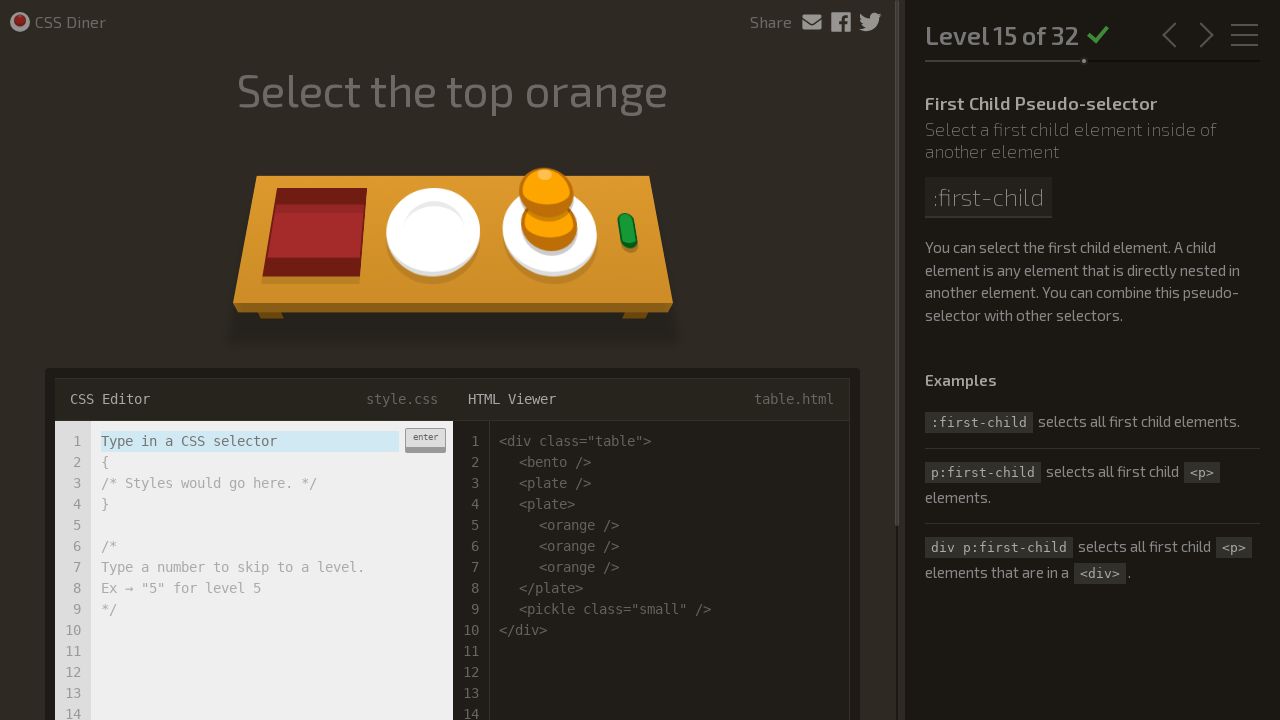

Level 16 loaded
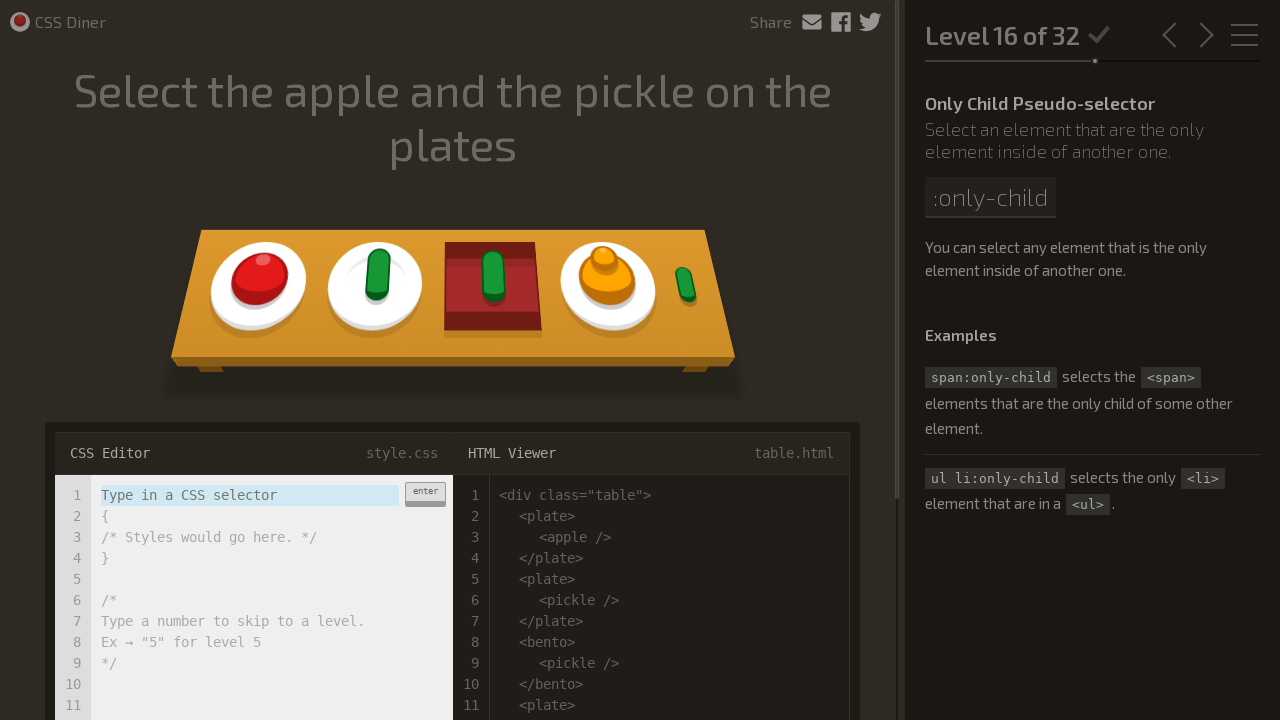

Input field ready for level 16
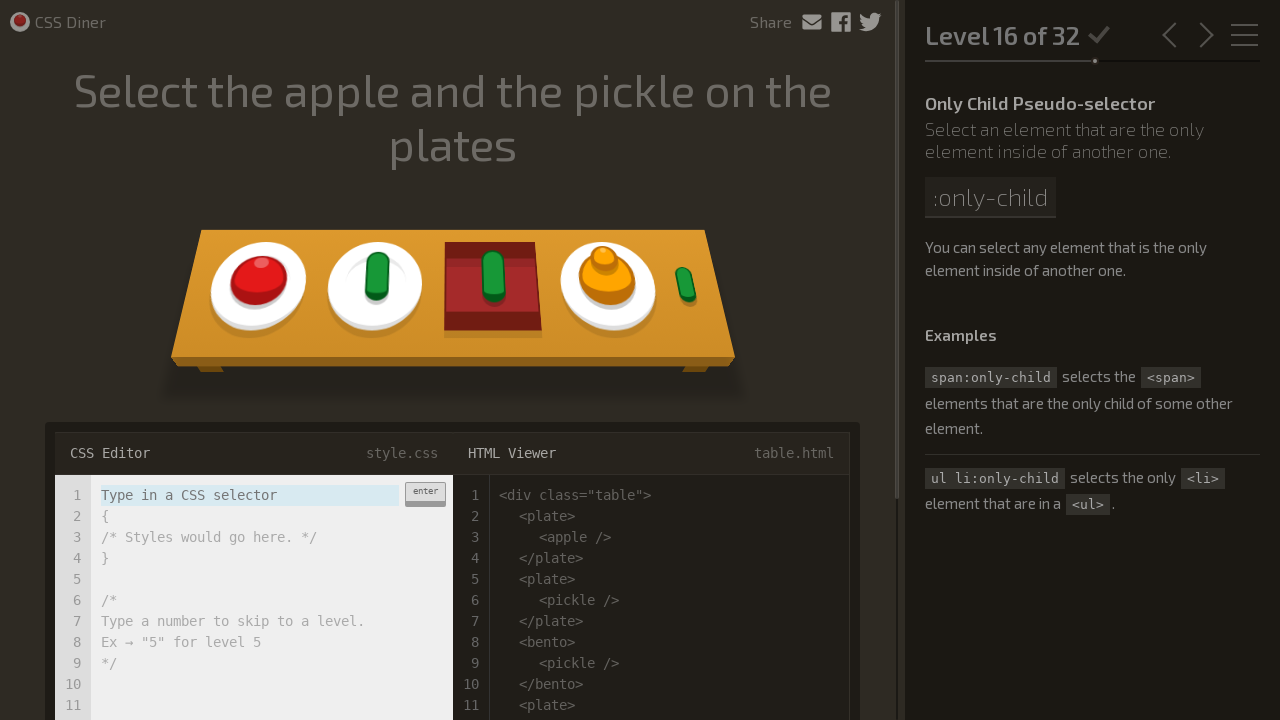

Cleared input field for level 16 on input[type='text']
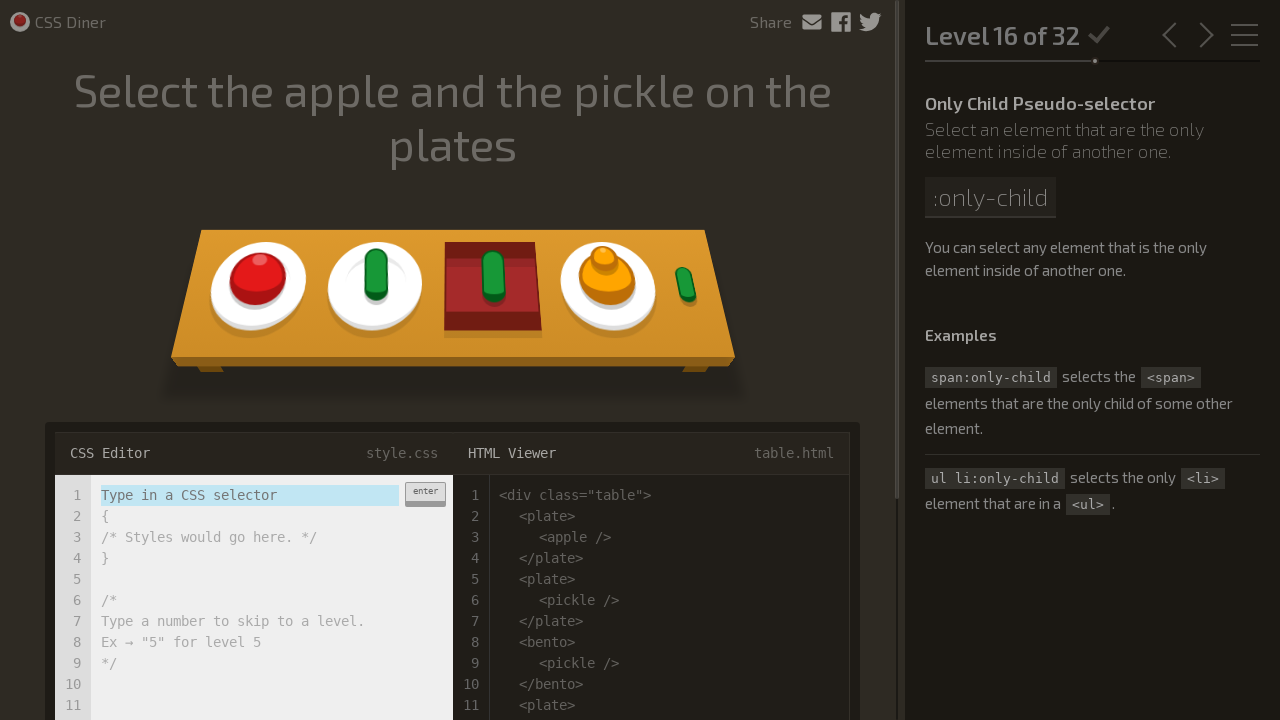

Entered CSS selector 'plate apple:only-child, plate pickle:only-child' for level 16 on input[type='text']
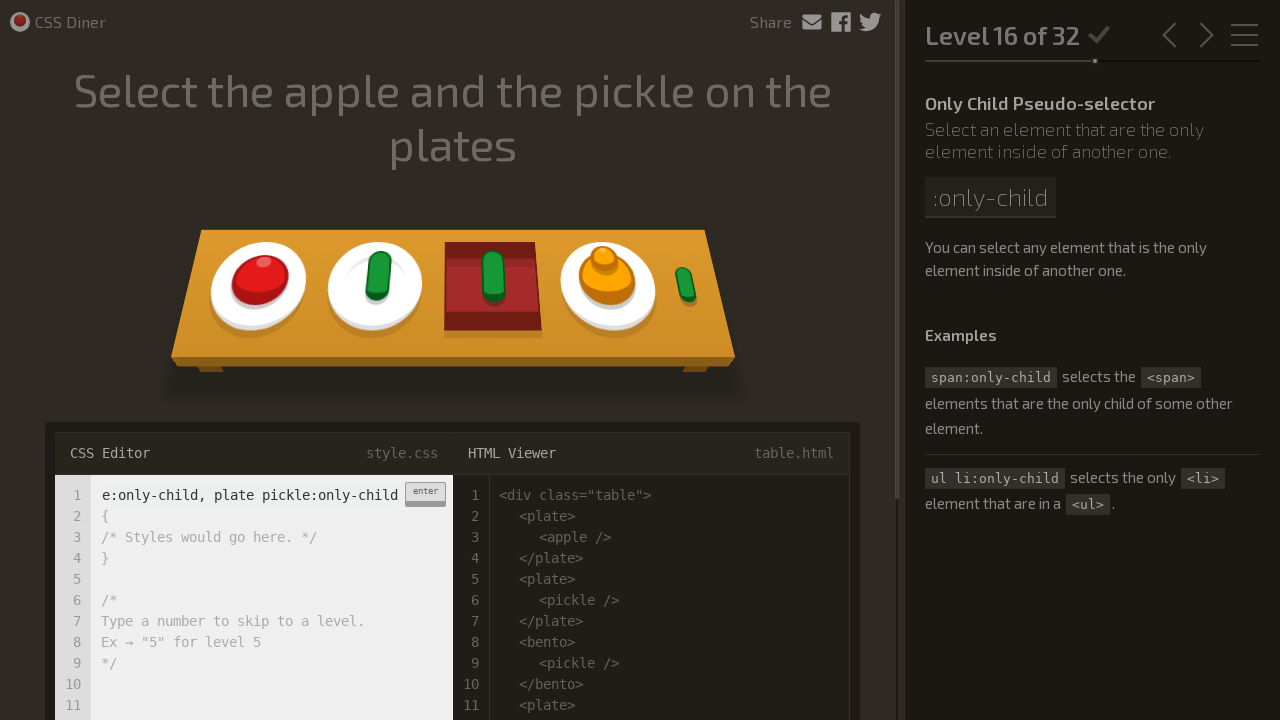

Submitted solution for level 16 at (425, 494) on div.enter-button
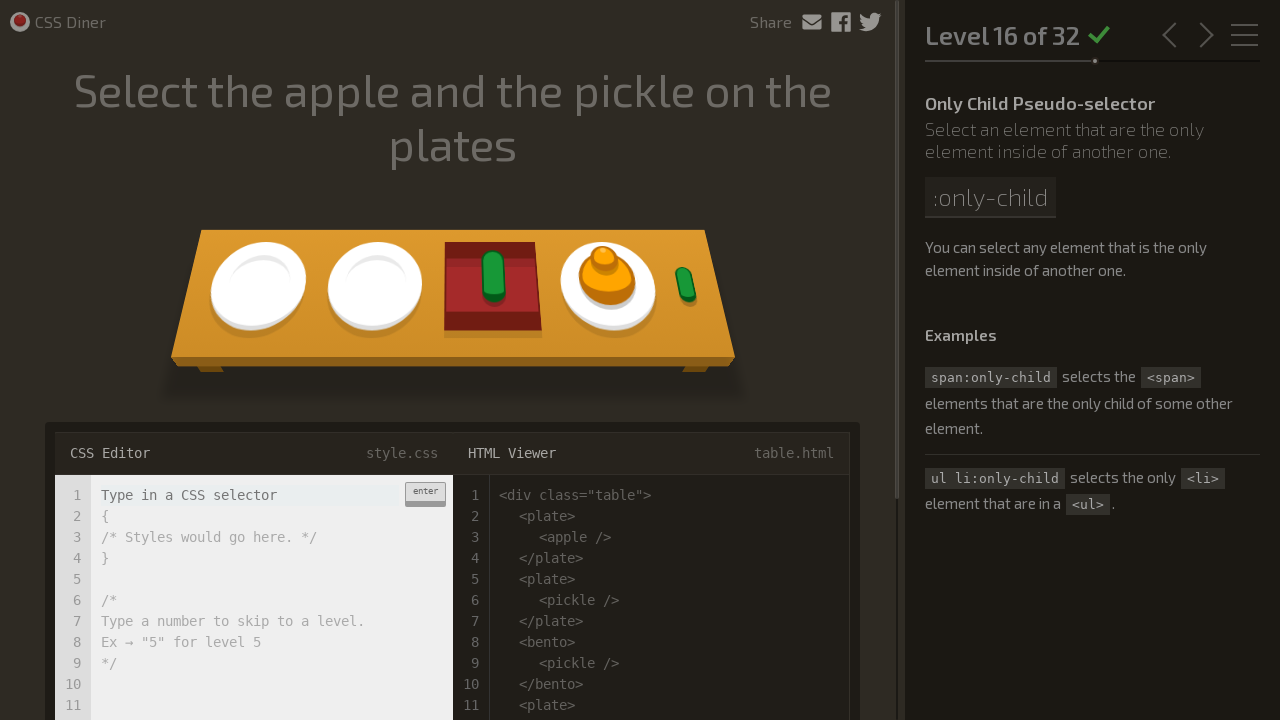

Level 16 marked as completed
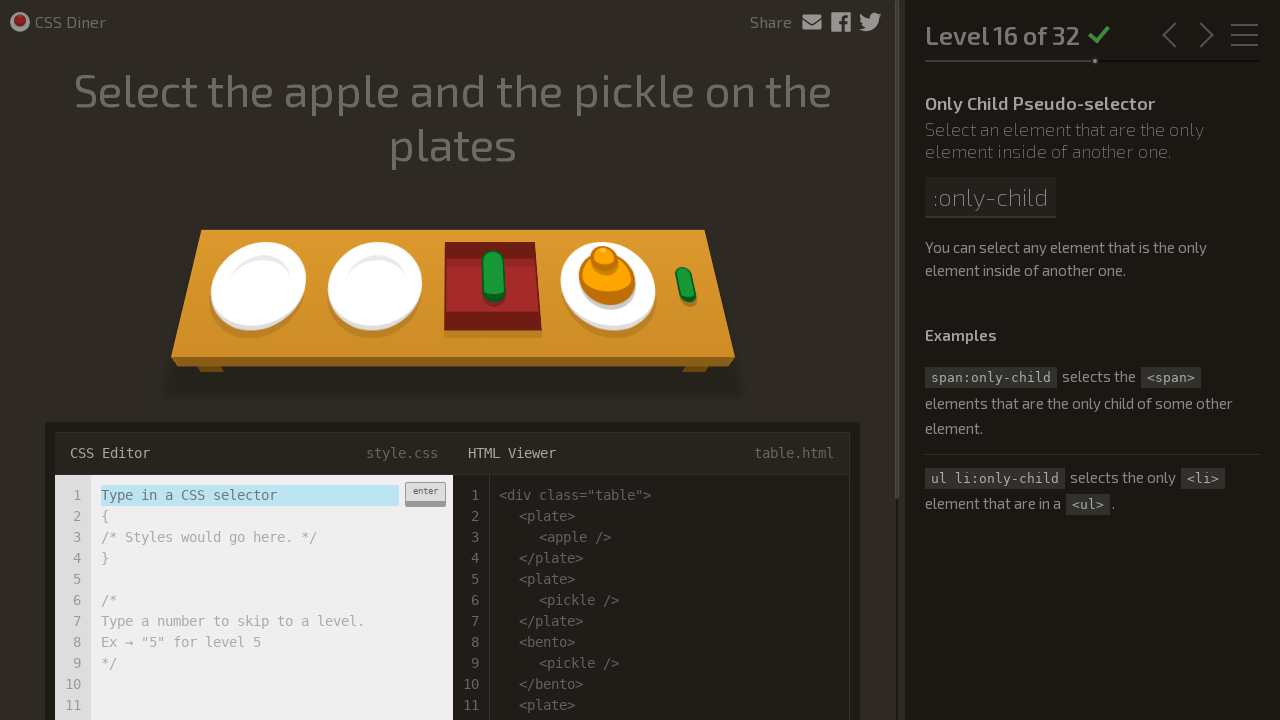

Level 17 loaded
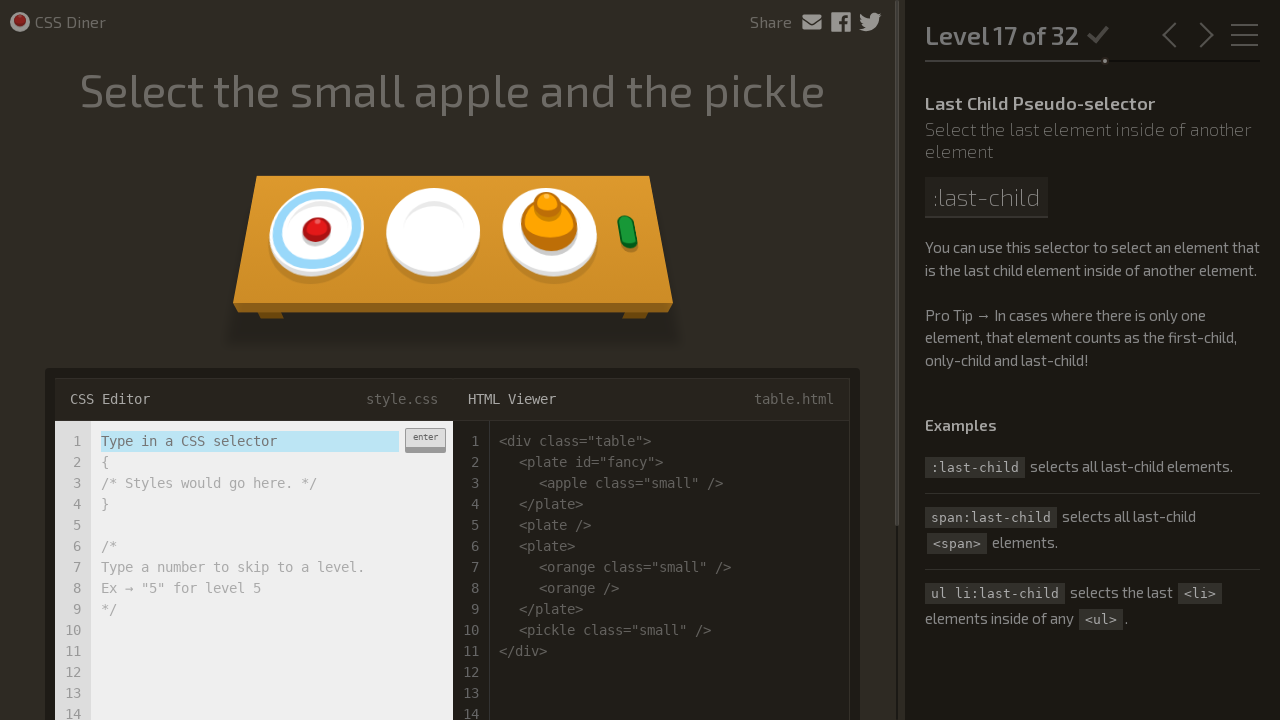

Input field ready for level 17
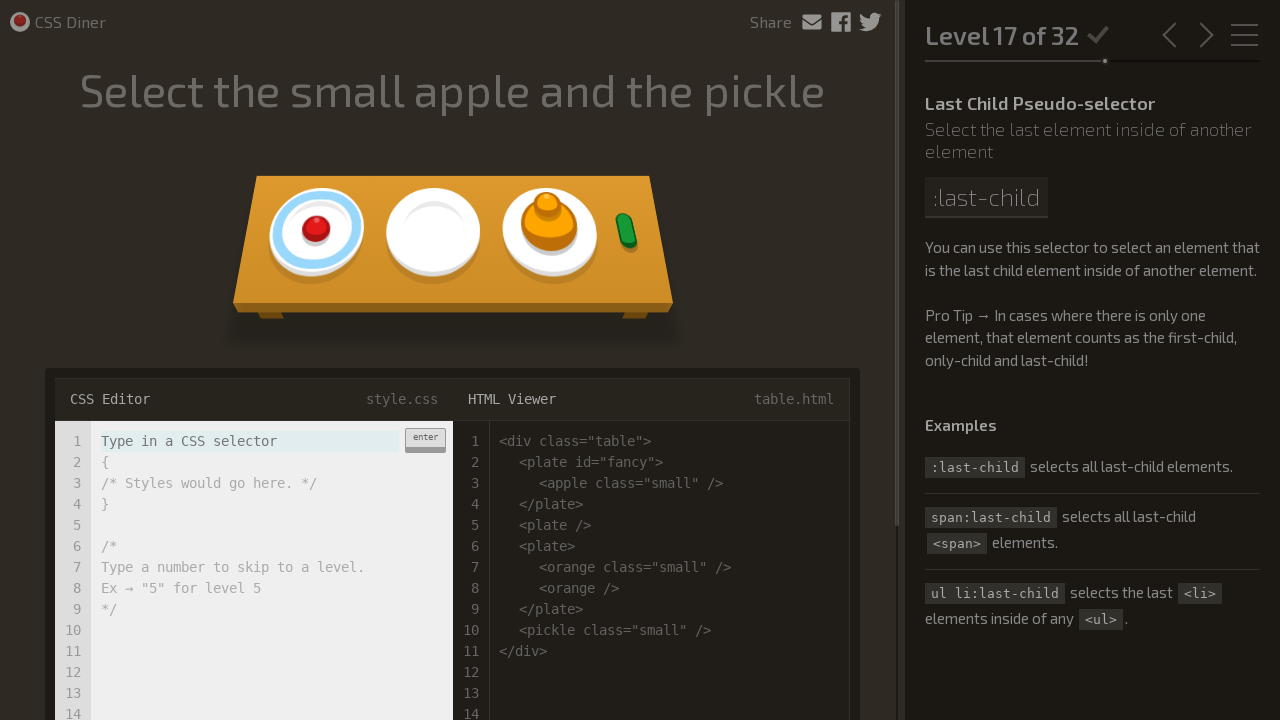

Cleared input field for level 17 on input[type='text']
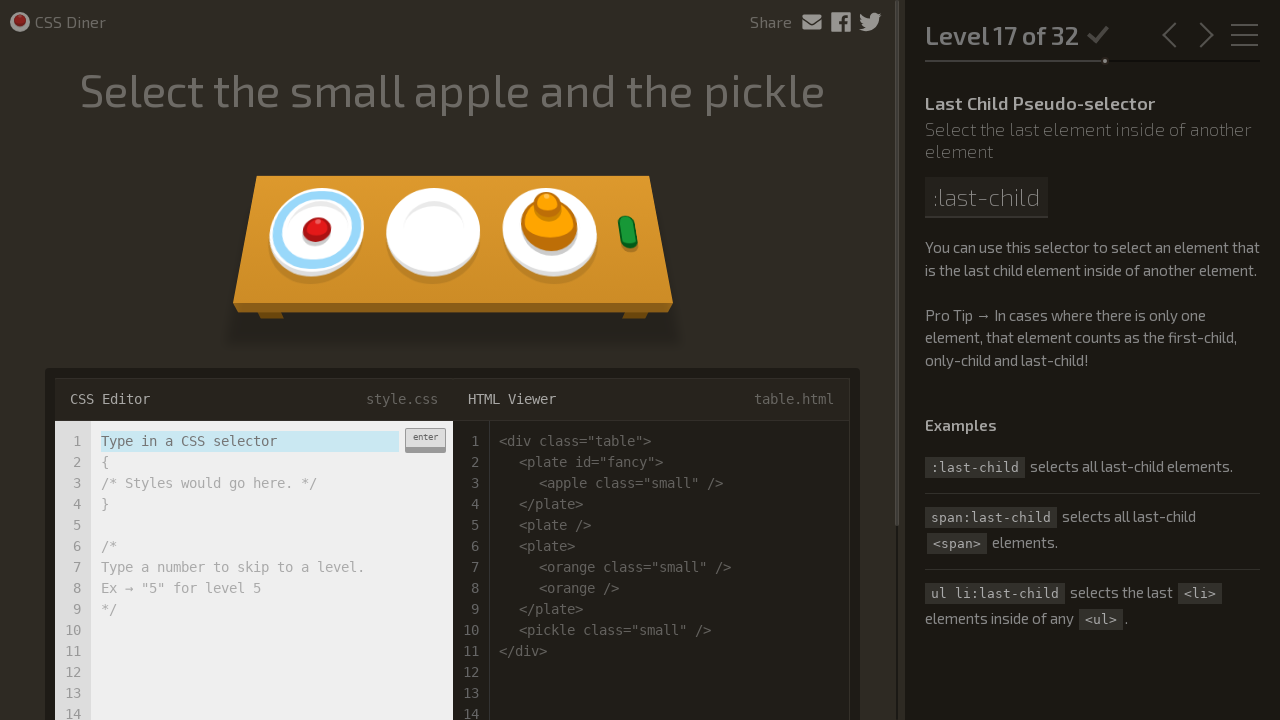

Entered CSS selector 'apple:last-child, pickle:last-child' for level 17 on input[type='text']
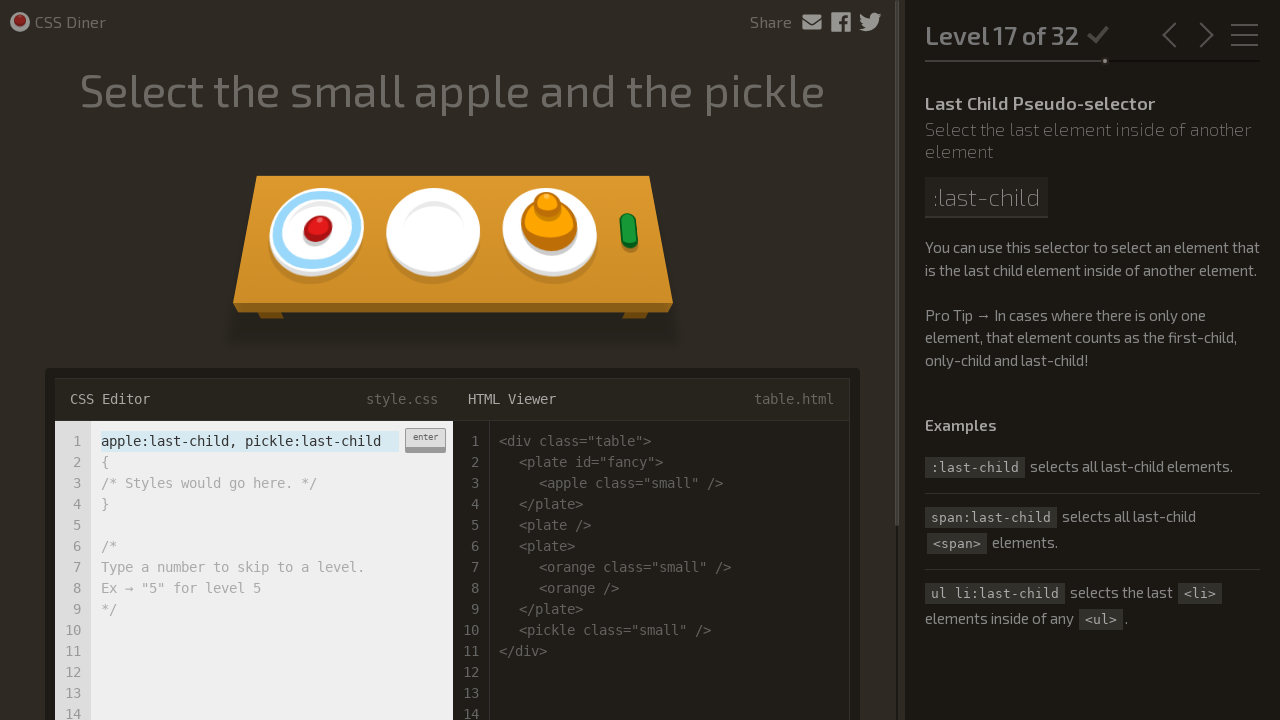

Submitted solution for level 17 at (425, 440) on div.enter-button
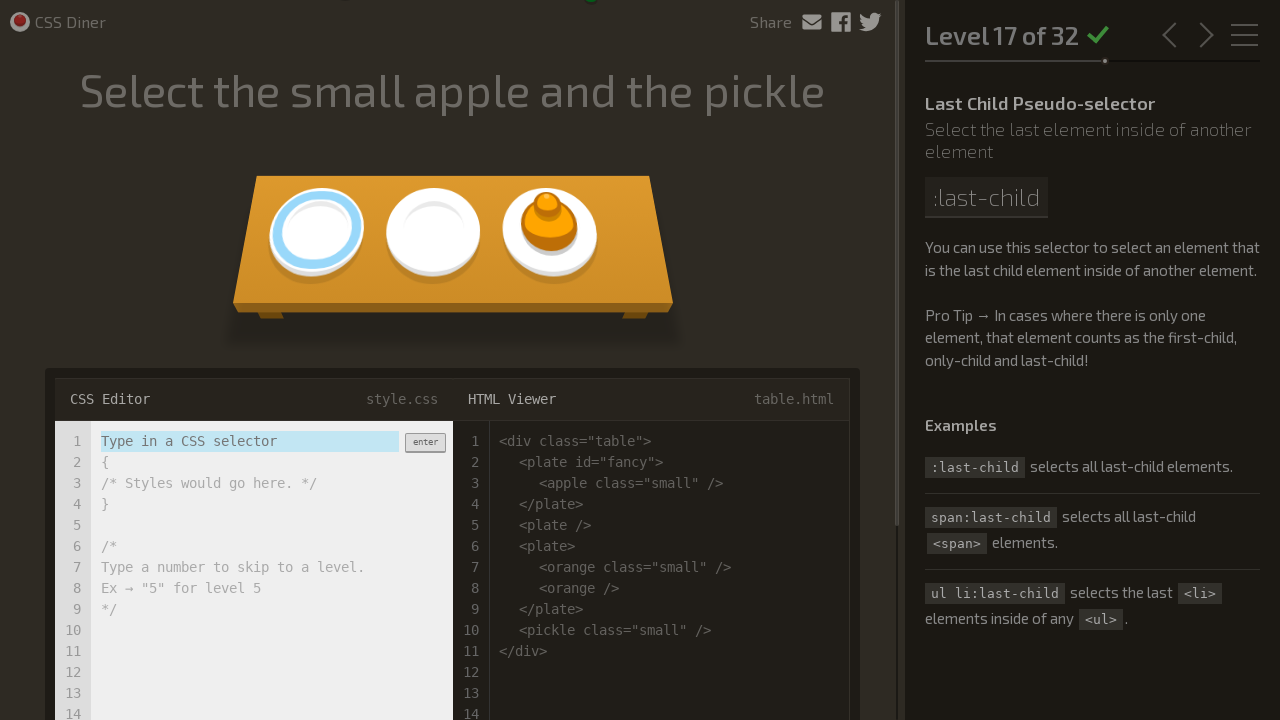

Level 17 marked as completed
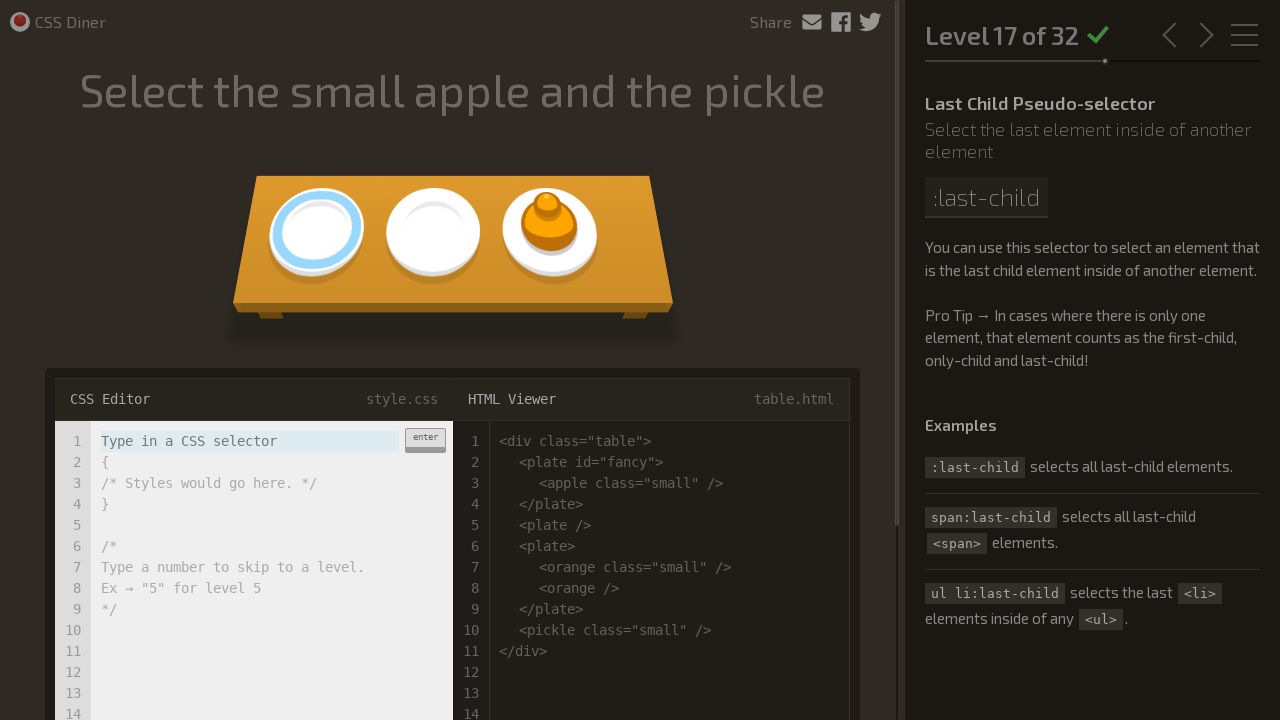

Level 18 loaded
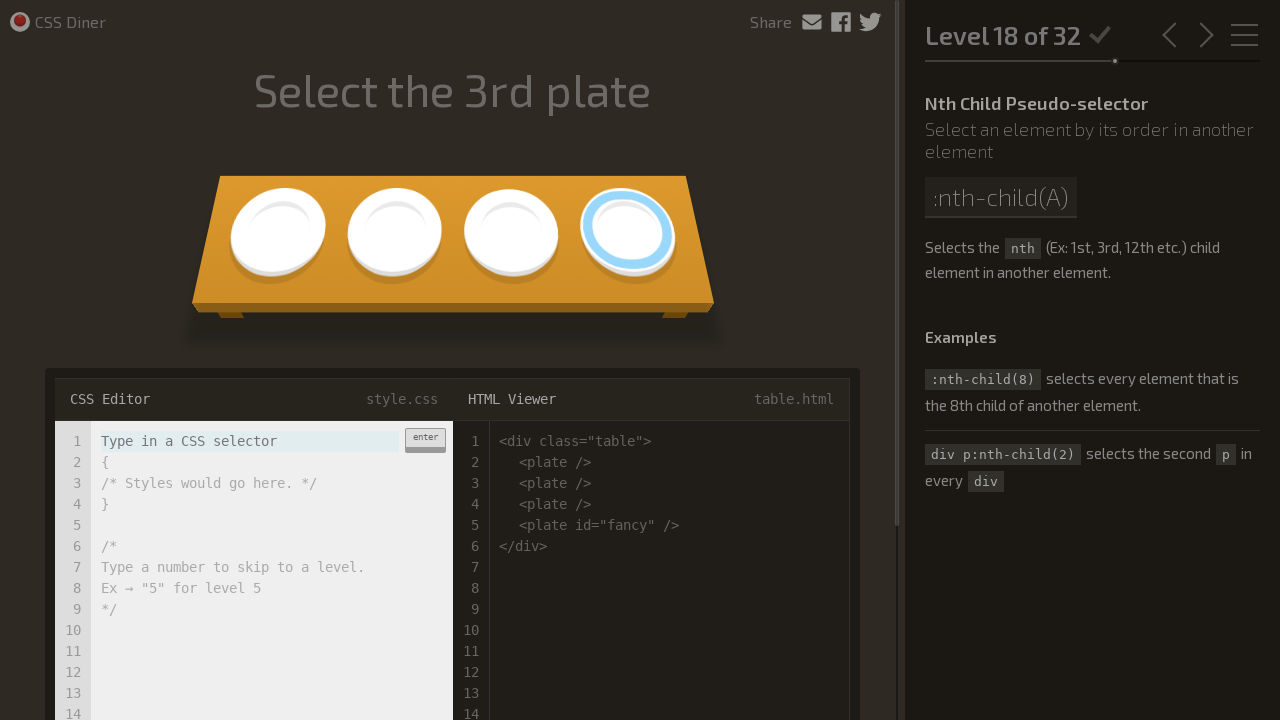

Input field ready for level 18
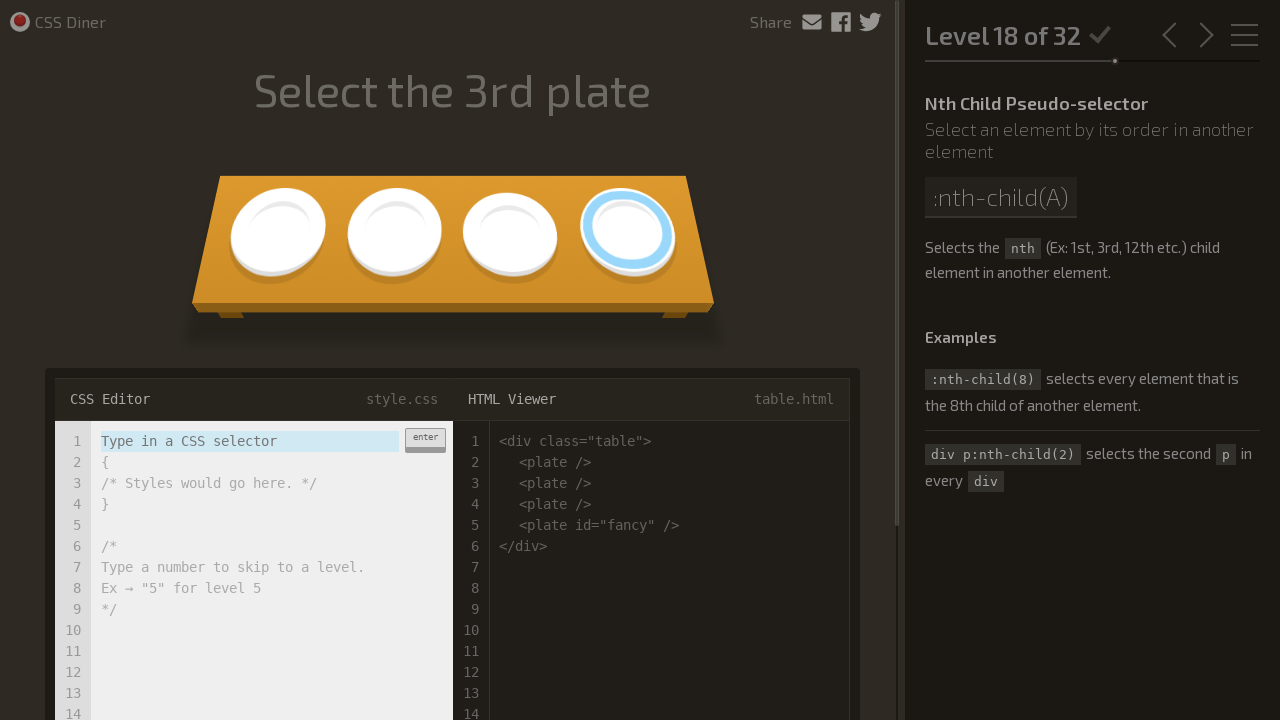

Cleared input field for level 18 on input[type='text']
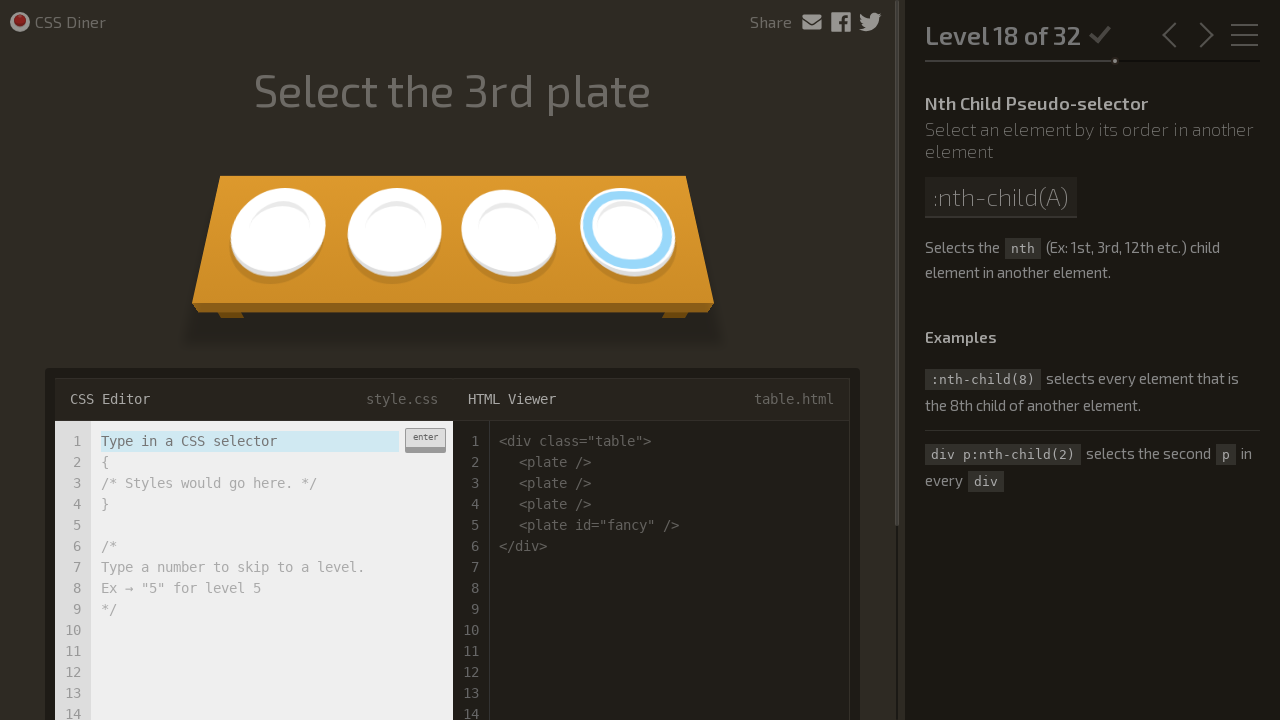

Entered CSS selector 'plate:nth-child(3)' for level 18 on input[type='text']
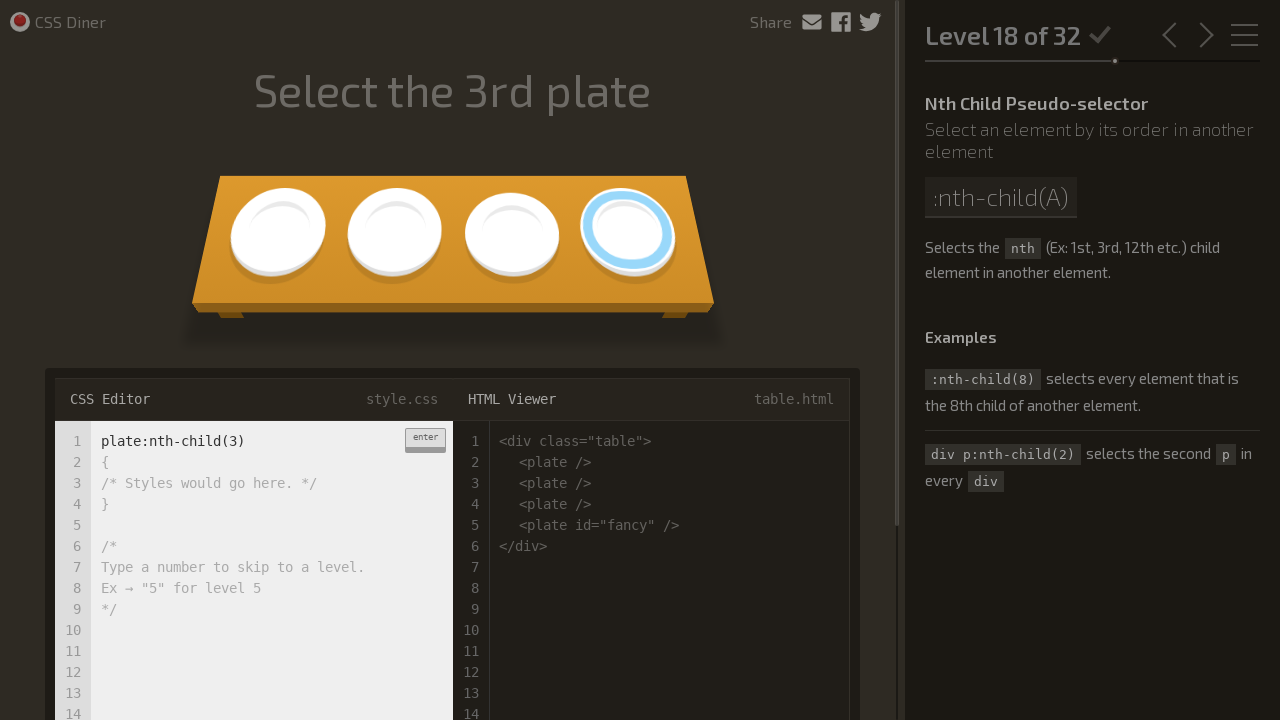

Submitted solution for level 18 at (425, 440) on div.enter-button
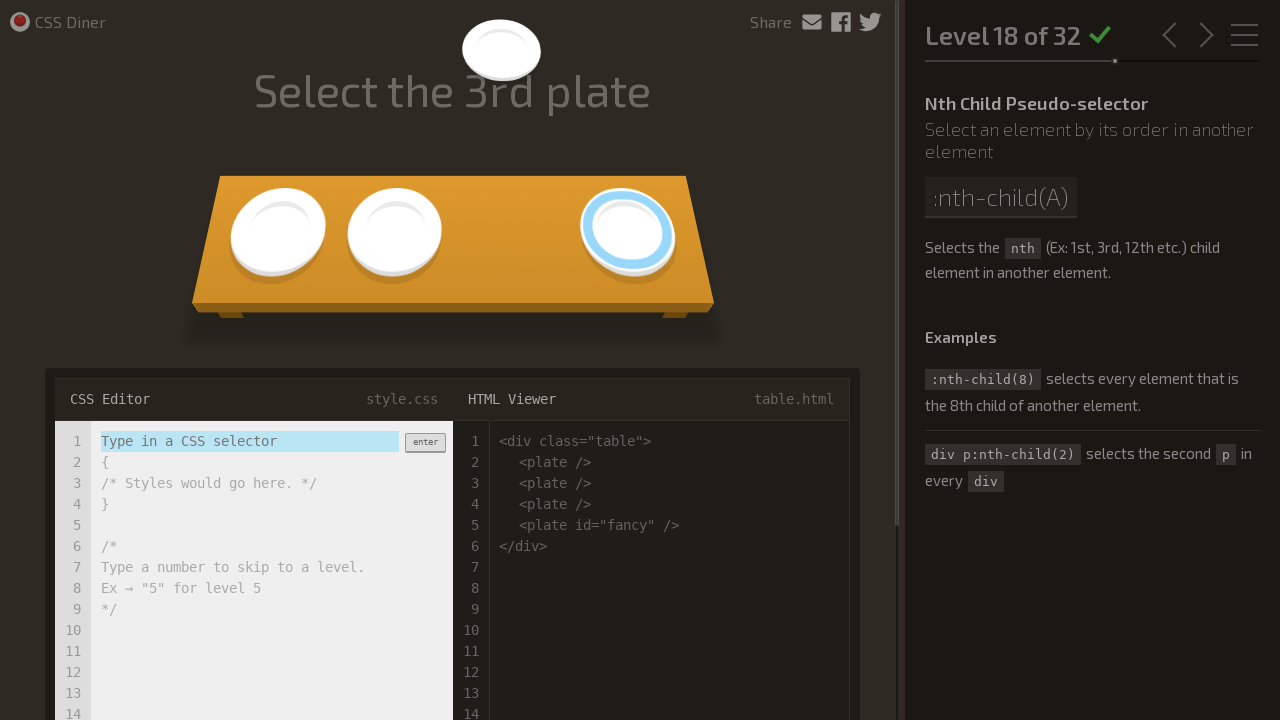

Level 18 marked as completed
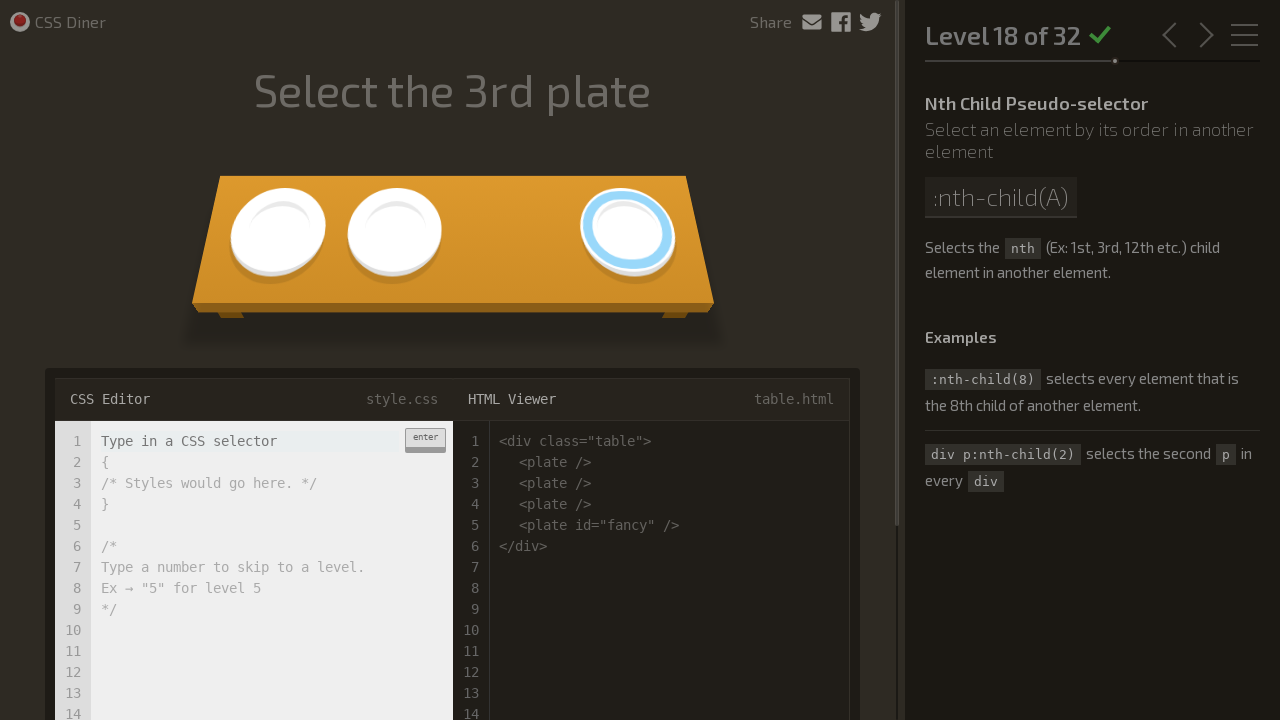

Level 19 loaded
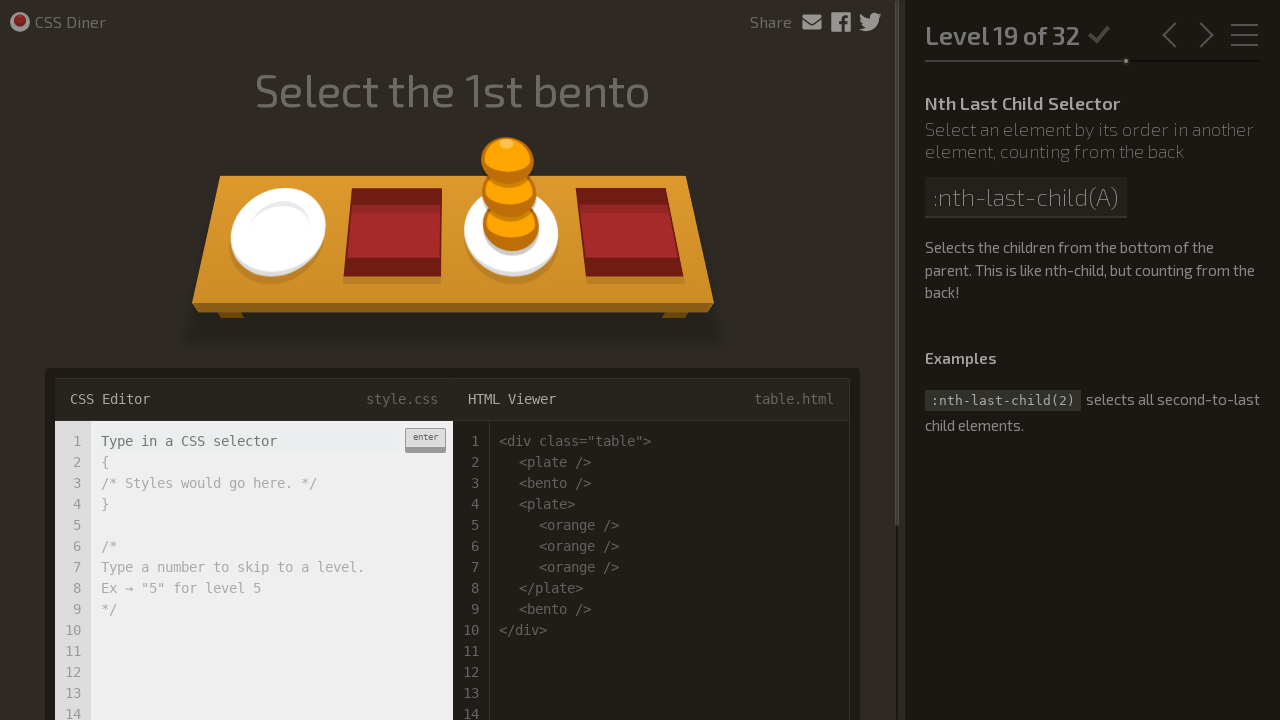

Input field ready for level 19
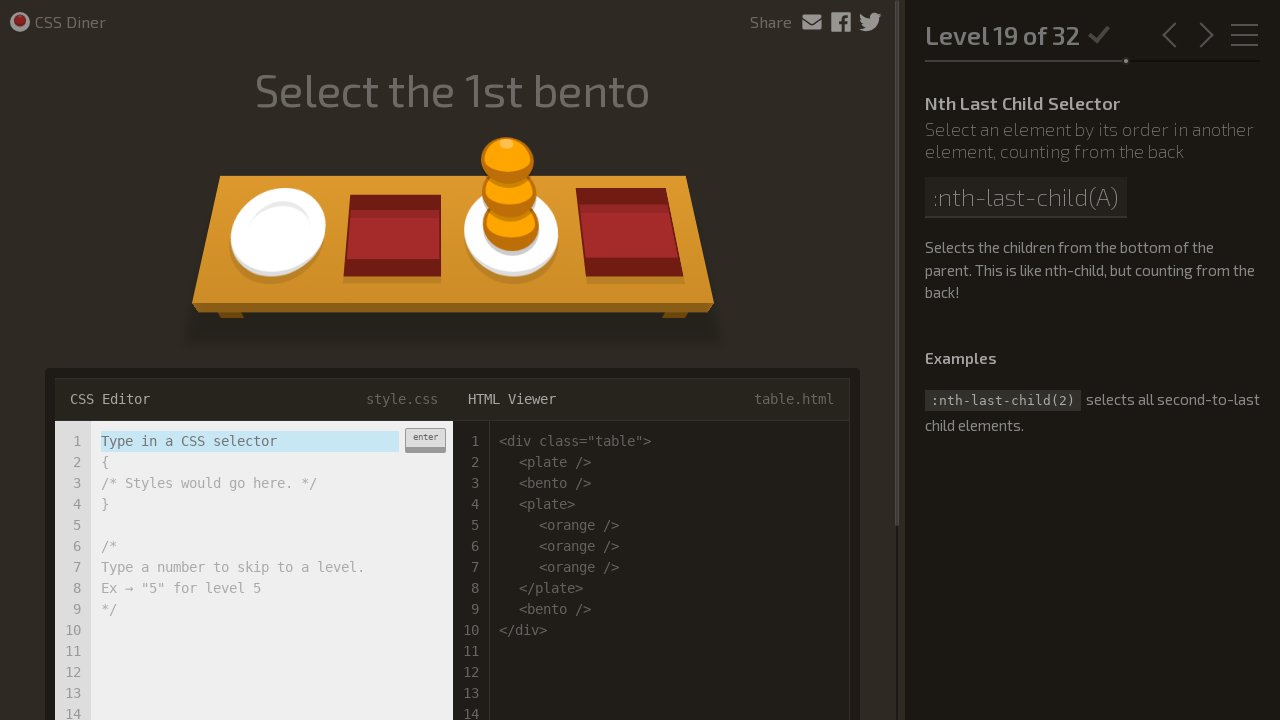

Cleared input field for level 19 on input[type='text']
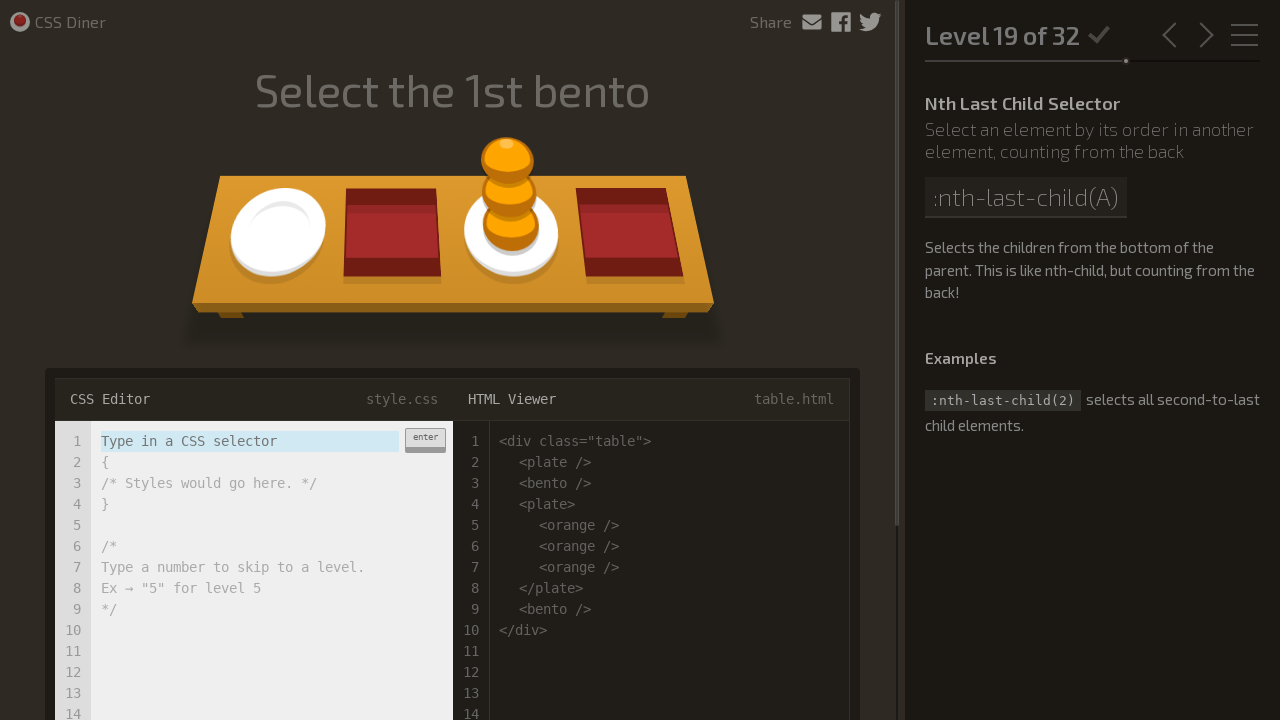

Entered CSS selector 'bento:nth-last-child(3)' for level 19 on input[type='text']
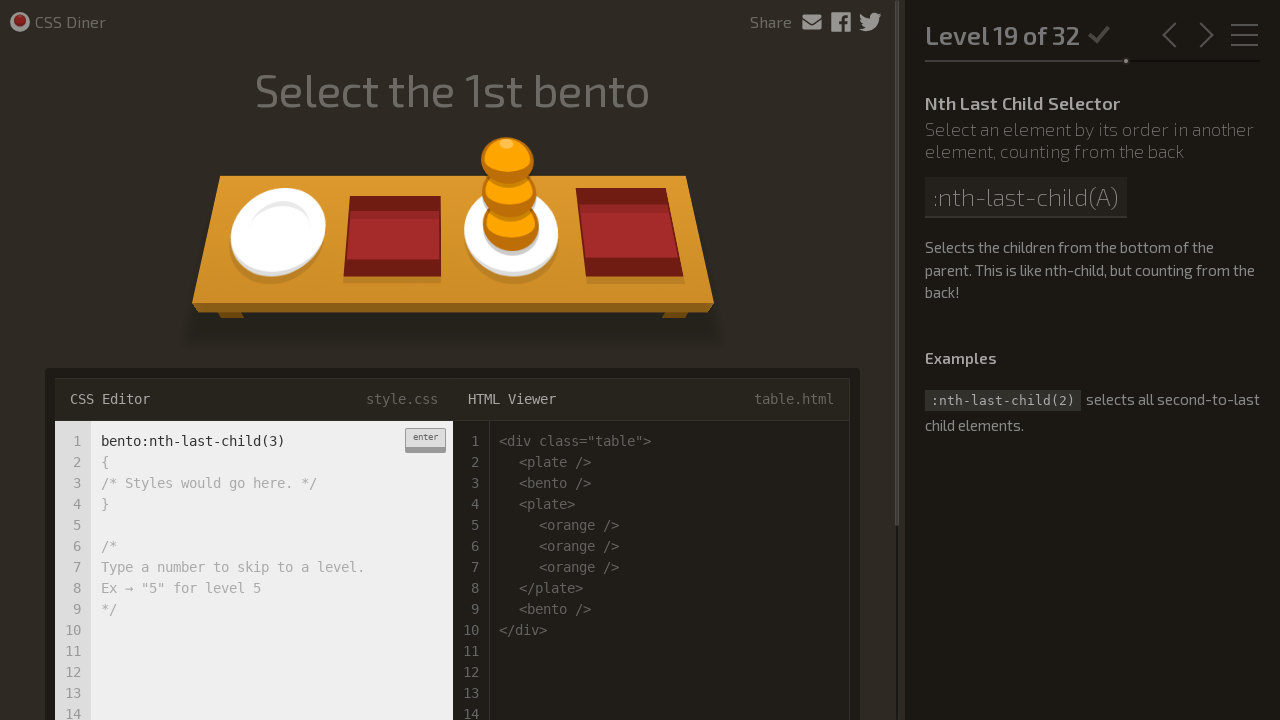

Submitted solution for level 19 at (425, 440) on div.enter-button
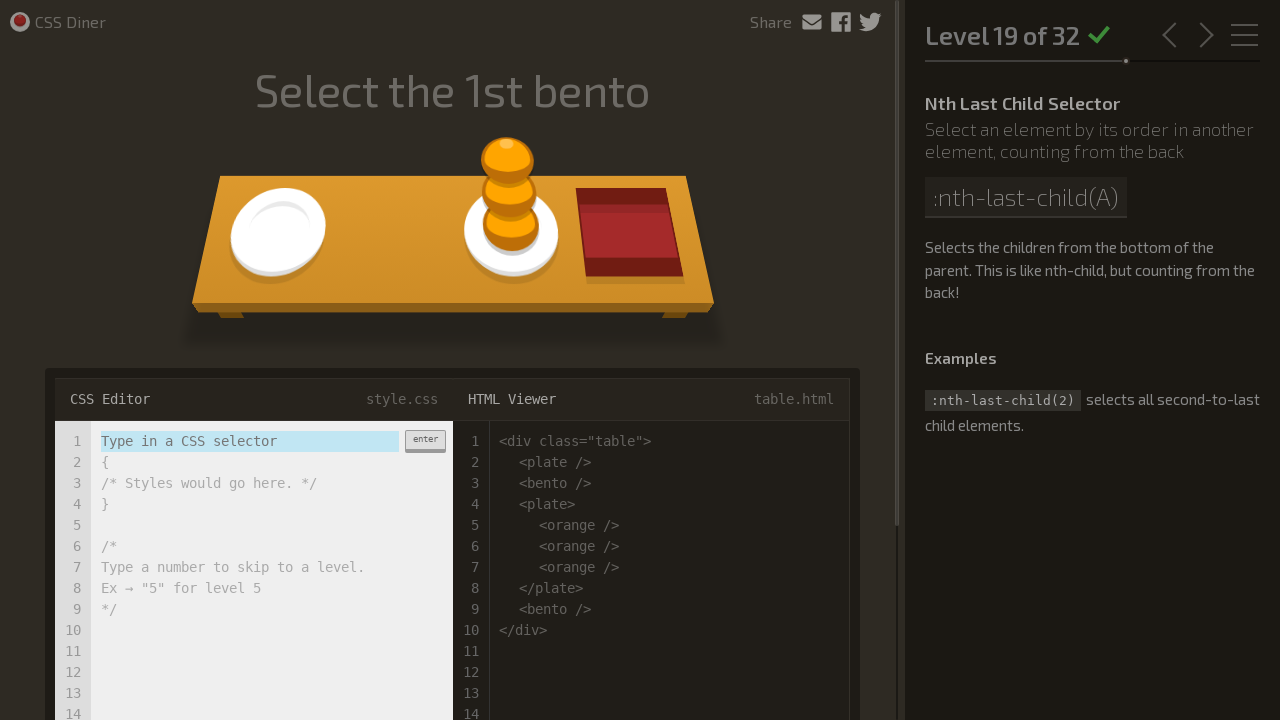

Level 19 marked as completed
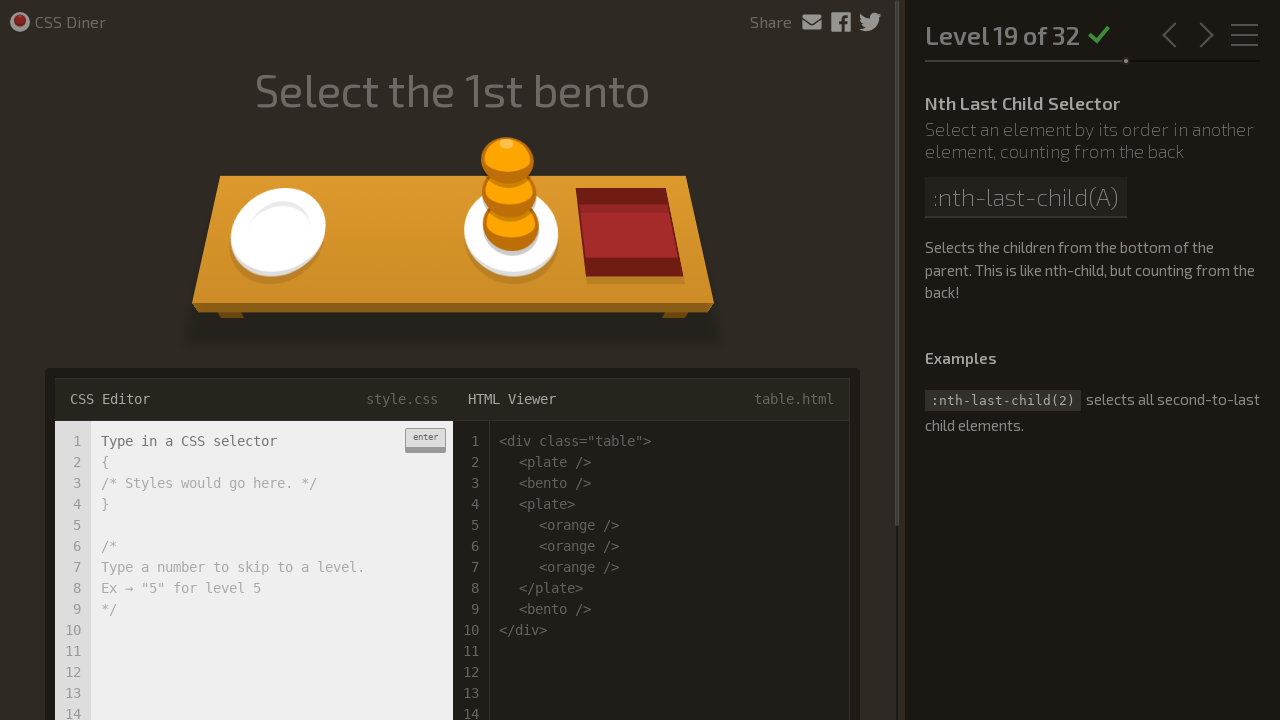

Level 20 loaded
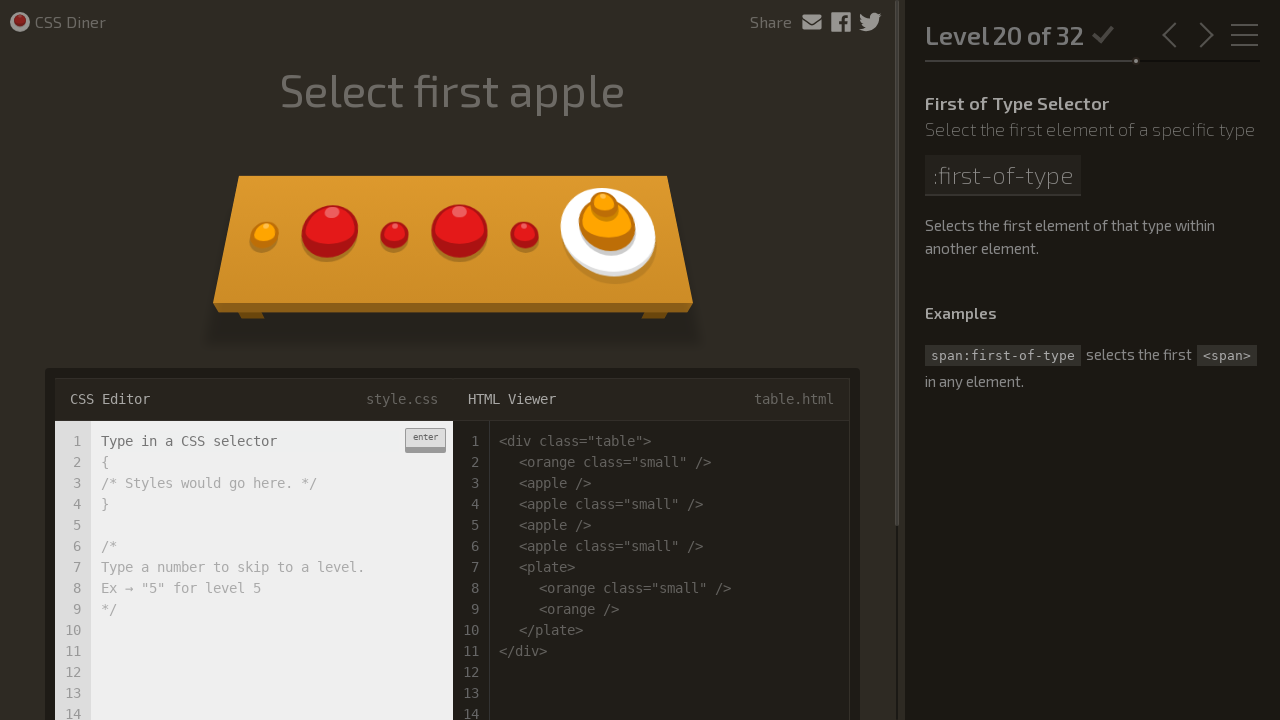

Input field ready for level 20
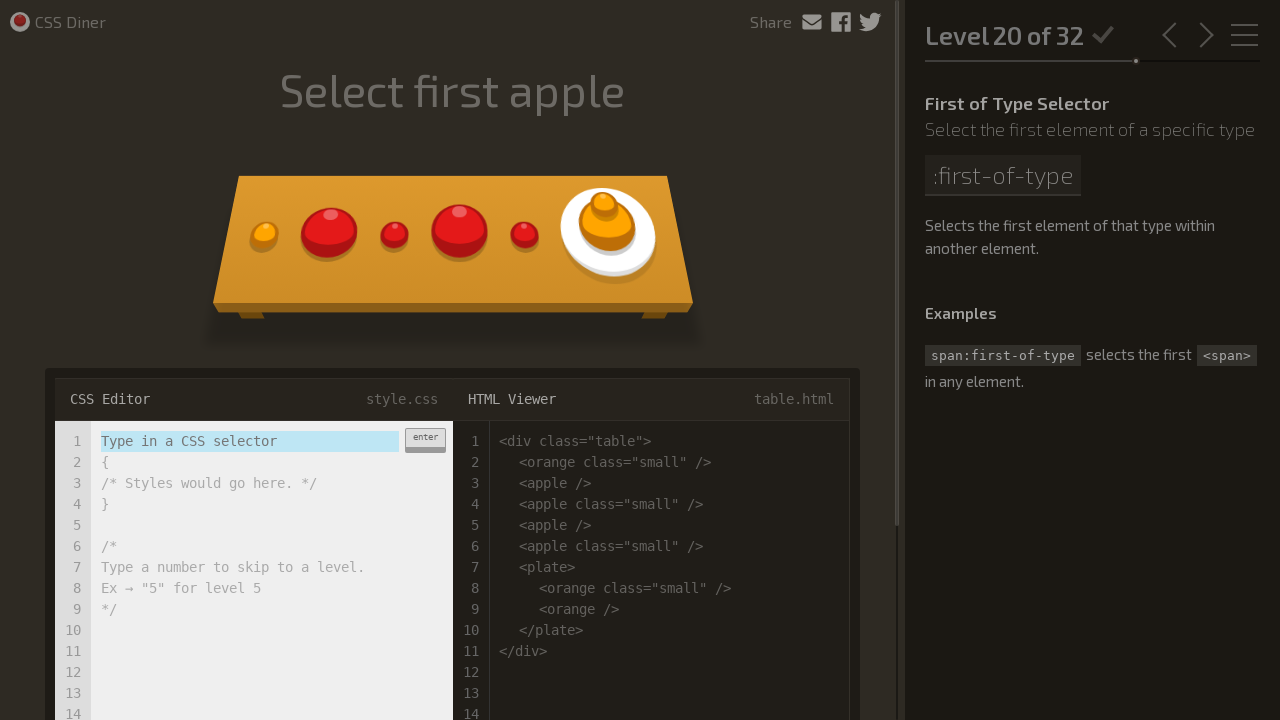

Cleared input field for level 20 on input[type='text']
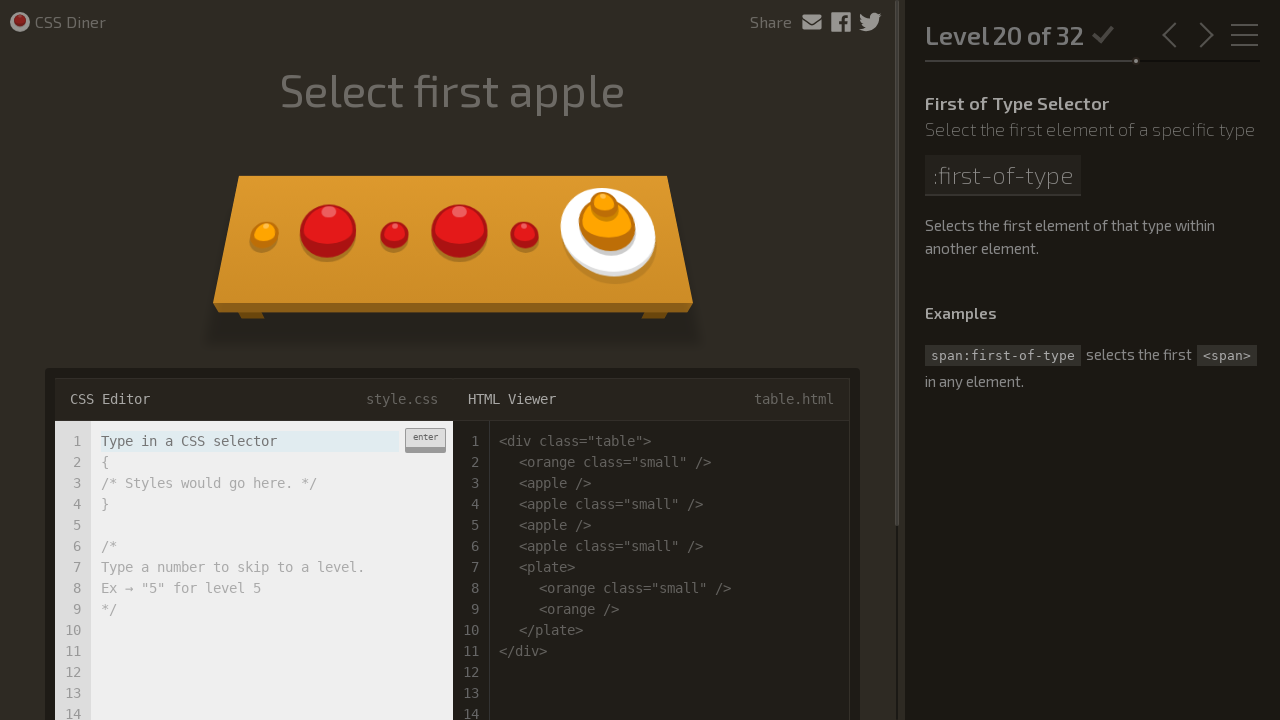

Entered CSS selector 'apple:first-of-type' for level 20 on input[type='text']
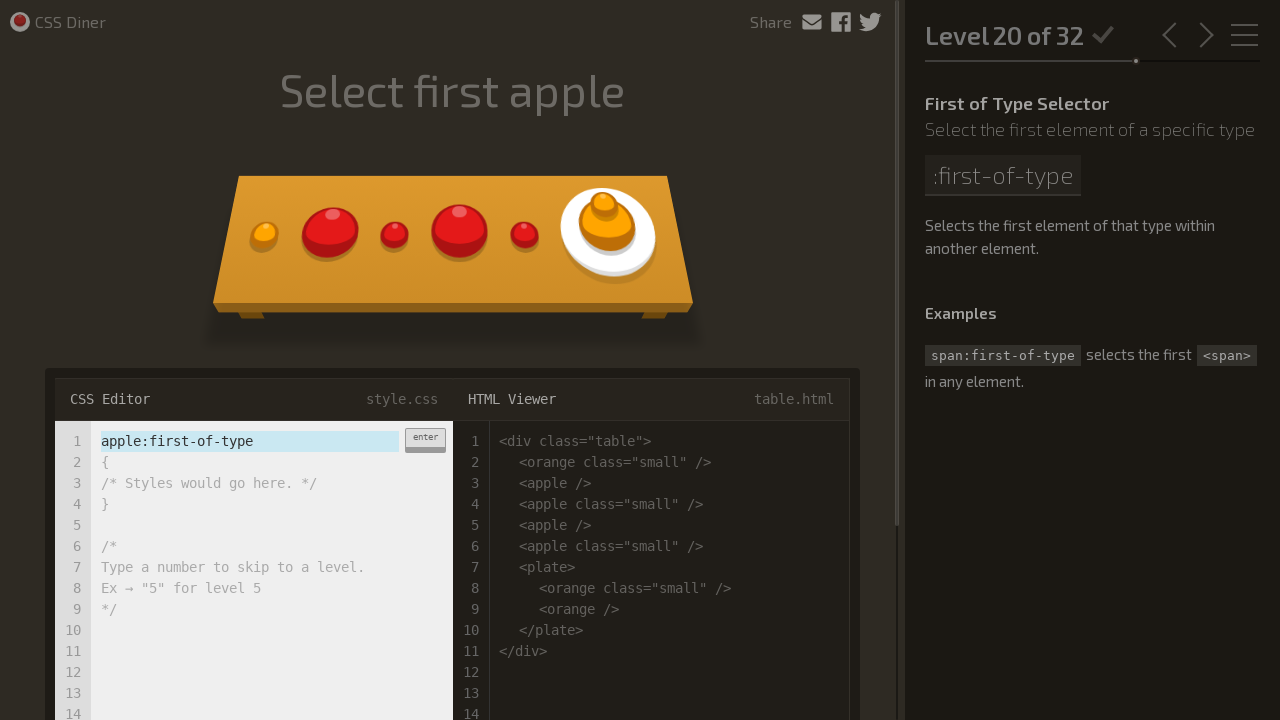

Submitted solution for level 20 at (425, 440) on div.enter-button
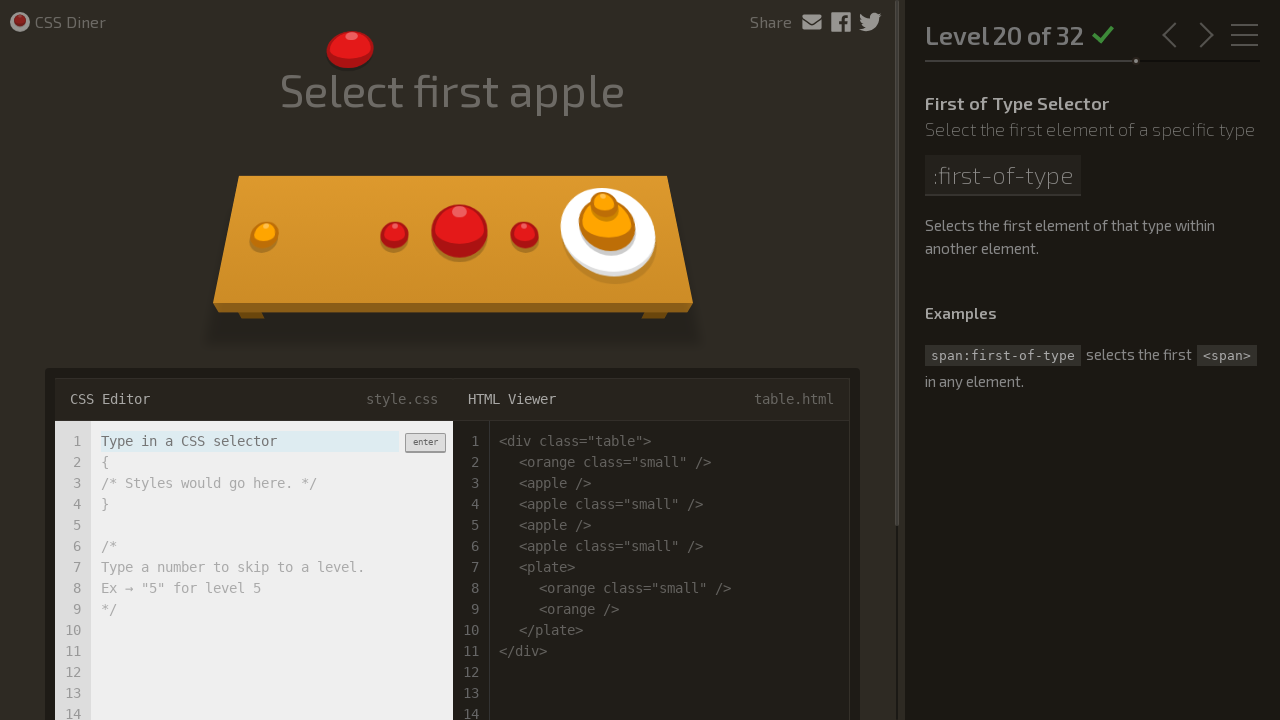

Level 20 marked as completed
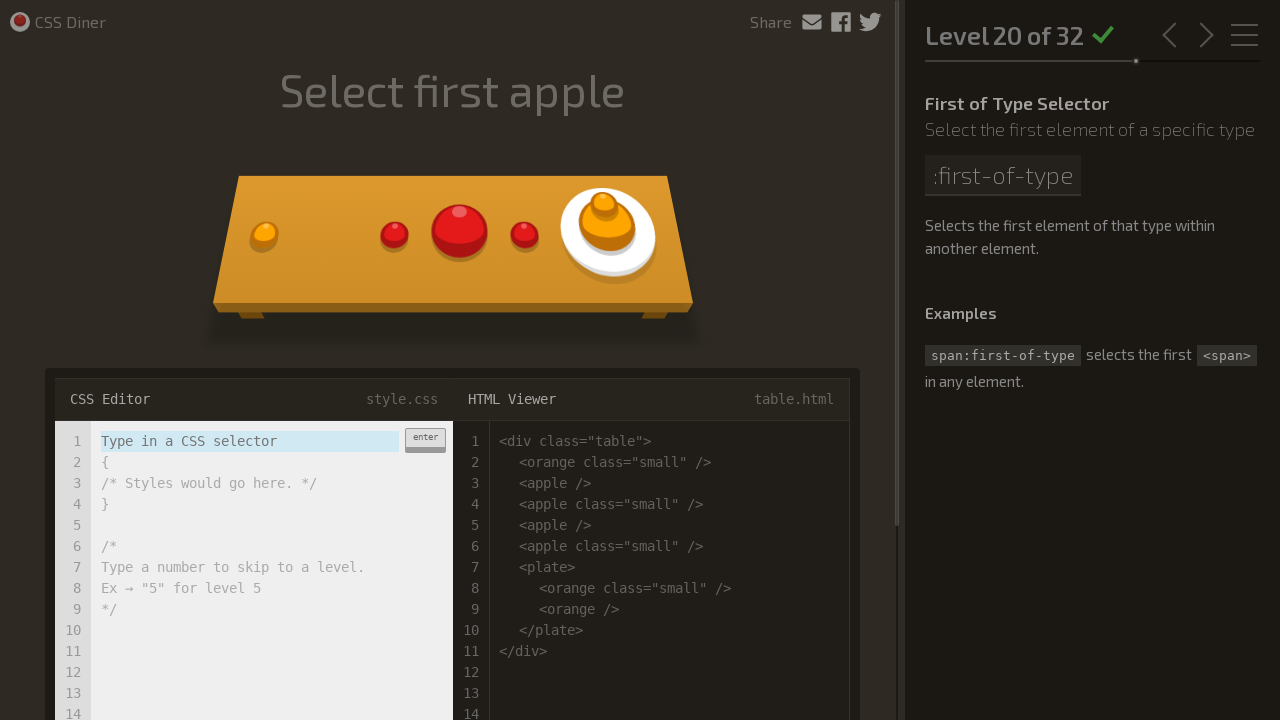

Level 21 loaded
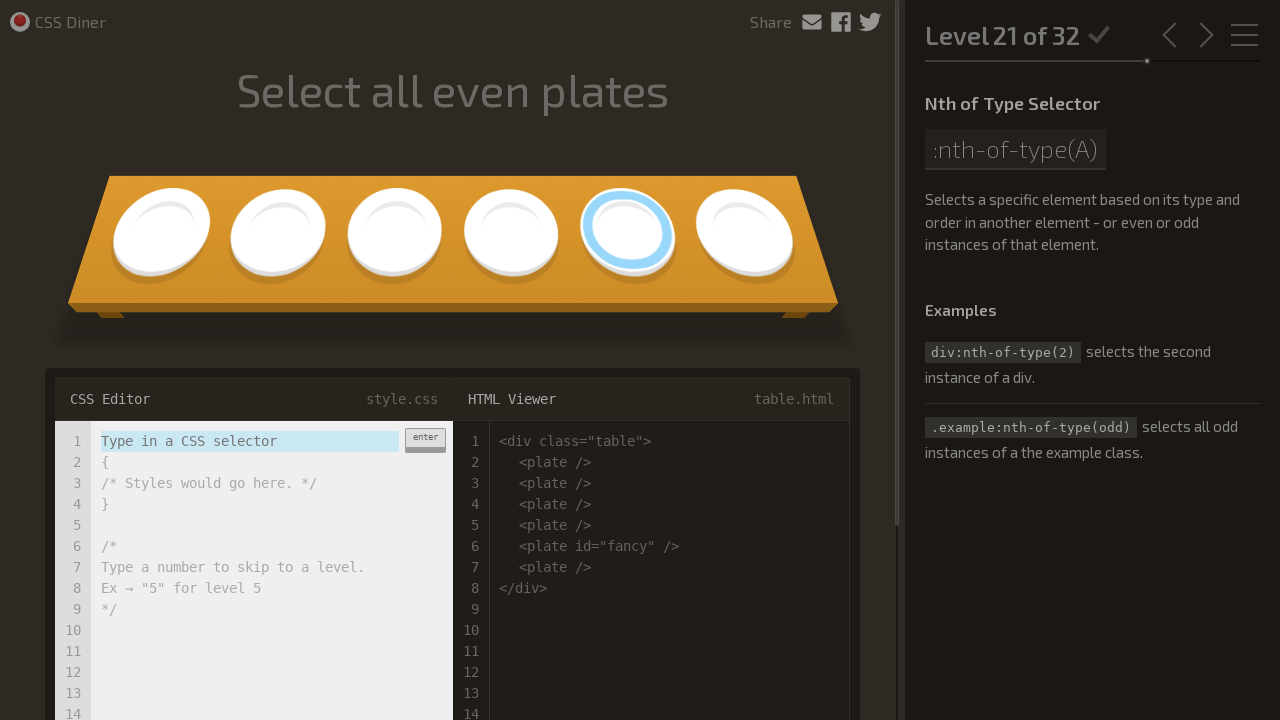

Input field ready for level 21
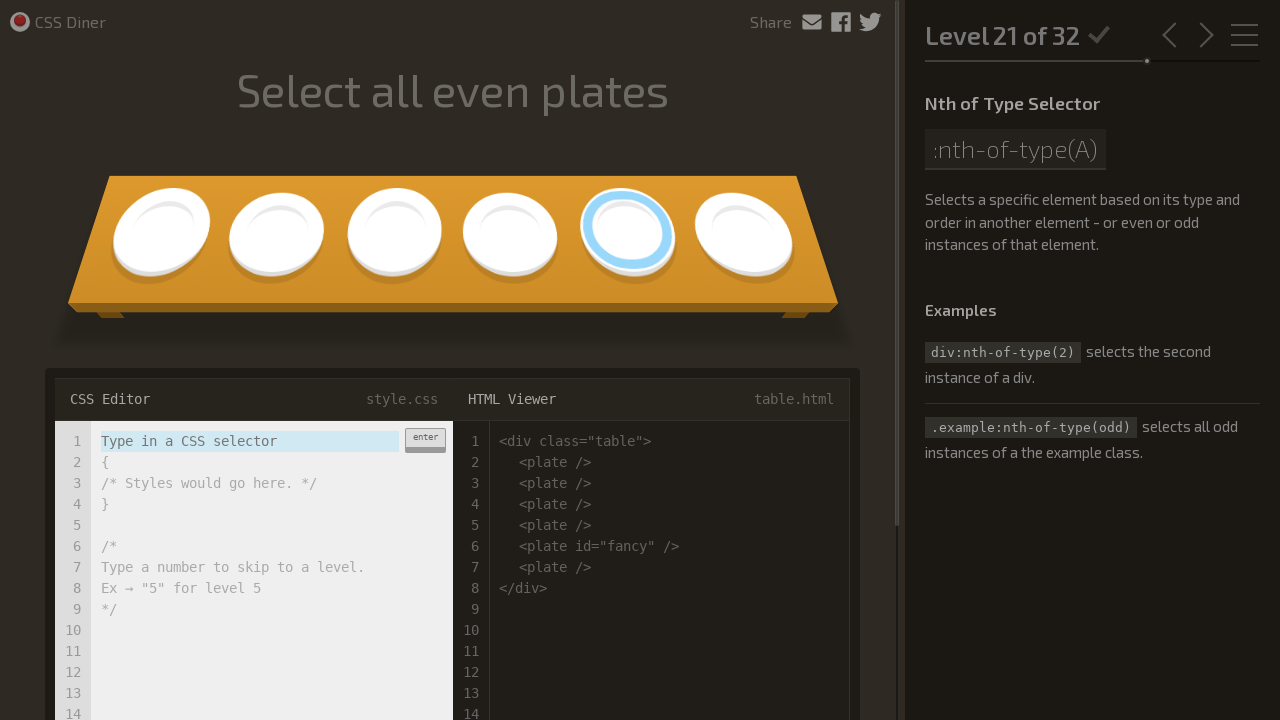

Cleared input field for level 21 on input[type='text']
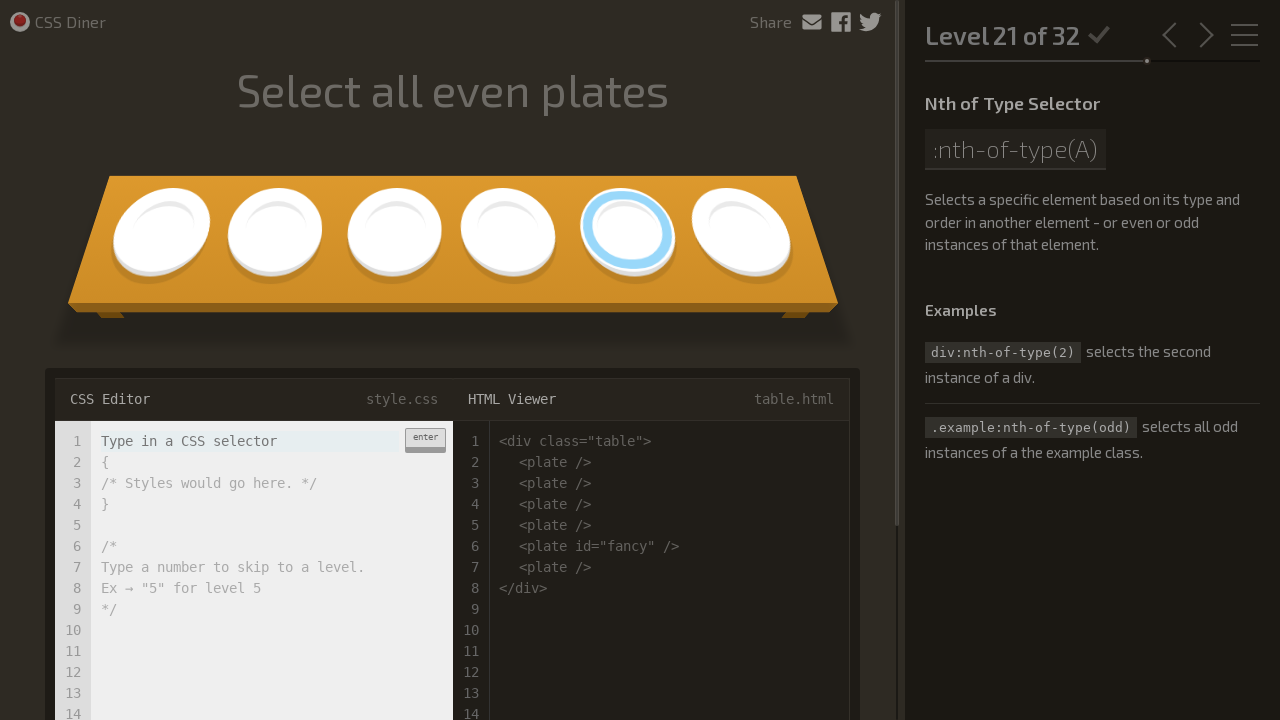

Entered CSS selector 'plate:nth-of-type(even)' for level 21 on input[type='text']
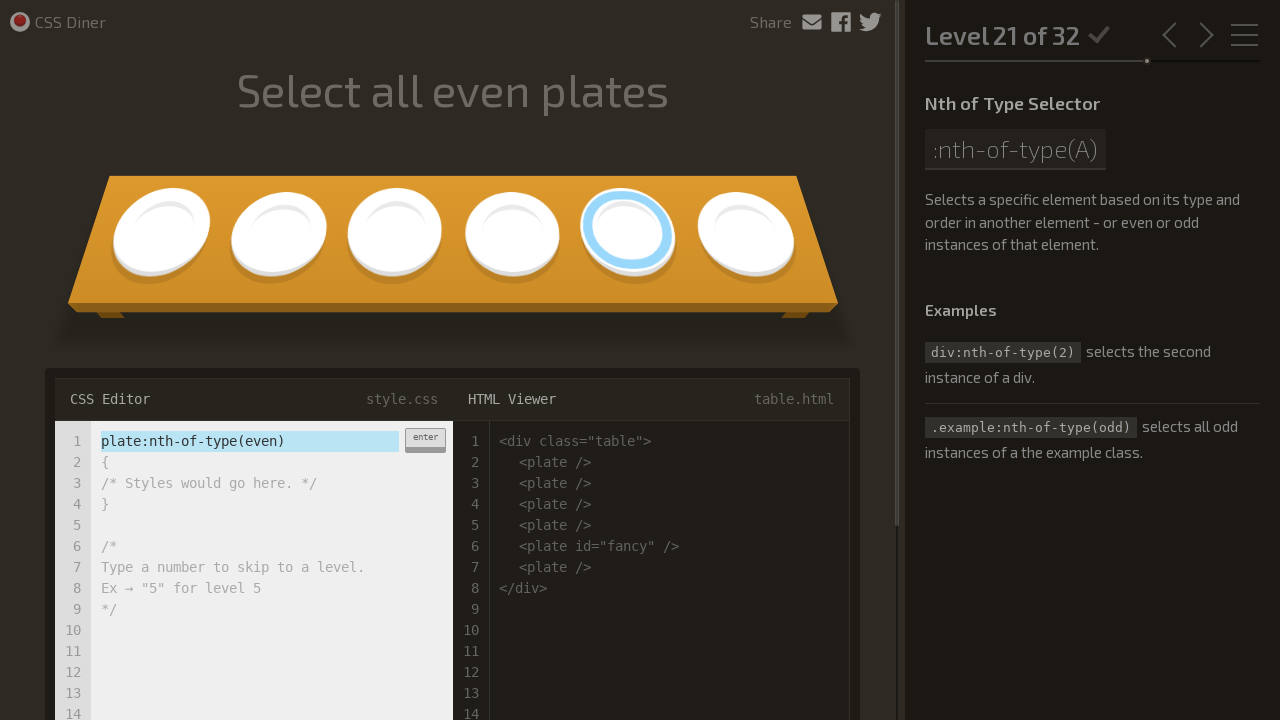

Submitted solution for level 21 at (425, 440) on div.enter-button
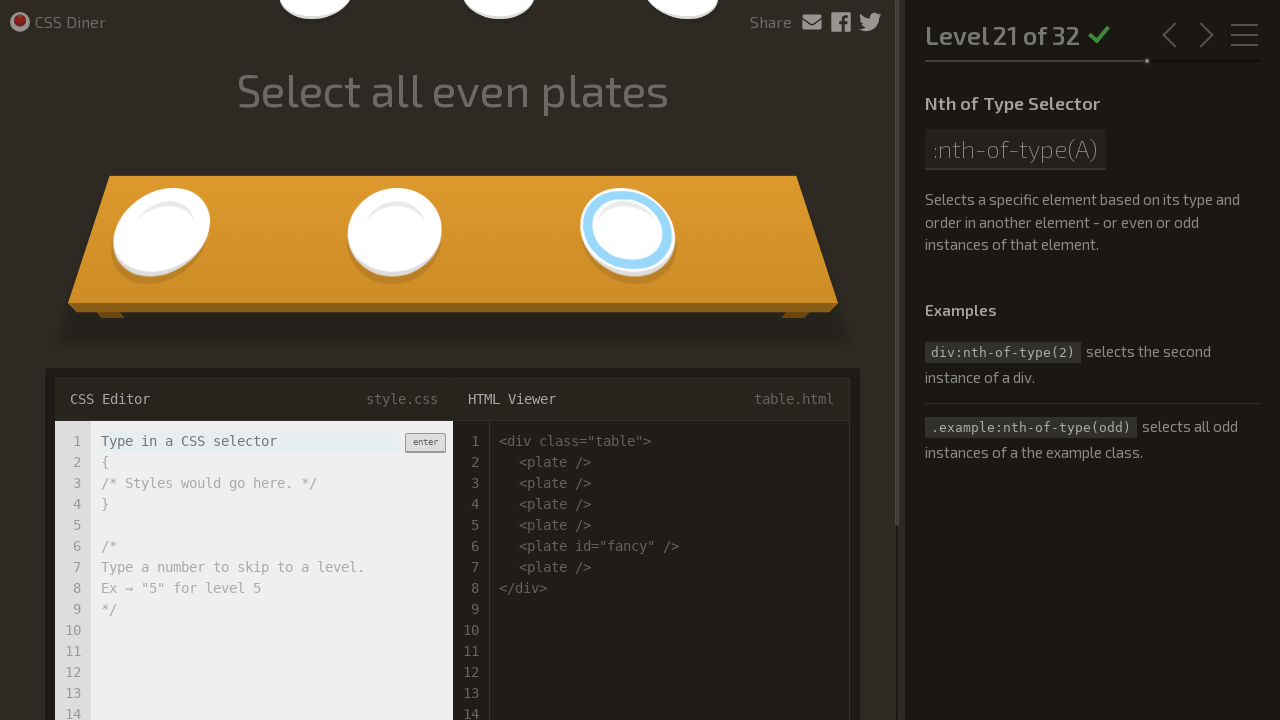

Level 21 marked as completed
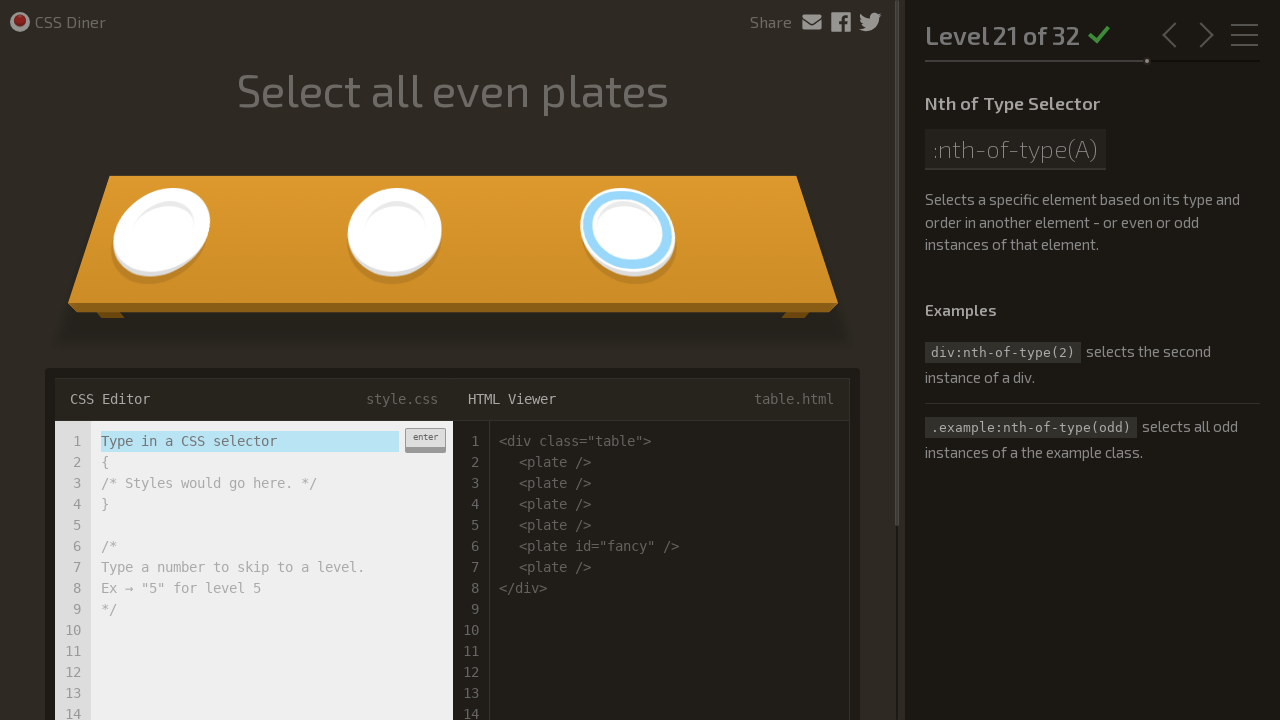

Level 22 loaded
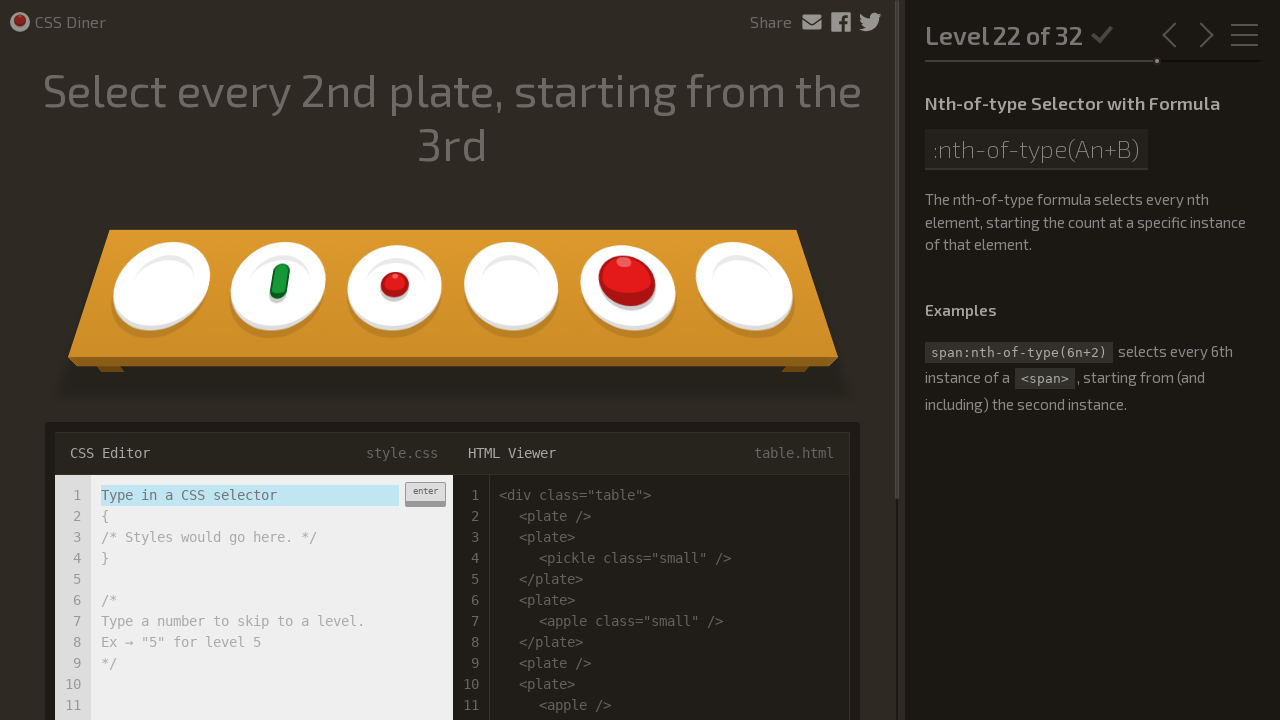

Input field ready for level 22
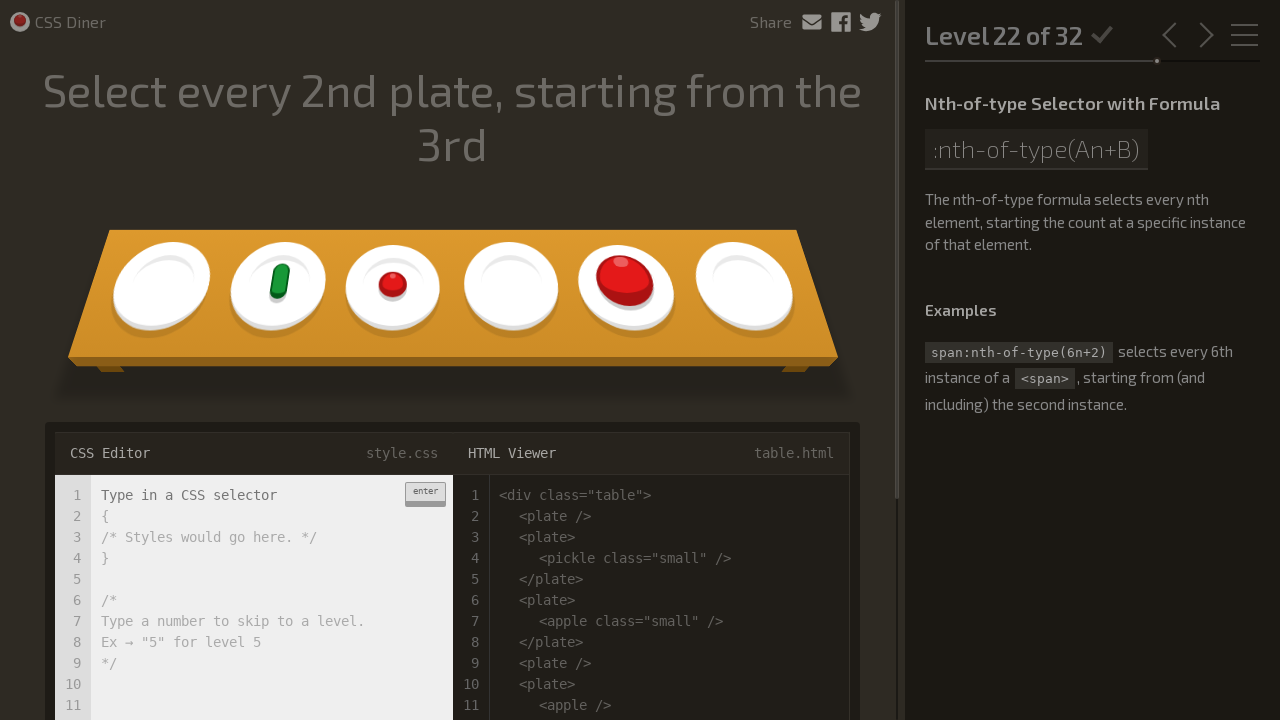

Cleared input field for level 22 on input[type='text']
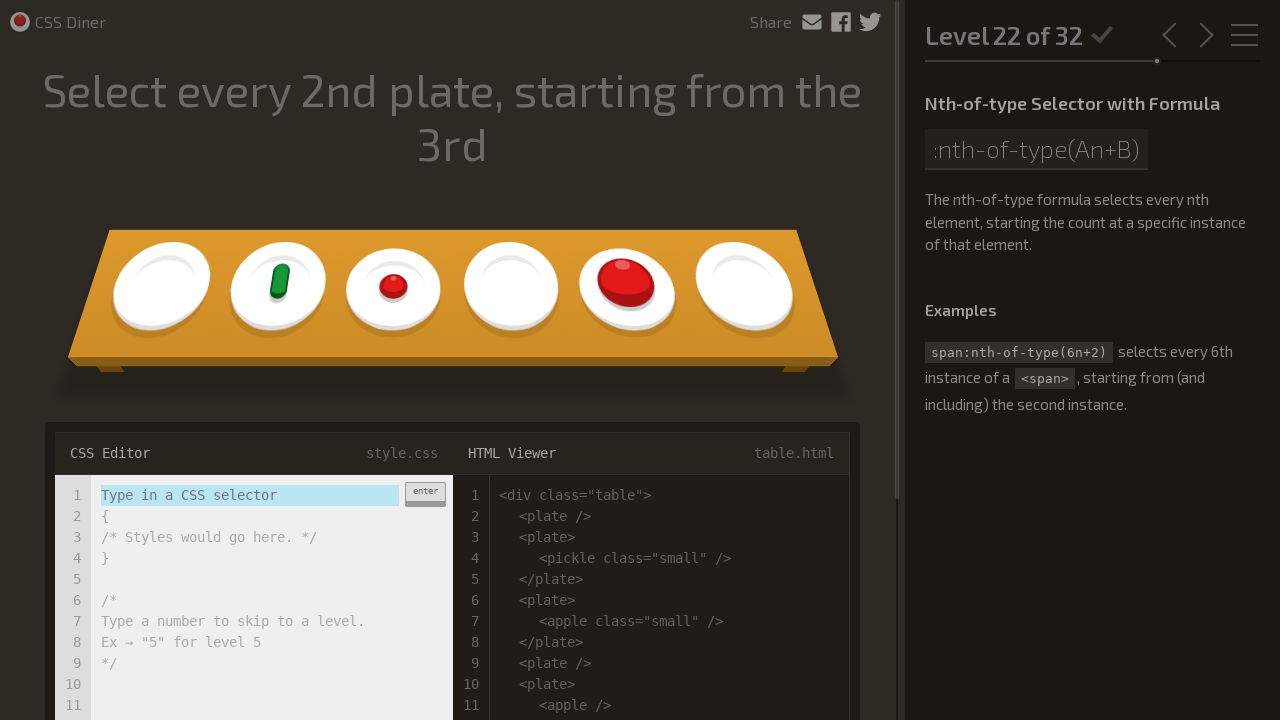

Entered CSS selector 'plate:nth-of-type(2n+3)' for level 22 on input[type='text']
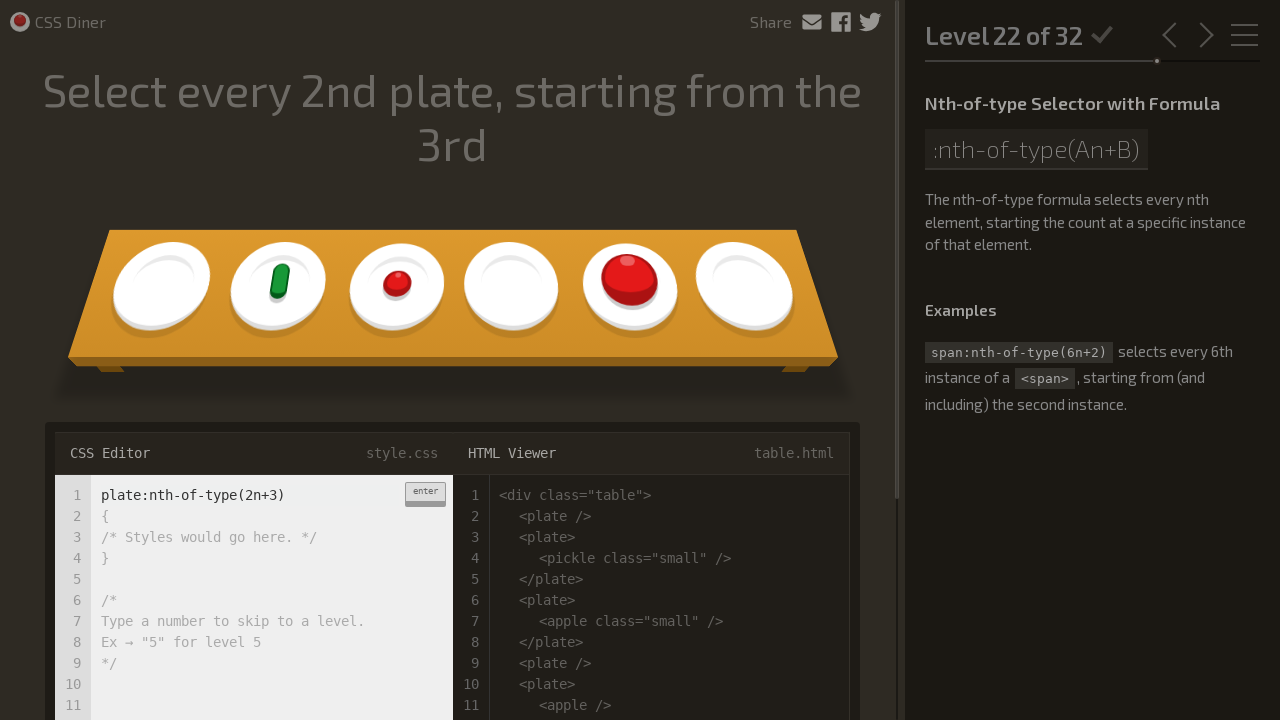

Submitted solution for level 22 at (425, 494) on div.enter-button
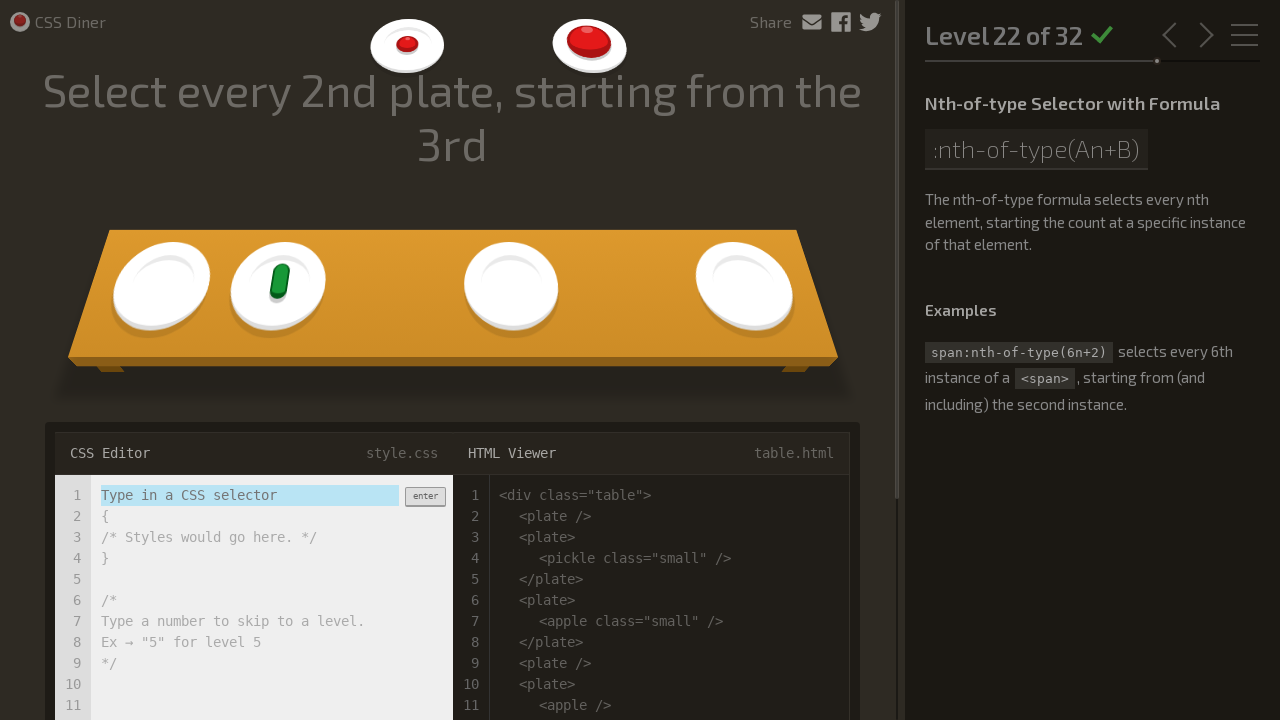

Level 22 marked as completed
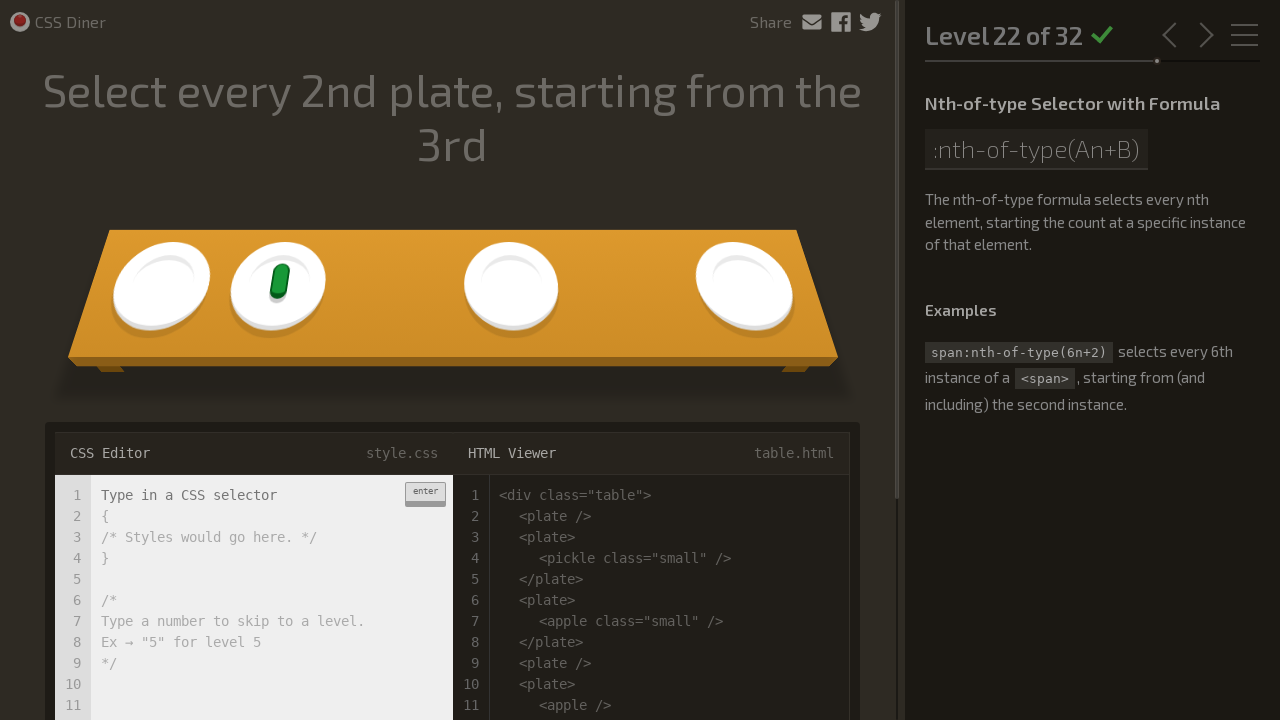

Level 23 loaded
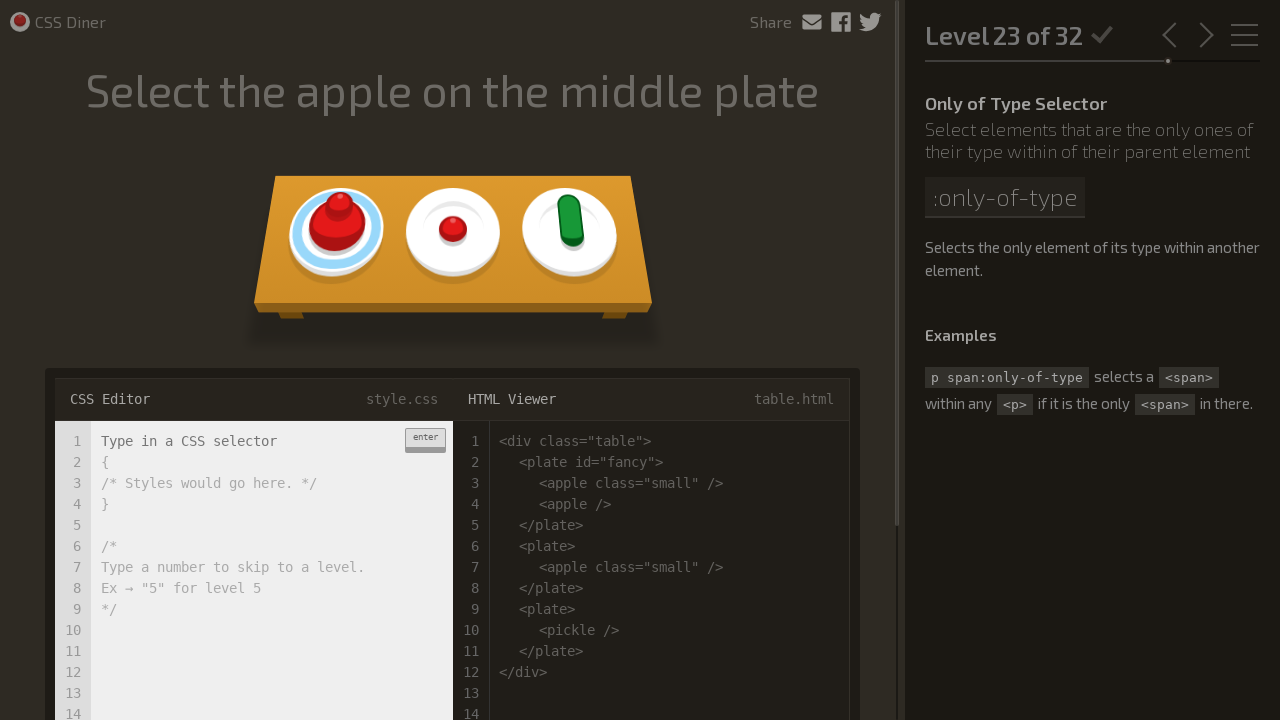

Input field ready for level 23
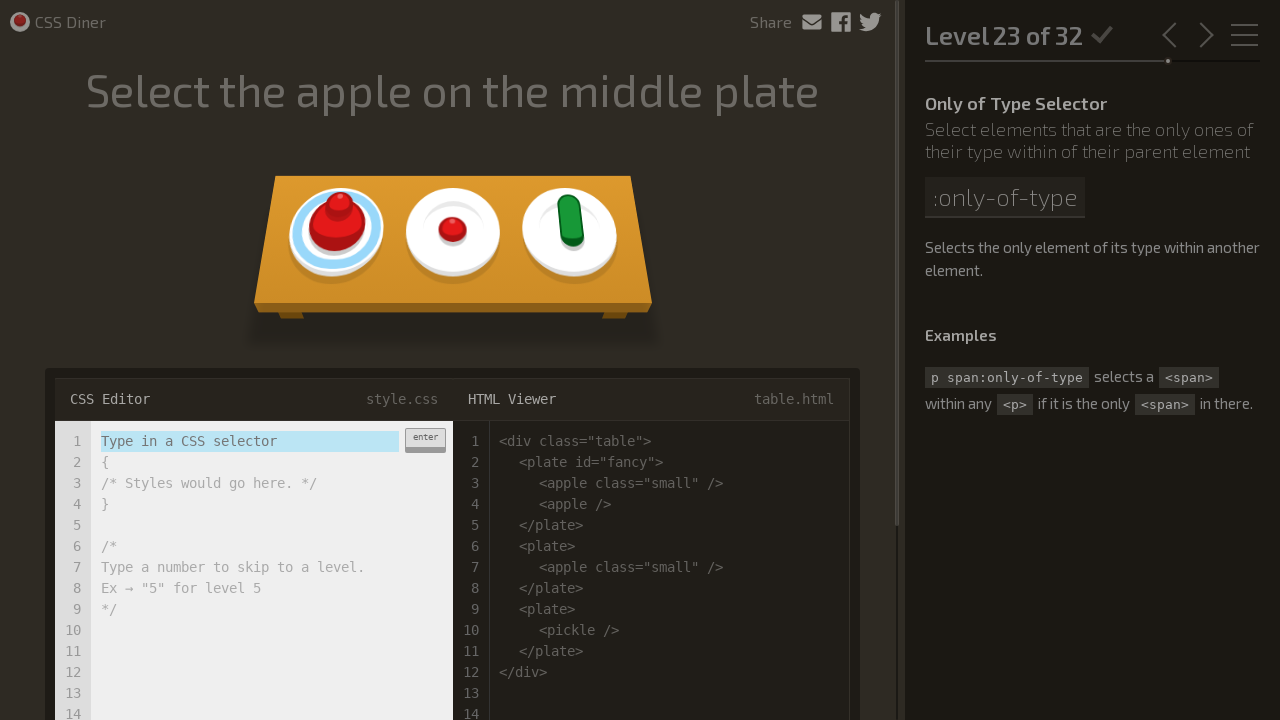

Cleared input field for level 23 on input[type='text']
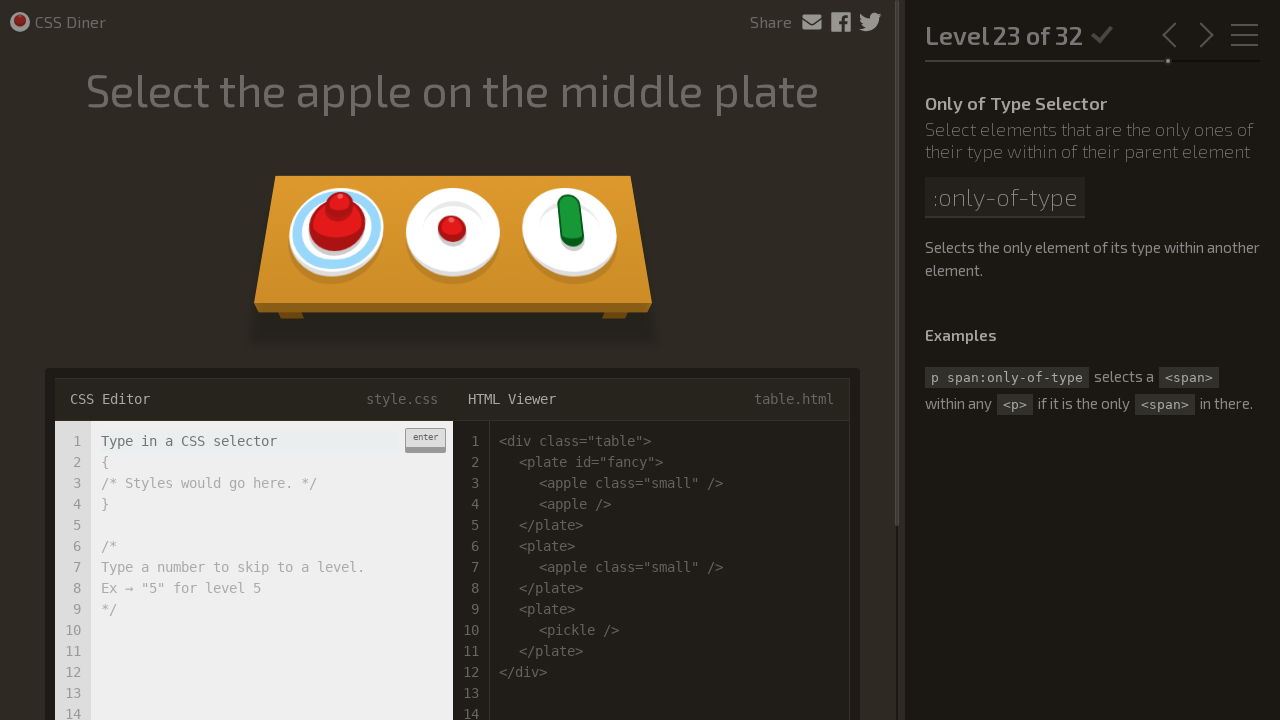

Entered CSS selector 'plate apple:only-of-type' for level 23 on input[type='text']
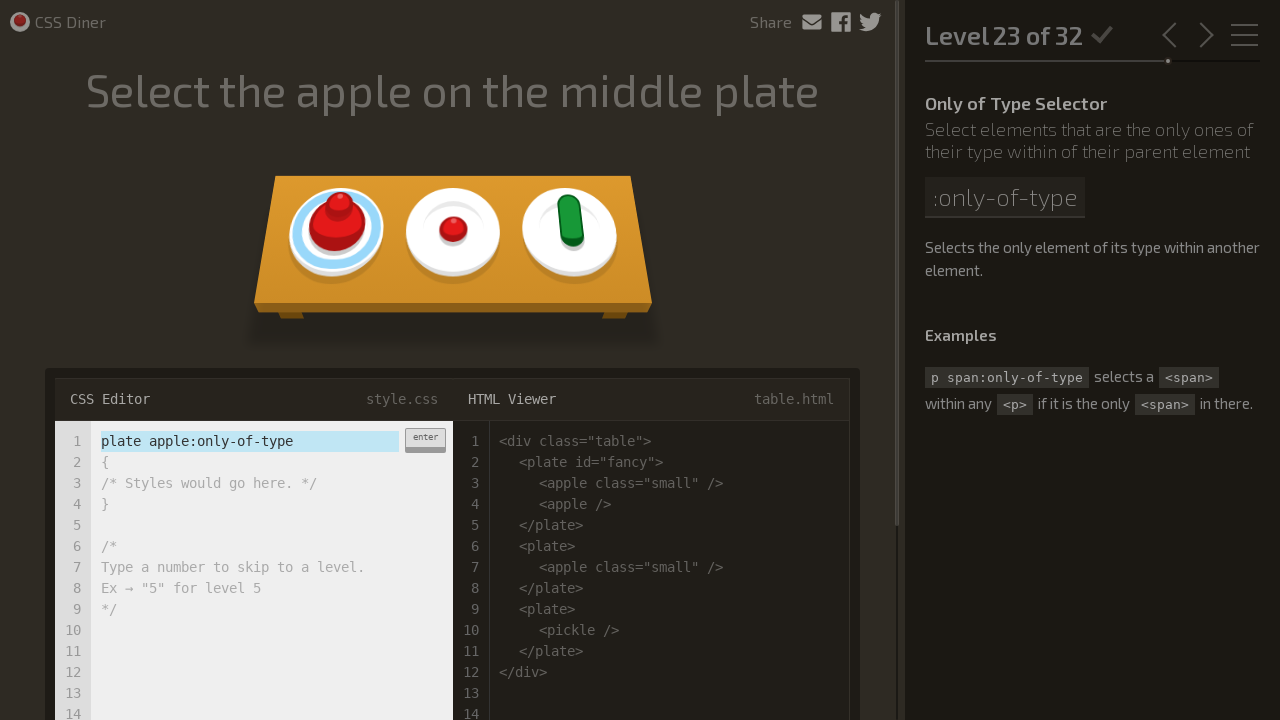

Submitted solution for level 23 at (425, 440) on div.enter-button
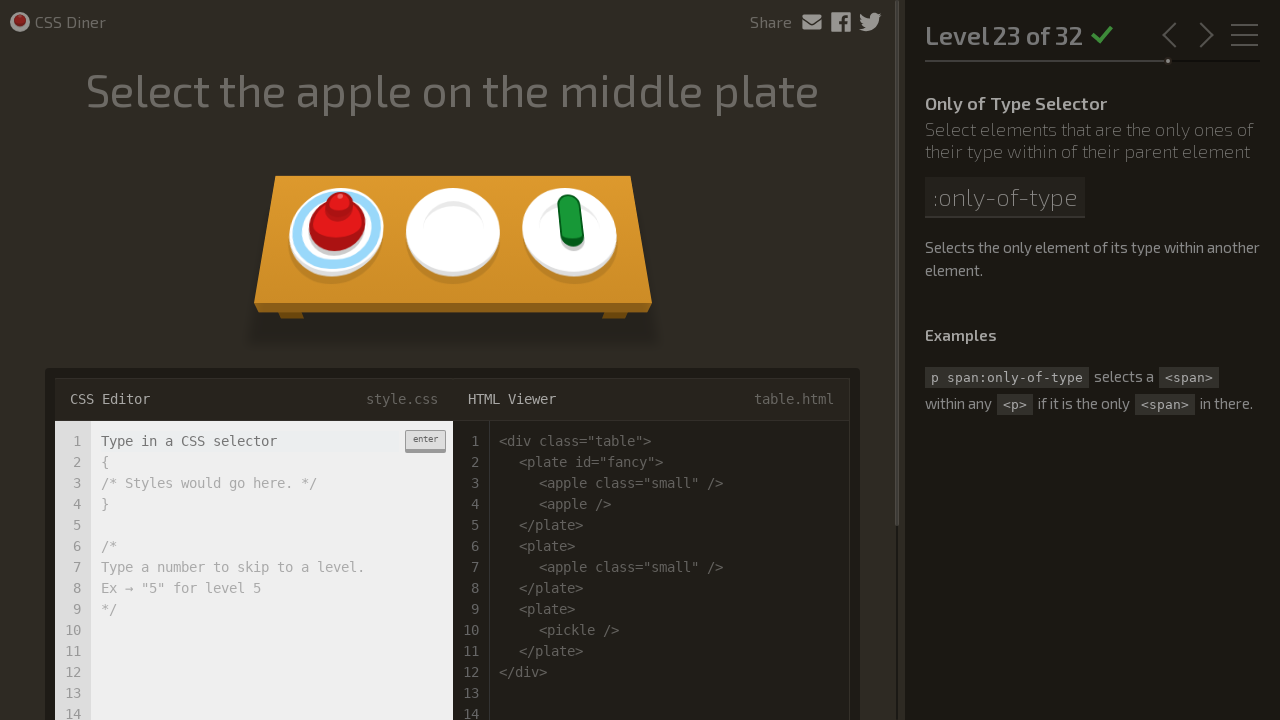

Level 23 marked as completed
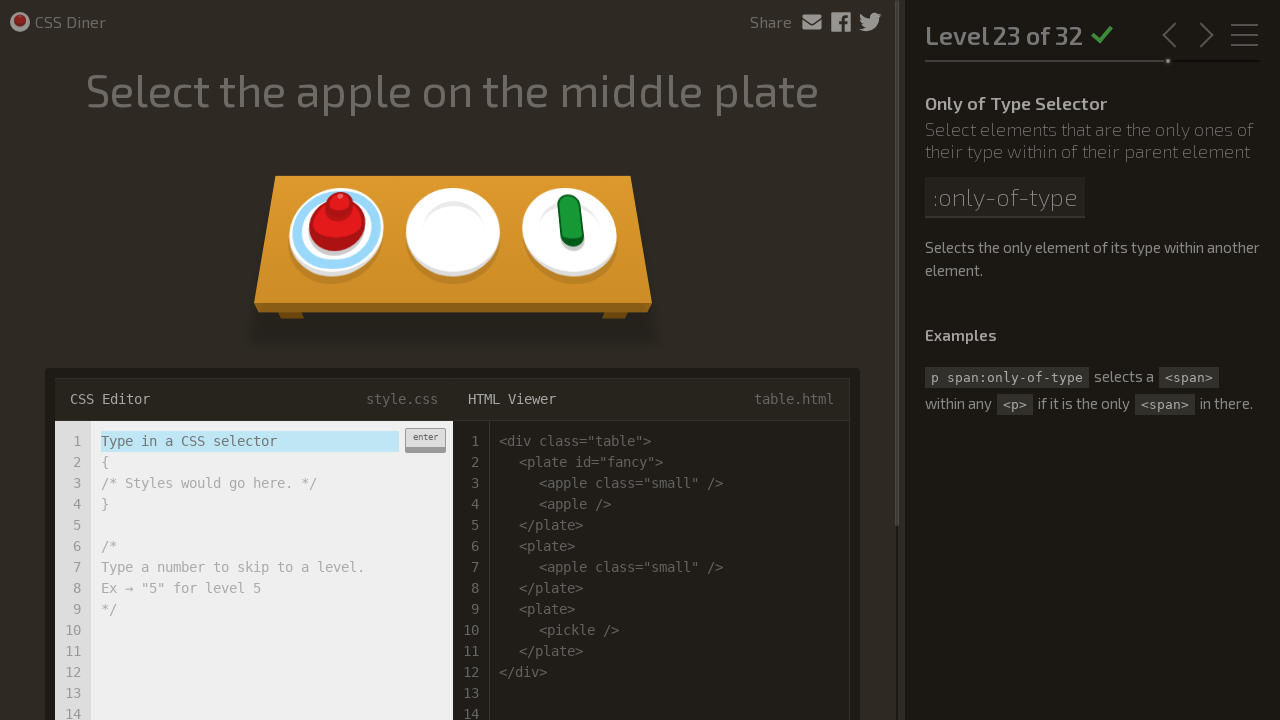

Level 24 loaded
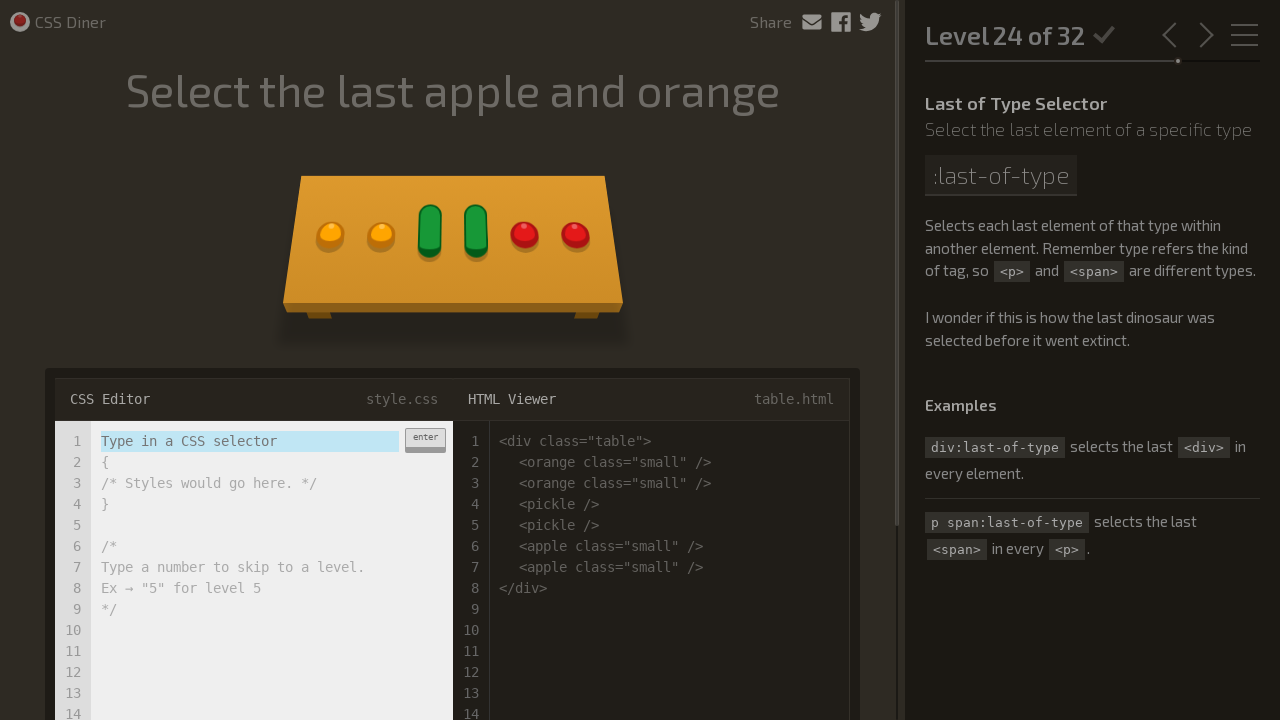

Input field ready for level 24
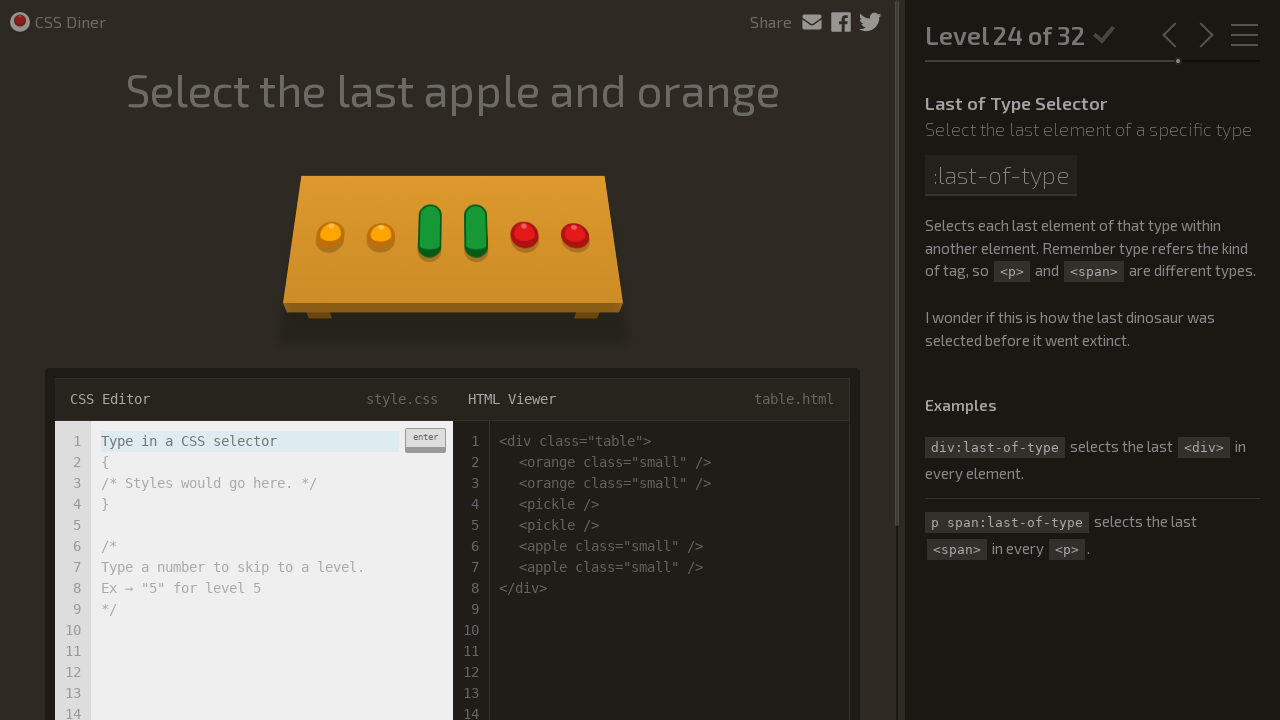

Cleared input field for level 24 on input[type='text']
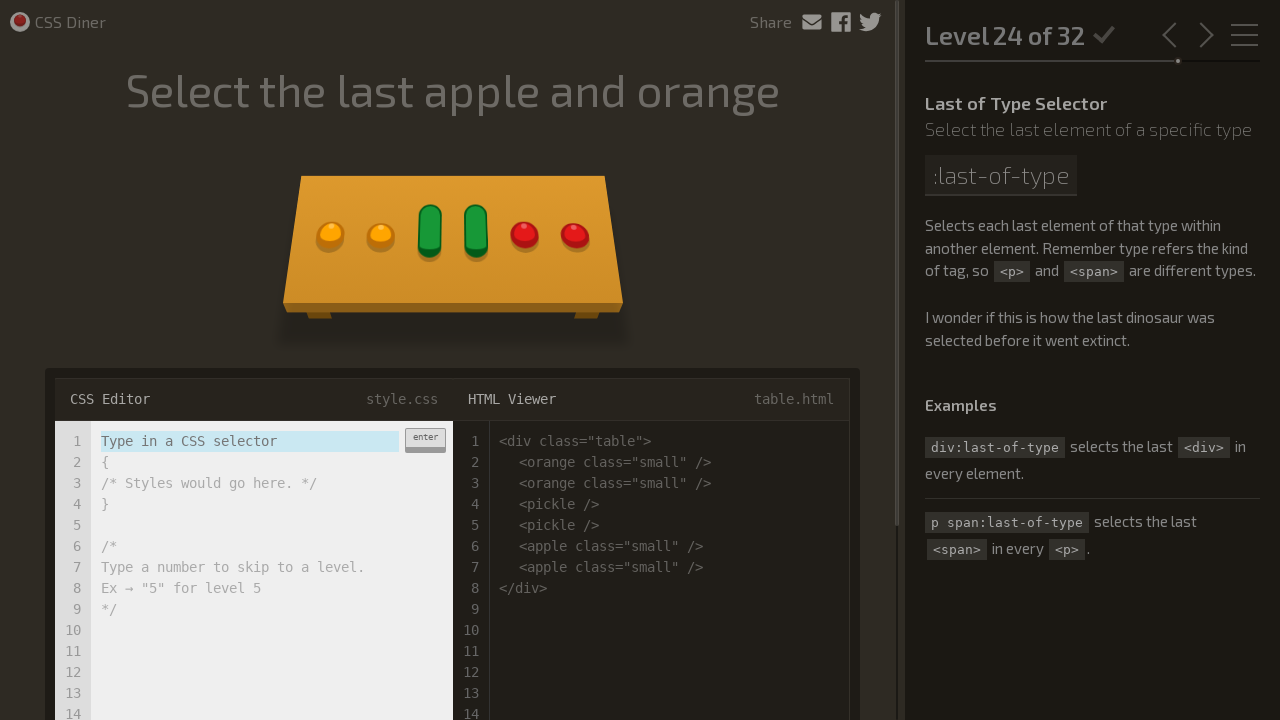

Entered CSS selector 'orange:last-of-type, apple:last-of-type' for level 24 on input[type='text']
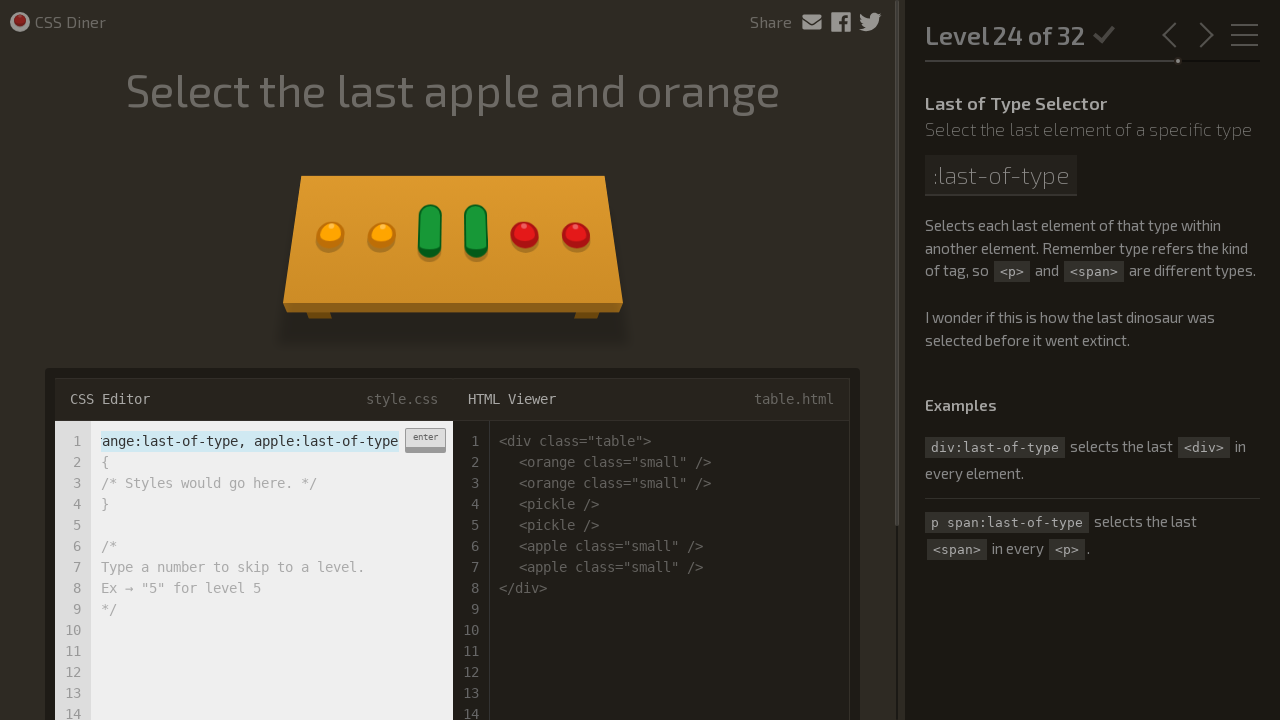

Submitted solution for level 24 at (425, 440) on div.enter-button
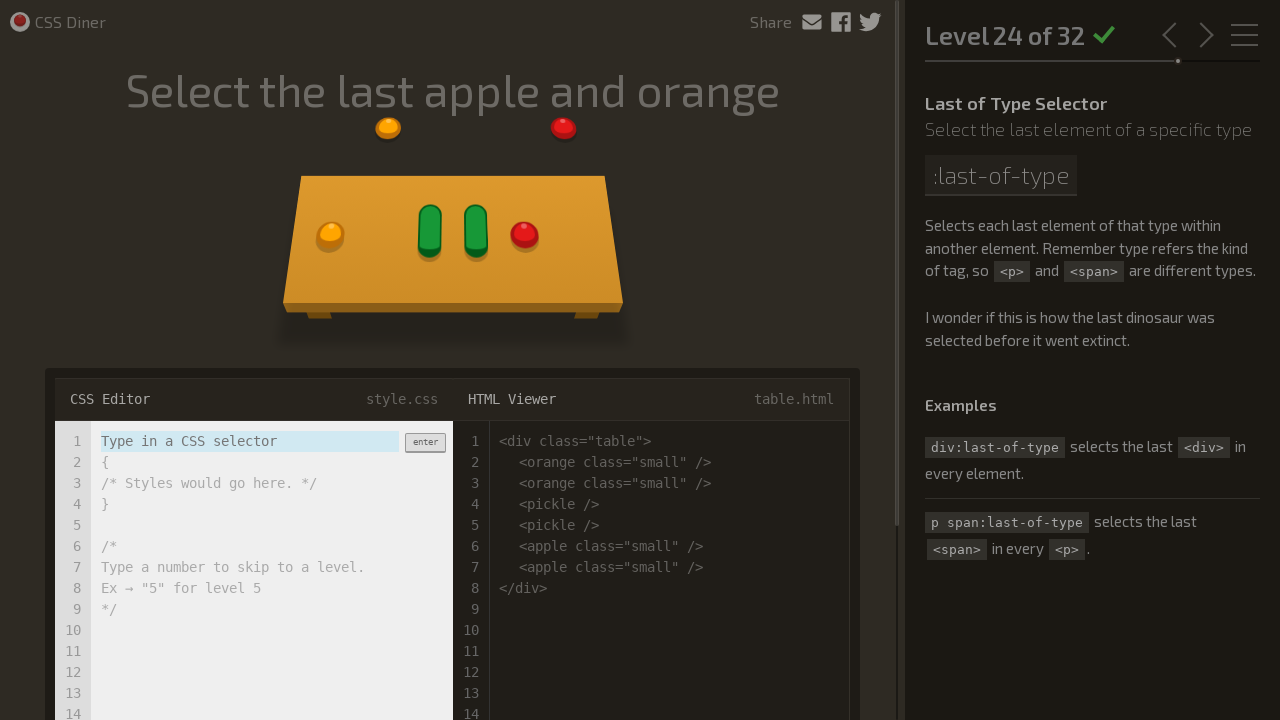

Level 24 marked as completed
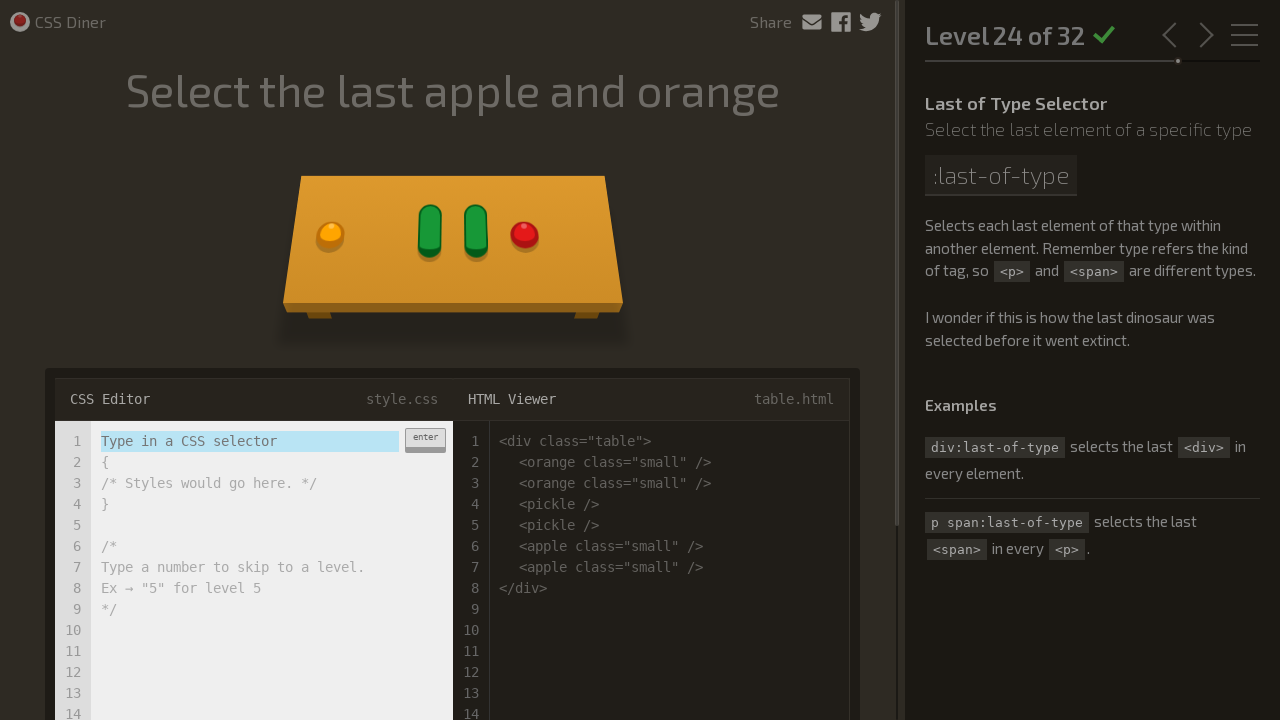

Level 25 loaded
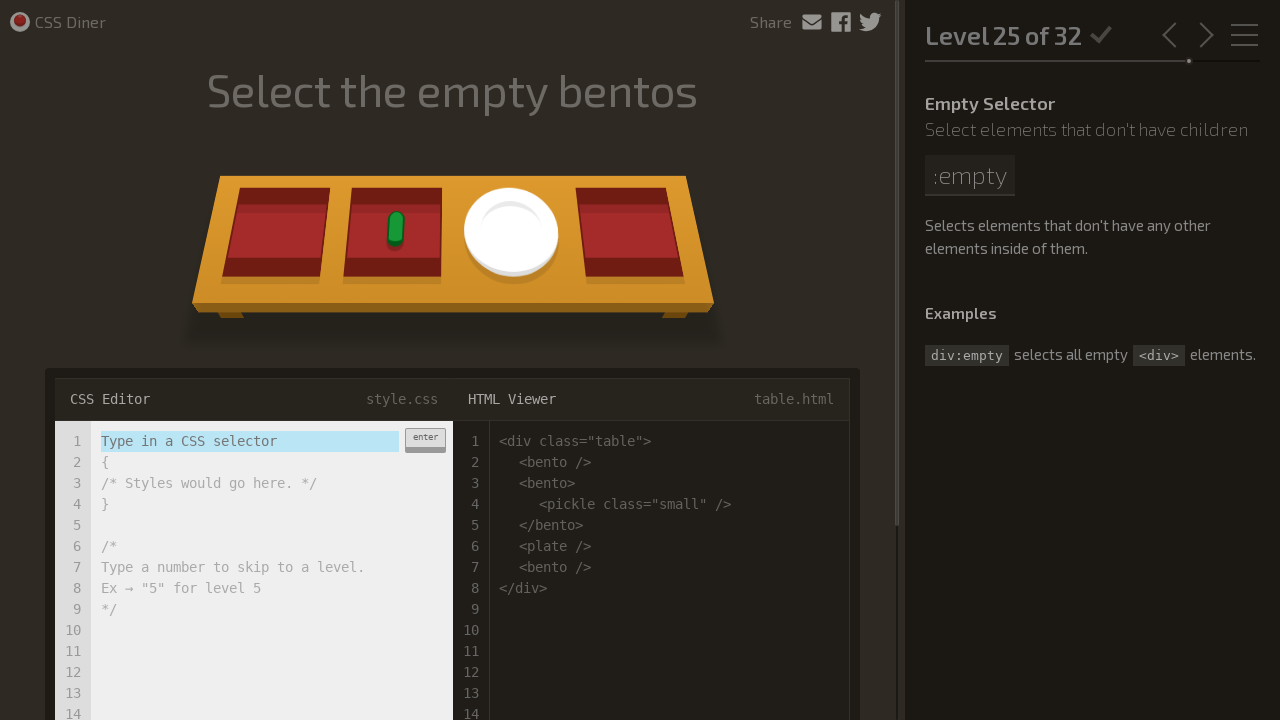

Input field ready for level 25
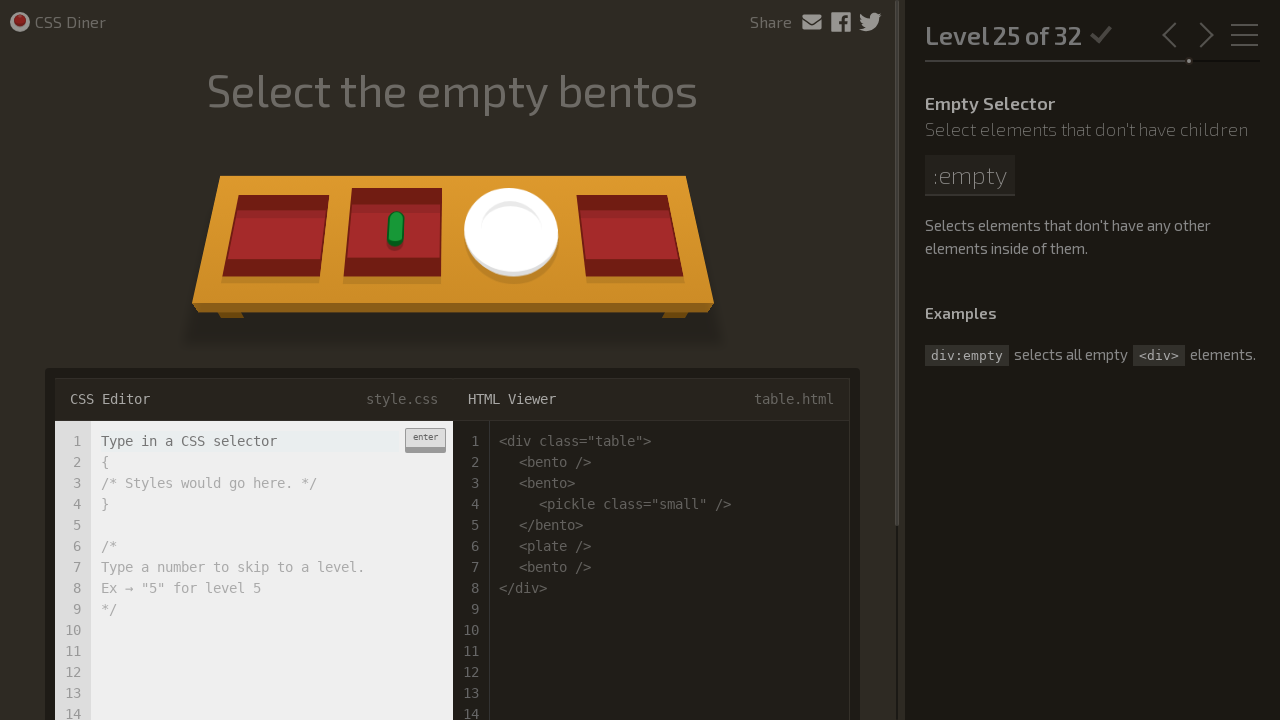

Cleared input field for level 25 on input[type='text']
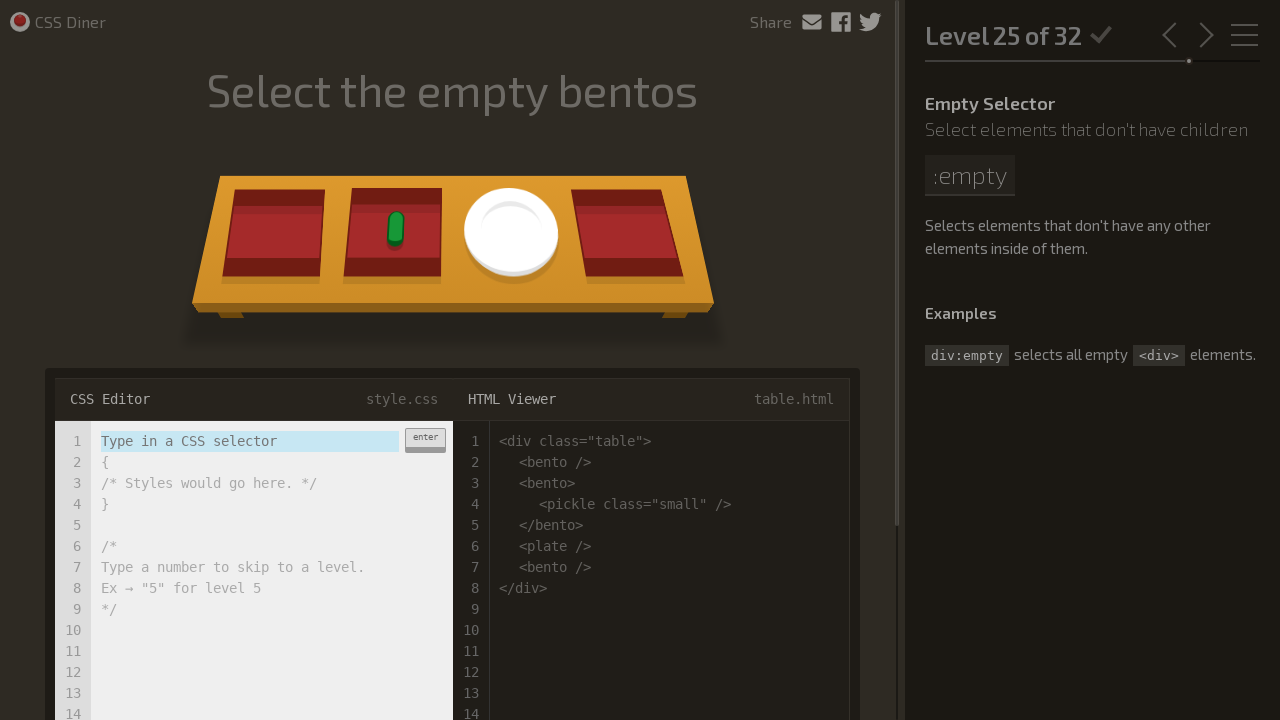

Entered CSS selector 'bento:empty' for level 25 on input[type='text']
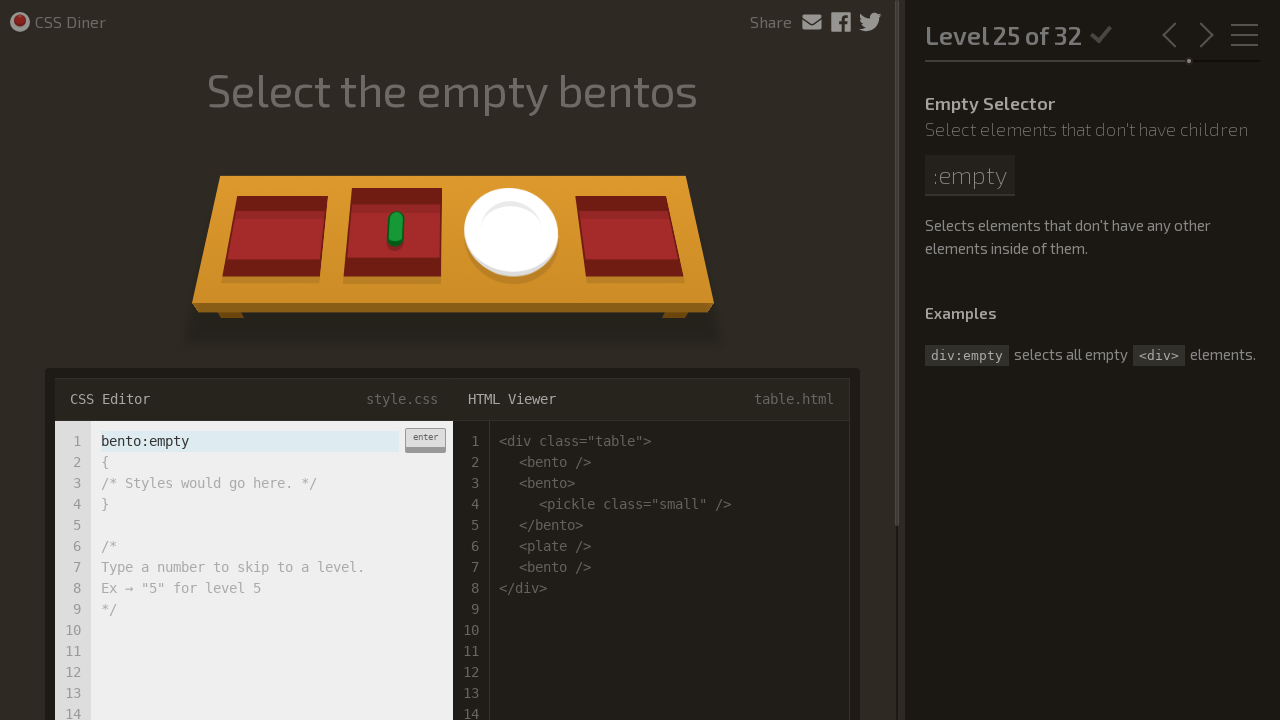

Submitted solution for level 25 at (425, 440) on div.enter-button
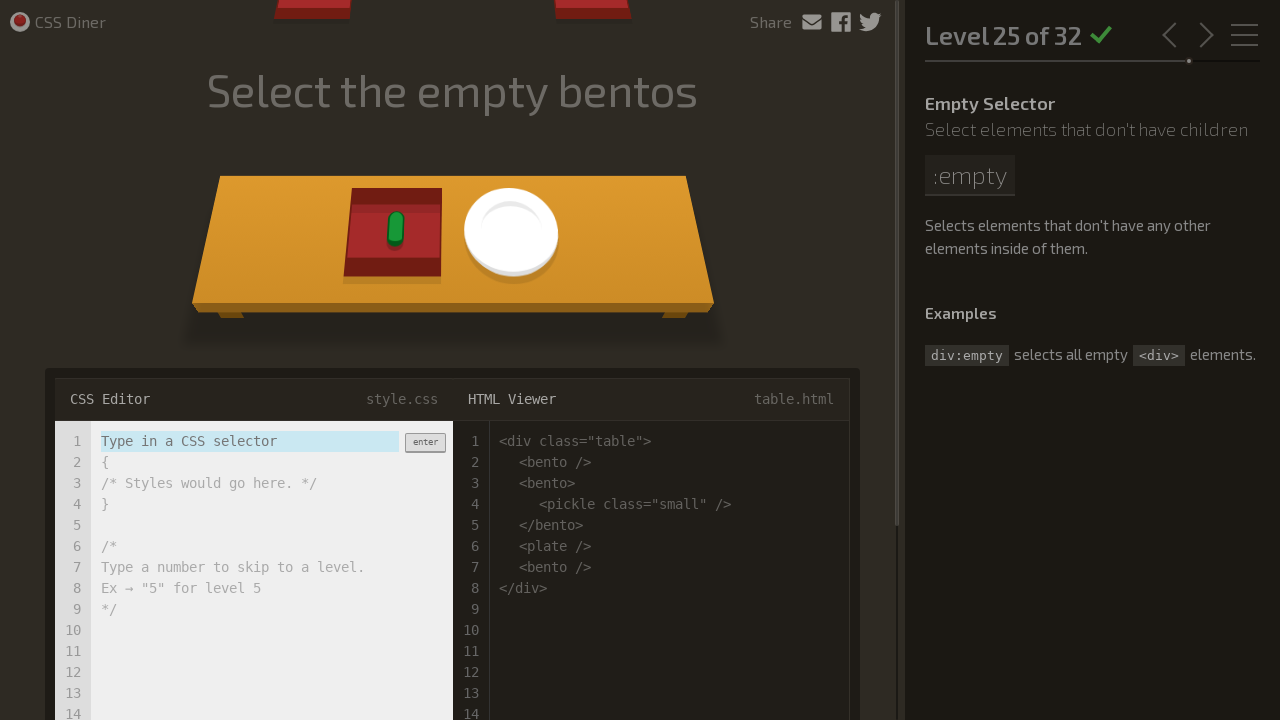

Level 25 marked as completed
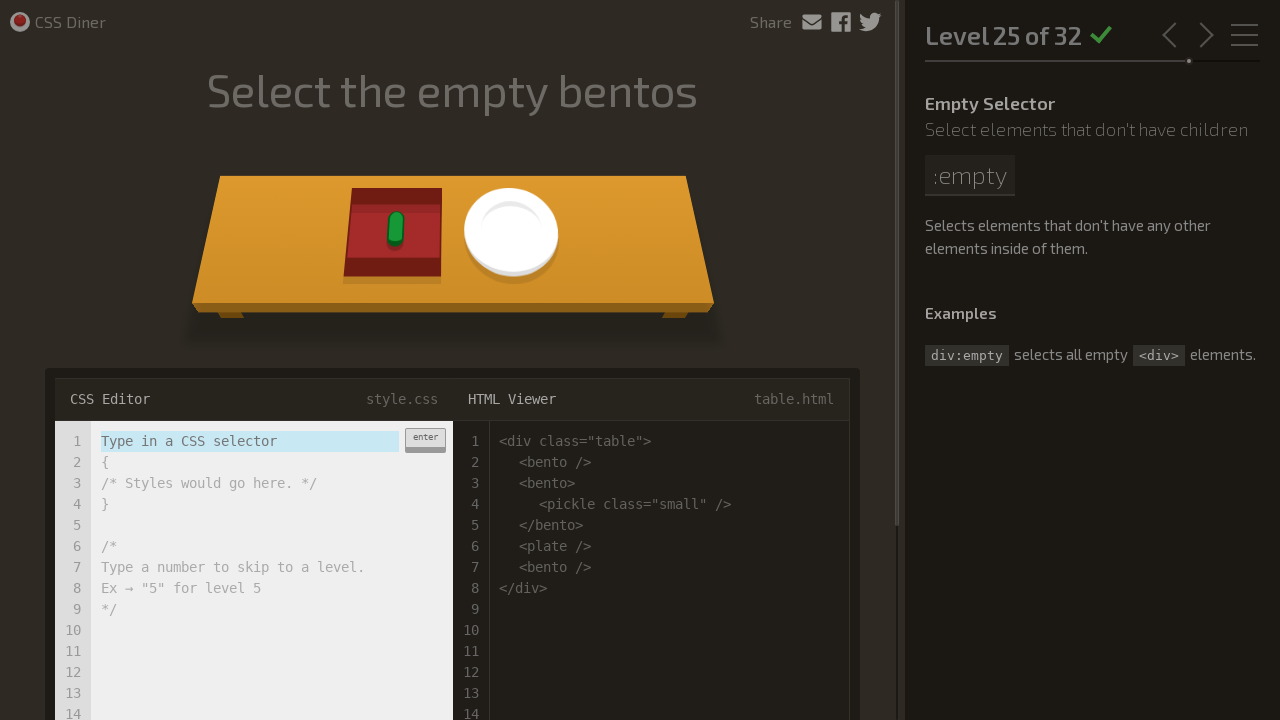

Level 26 loaded
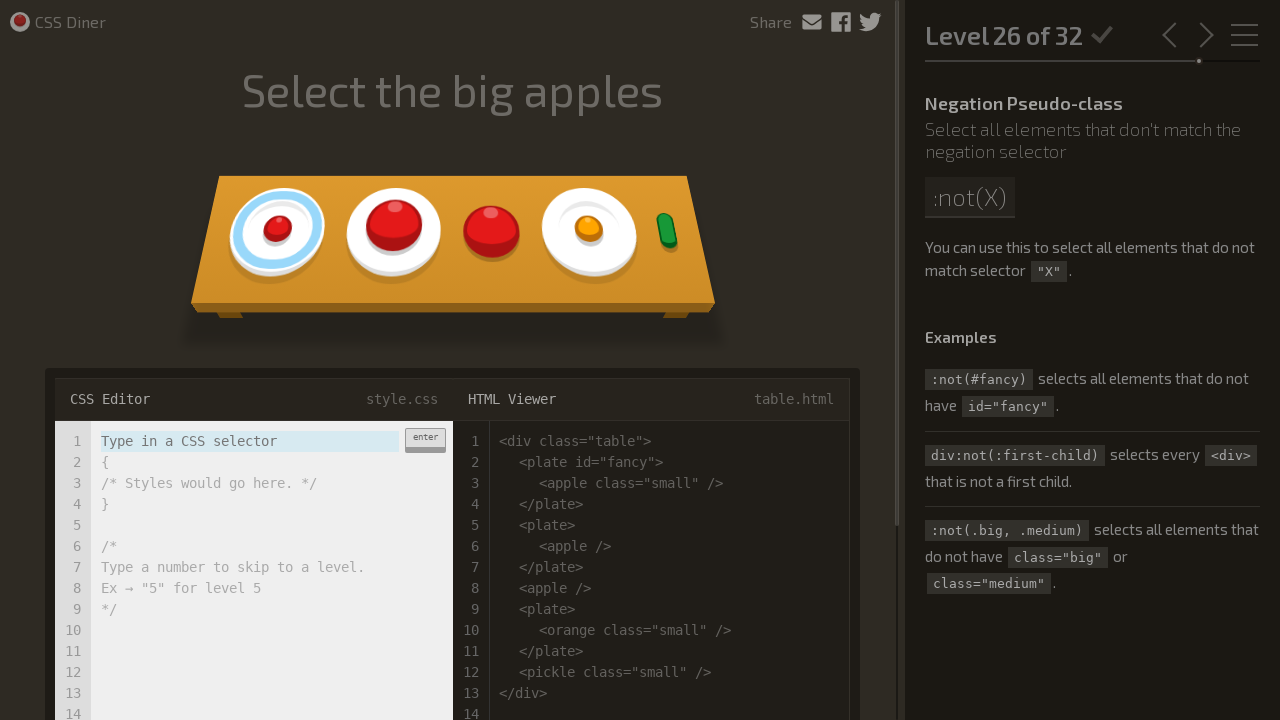

Input field ready for level 26
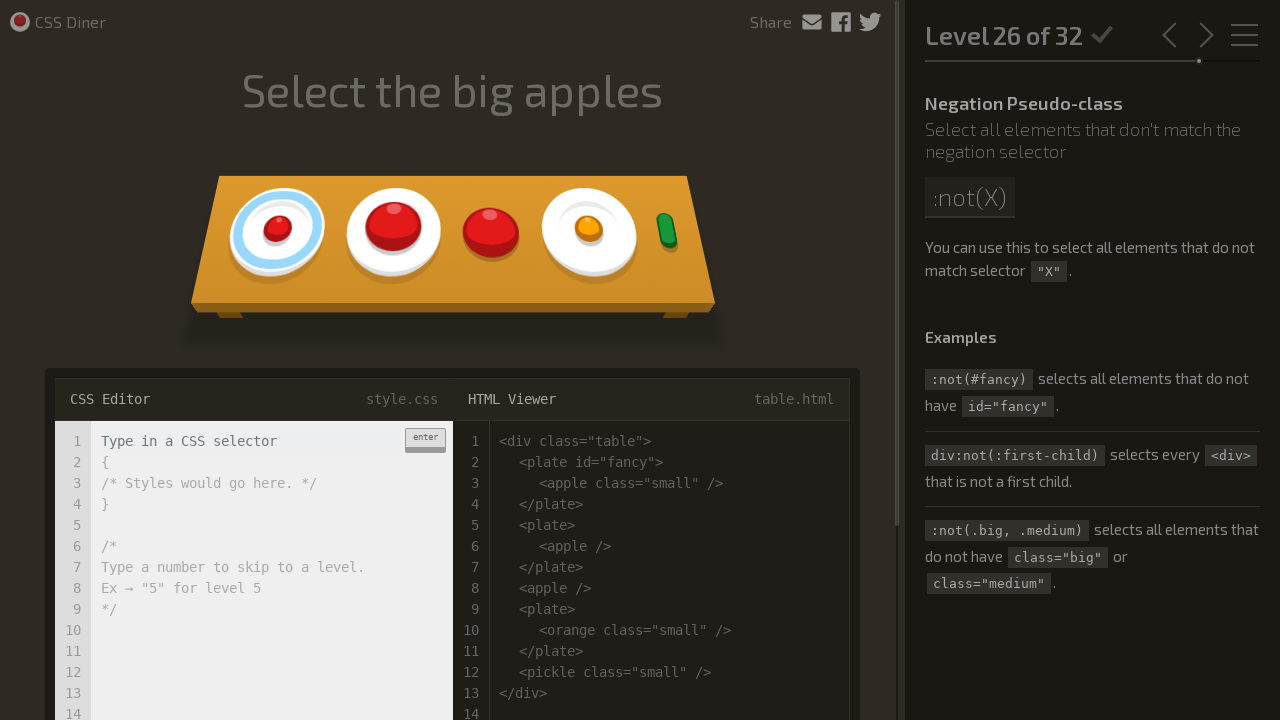

Cleared input field for level 26 on input[type='text']
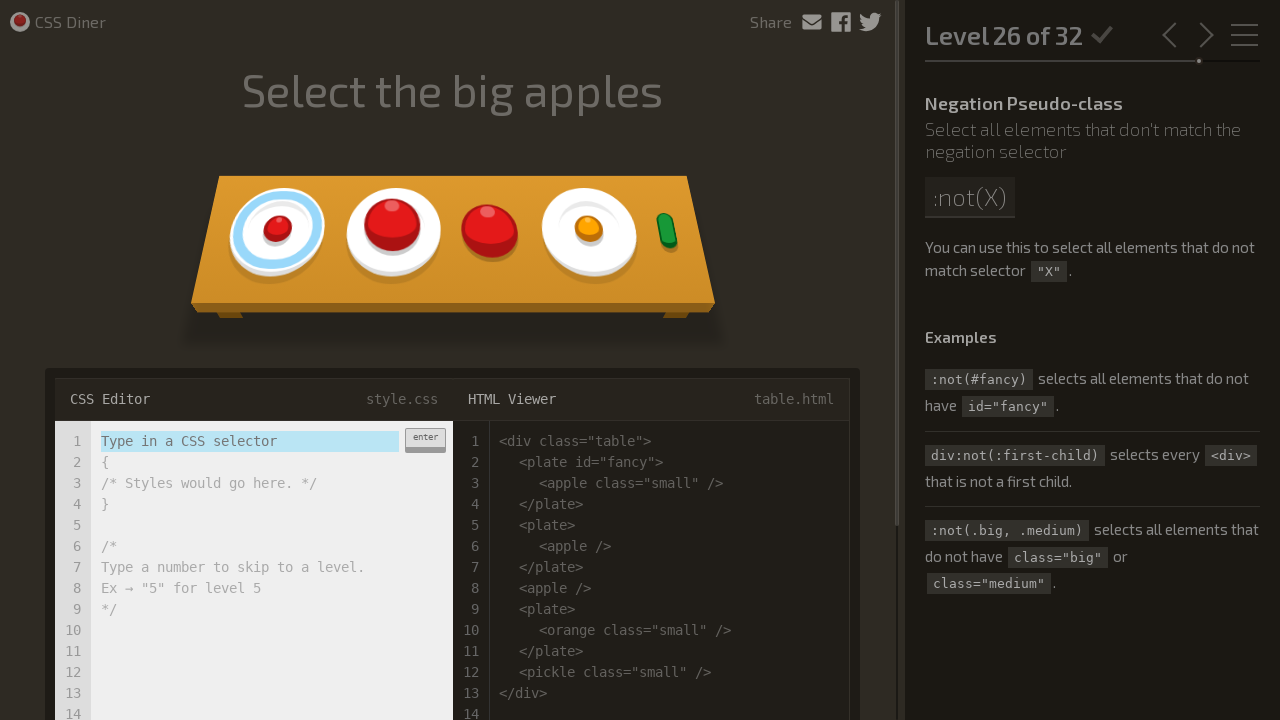

Entered CSS selector 'apple:not(.small)' for level 26 on input[type='text']
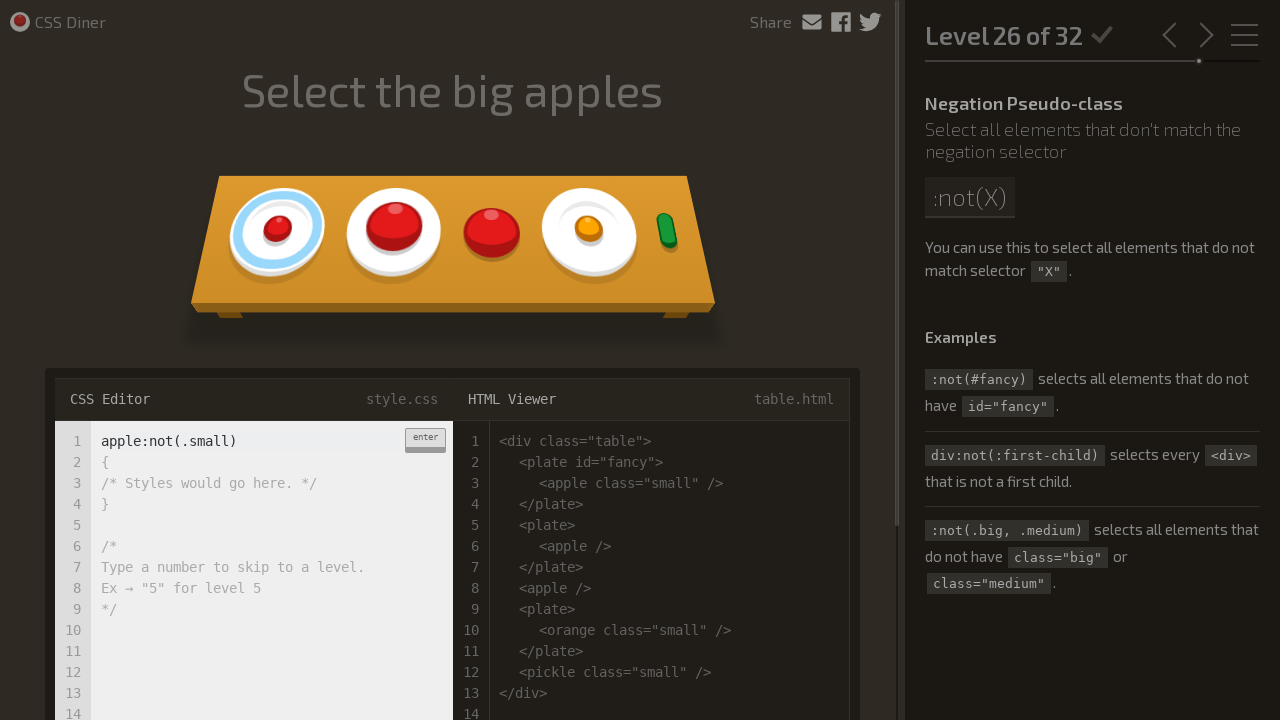

Submitted solution for level 26 at (425, 440) on div.enter-button
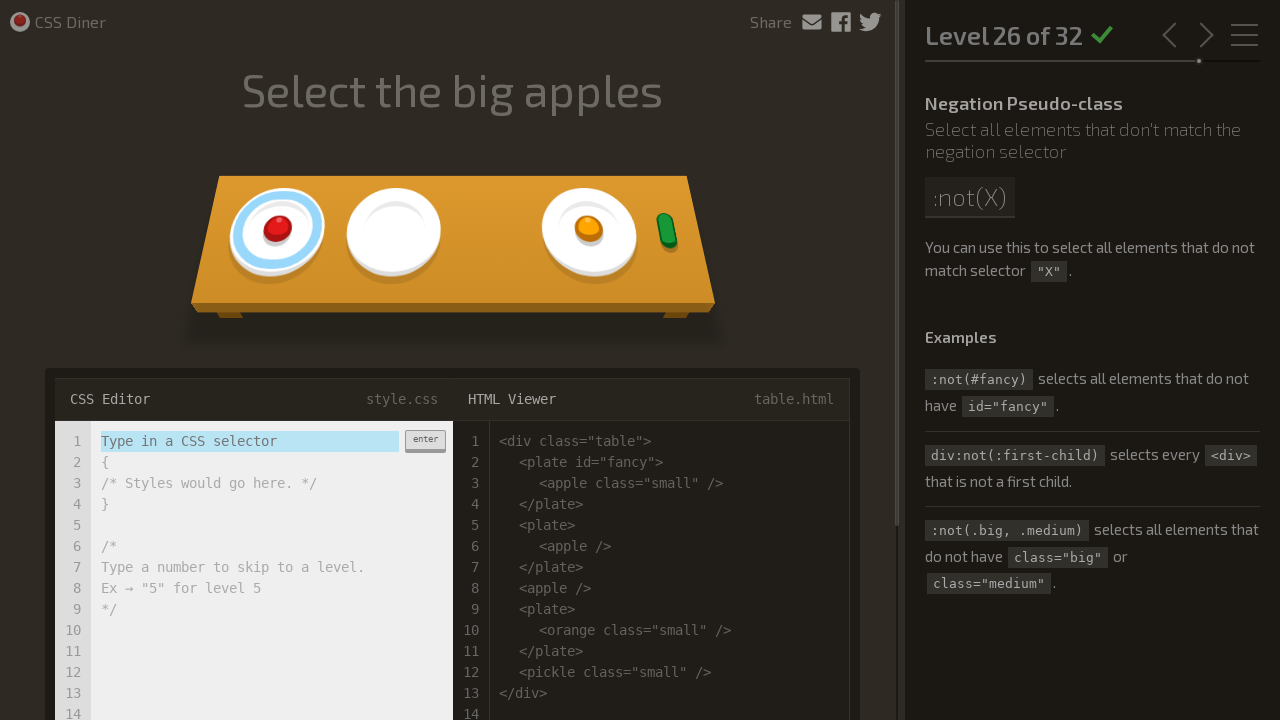

Level 26 marked as completed
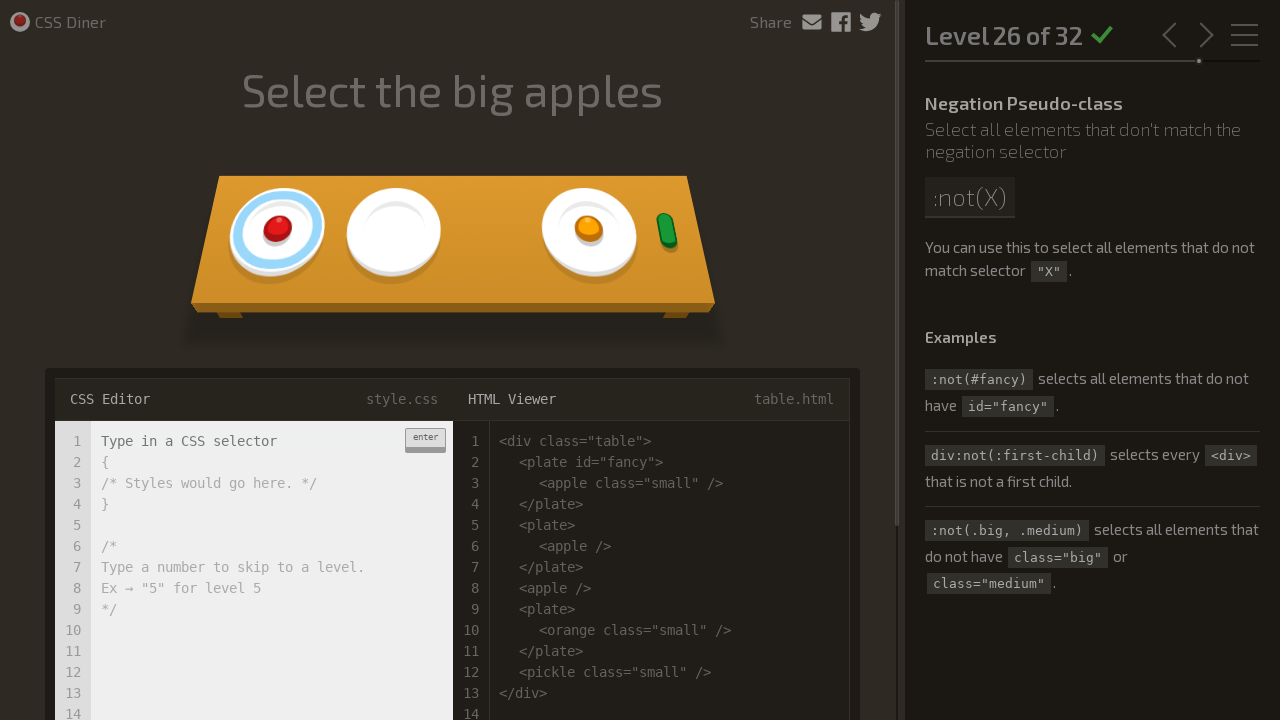

Level 27 loaded
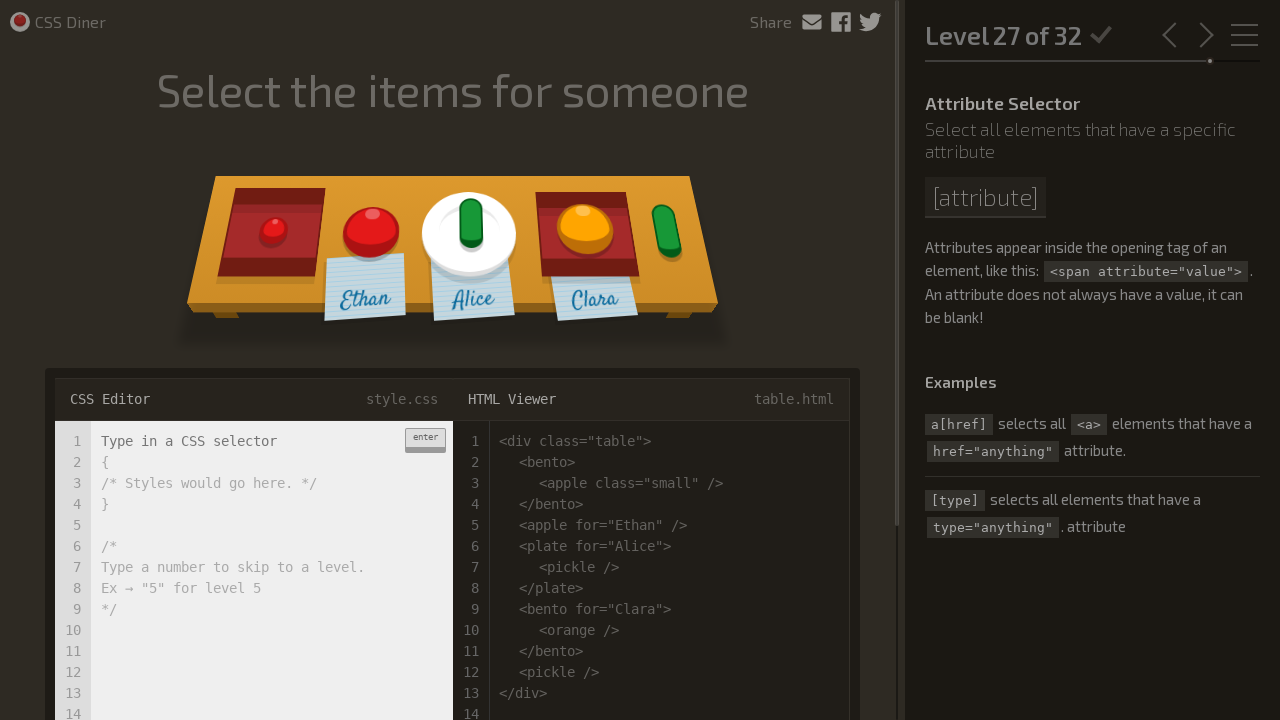

Input field ready for level 27
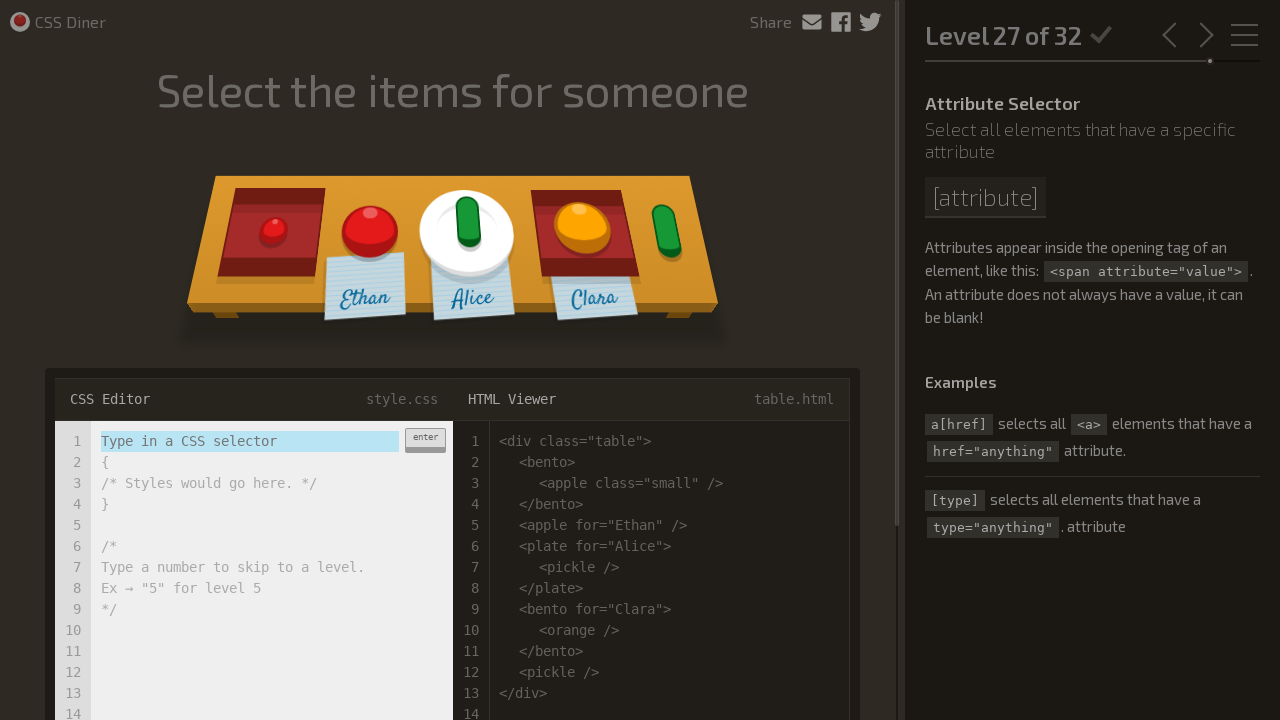

Cleared input field for level 27 on input[type='text']
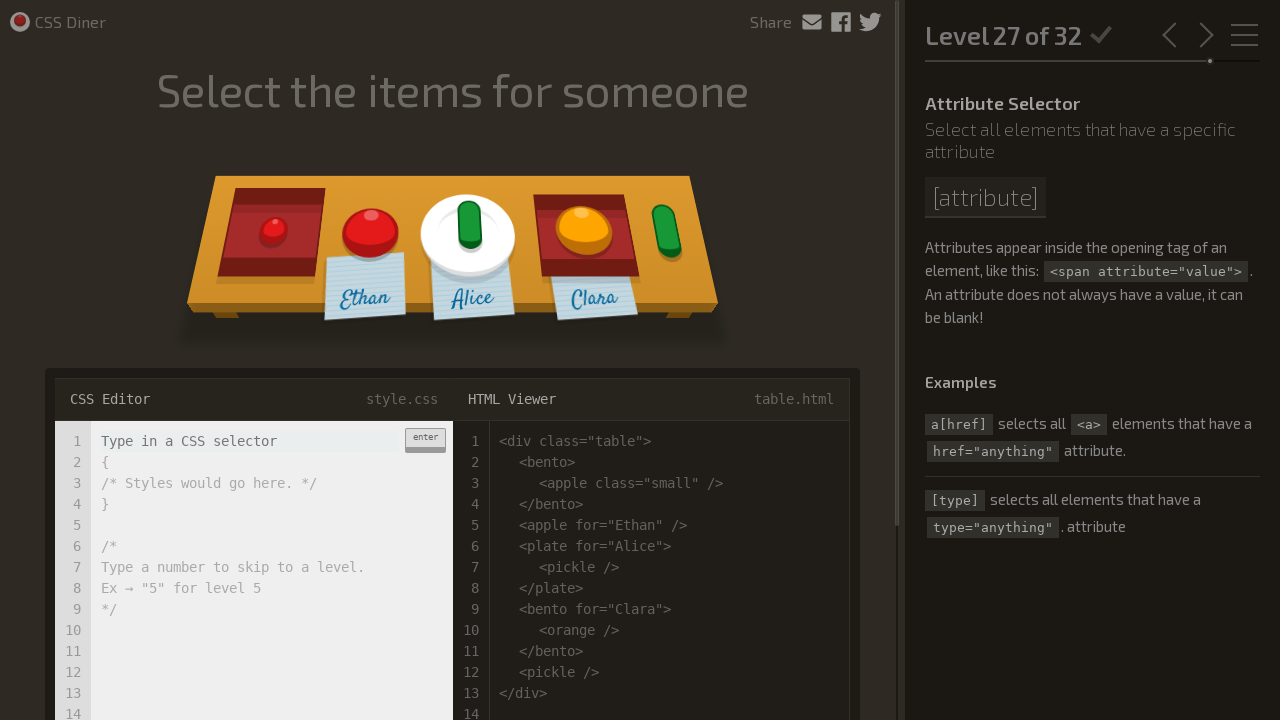

Entered CSS selector 'apple[for='Ethan'], plate[for='Alice'], bento[for='Clara']' for level 27 on input[type='text']
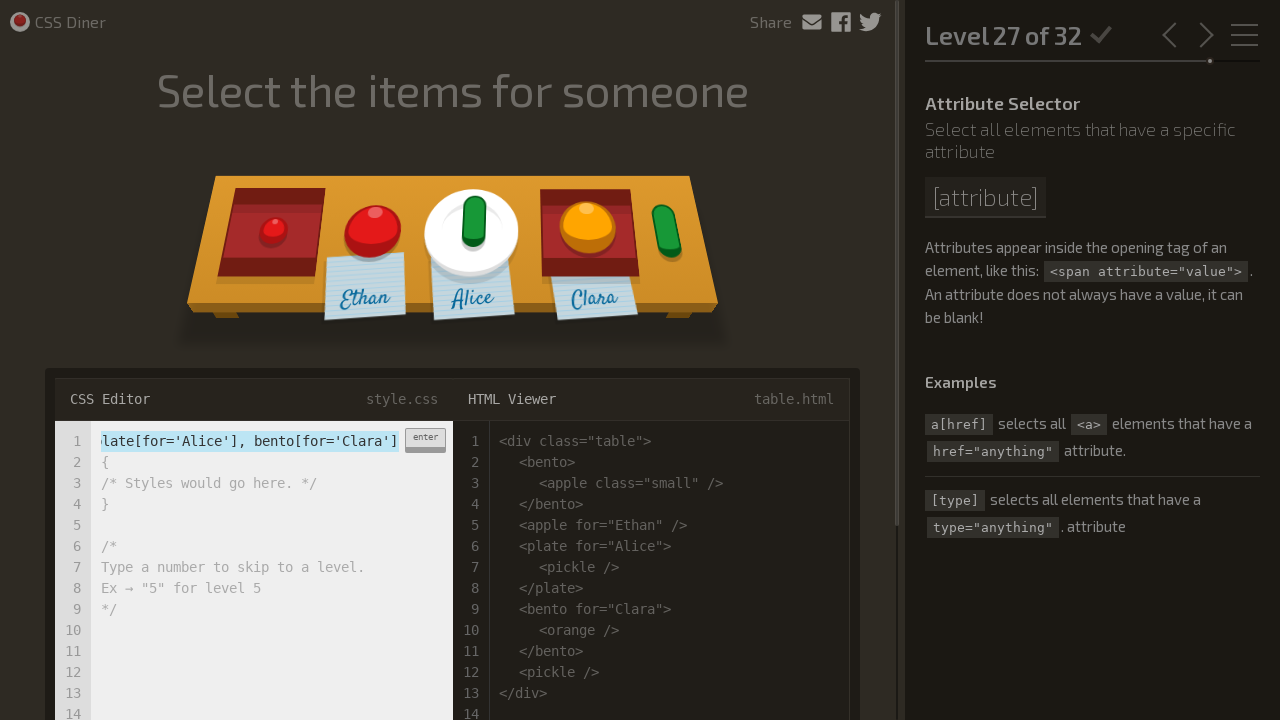

Submitted solution for level 27 at (425, 440) on div.enter-button
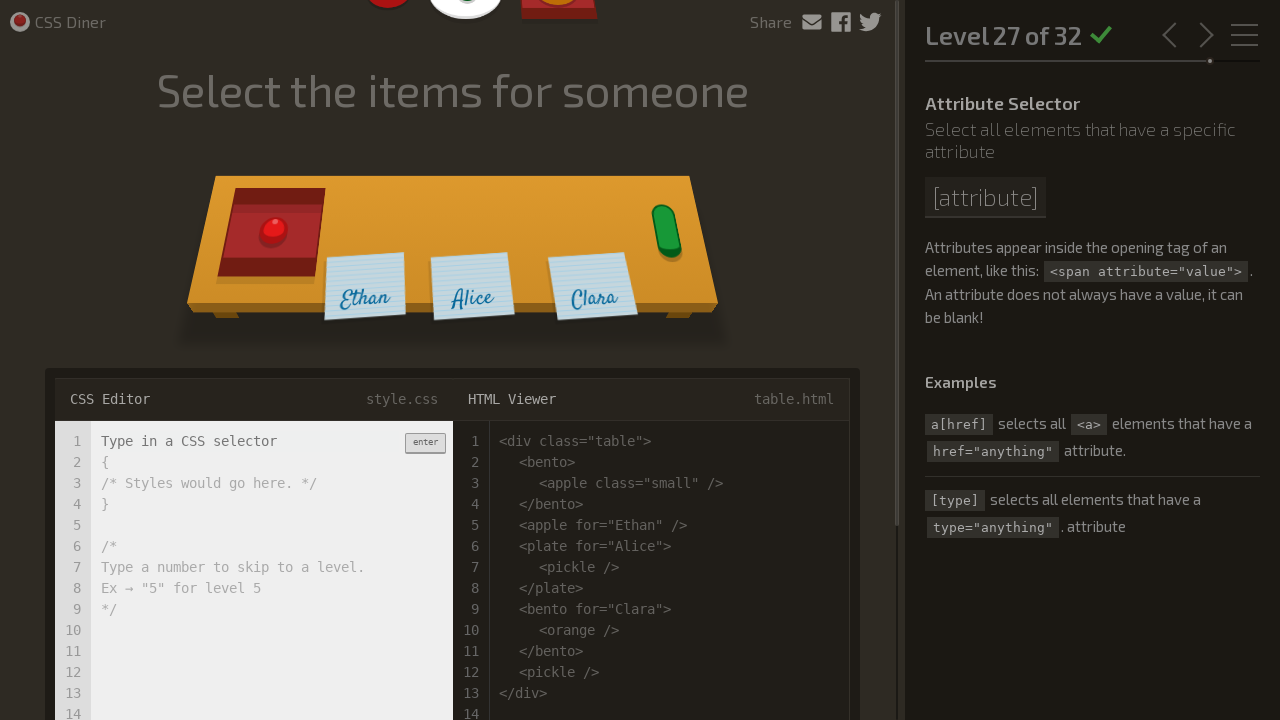

Level 27 marked as completed
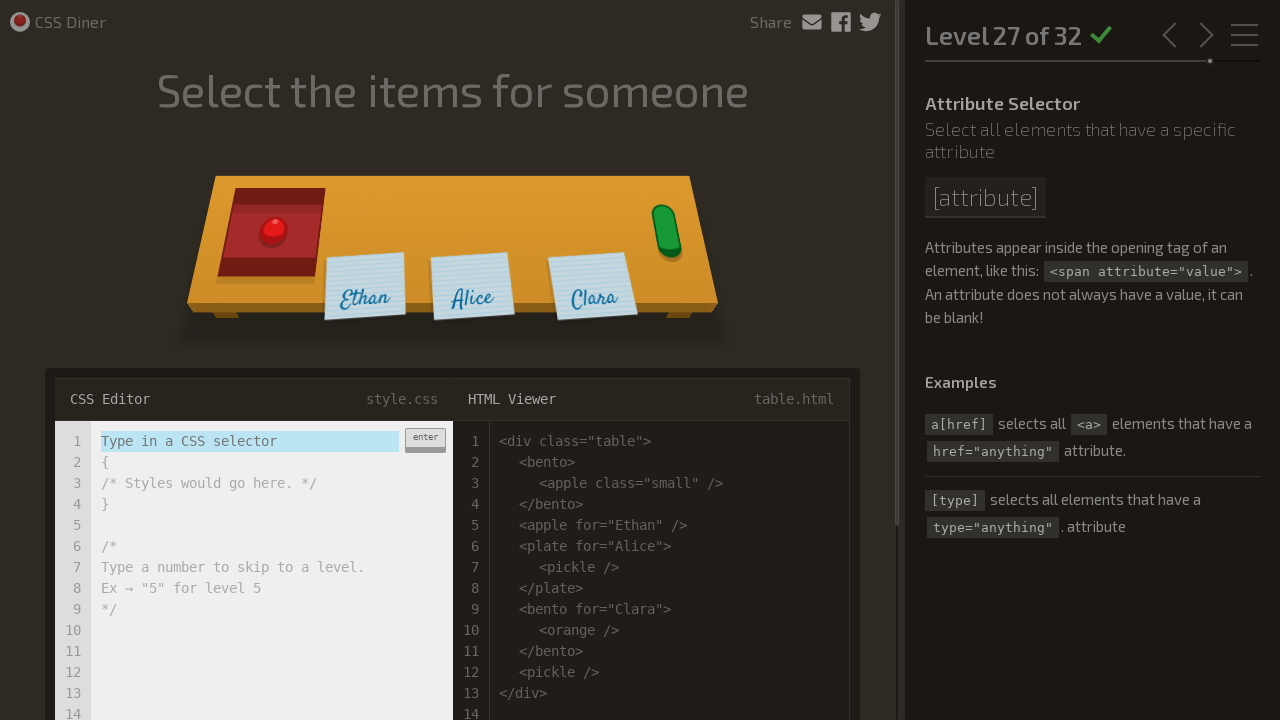

Level 28 loaded
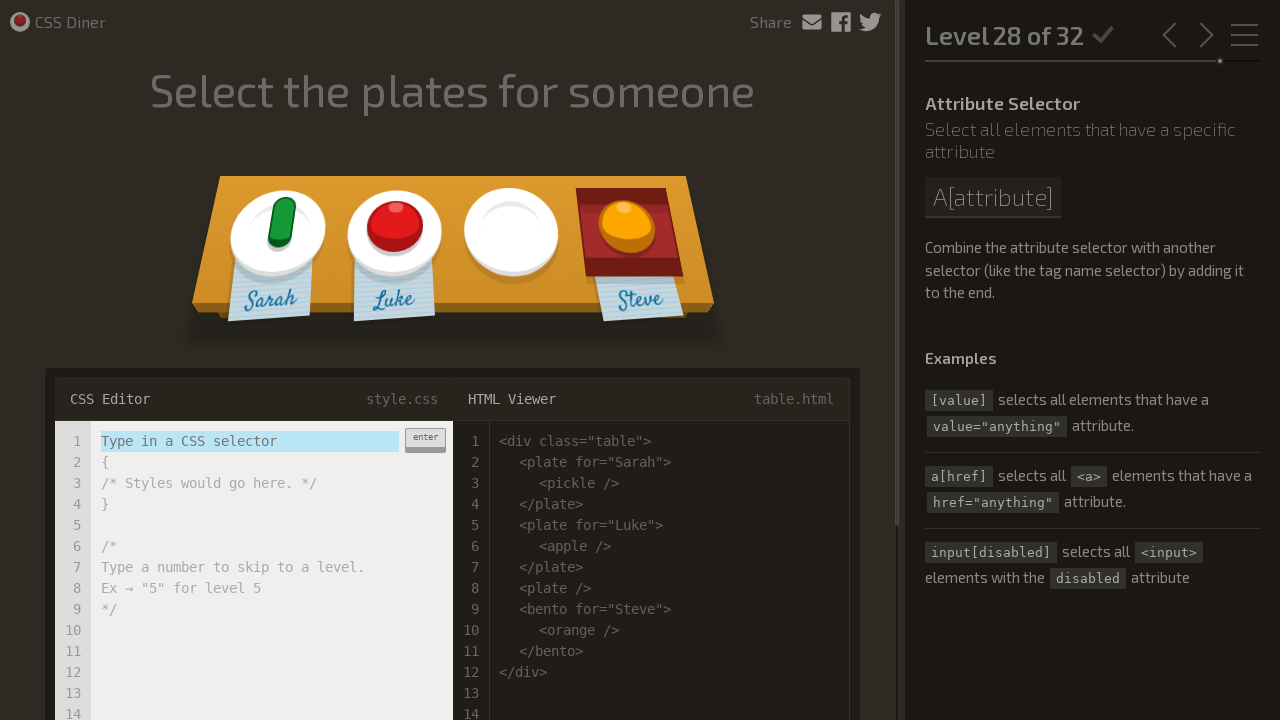

Input field ready for level 28
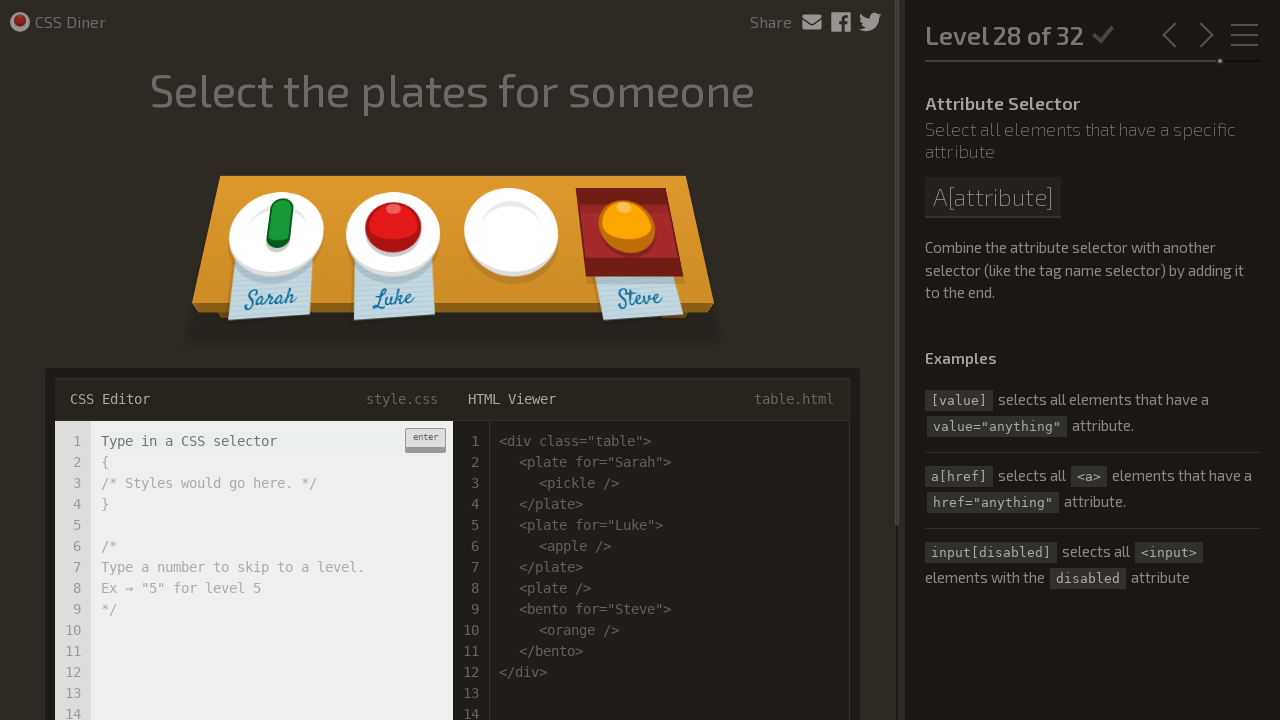

Cleared input field for level 28 on input[type='text']
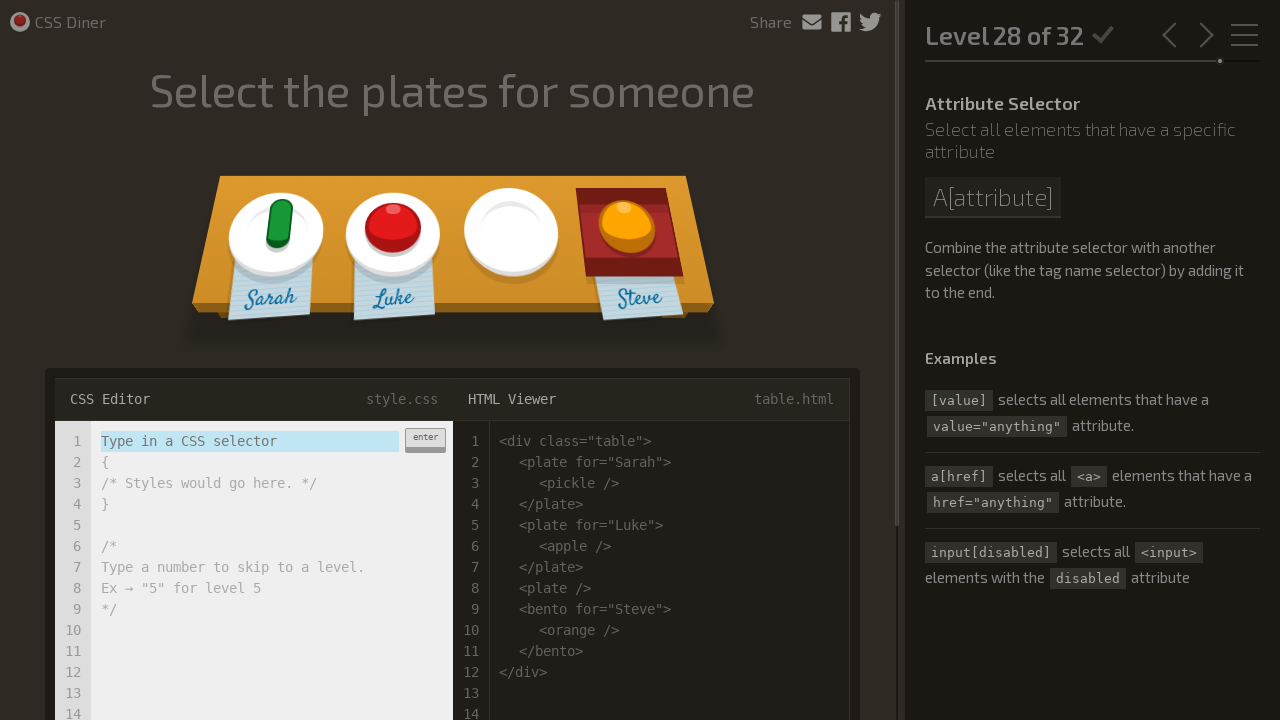

Entered CSS selector 'plate[for='Sarah'], plate[for='Luke']' for level 28 on input[type='text']
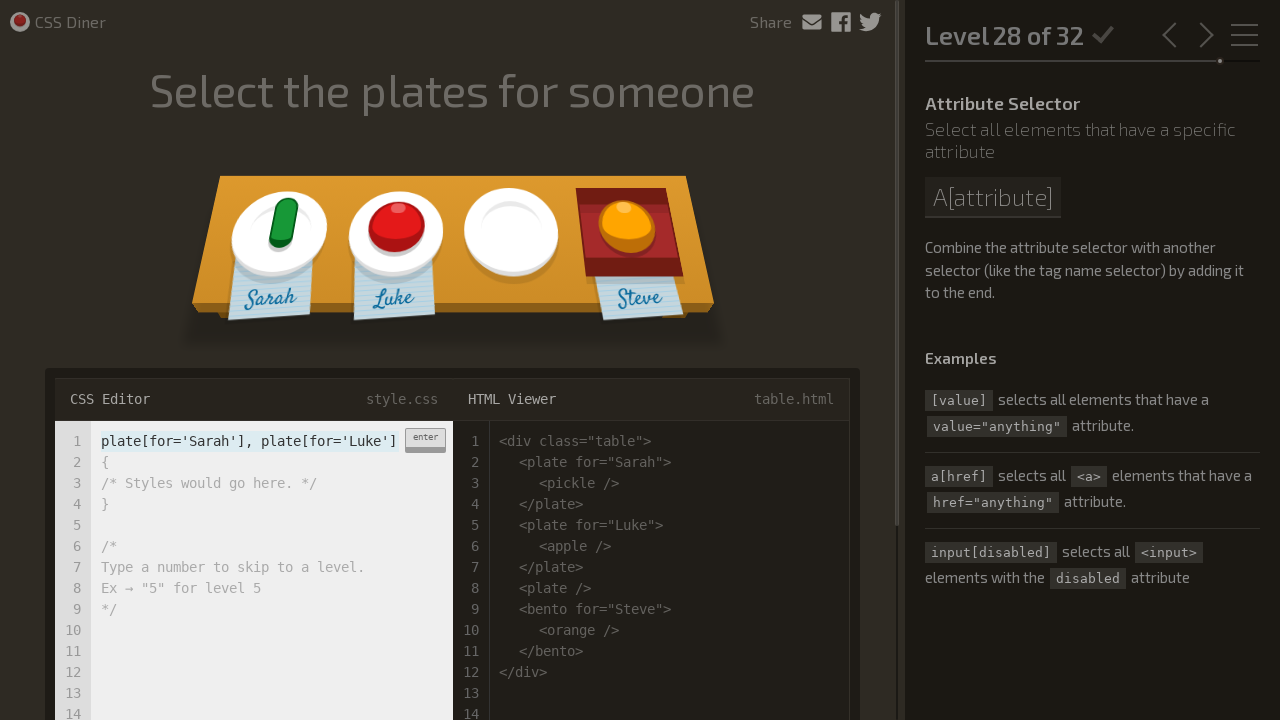

Submitted solution for level 28 at (425, 440) on div.enter-button
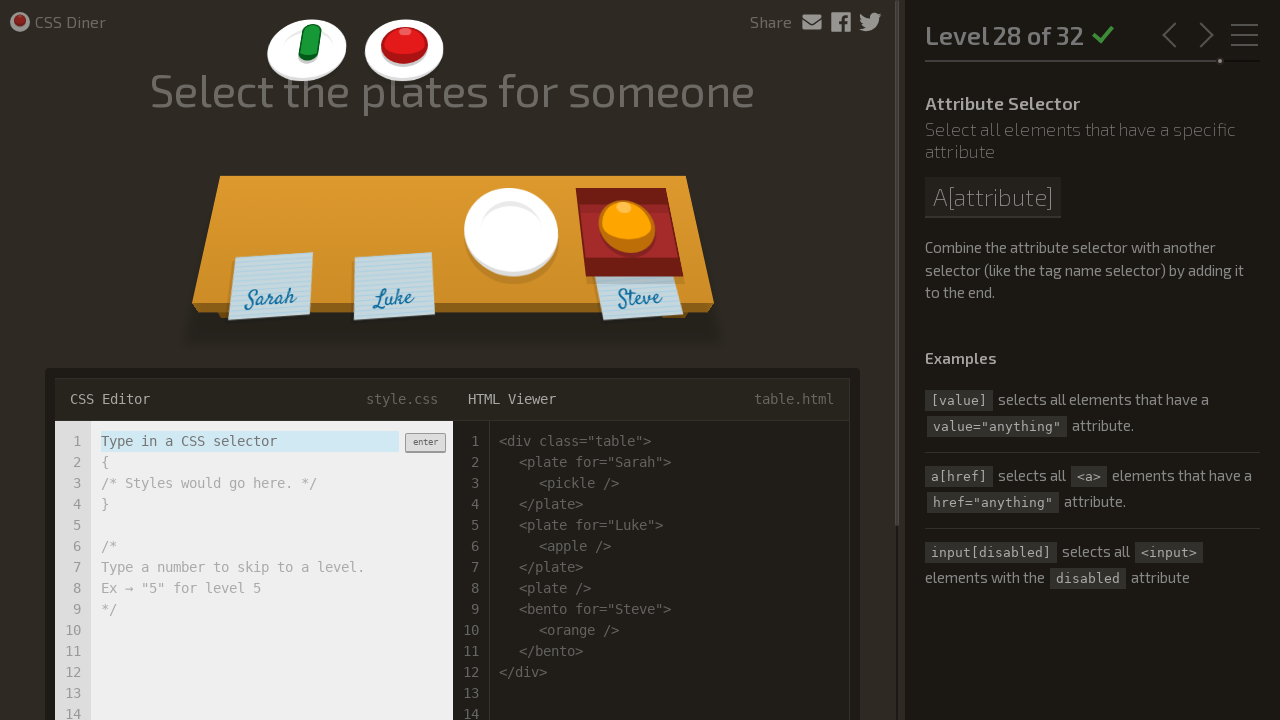

Level 28 marked as completed
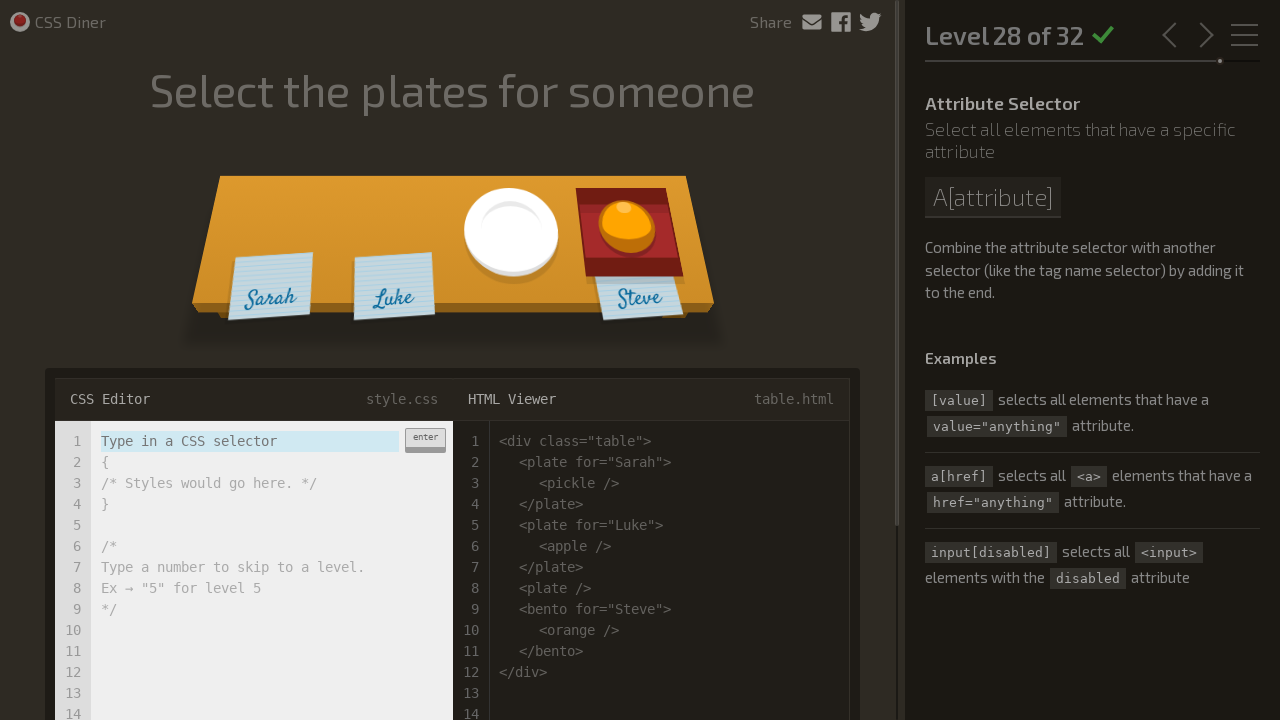

Level 29 loaded
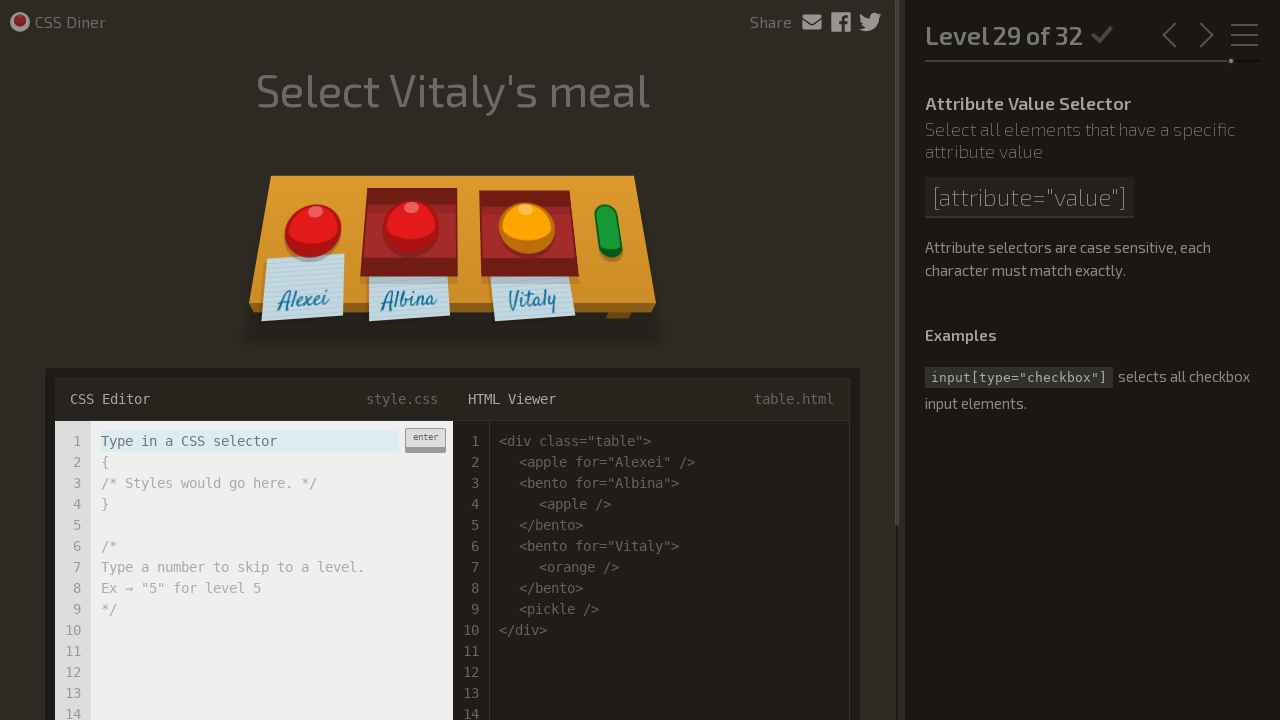

Input field ready for level 29
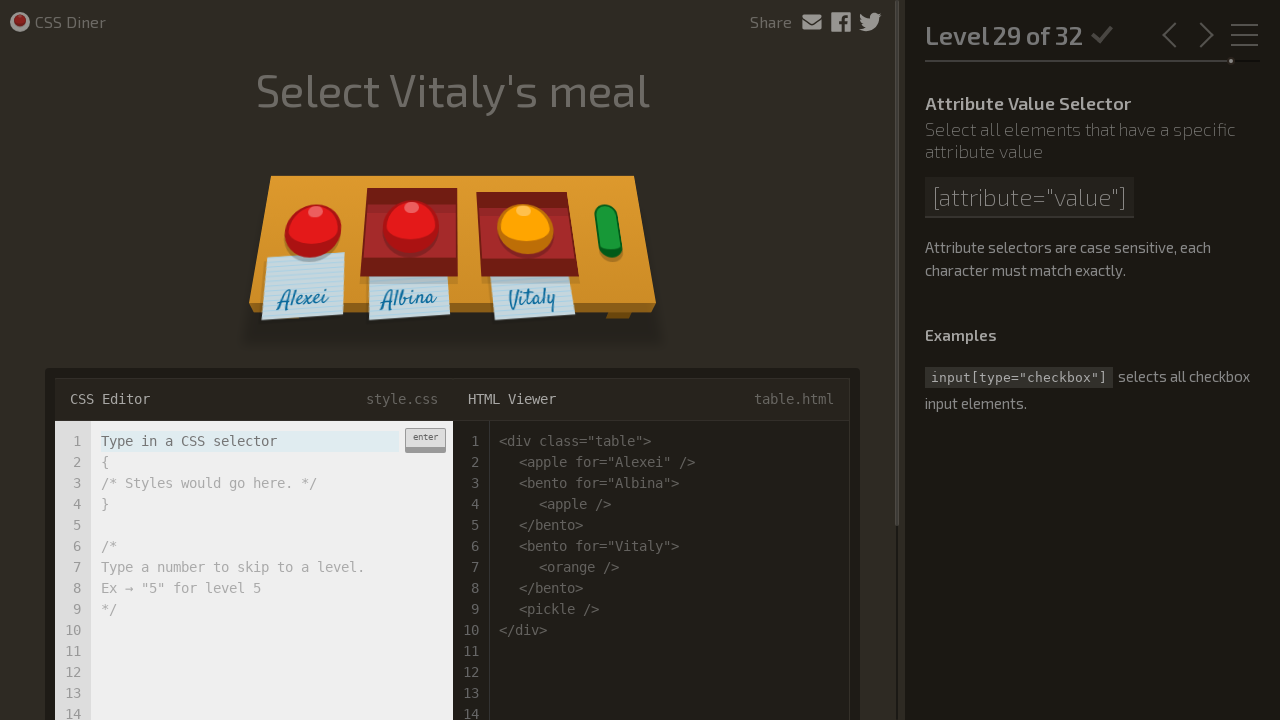

Cleared input field for level 29 on input[type='text']
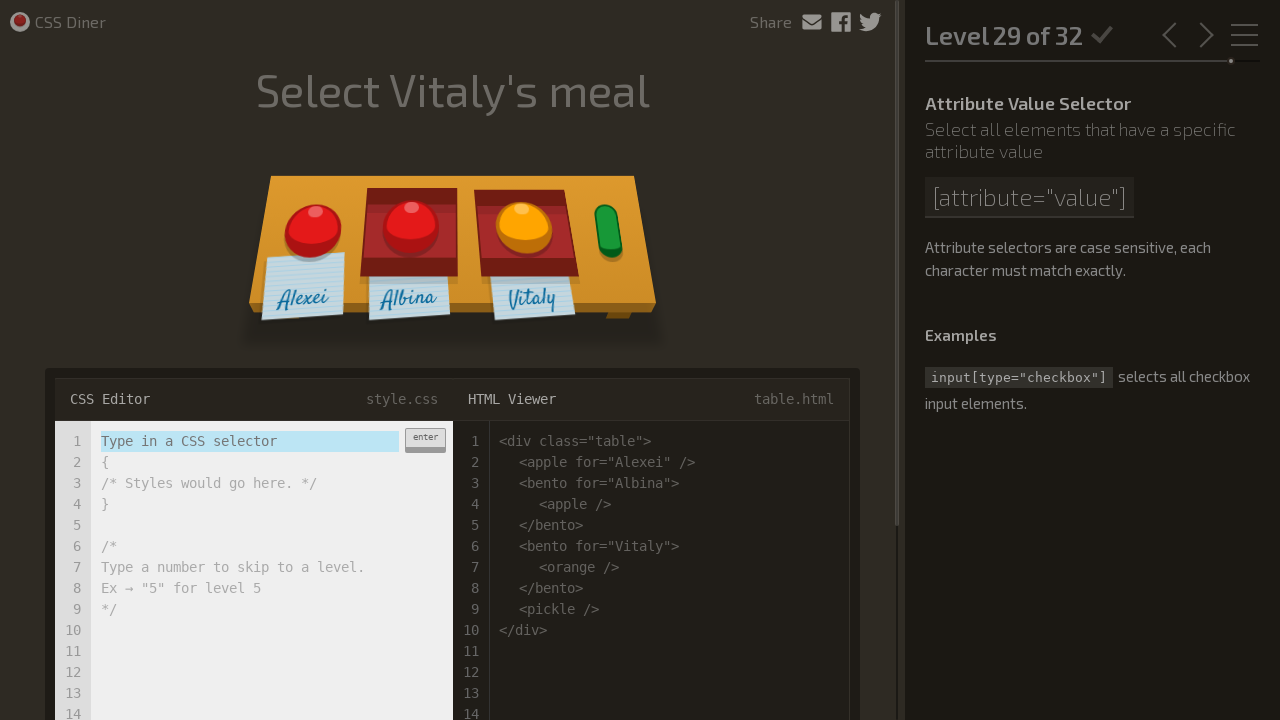

Entered CSS selector 'bento[for='Vitaly']' for level 29 on input[type='text']
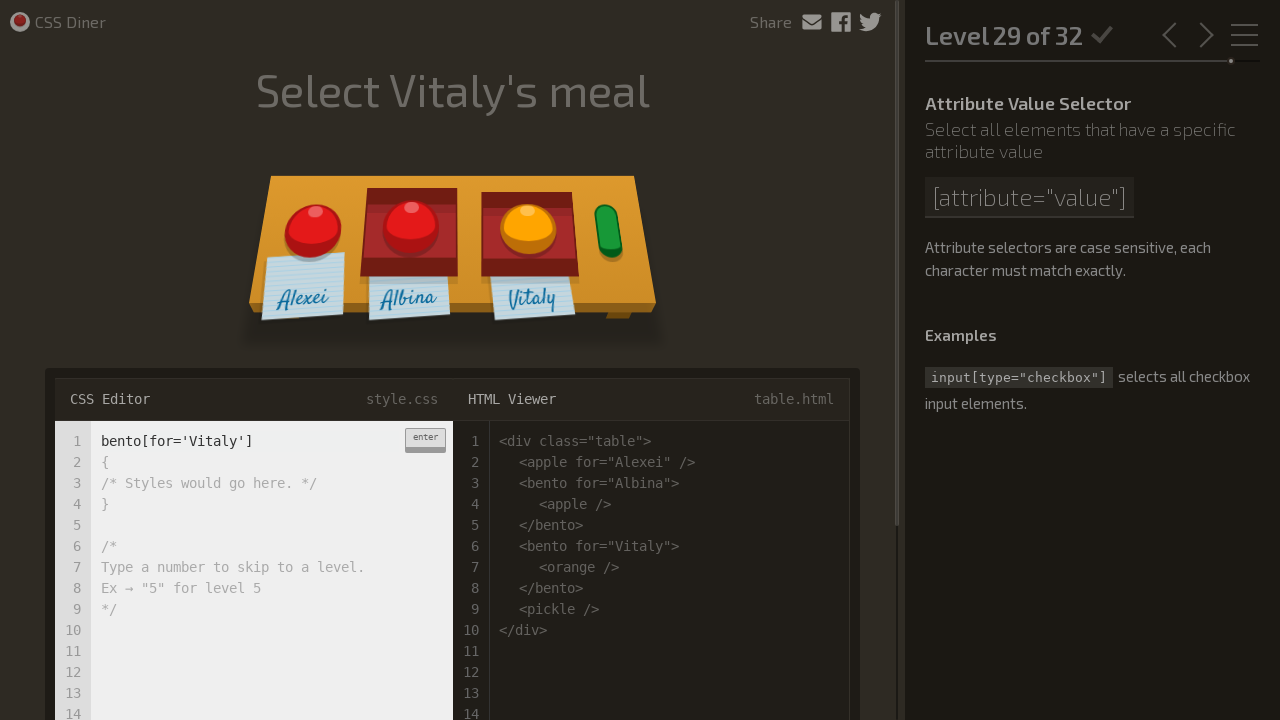

Submitted solution for level 29 at (425, 440) on div.enter-button
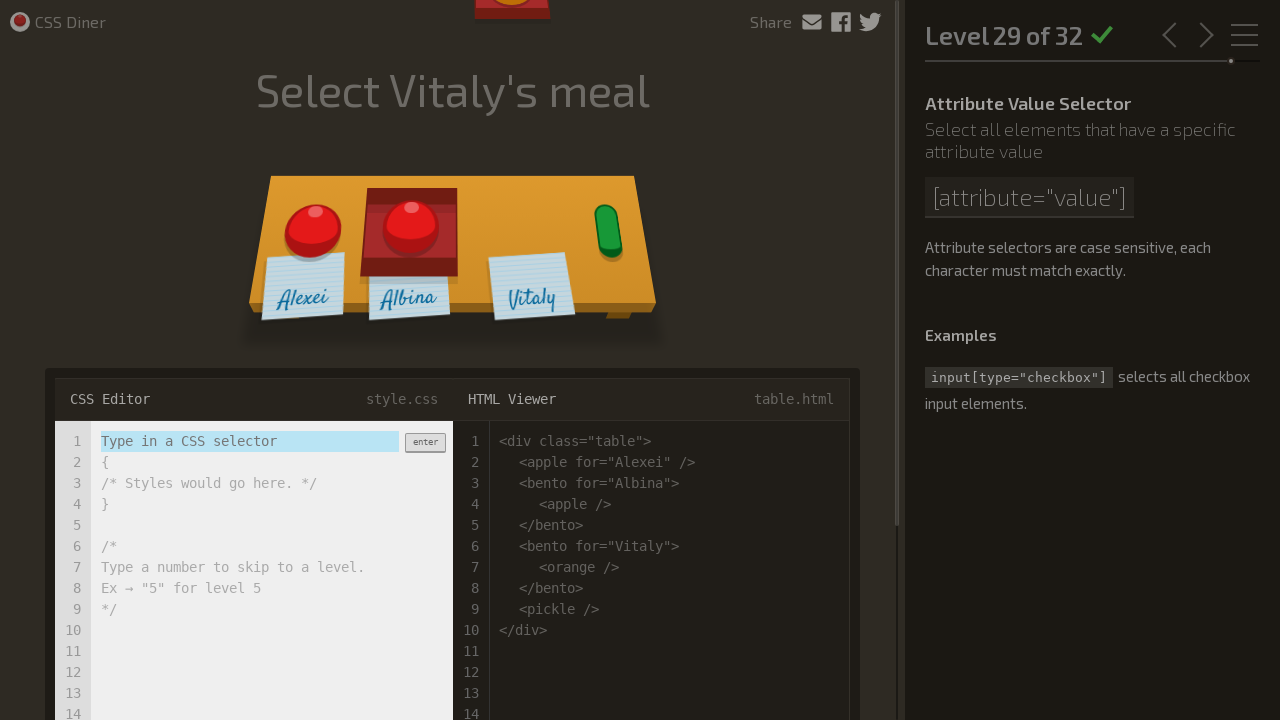

Level 29 marked as completed
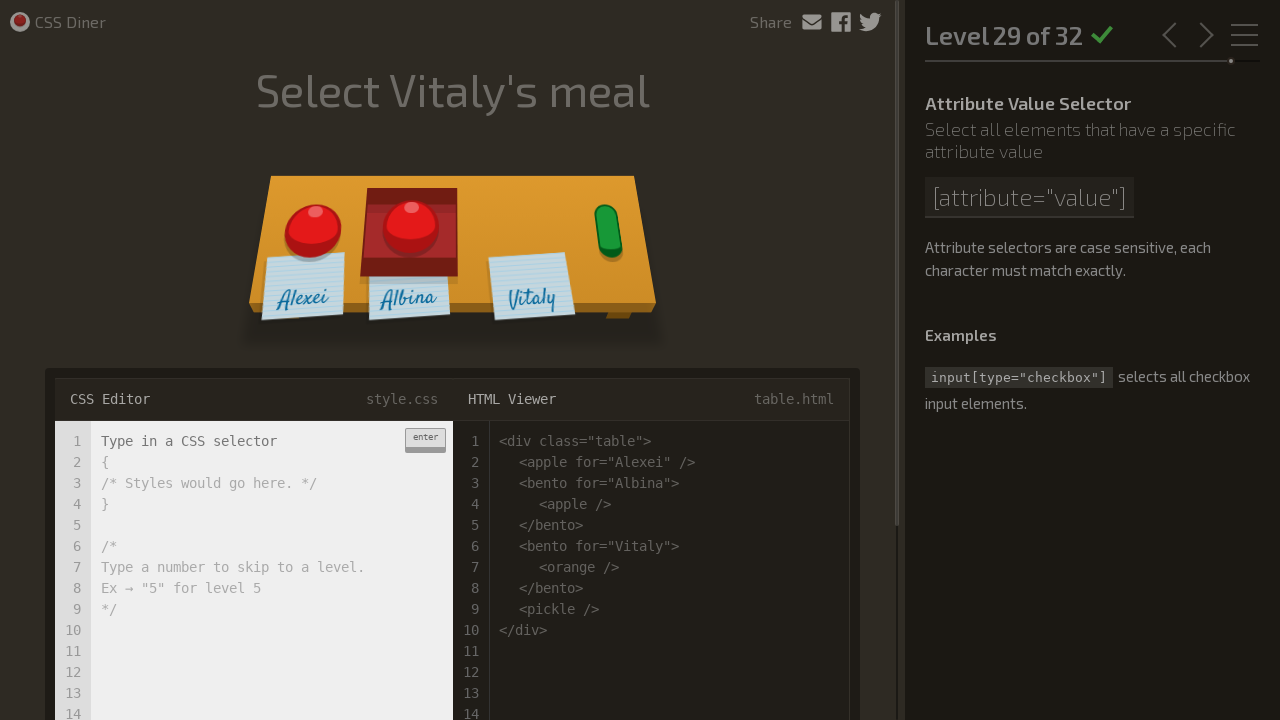

Level 30 loaded
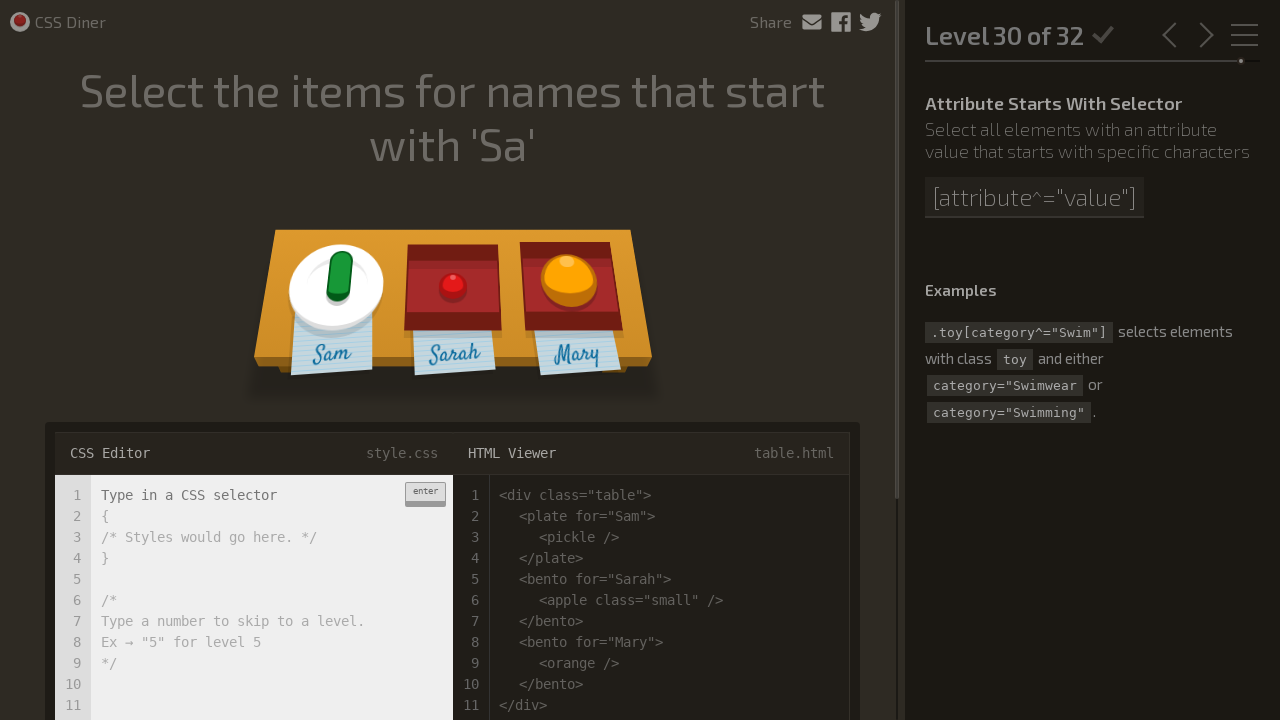

Input field ready for level 30
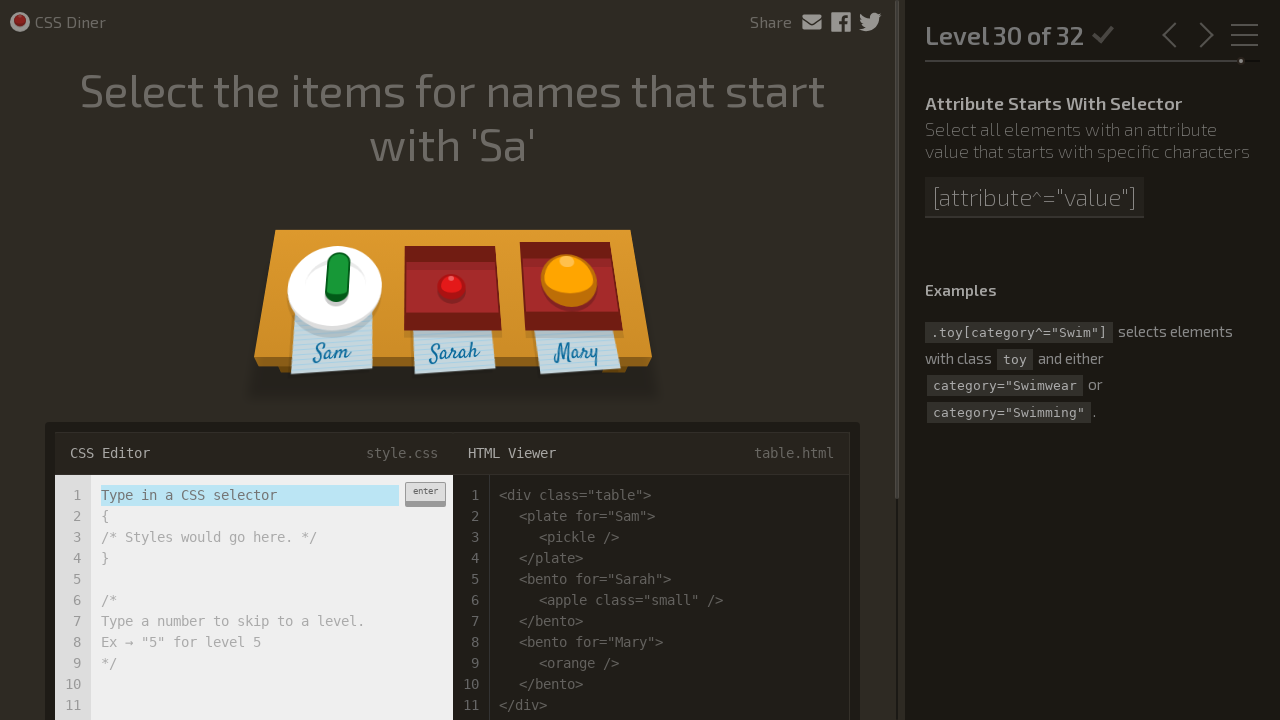

Cleared input field for level 30 on input[type='text']
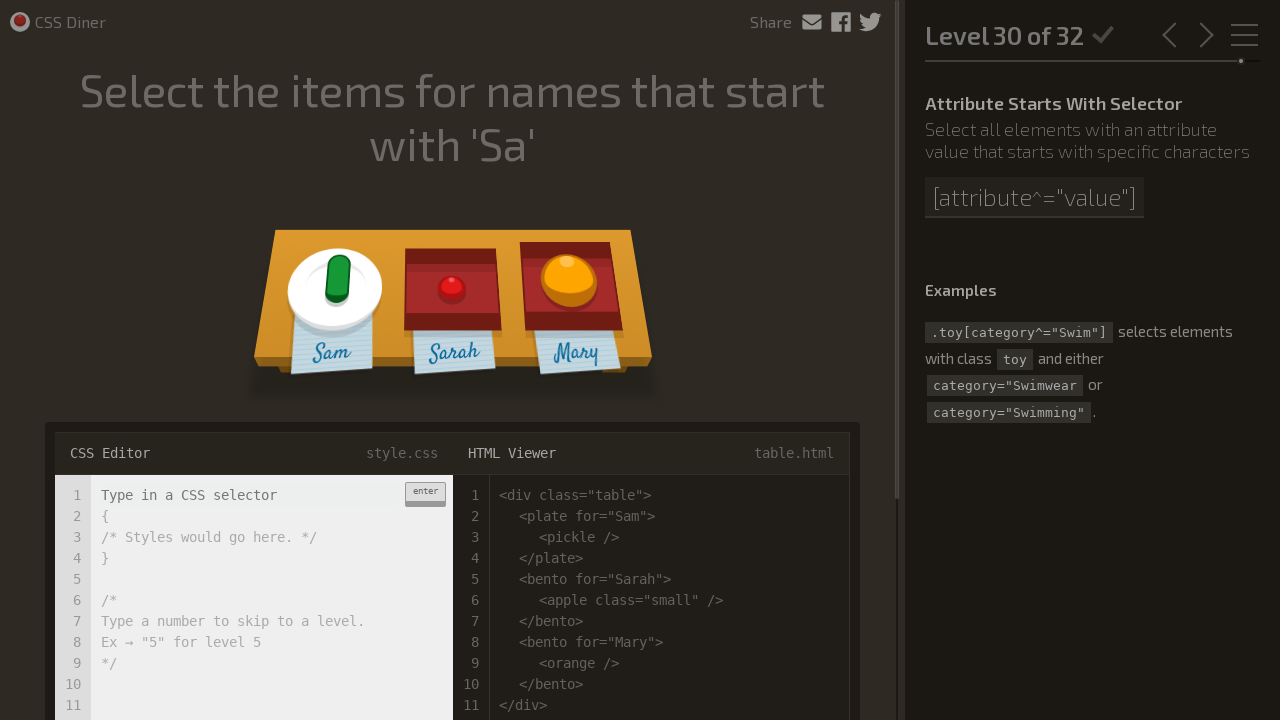

Entered CSS selector '*[for^='Sa']' for level 30 on input[type='text']
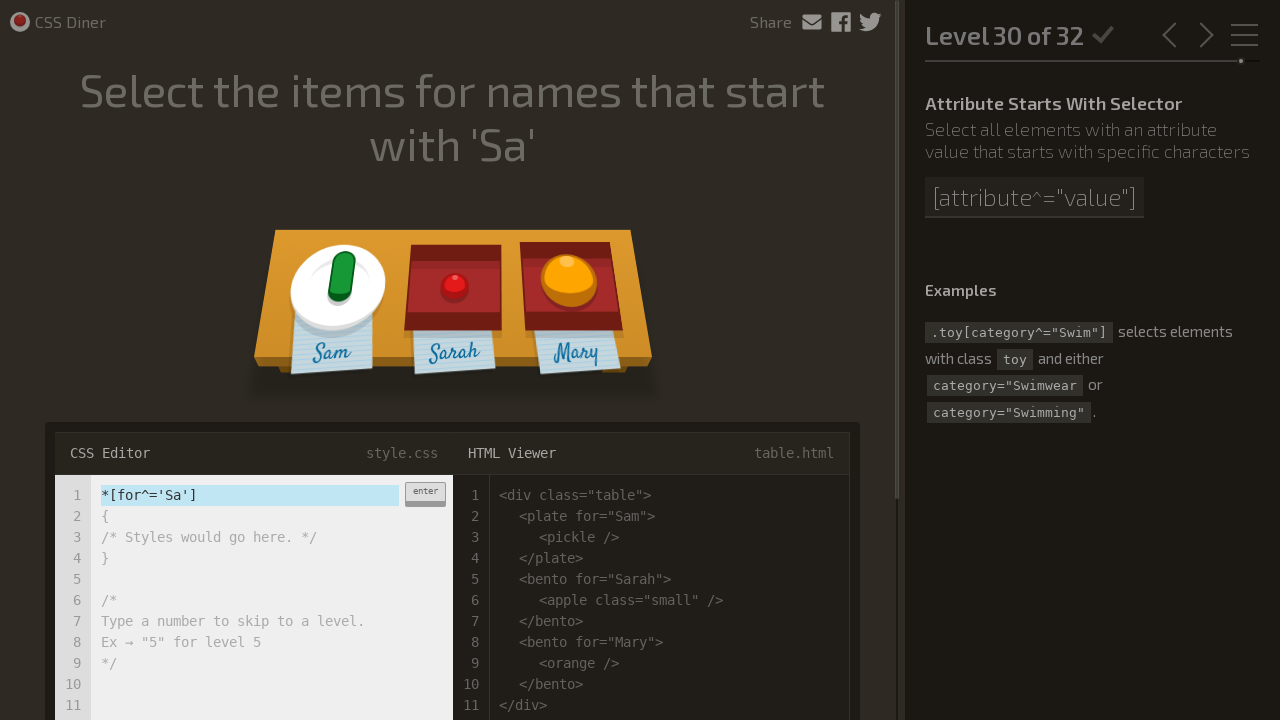

Submitted solution for level 30 at (425, 494) on div.enter-button
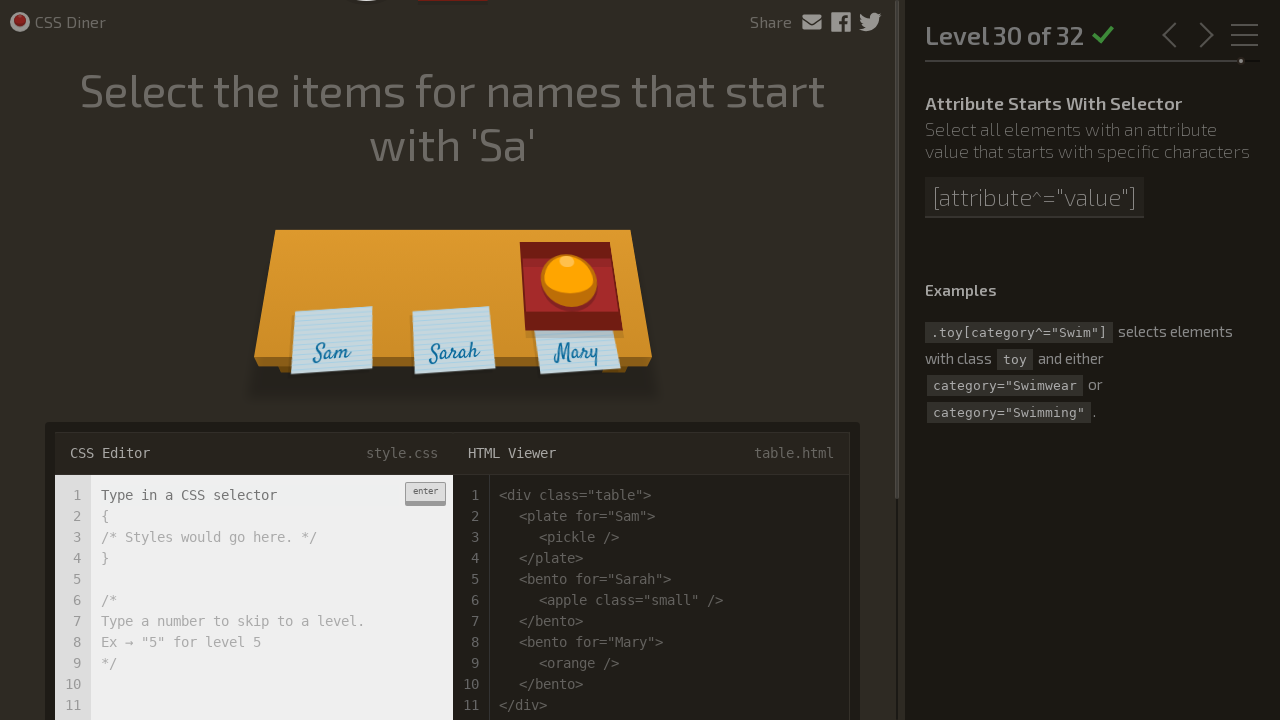

Level 30 marked as completed
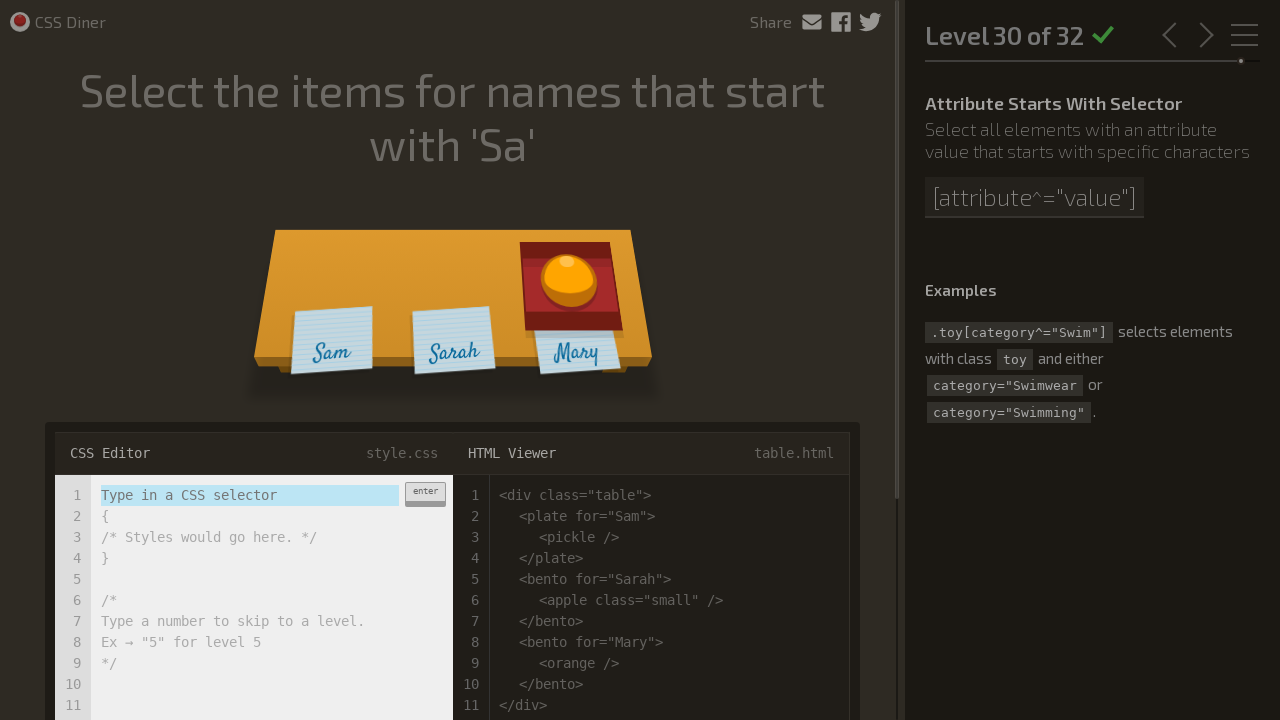

Level 31 loaded
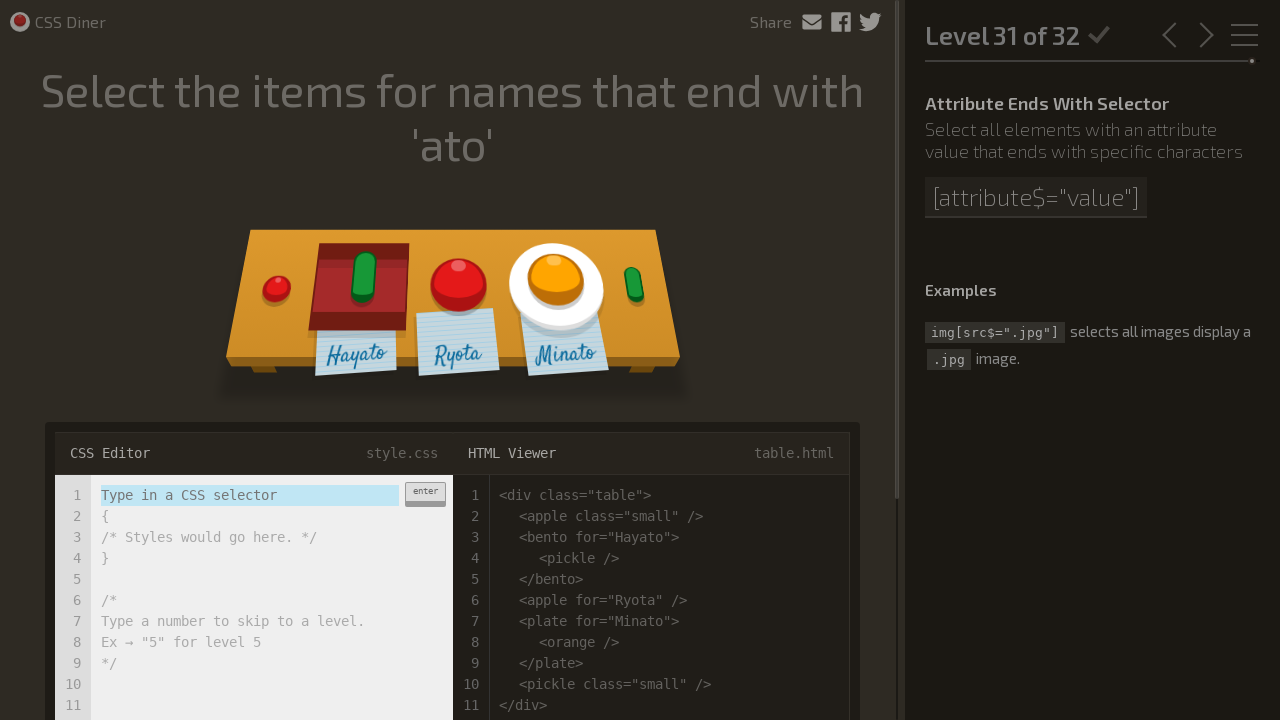

Input field ready for level 31
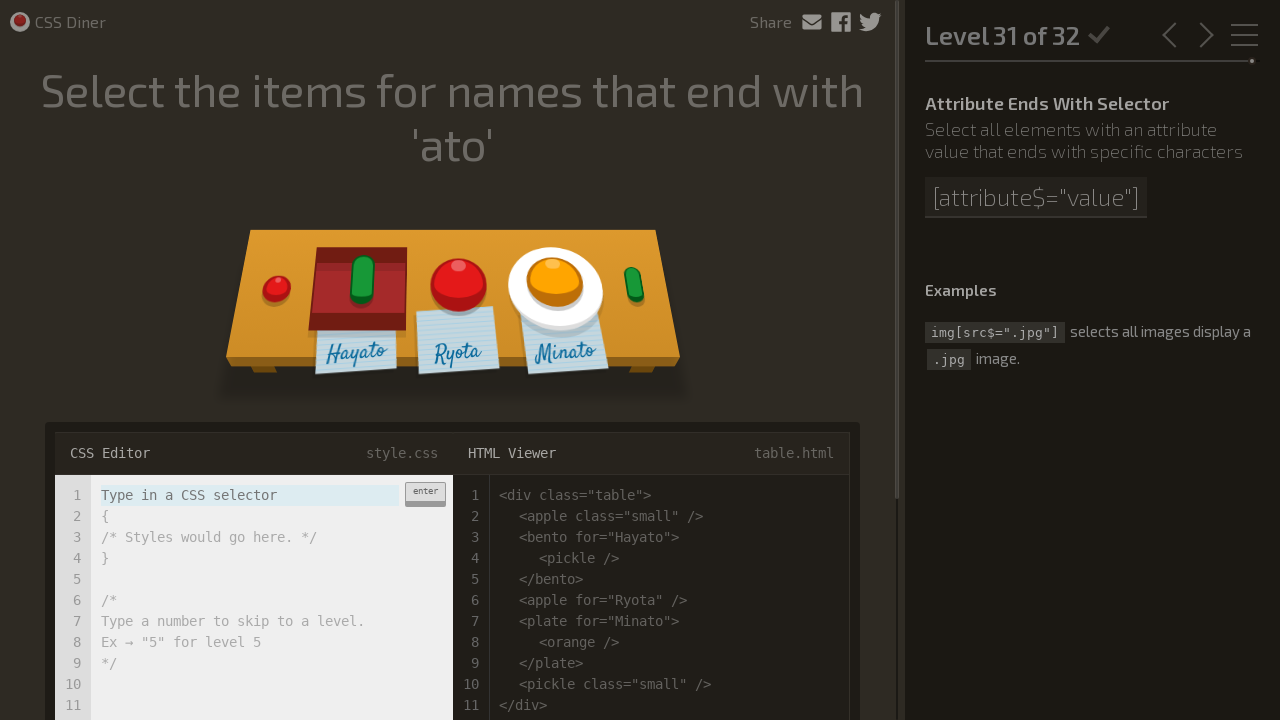

Cleared input field for level 31 on input[type='text']
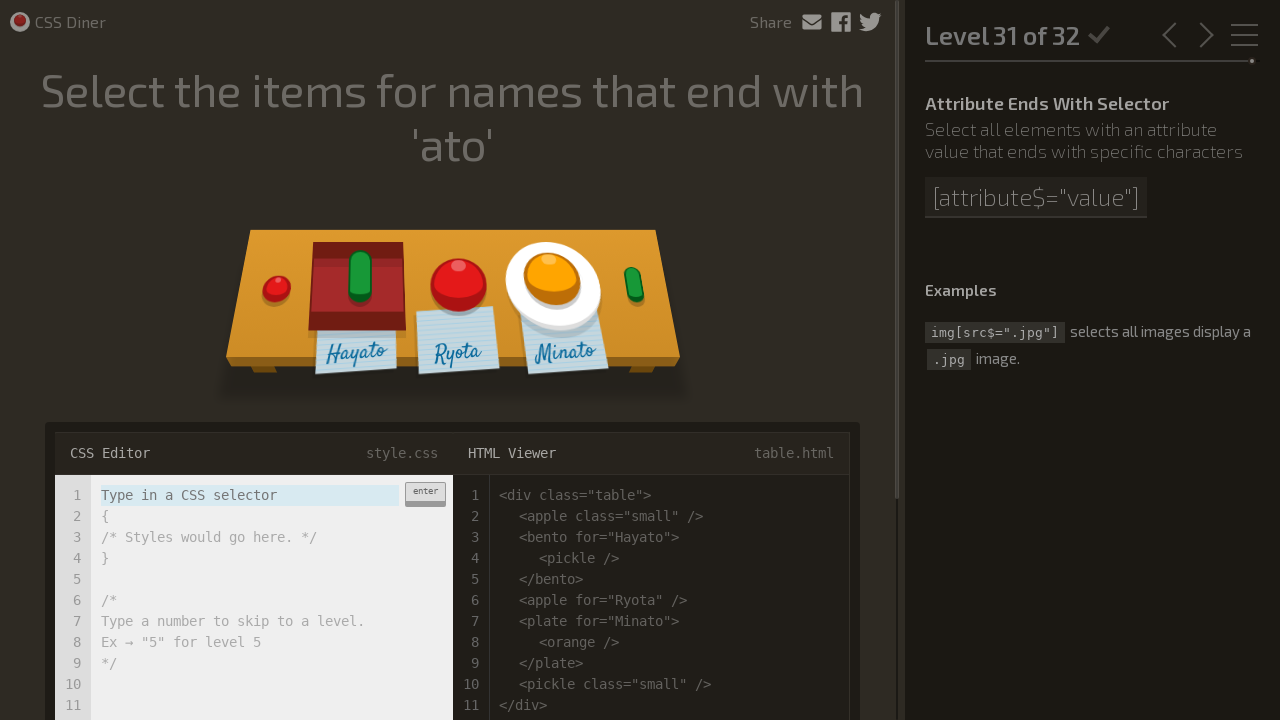

Entered CSS selector '*[for$='ato']' for level 31 on input[type='text']
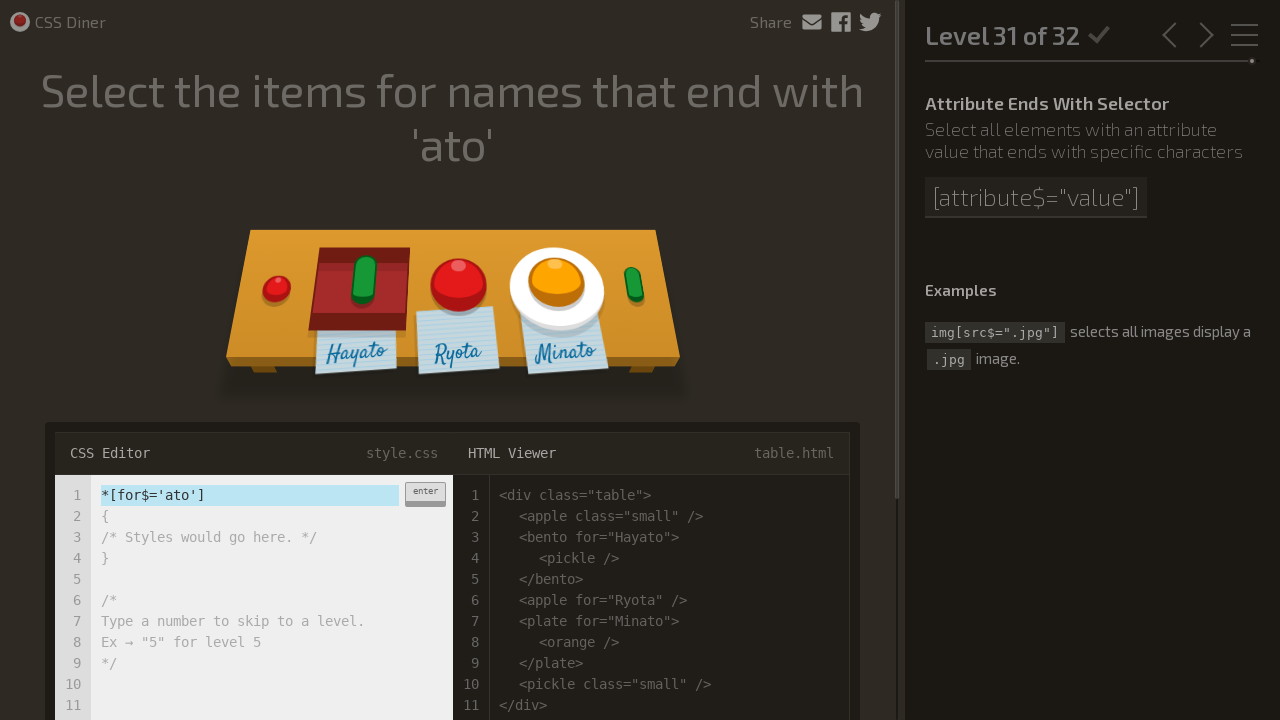

Submitted solution for level 31 at (425, 494) on div.enter-button
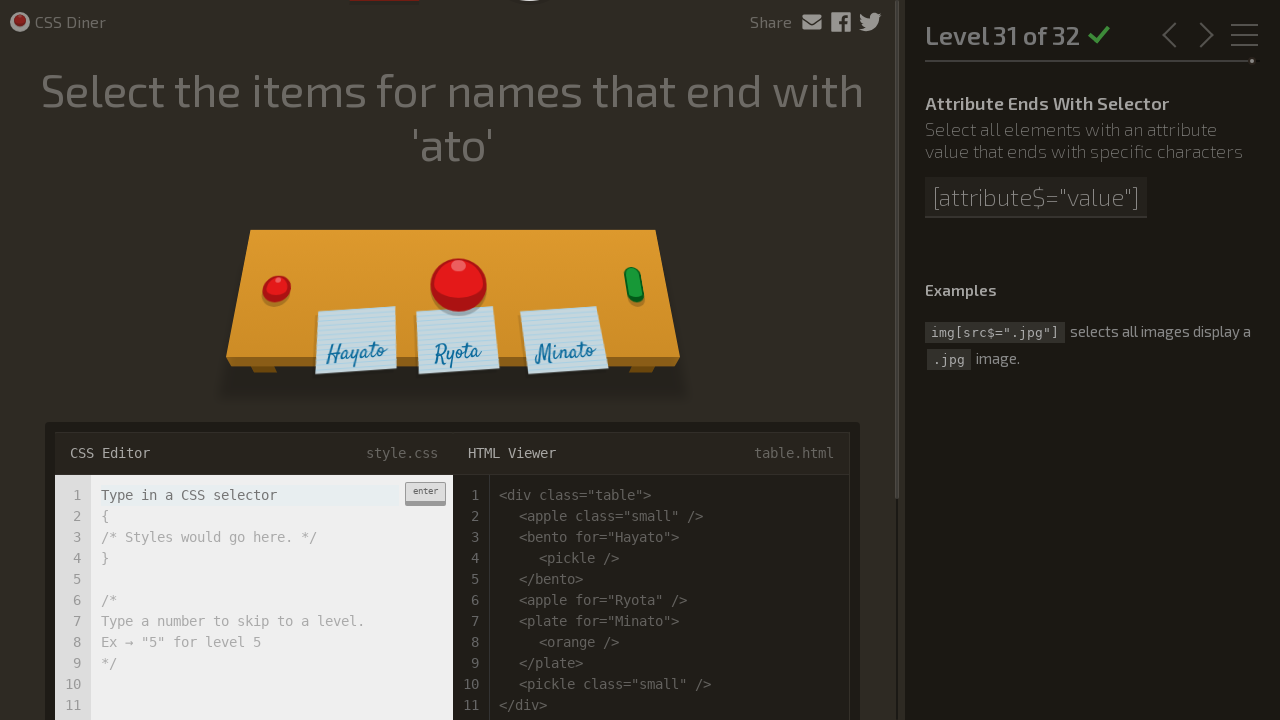

Level 31 marked as completed
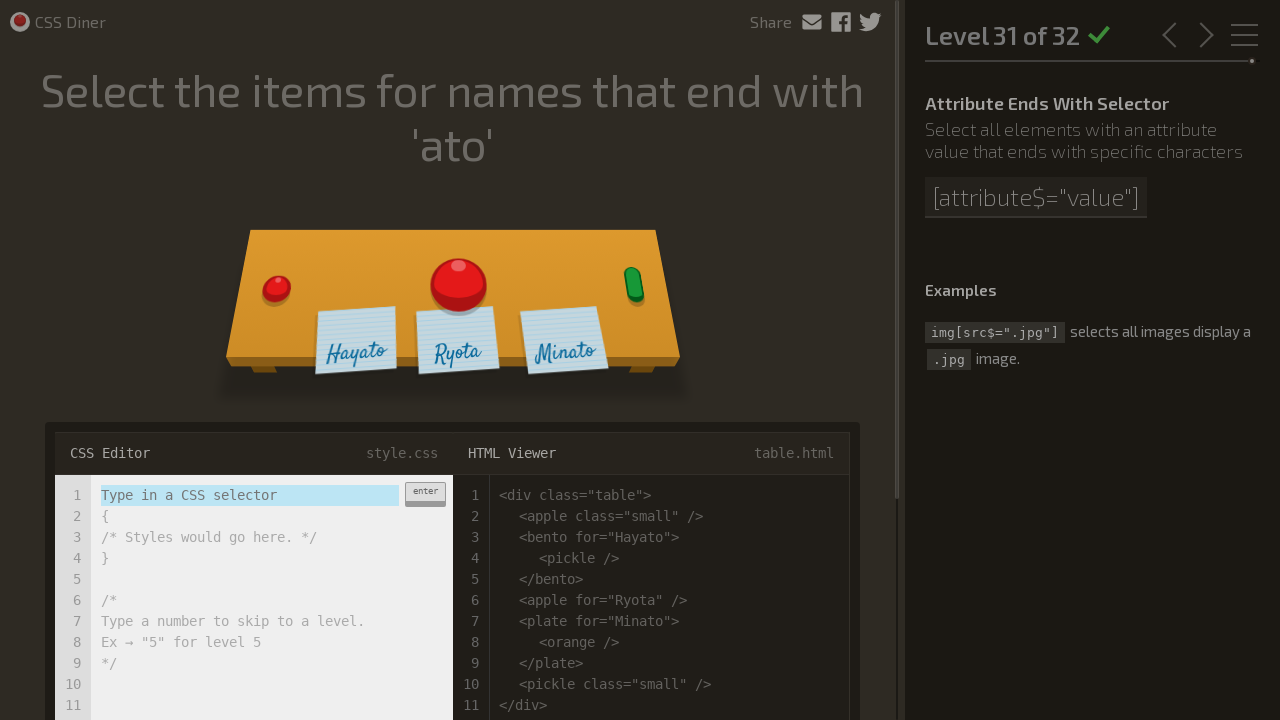

Level 32 loaded
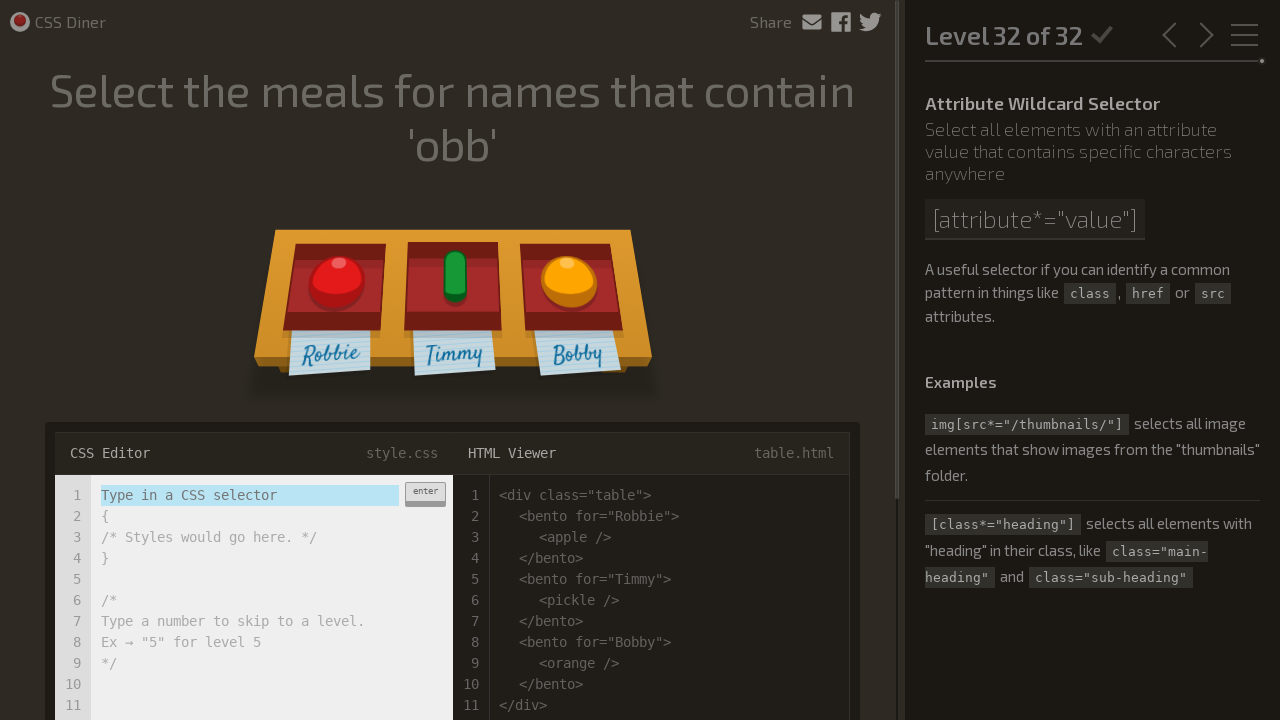

Input field ready for level 32
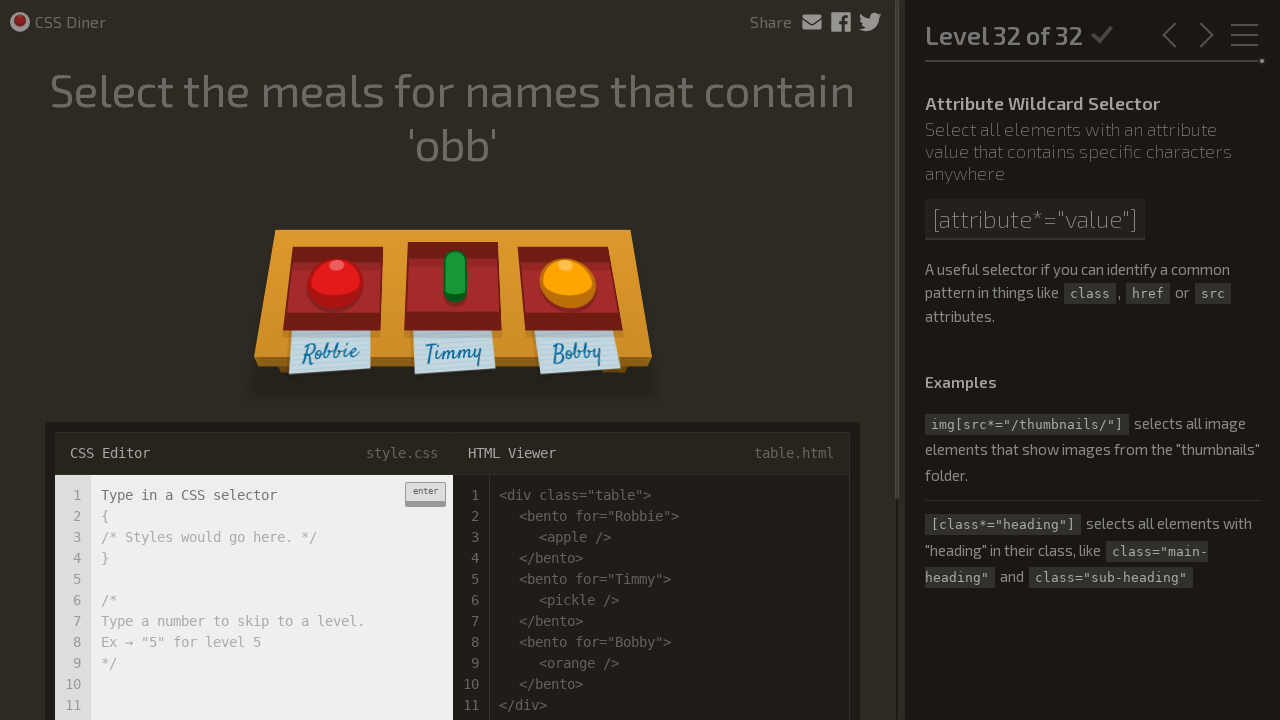

Cleared input field for level 32 on input[type='text']
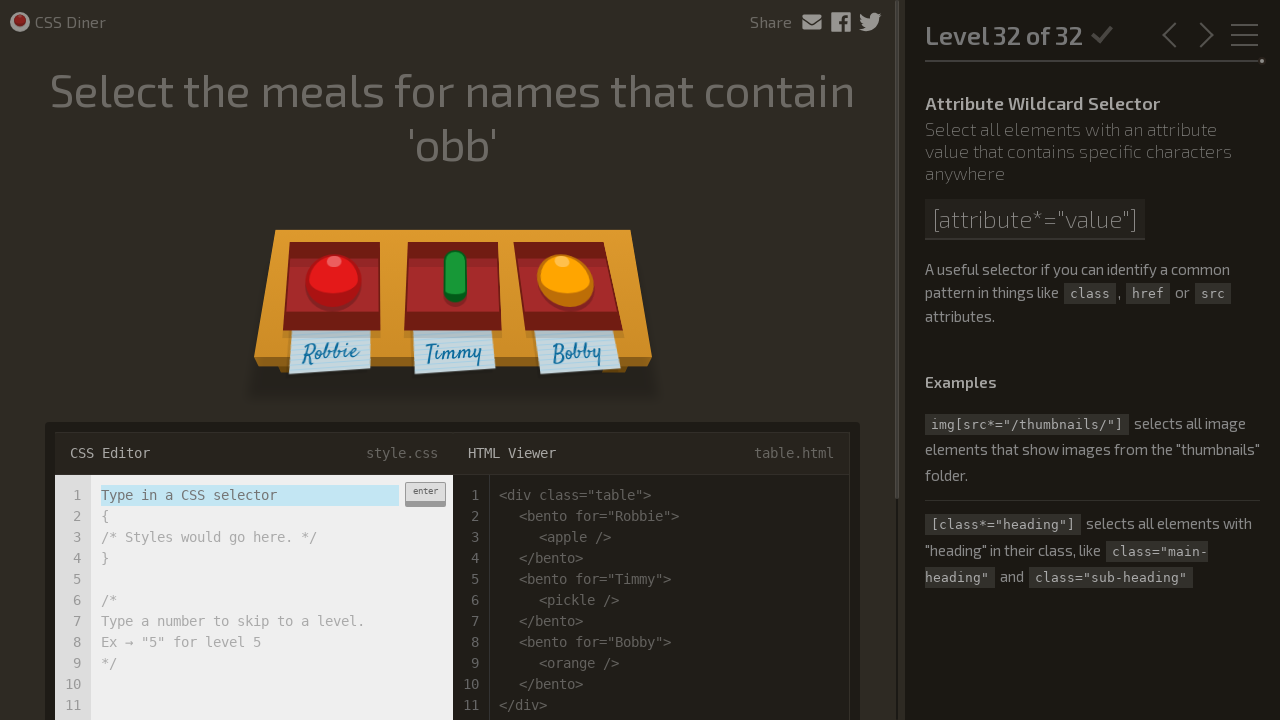

Entered CSS selector '*[for*='obb']' for level 32 on input[type='text']
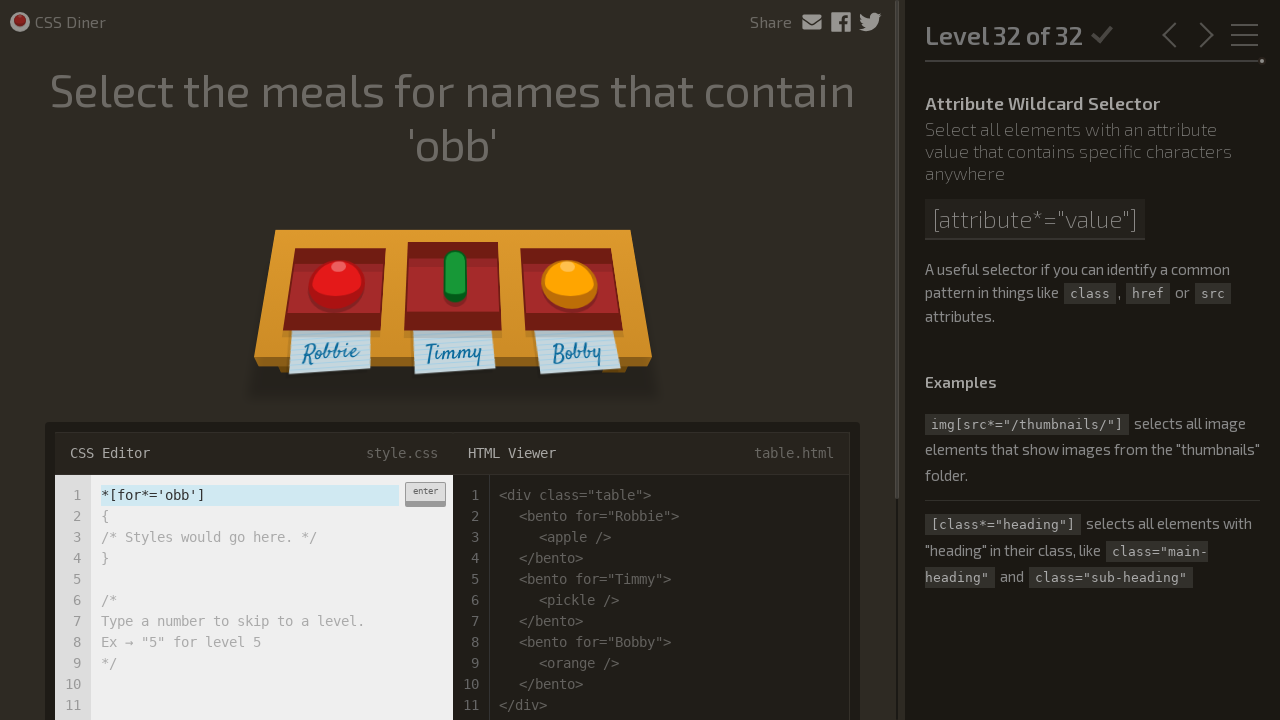

Submitted solution for level 32 at (425, 494) on div.enter-button
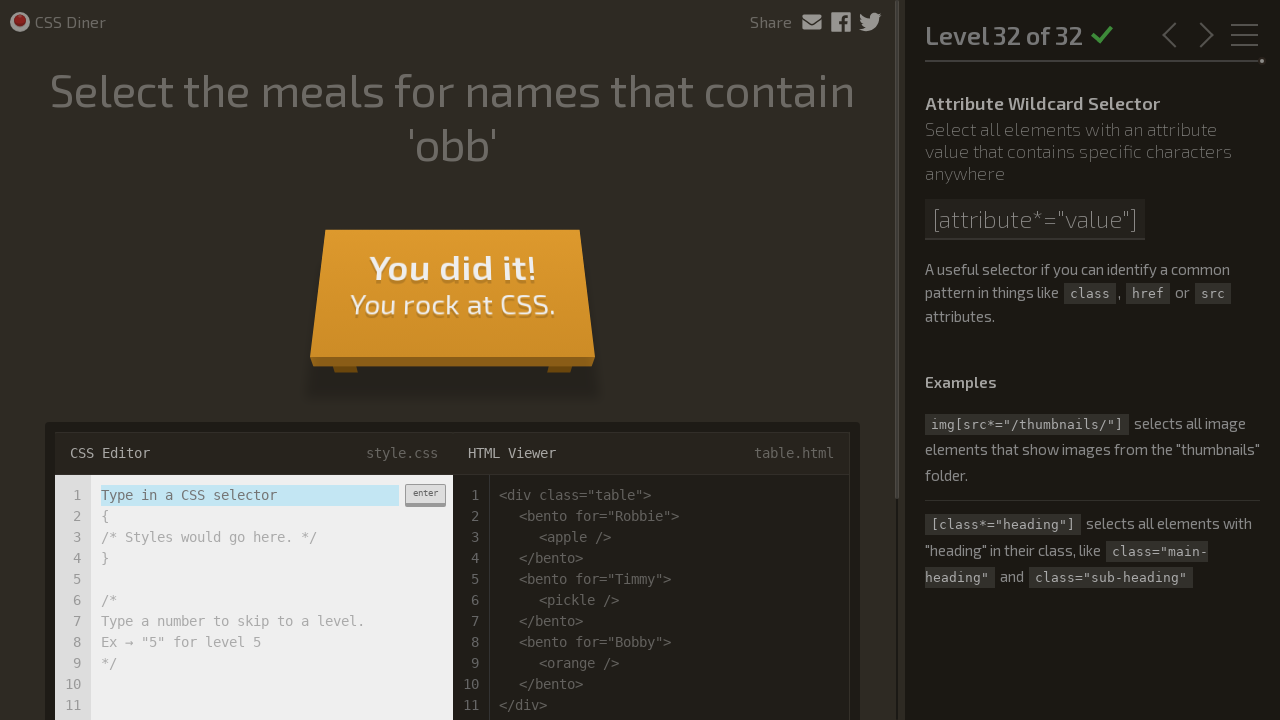

Level 32 marked as completed
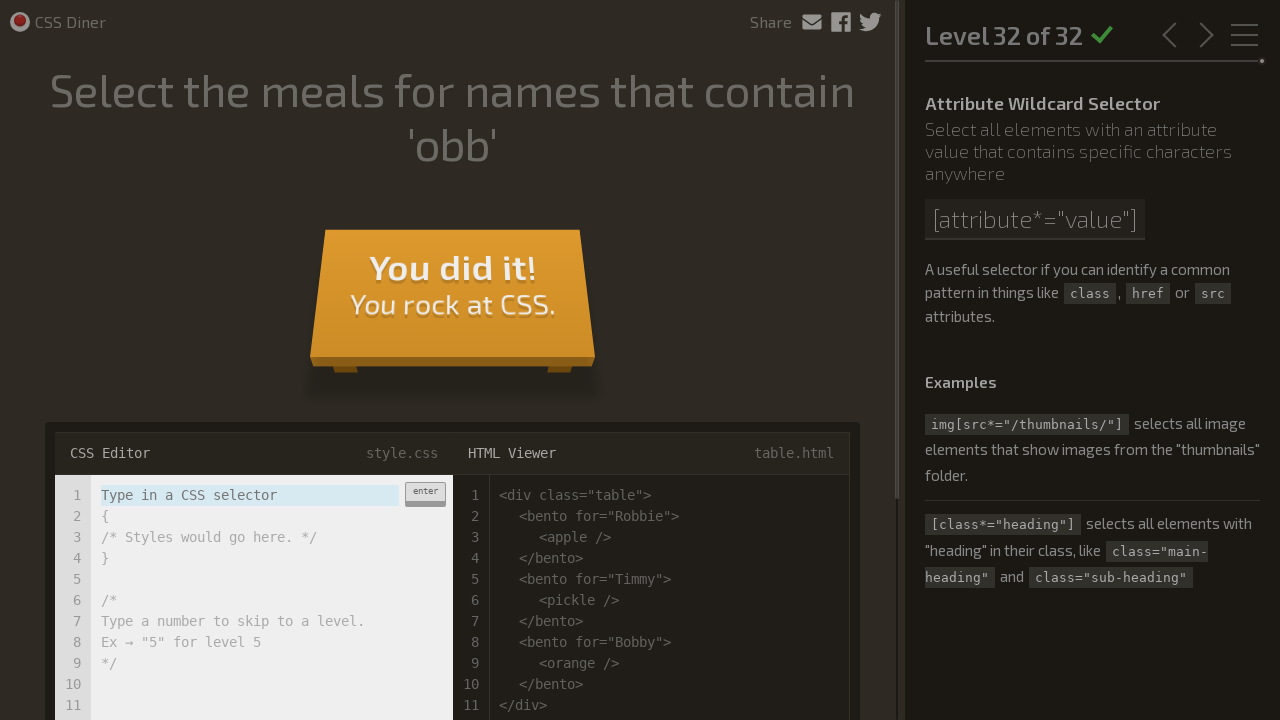

Winner message displayed - all 32 levels completed!
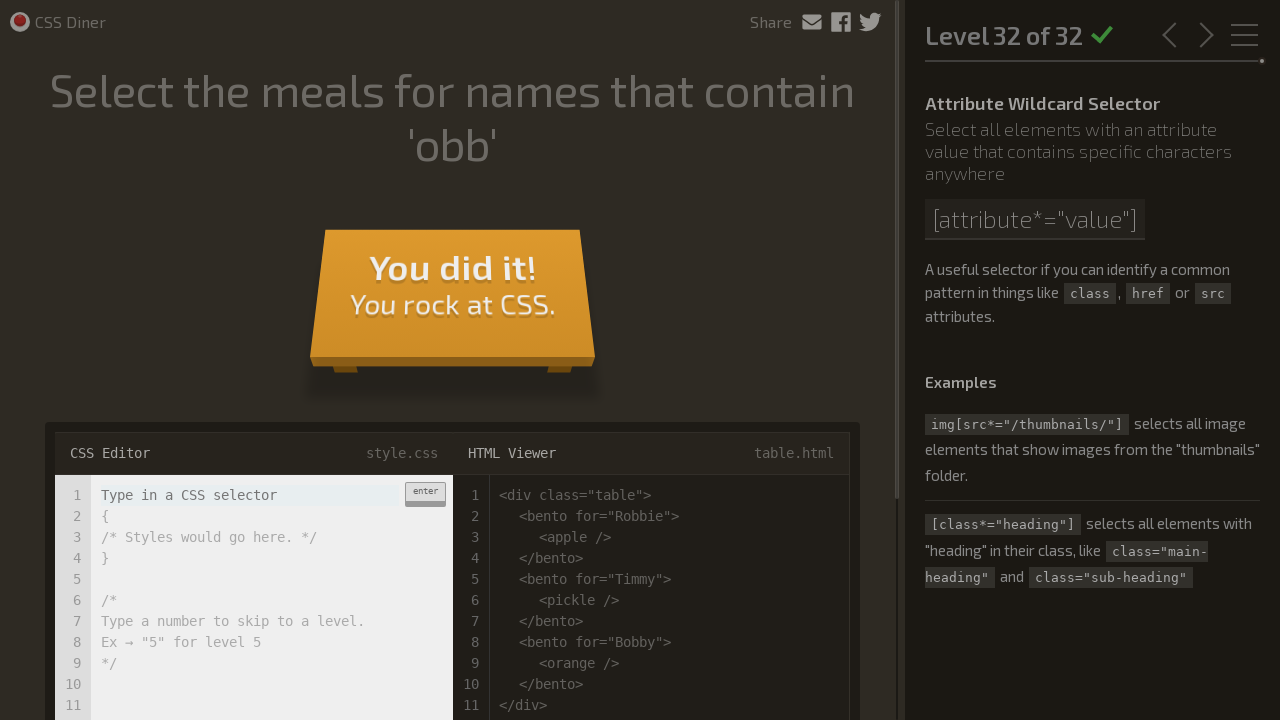

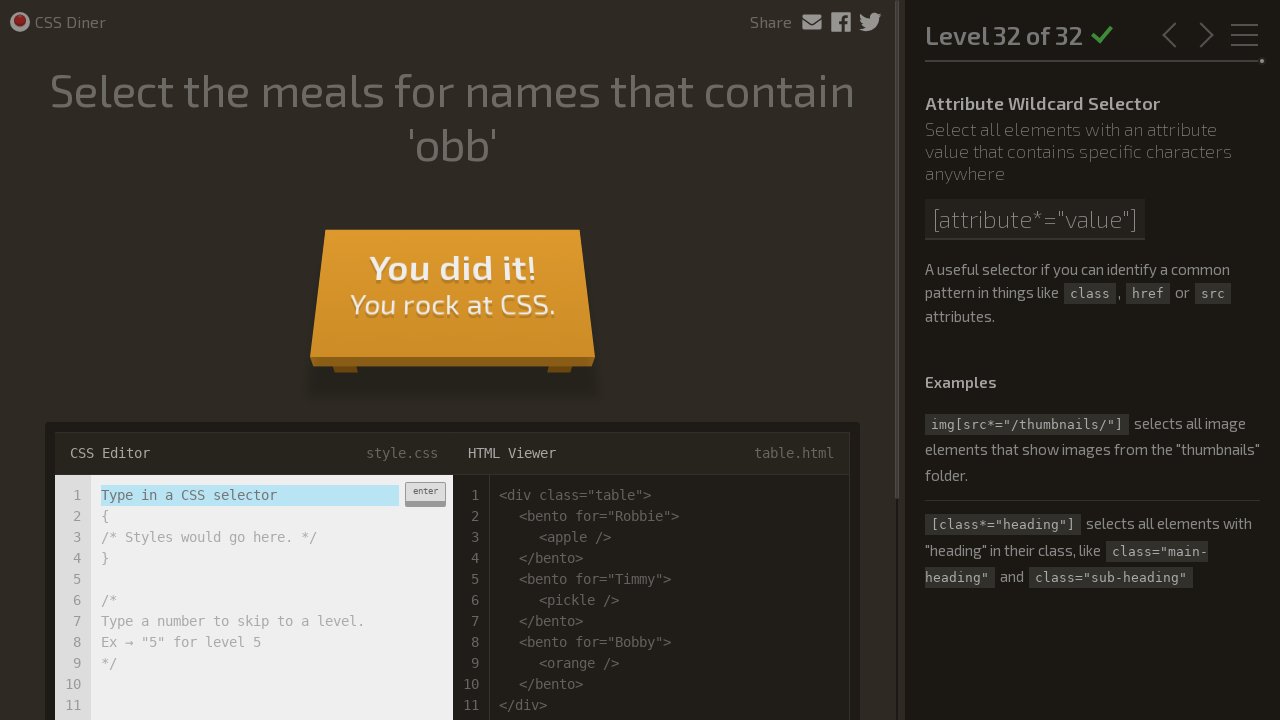